Tests jQuery UI datepicker functionality by opening the date picker, navigating to a specific month/year (May 2019), and selecting a specific date (10th)

Starting URL: https://jqueryui.com/datepicker/

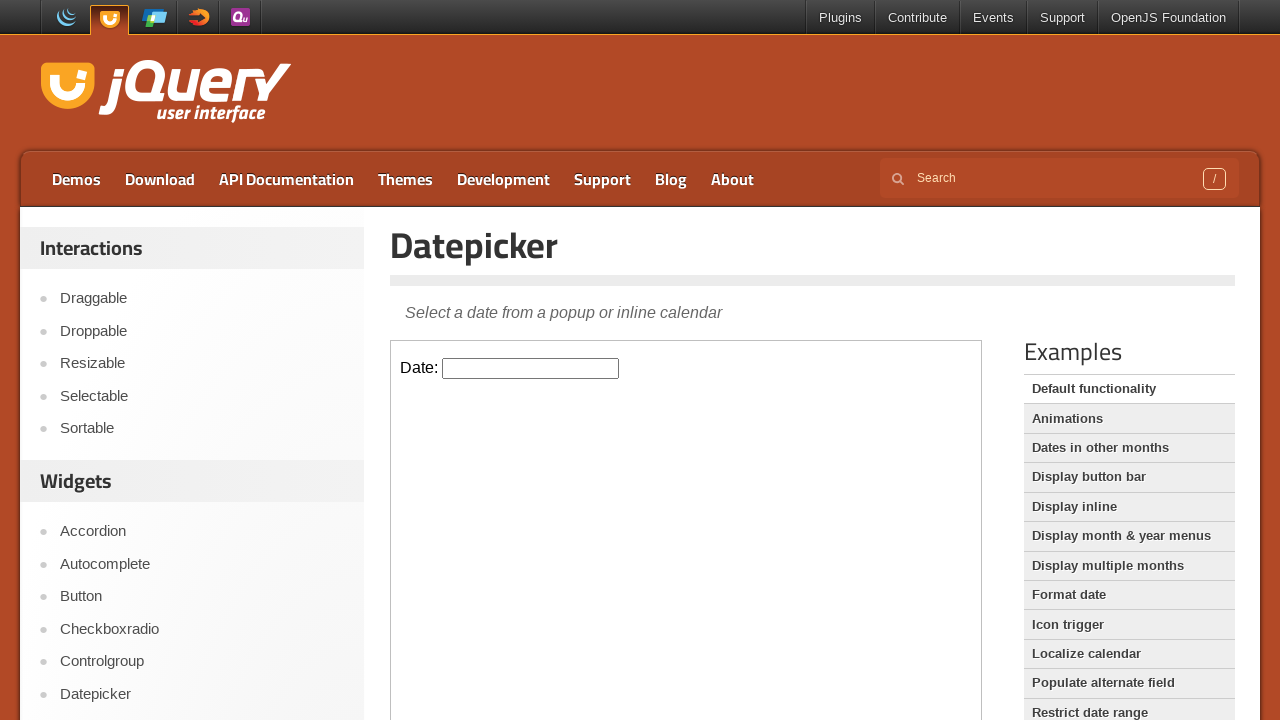

Located iframe containing the datepicker
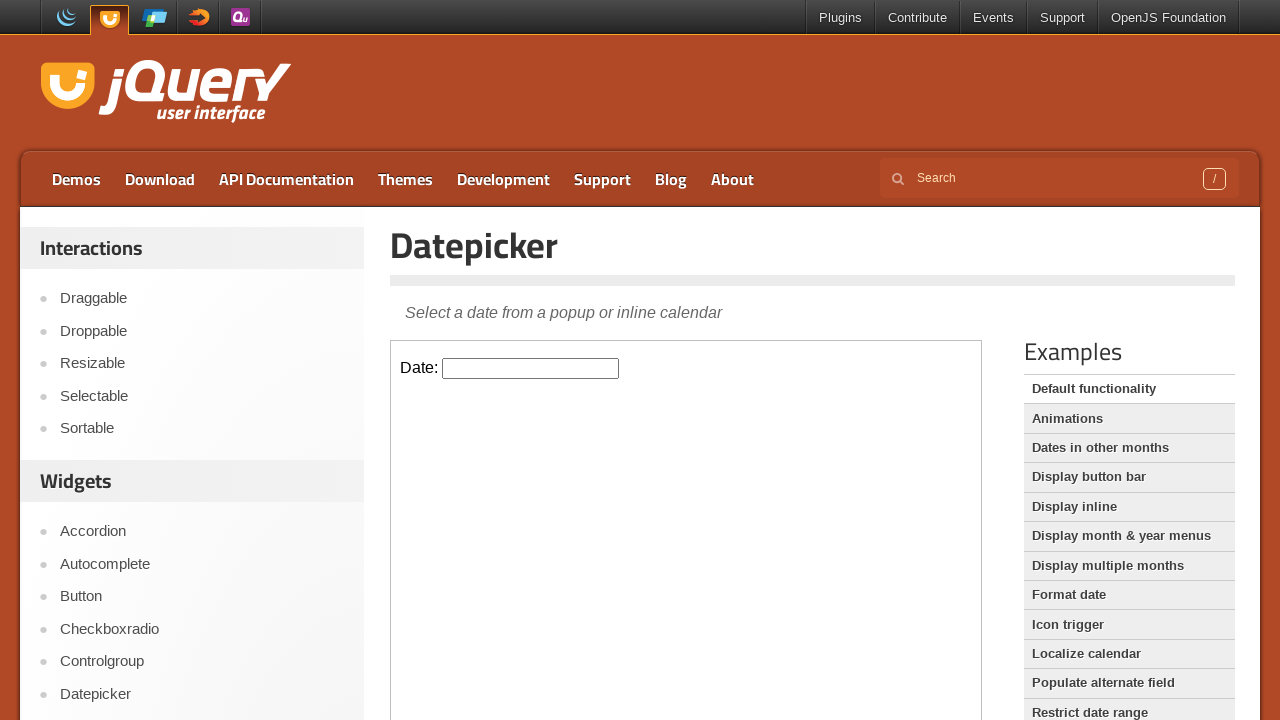

Clicked on datepicker input to open calendar at (531, 368) on iframe.demo-frame >> nth=0 >> internal:control=enter-frame >> input#datepicker
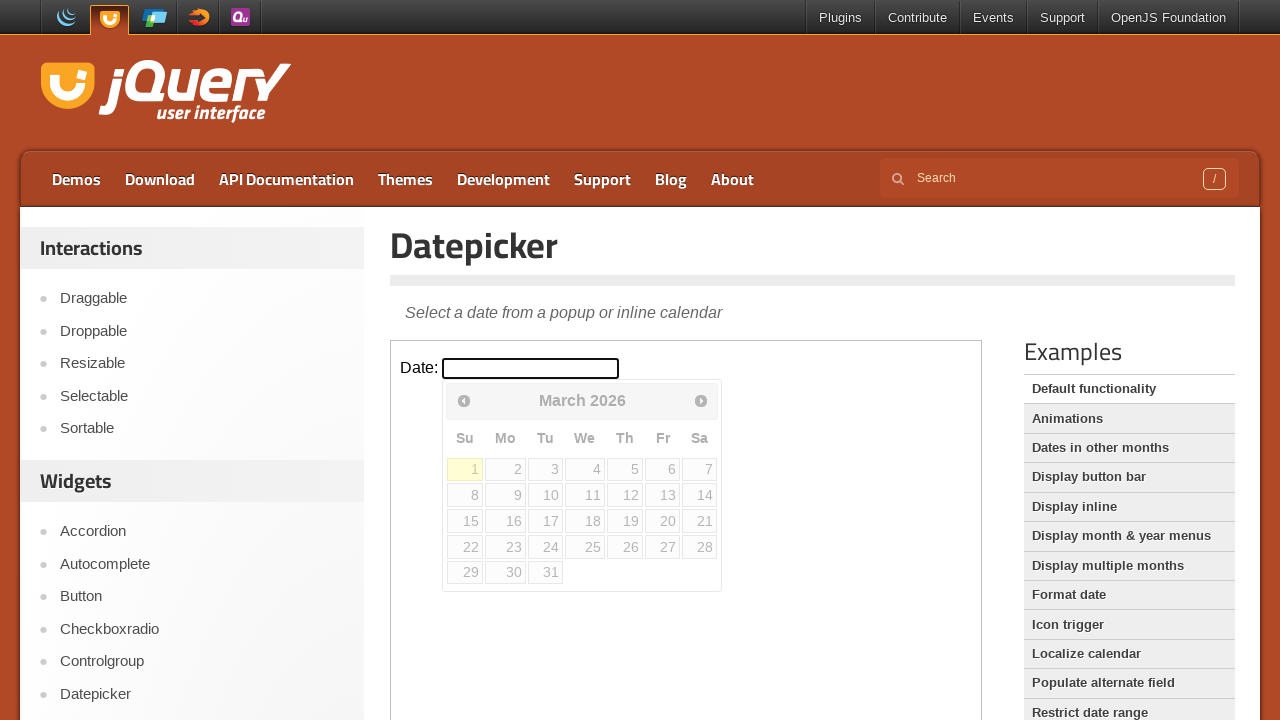

Set target date to May 10, 2019
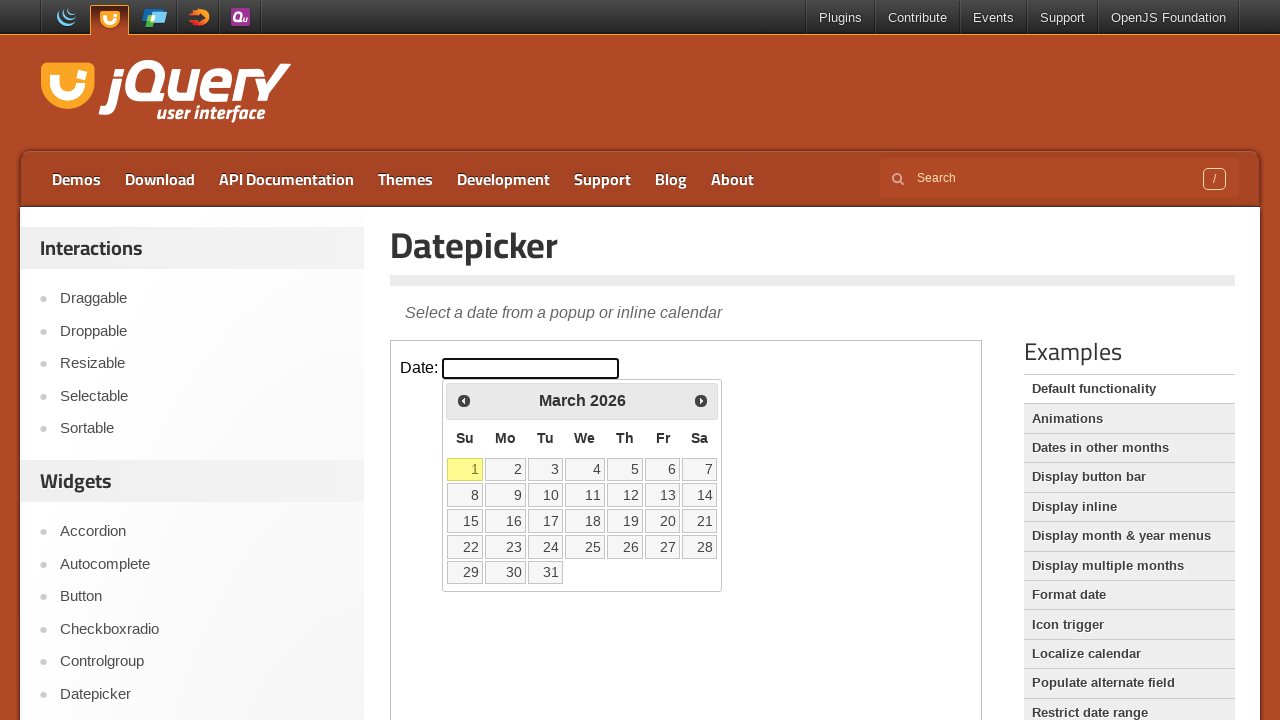

Read current calendar date: March 2026
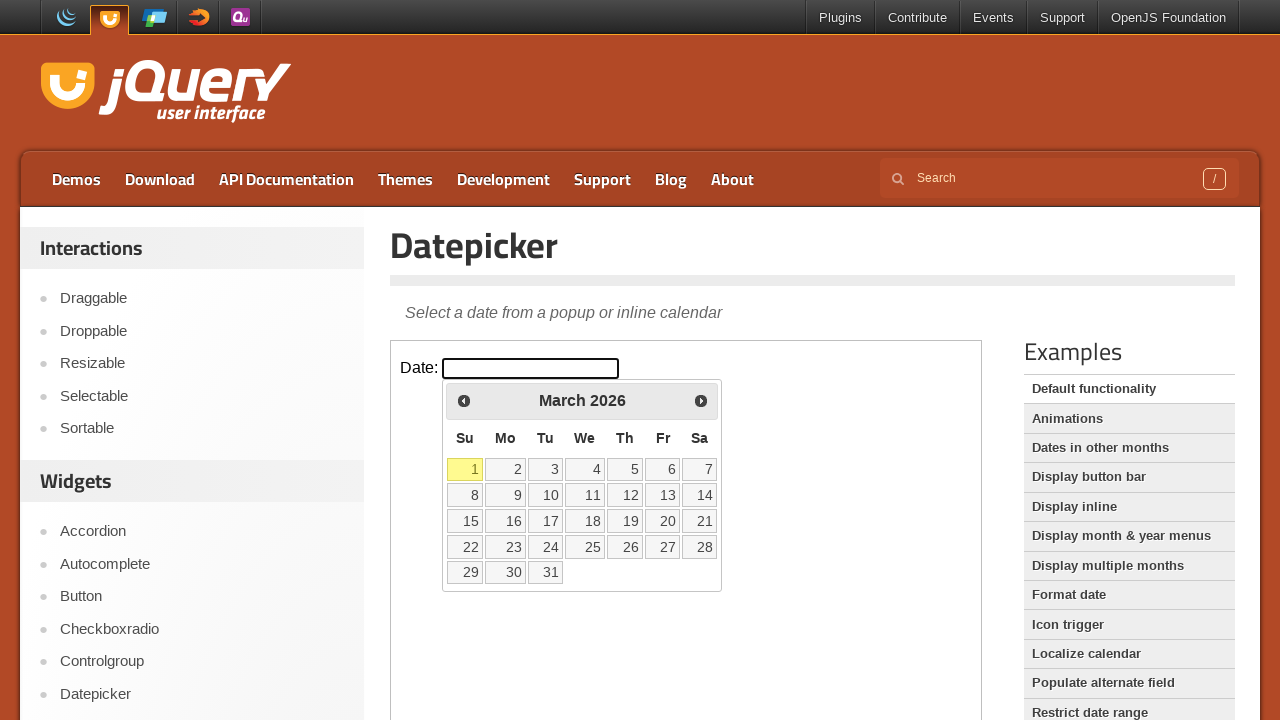

Clicked previous month button to navigate backwards at (464, 400) on iframe.demo-frame >> nth=0 >> internal:control=enter-frame >> span.ui-icon-circl
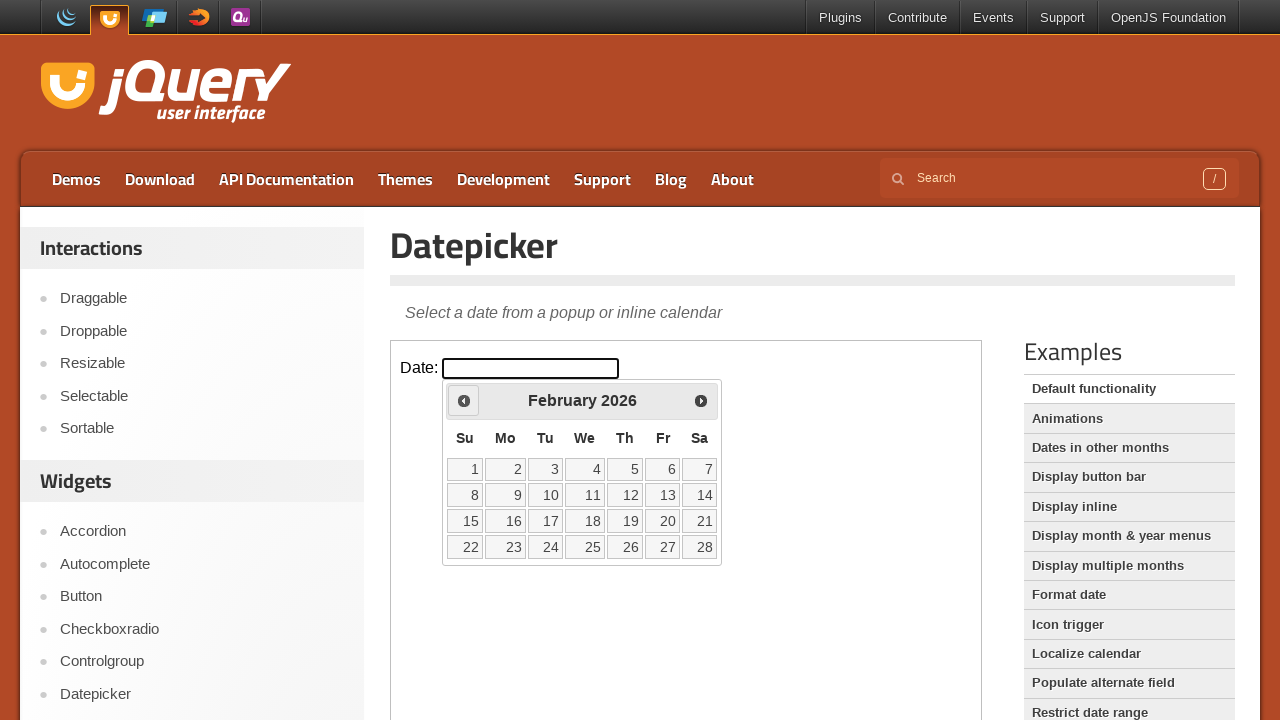

Waited for calendar to update
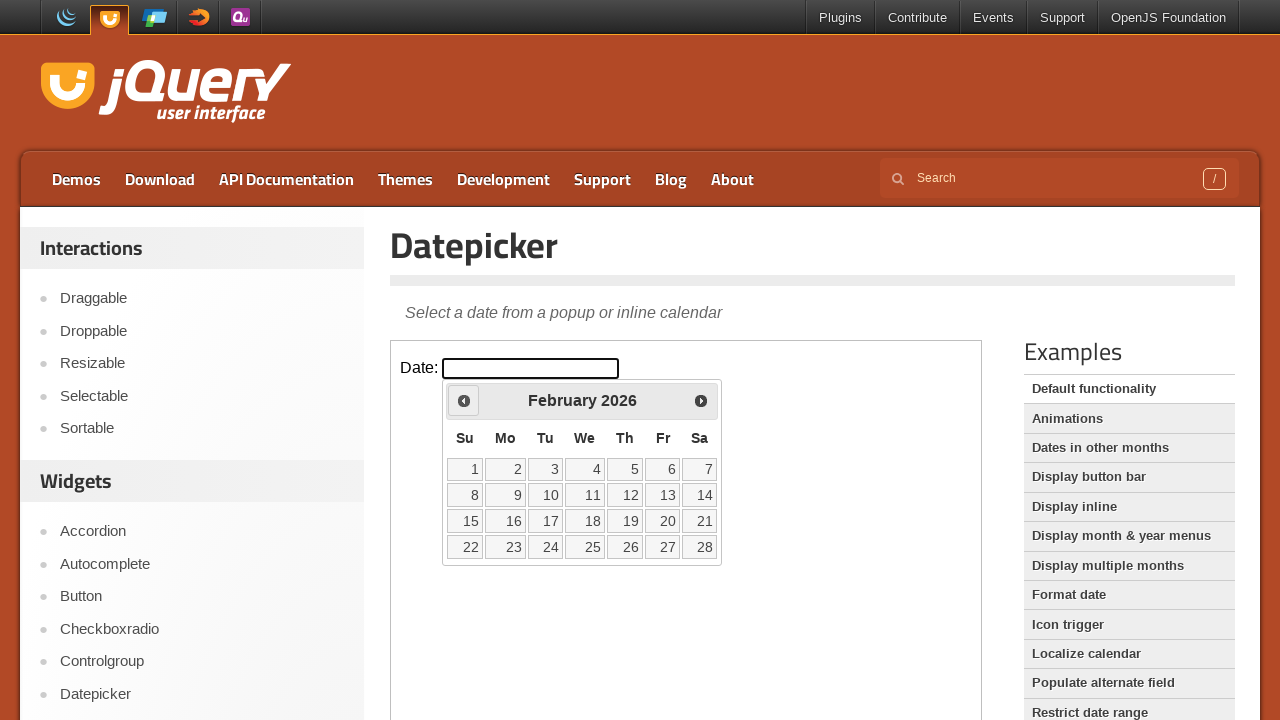

Read current calendar date: February 2026
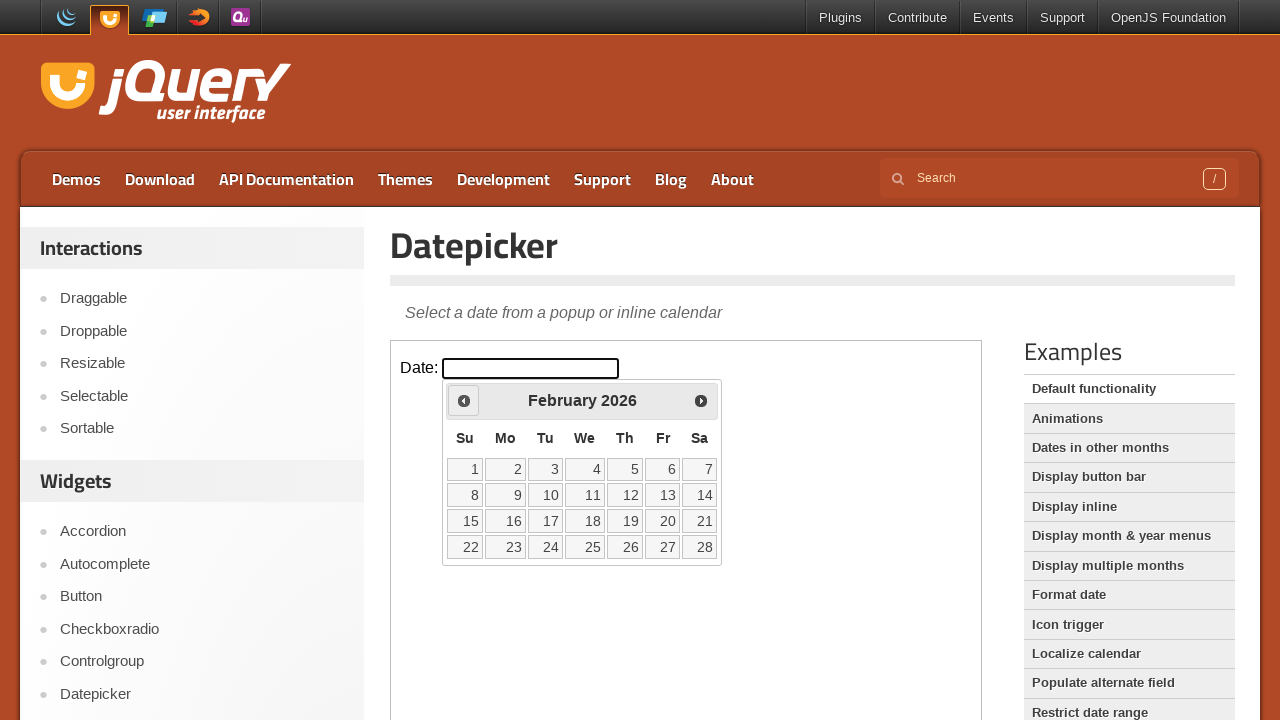

Clicked previous month button to navigate backwards at (464, 400) on iframe.demo-frame >> nth=0 >> internal:control=enter-frame >> span.ui-icon-circl
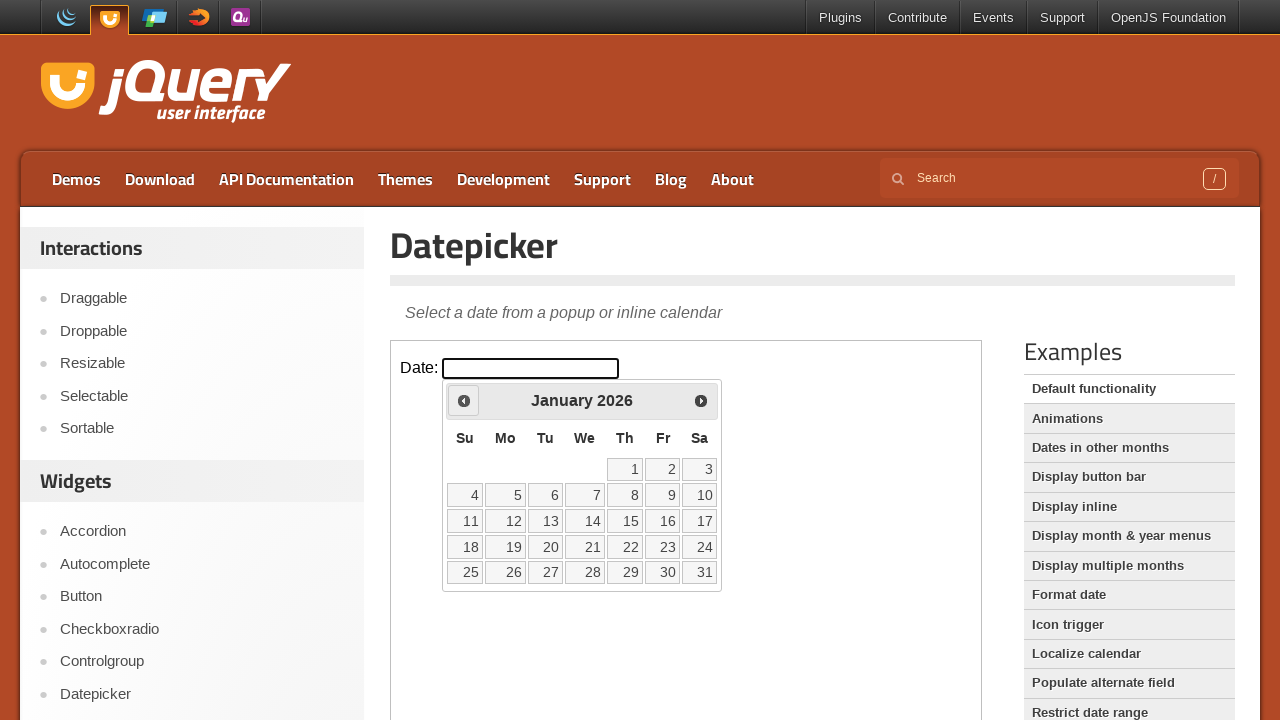

Waited for calendar to update
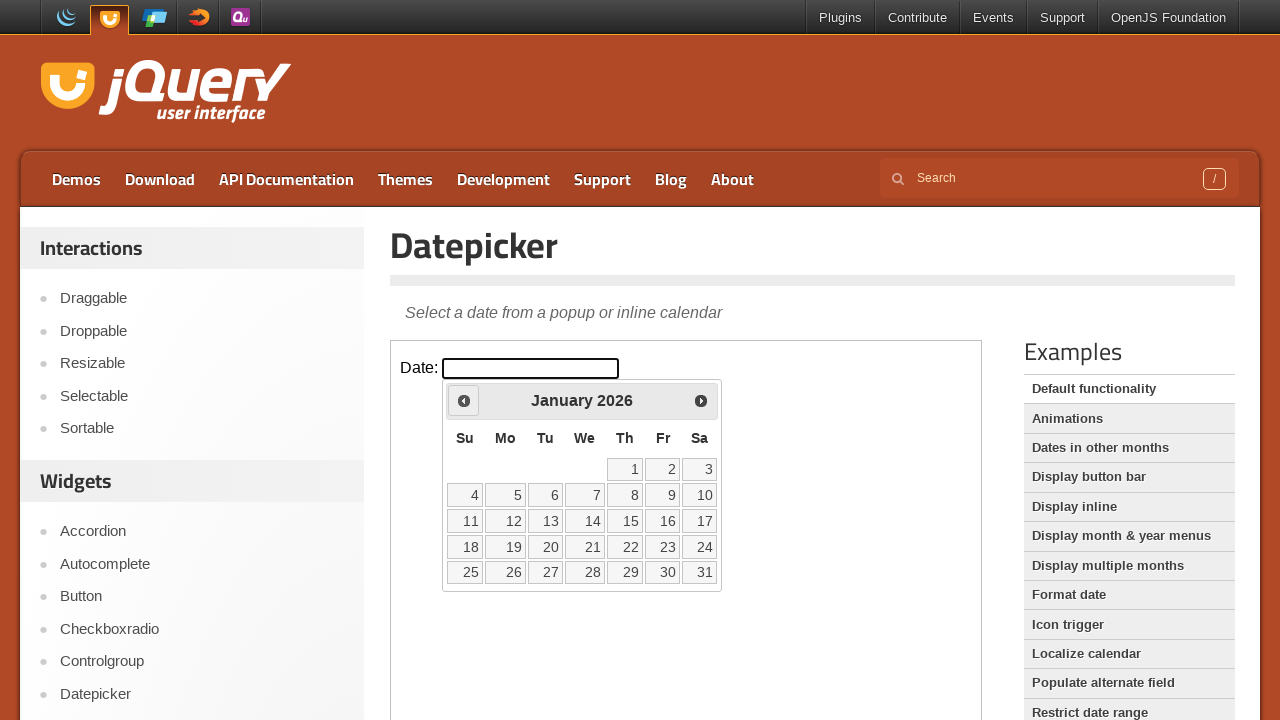

Read current calendar date: January 2026
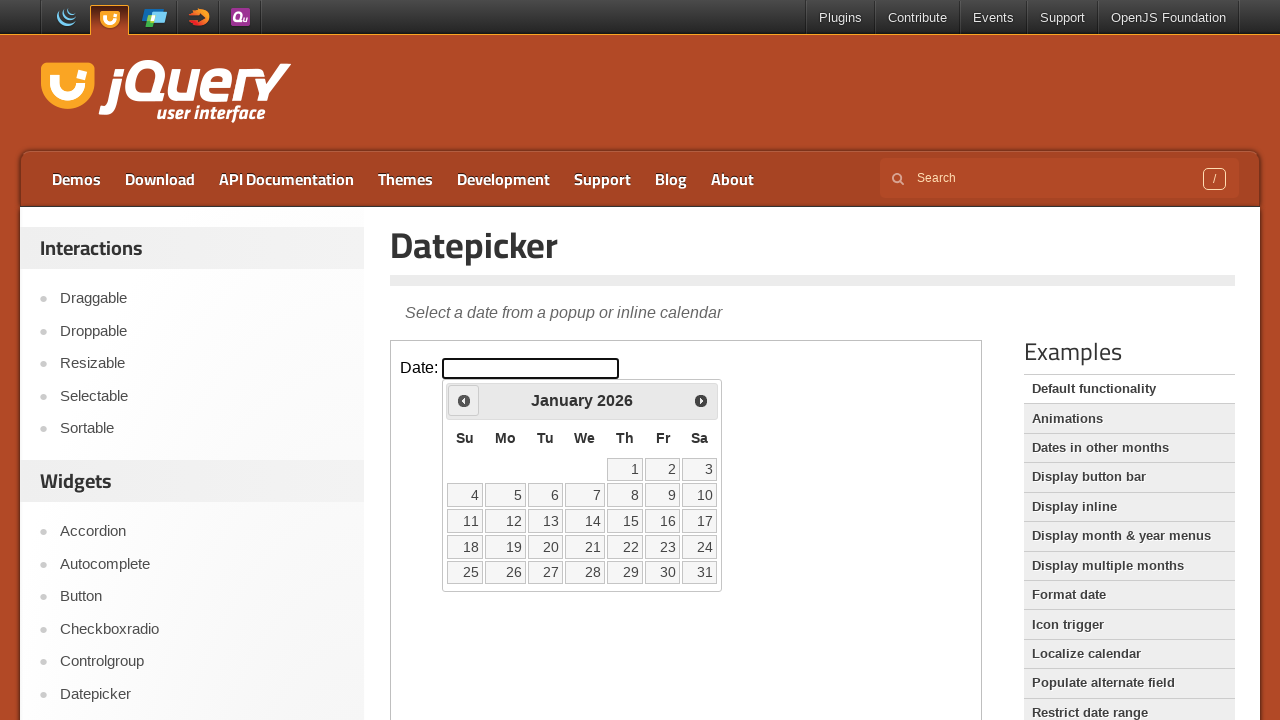

Clicked previous month button to navigate backwards at (464, 400) on iframe.demo-frame >> nth=0 >> internal:control=enter-frame >> span.ui-icon-circl
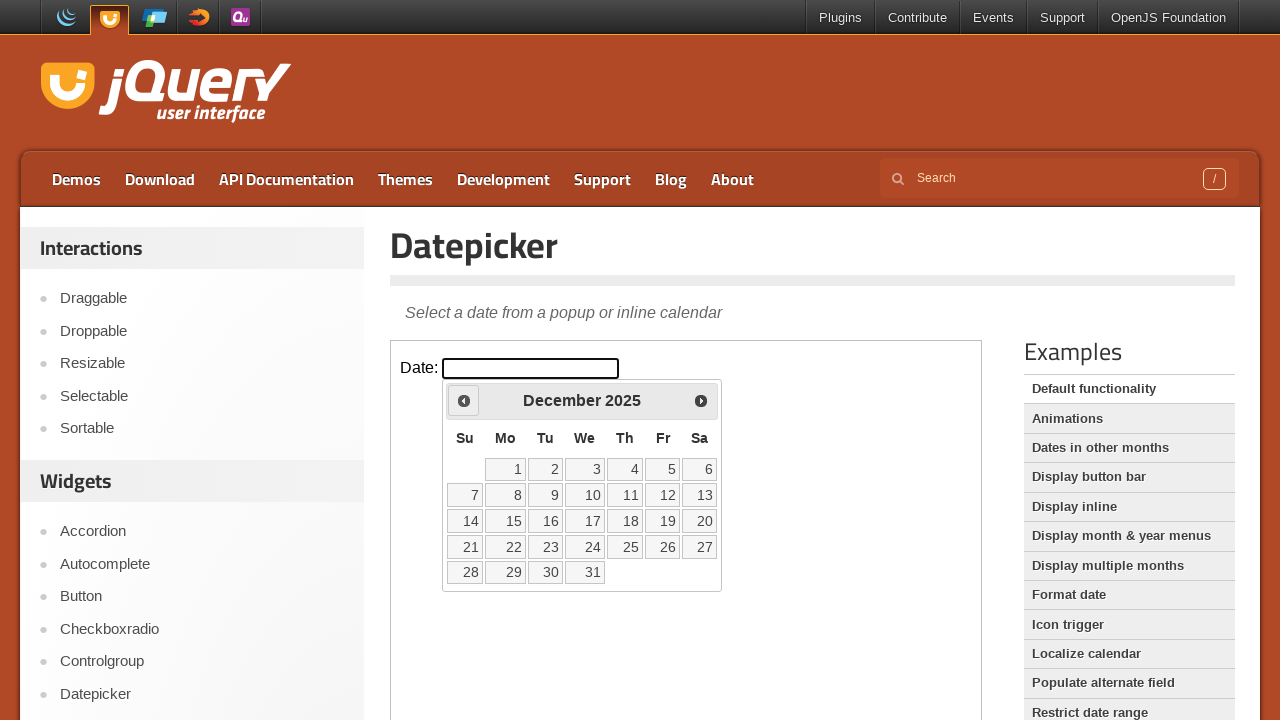

Waited for calendar to update
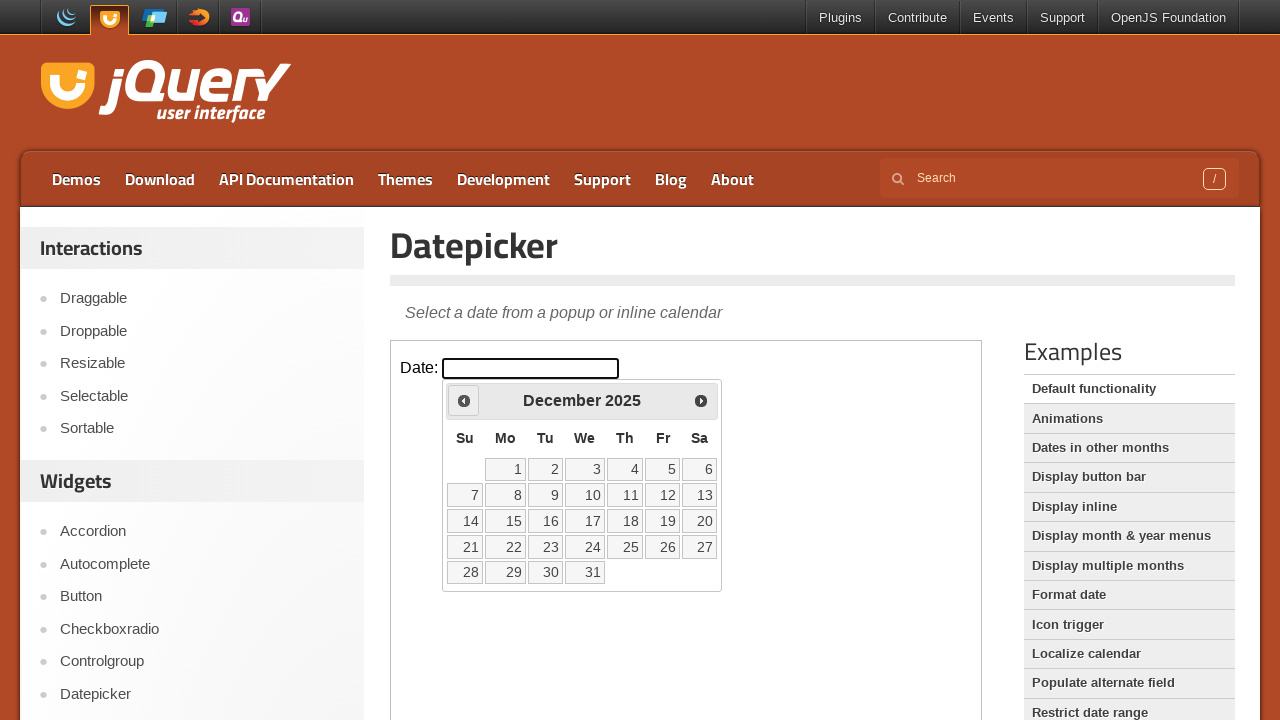

Read current calendar date: December 2025
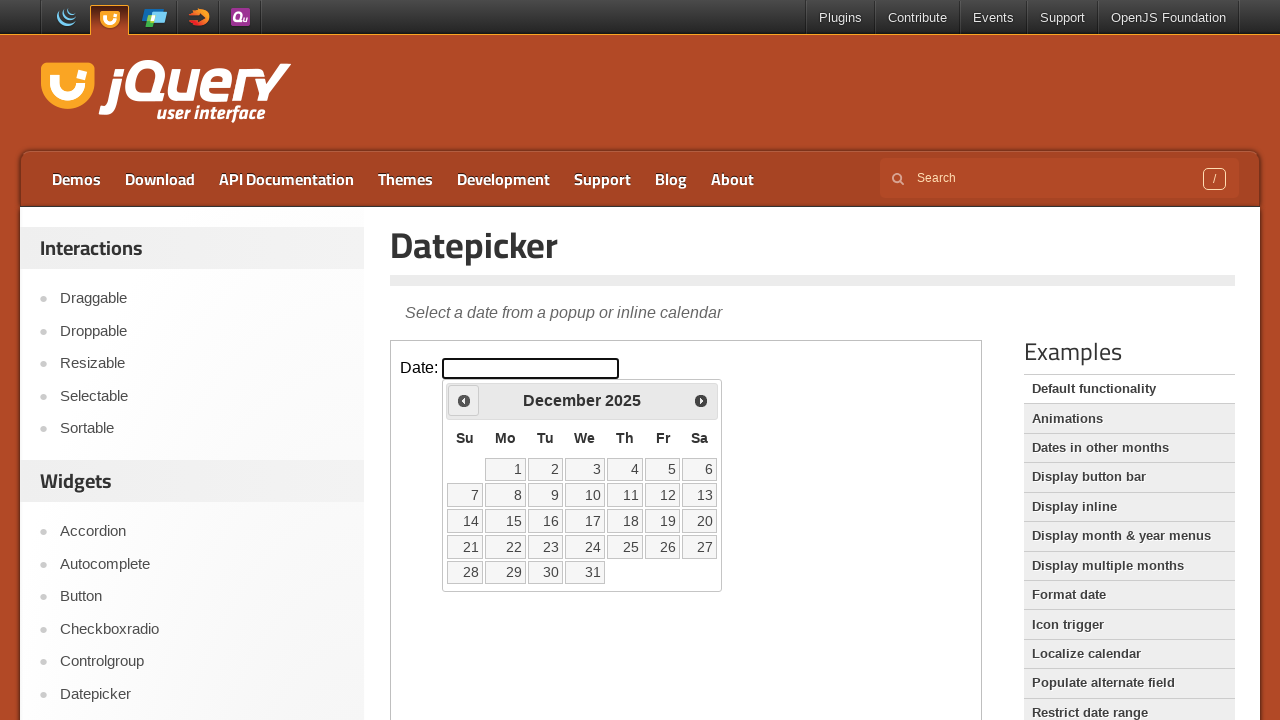

Clicked previous month button to navigate backwards at (464, 400) on iframe.demo-frame >> nth=0 >> internal:control=enter-frame >> span.ui-icon-circl
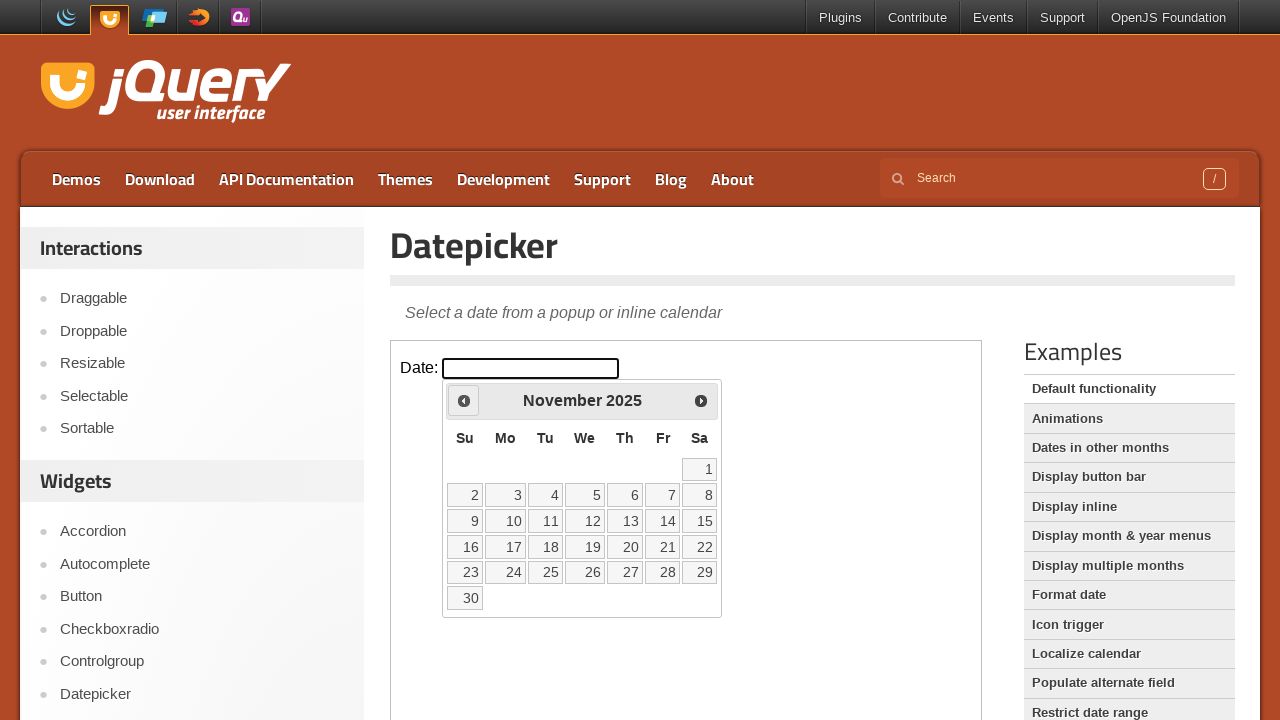

Waited for calendar to update
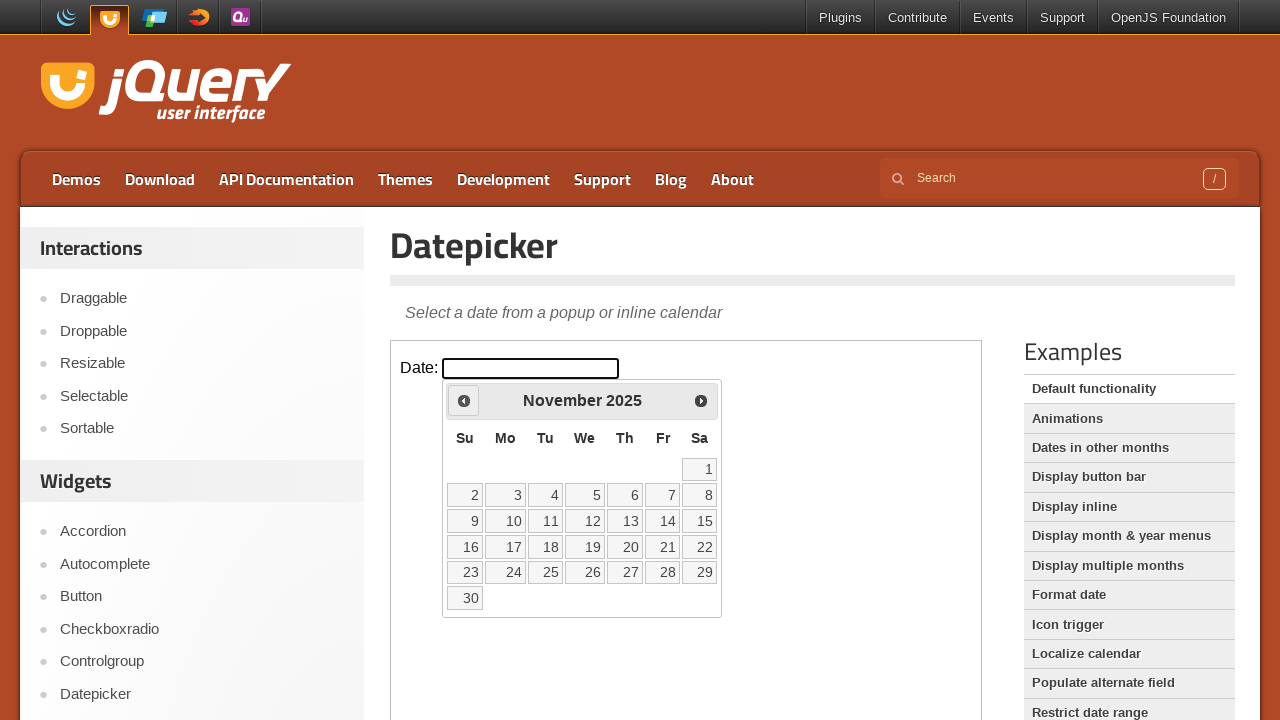

Read current calendar date: November 2025
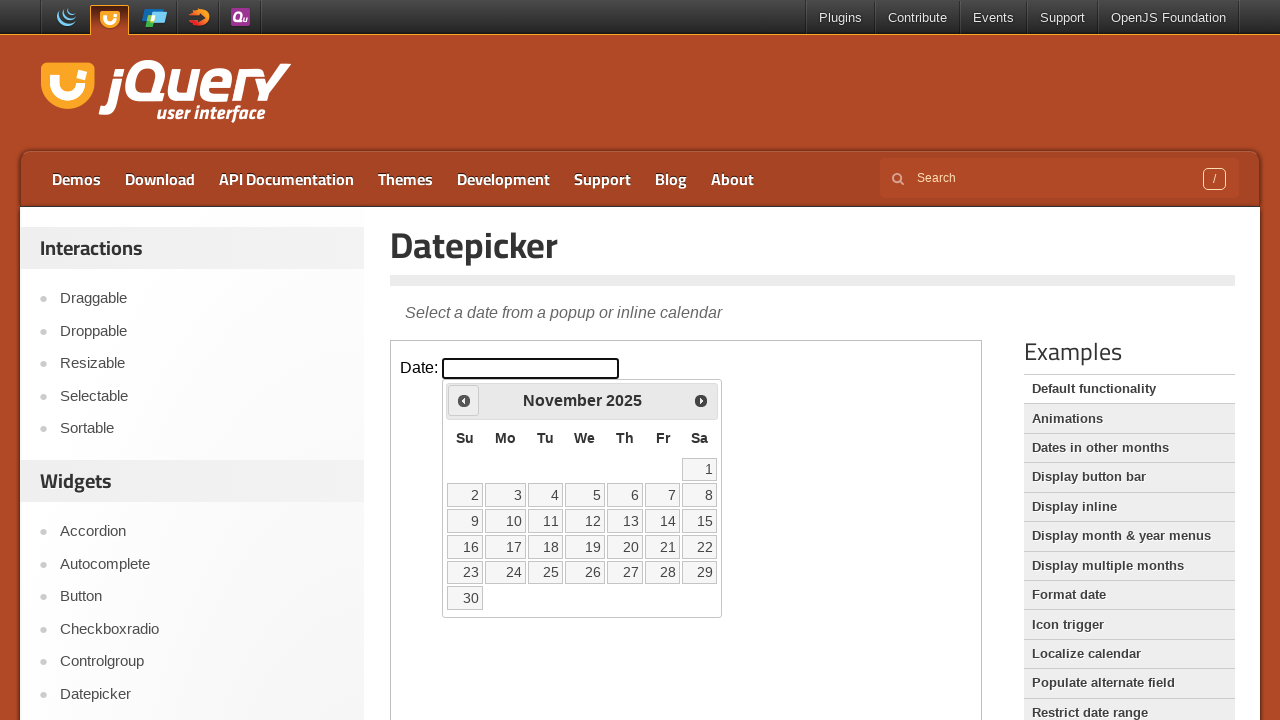

Clicked previous month button to navigate backwards at (464, 400) on iframe.demo-frame >> nth=0 >> internal:control=enter-frame >> span.ui-icon-circl
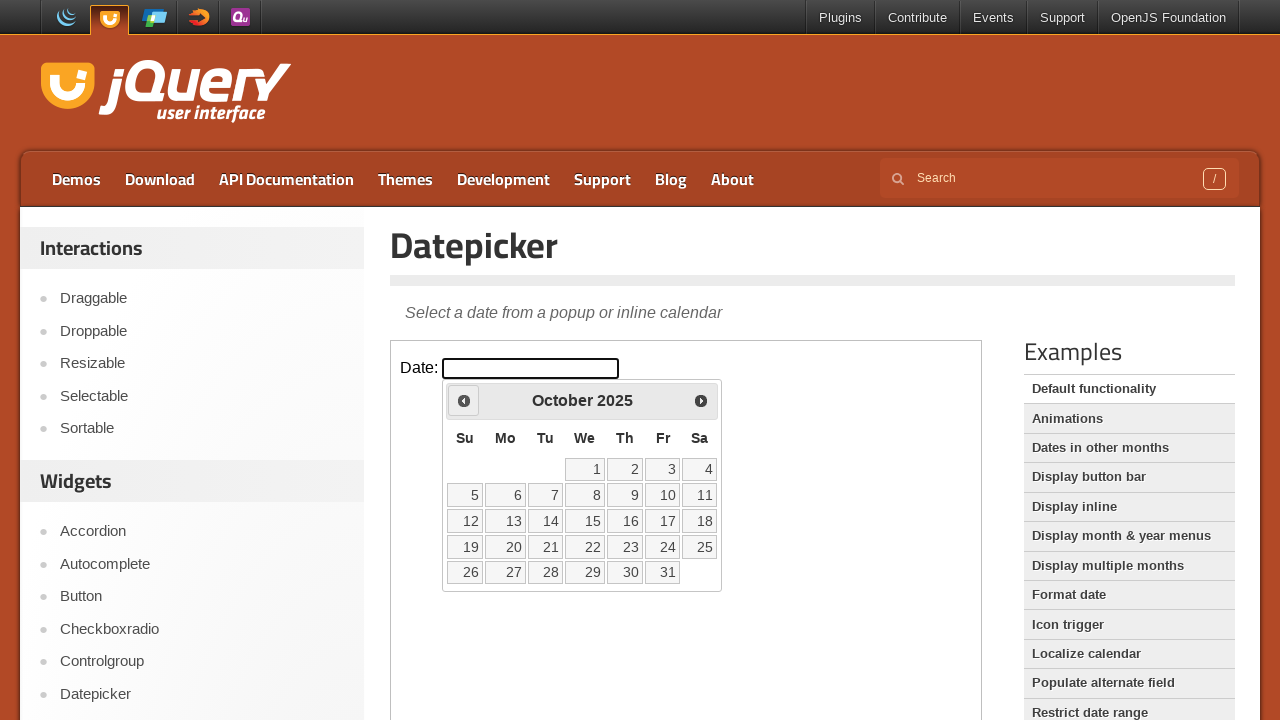

Waited for calendar to update
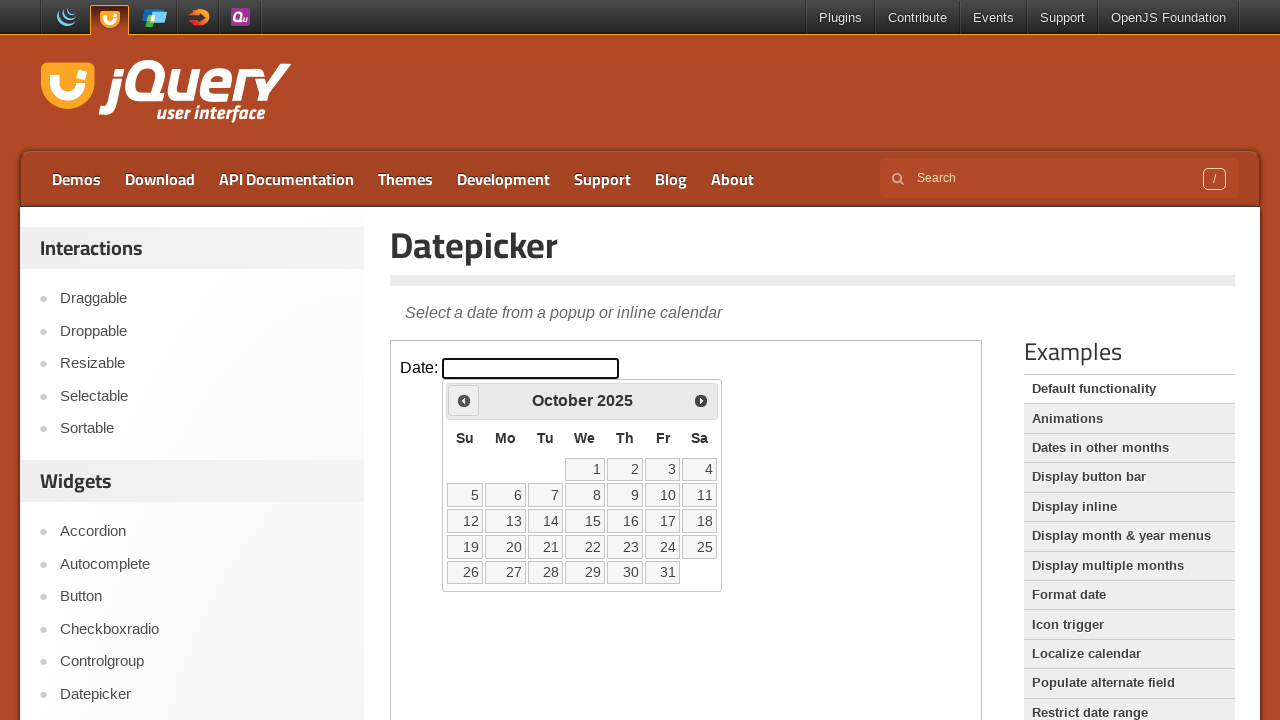

Read current calendar date: October 2025
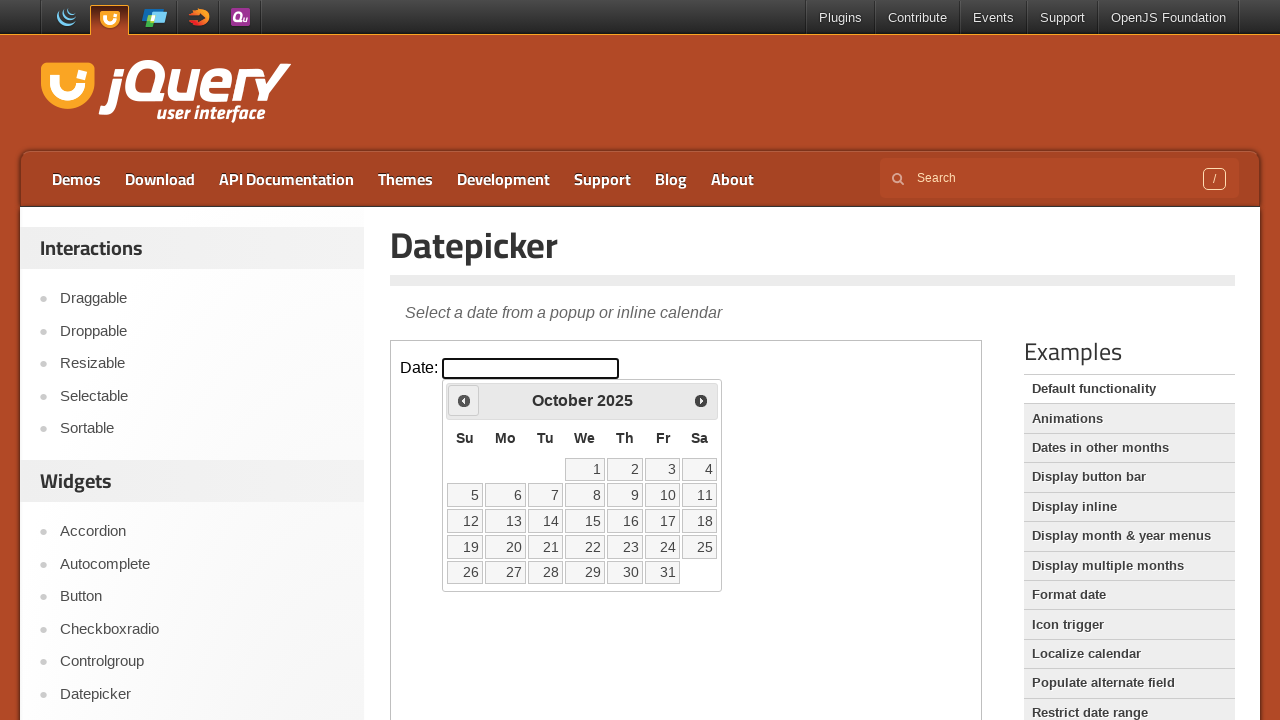

Clicked previous month button to navigate backwards at (464, 400) on iframe.demo-frame >> nth=0 >> internal:control=enter-frame >> span.ui-icon-circl
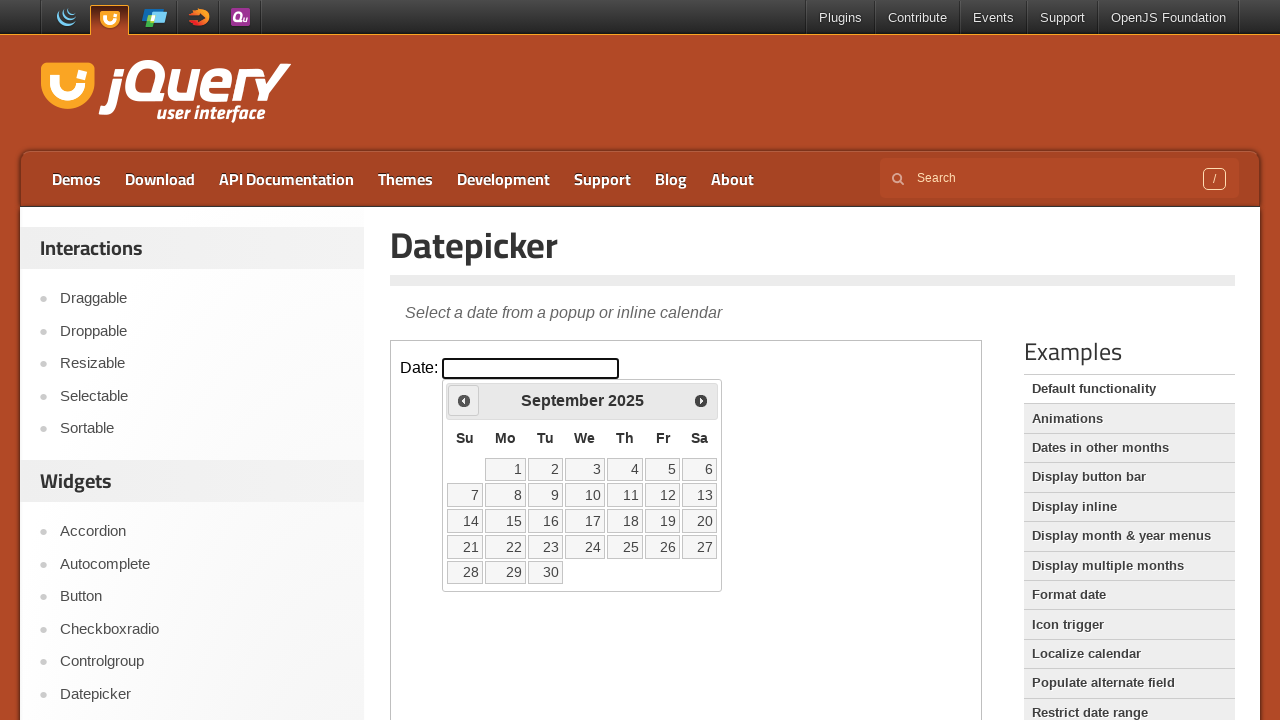

Waited for calendar to update
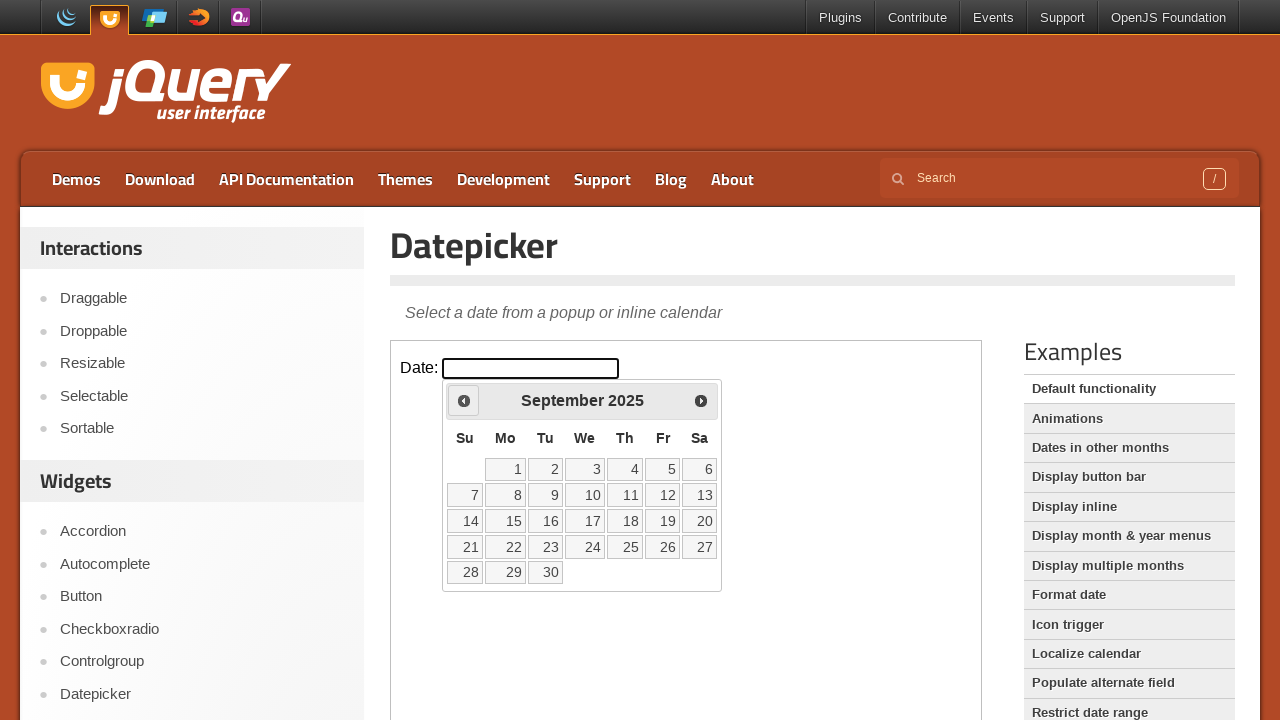

Read current calendar date: September 2025
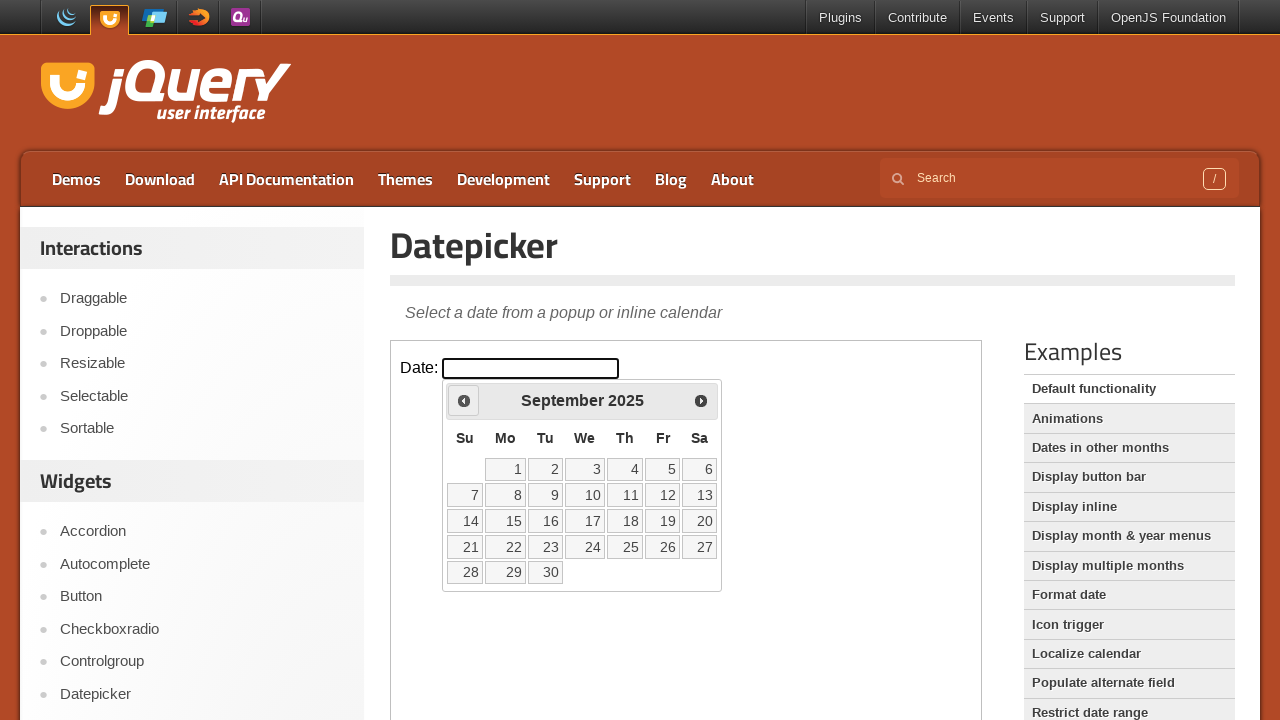

Clicked previous month button to navigate backwards at (464, 400) on iframe.demo-frame >> nth=0 >> internal:control=enter-frame >> span.ui-icon-circl
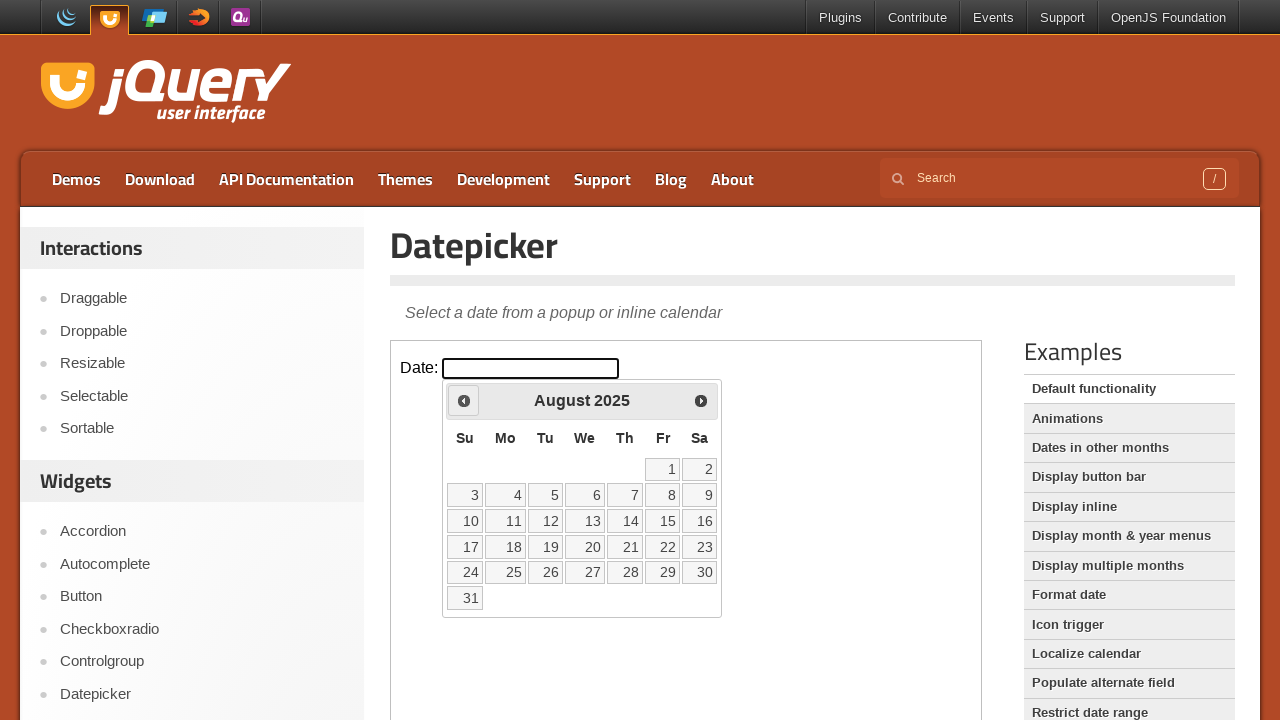

Waited for calendar to update
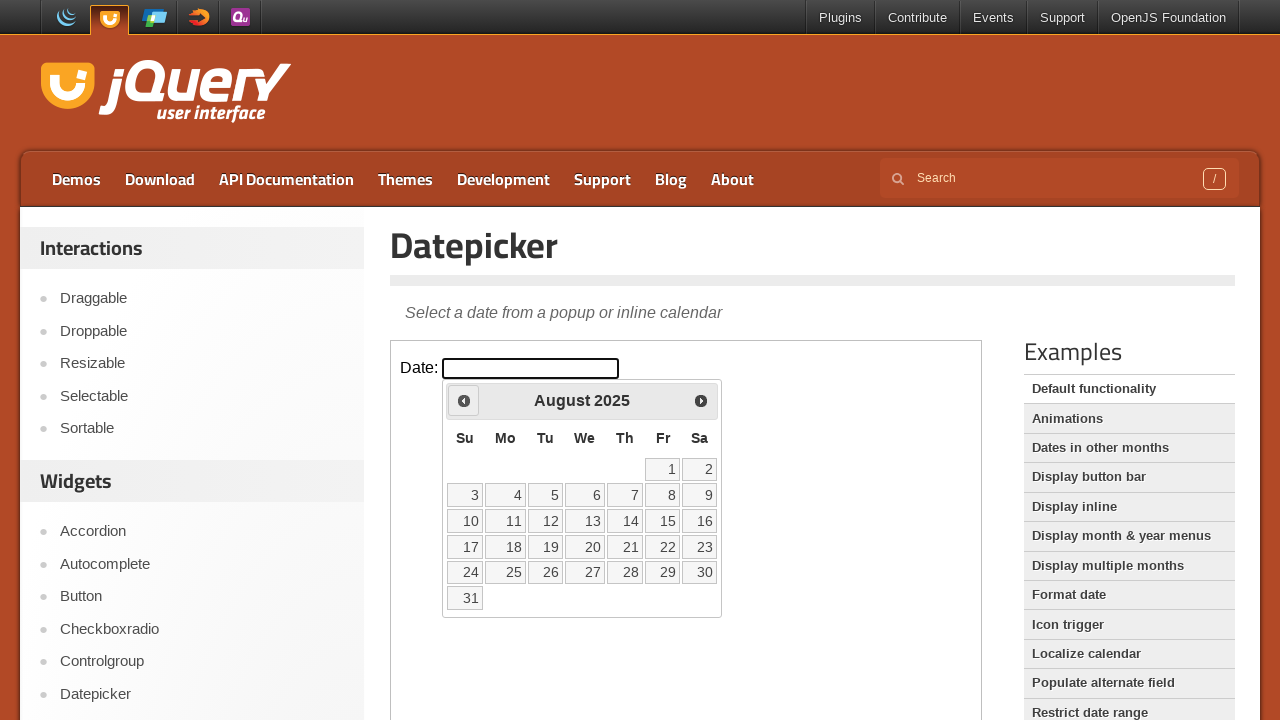

Read current calendar date: August 2025
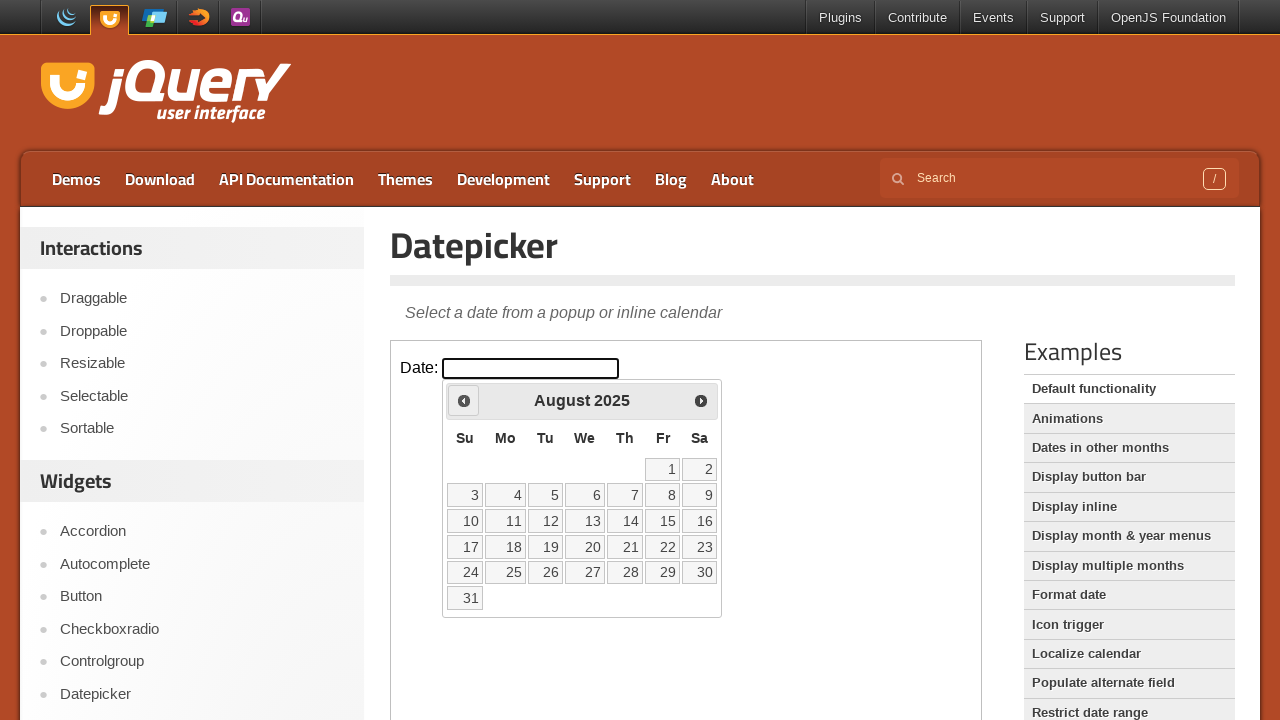

Clicked previous month button to navigate backwards at (464, 400) on iframe.demo-frame >> nth=0 >> internal:control=enter-frame >> span.ui-icon-circl
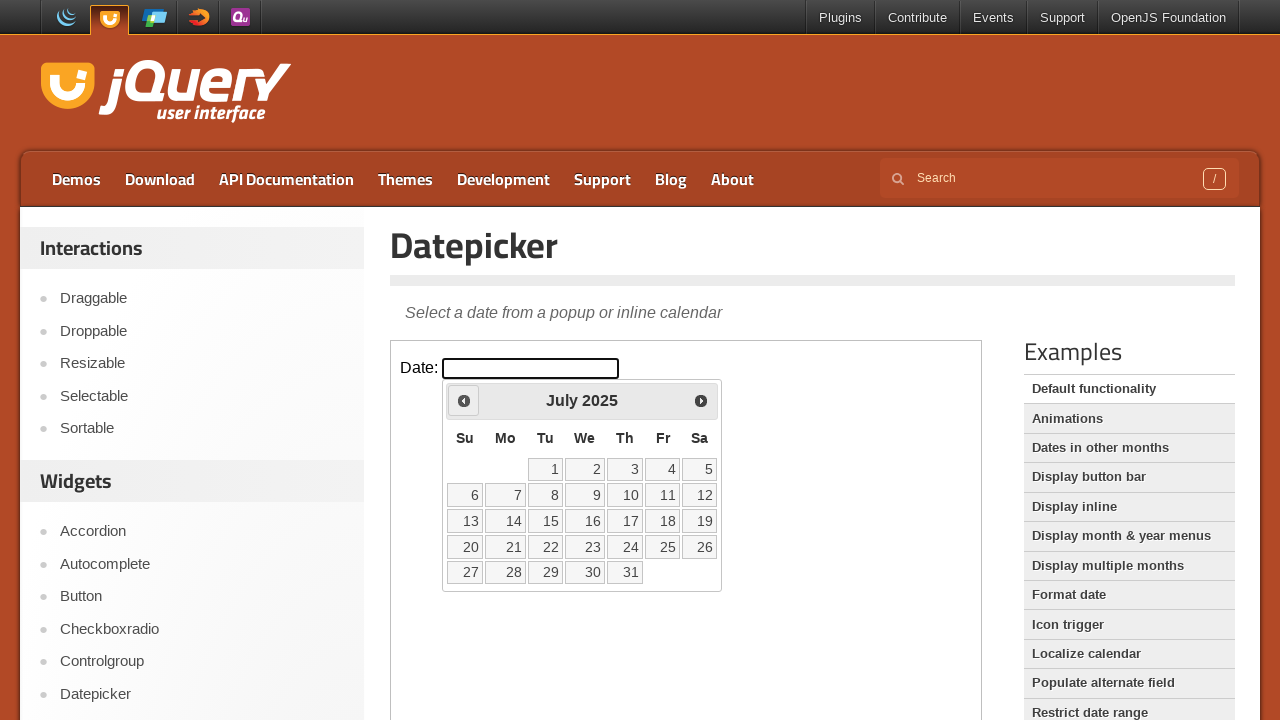

Waited for calendar to update
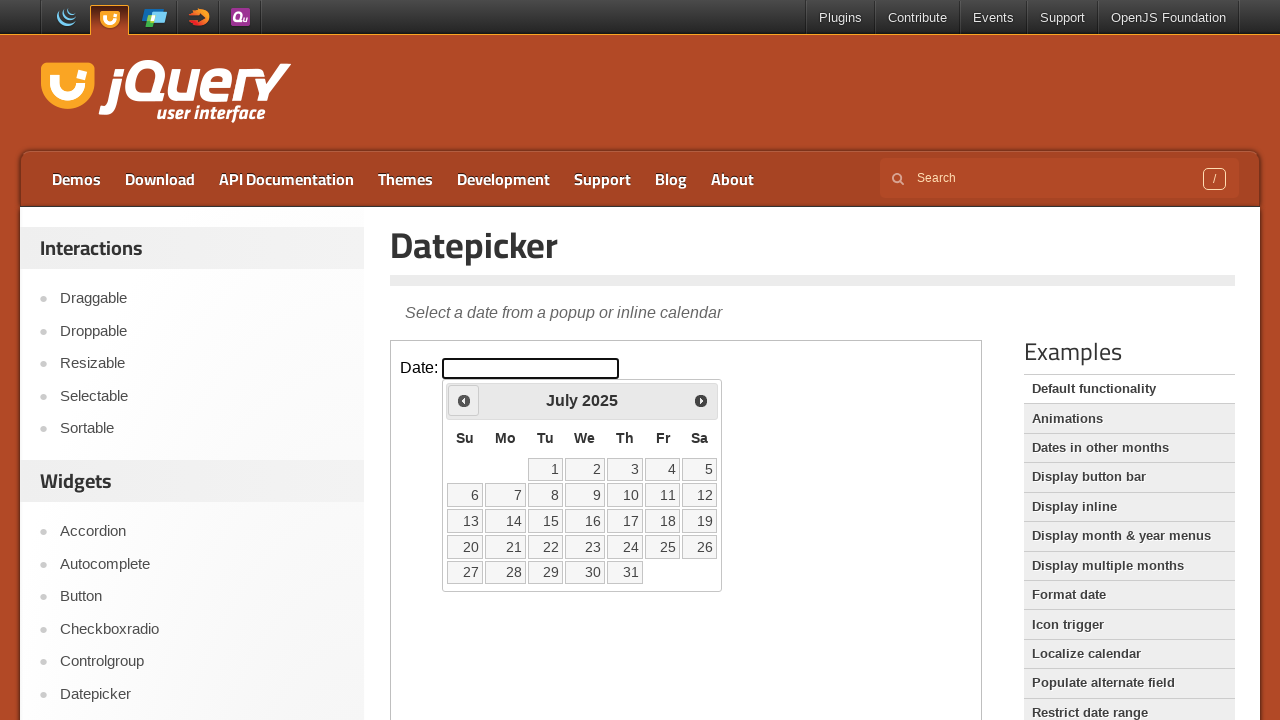

Read current calendar date: July 2025
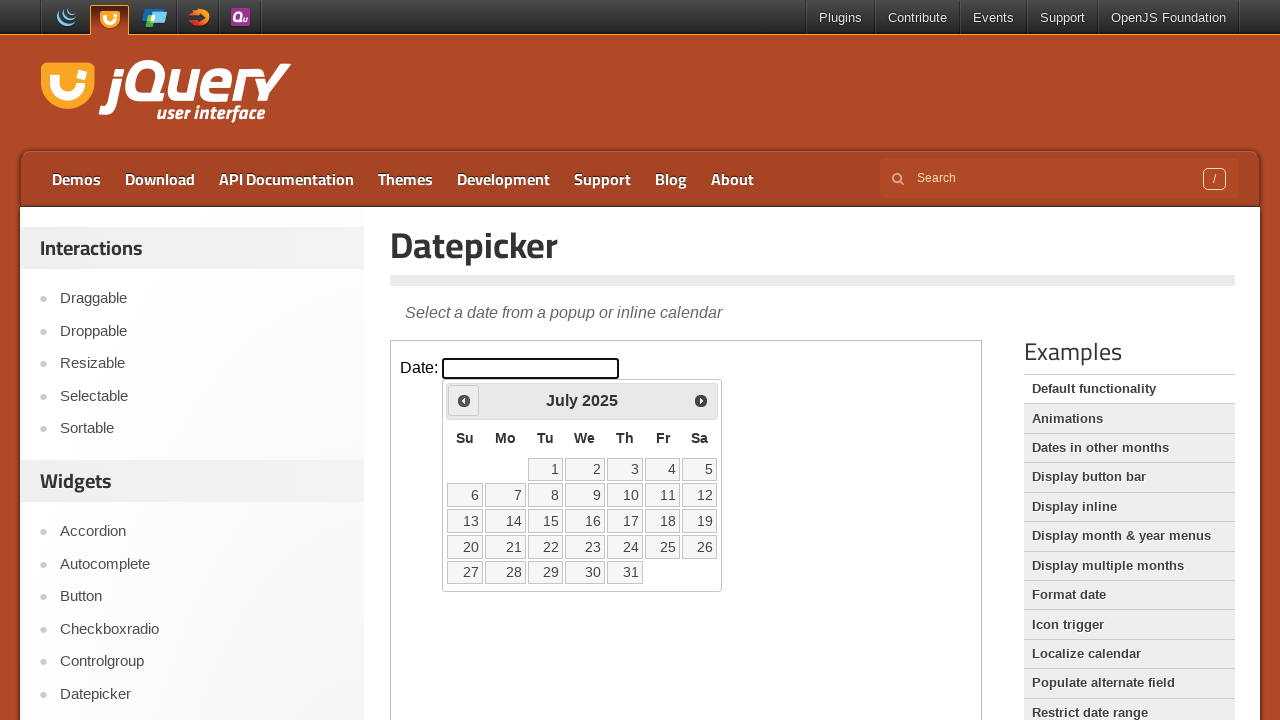

Clicked previous month button to navigate backwards at (464, 400) on iframe.demo-frame >> nth=0 >> internal:control=enter-frame >> span.ui-icon-circl
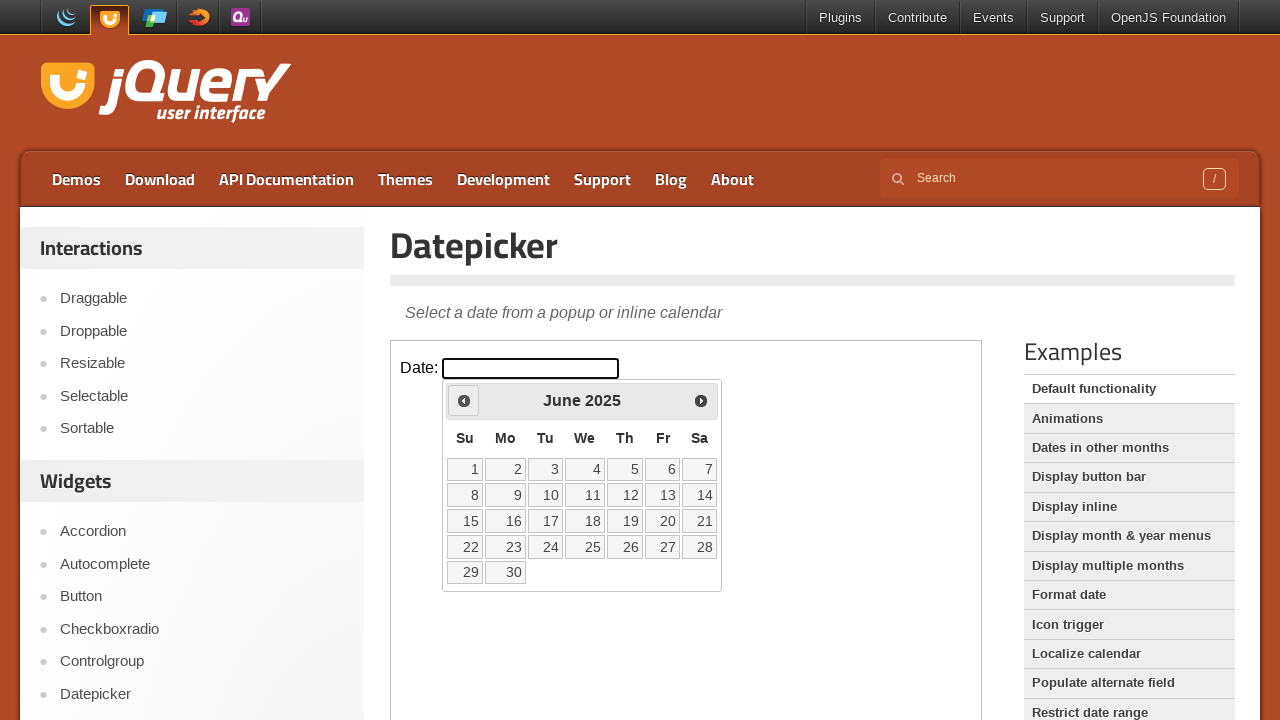

Waited for calendar to update
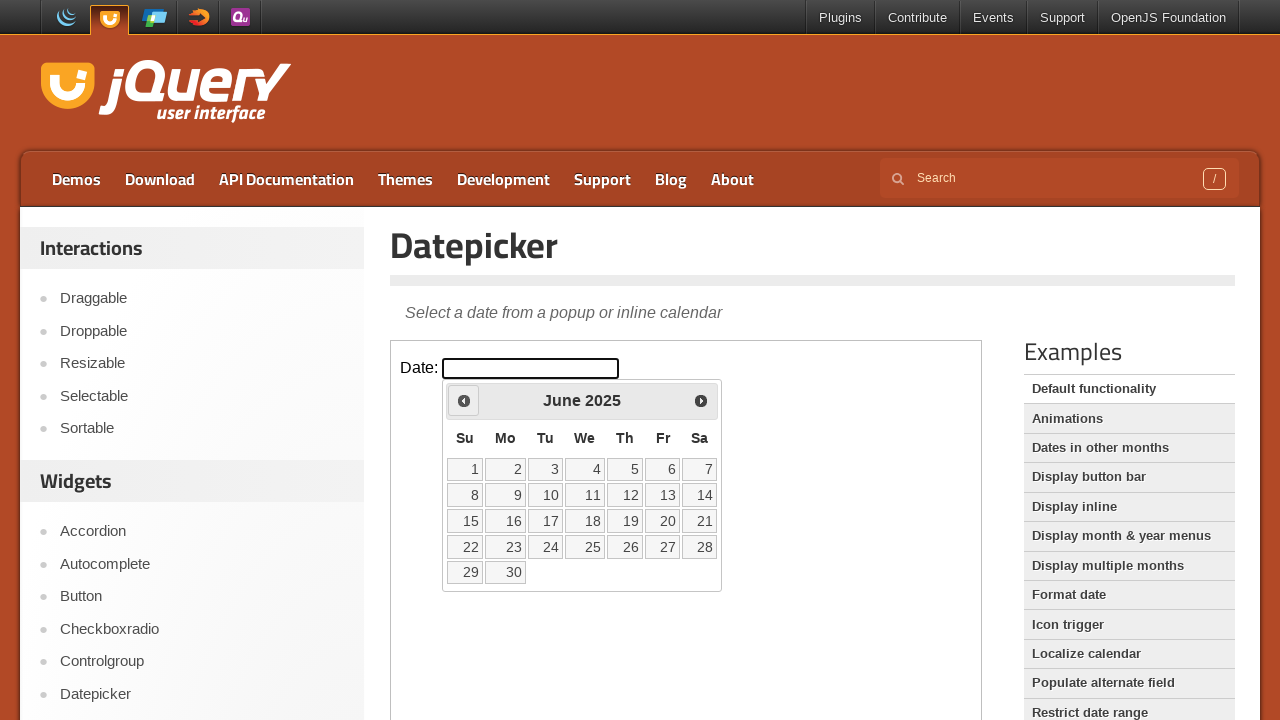

Read current calendar date: June 2025
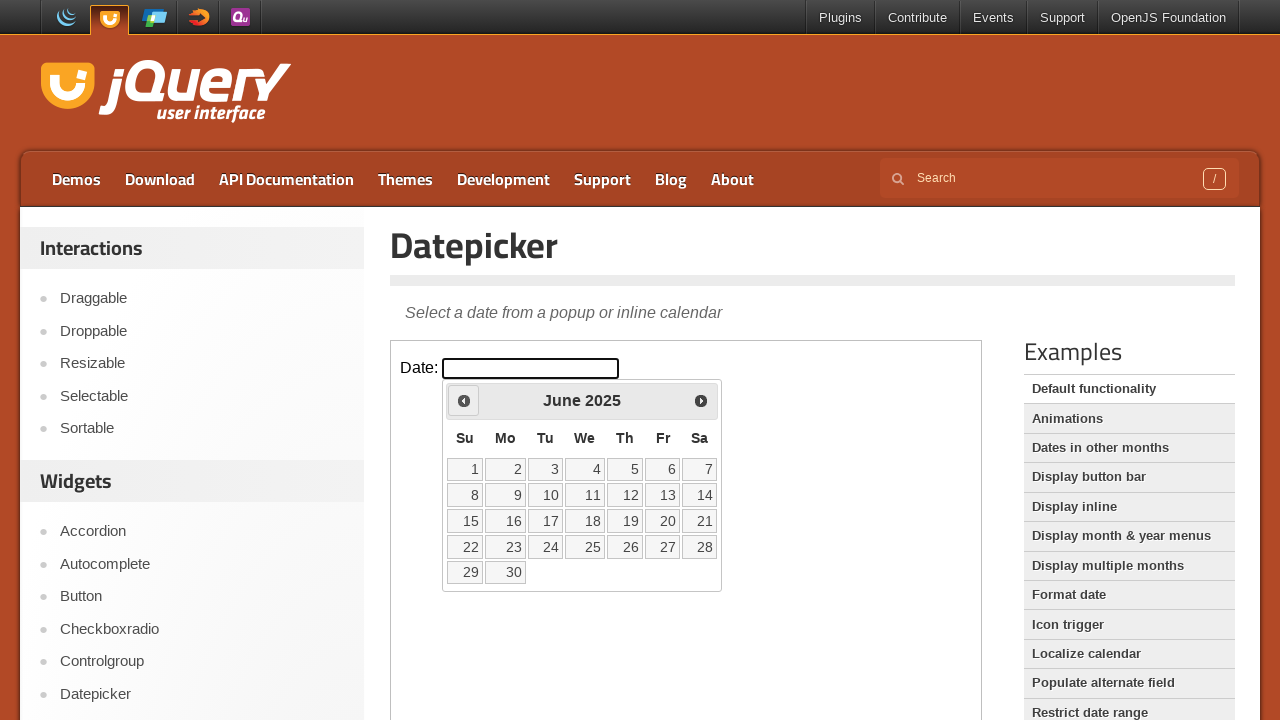

Clicked previous month button to navigate backwards at (464, 400) on iframe.demo-frame >> nth=0 >> internal:control=enter-frame >> span.ui-icon-circl
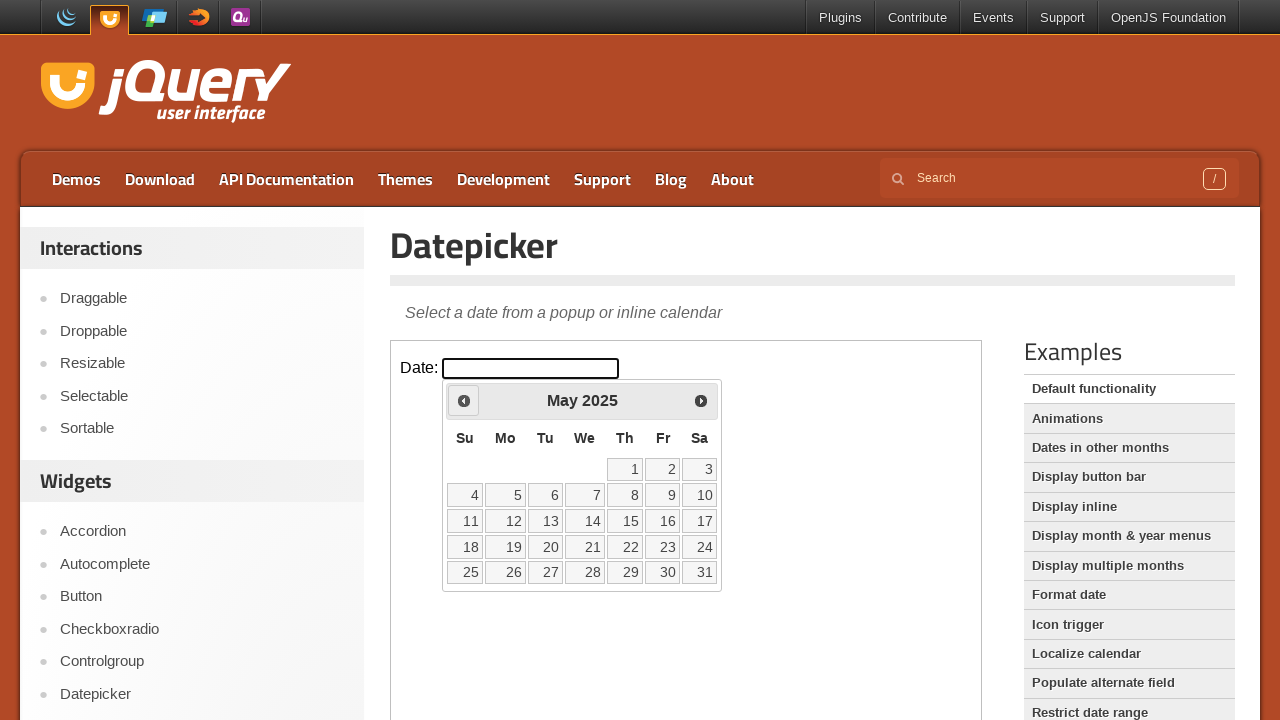

Waited for calendar to update
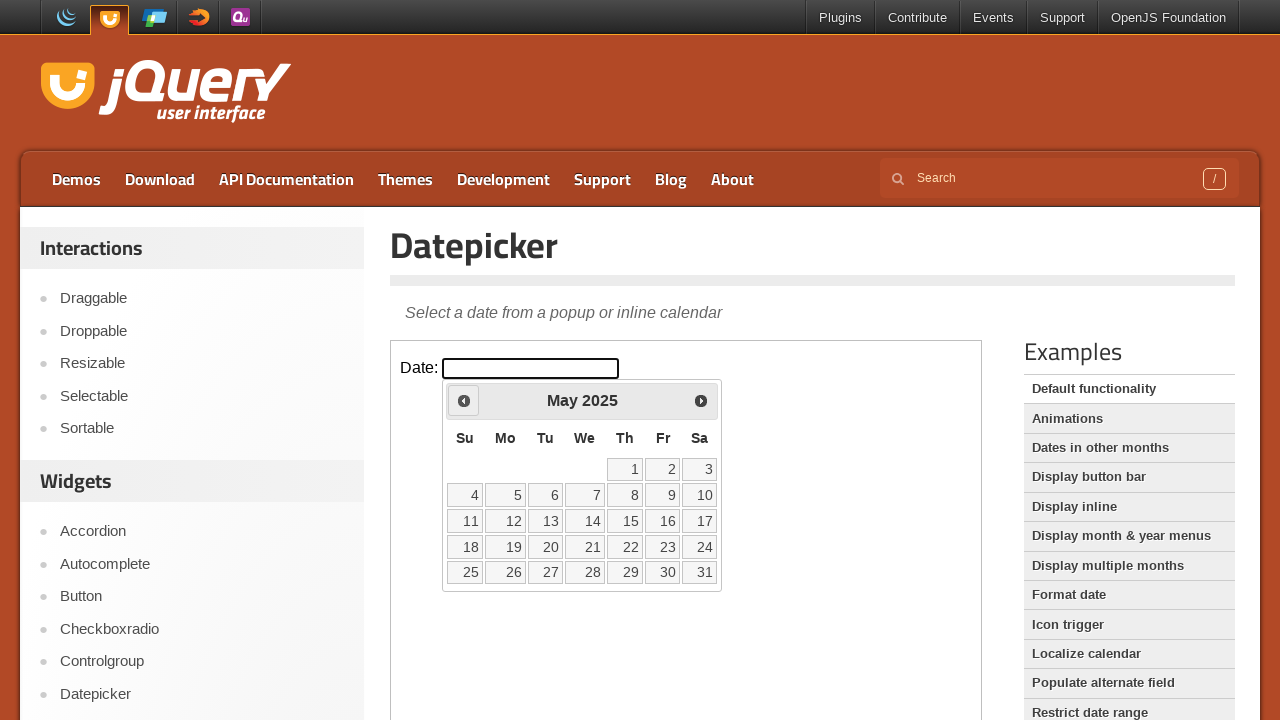

Read current calendar date: May 2025
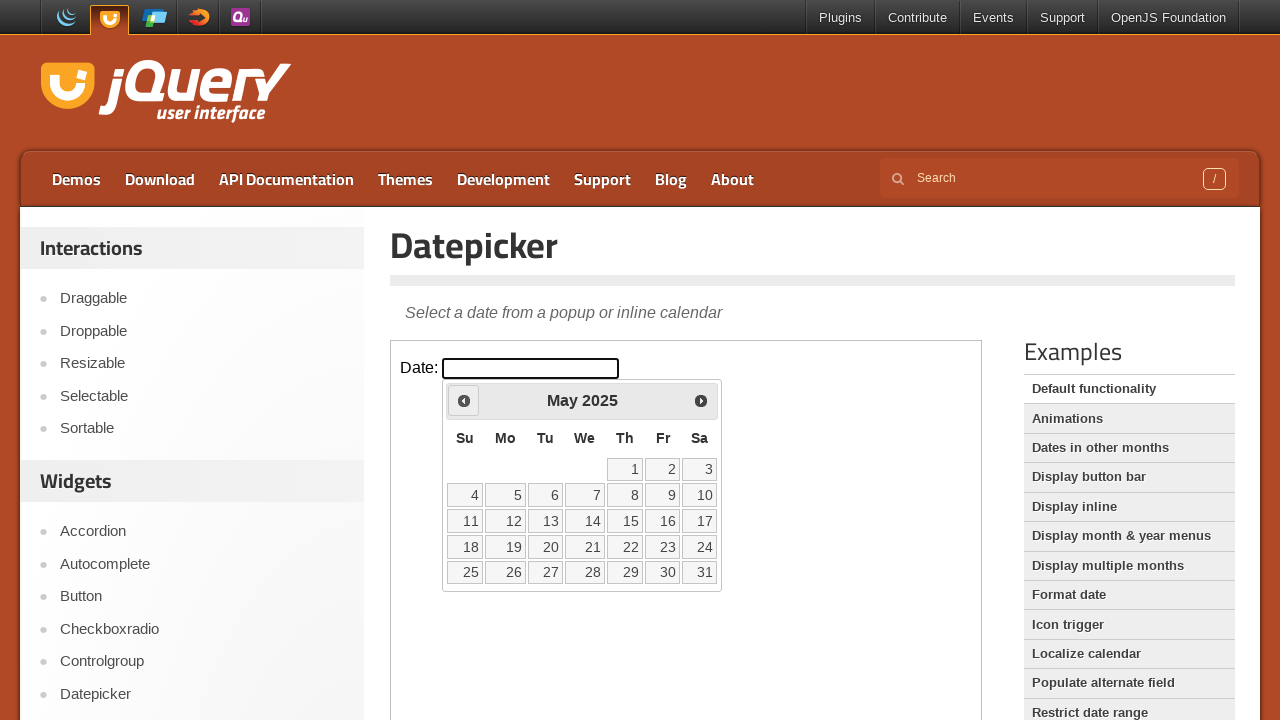

Clicked previous month button to navigate backwards at (464, 400) on iframe.demo-frame >> nth=0 >> internal:control=enter-frame >> span.ui-icon-circl
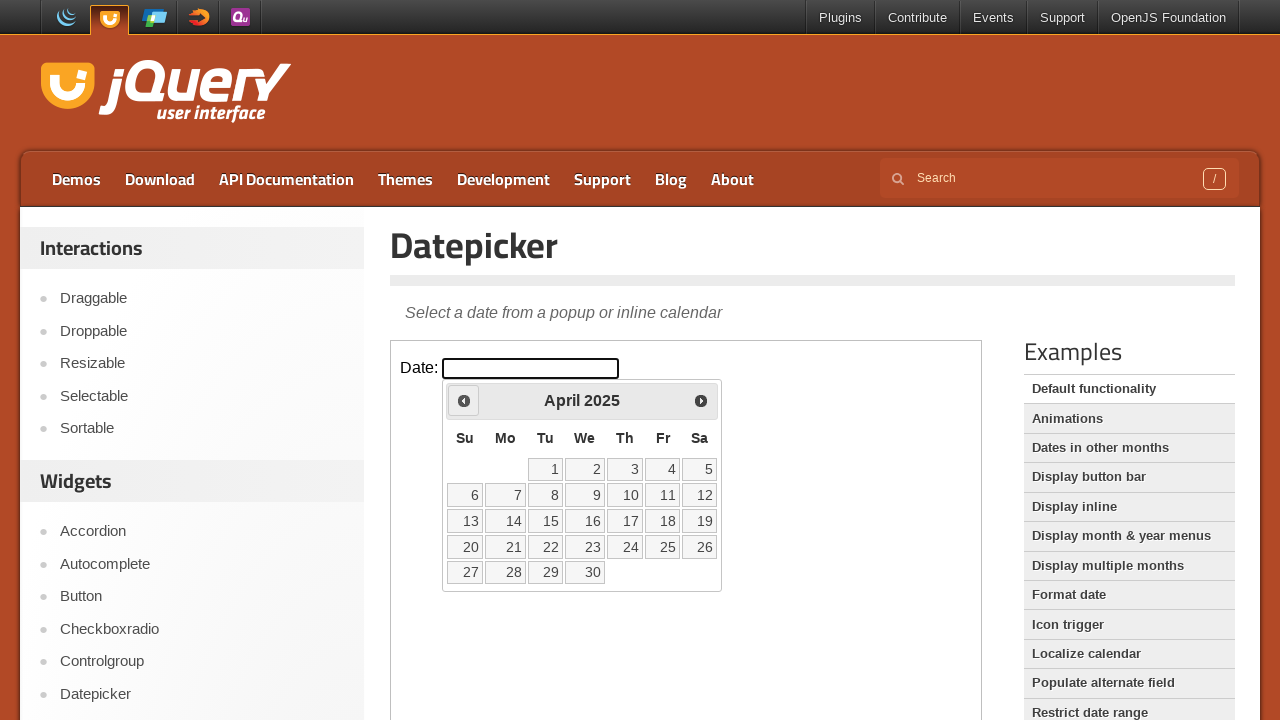

Waited for calendar to update
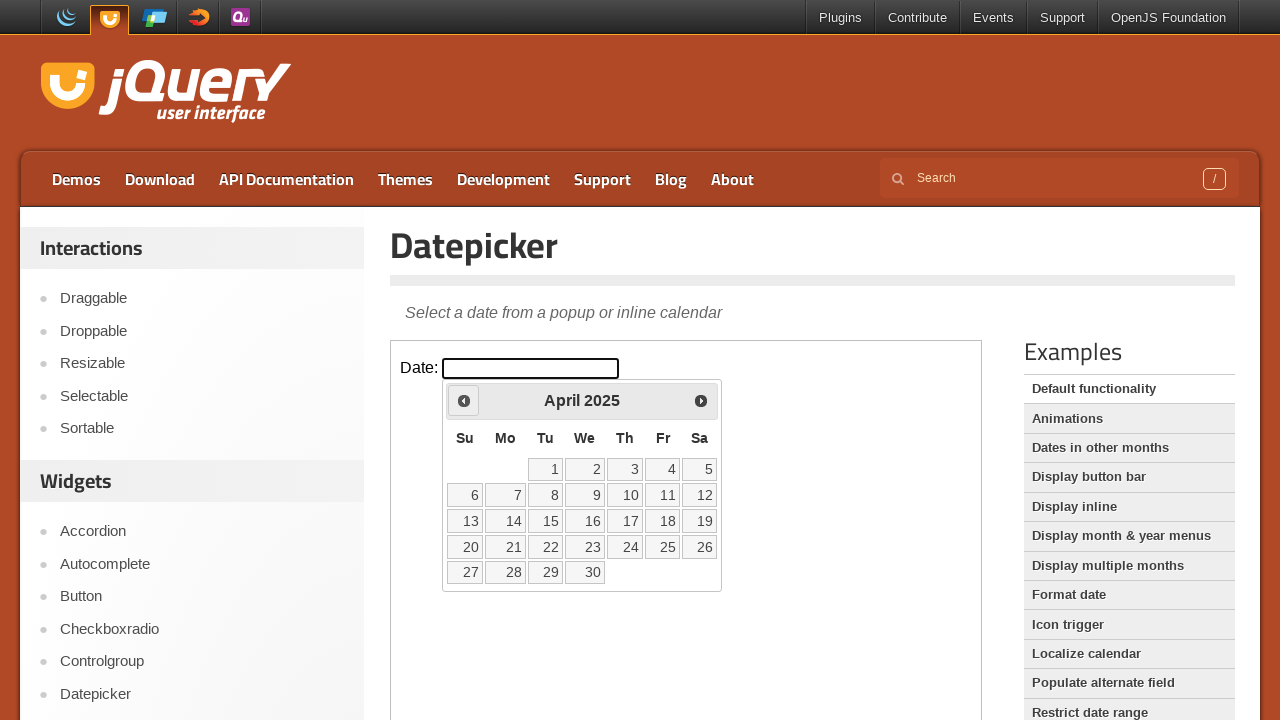

Read current calendar date: April 2025
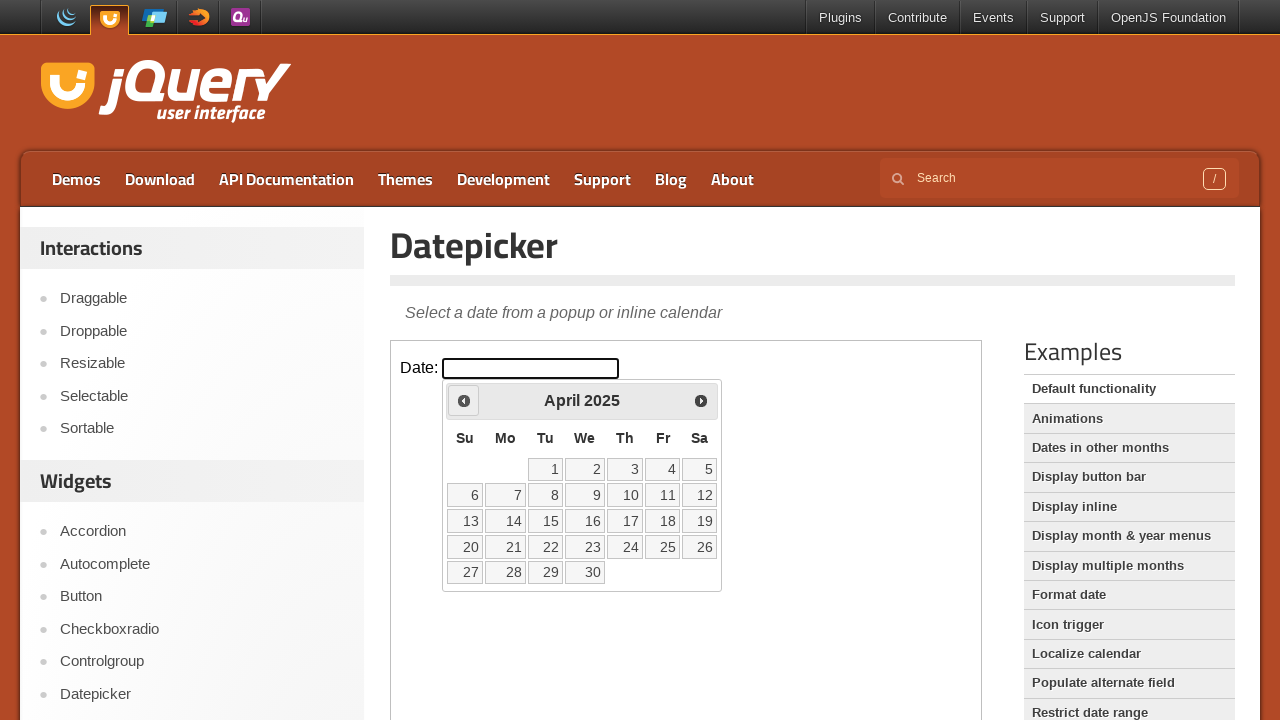

Clicked previous month button to navigate backwards at (464, 400) on iframe.demo-frame >> nth=0 >> internal:control=enter-frame >> span.ui-icon-circl
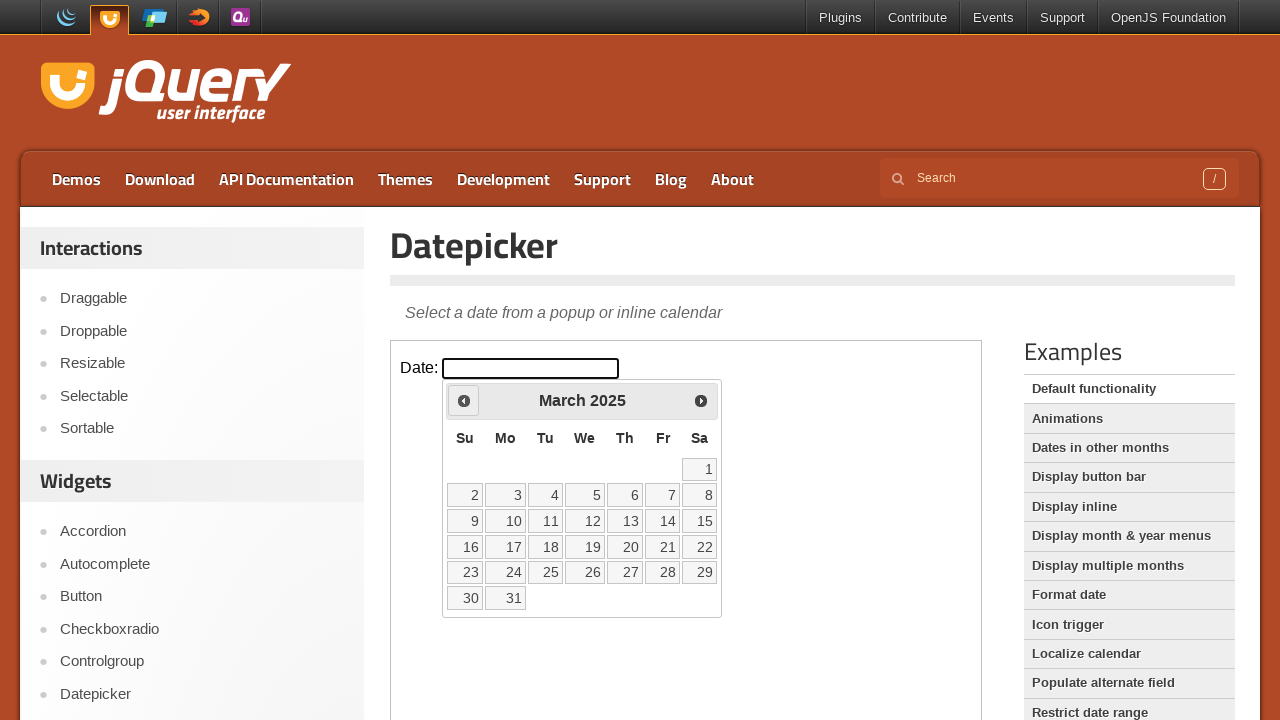

Waited for calendar to update
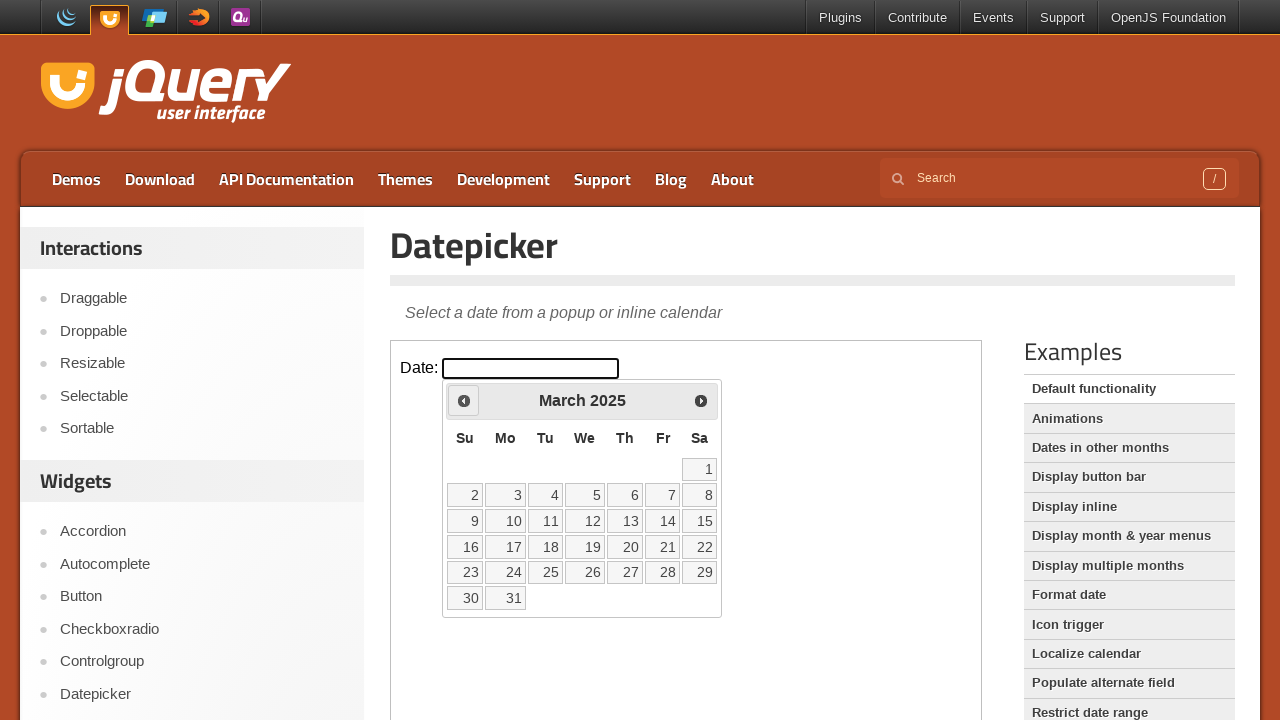

Read current calendar date: March 2025
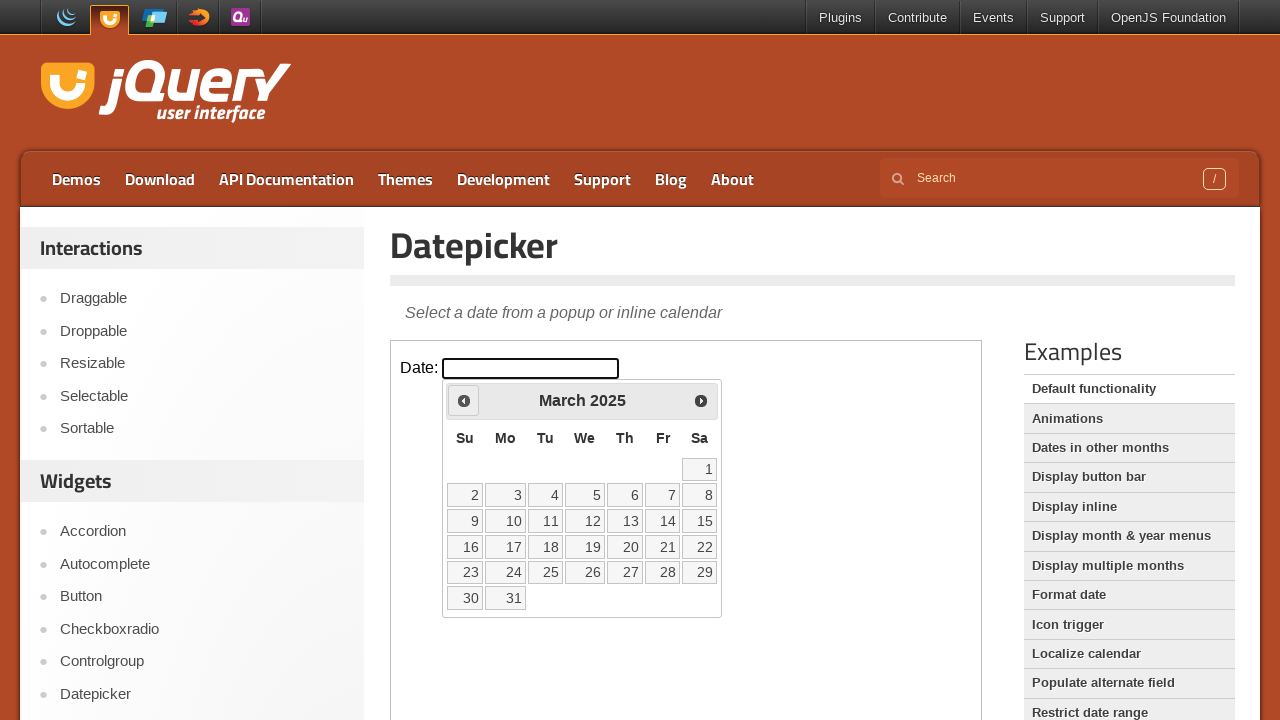

Clicked previous month button to navigate backwards at (464, 400) on iframe.demo-frame >> nth=0 >> internal:control=enter-frame >> span.ui-icon-circl
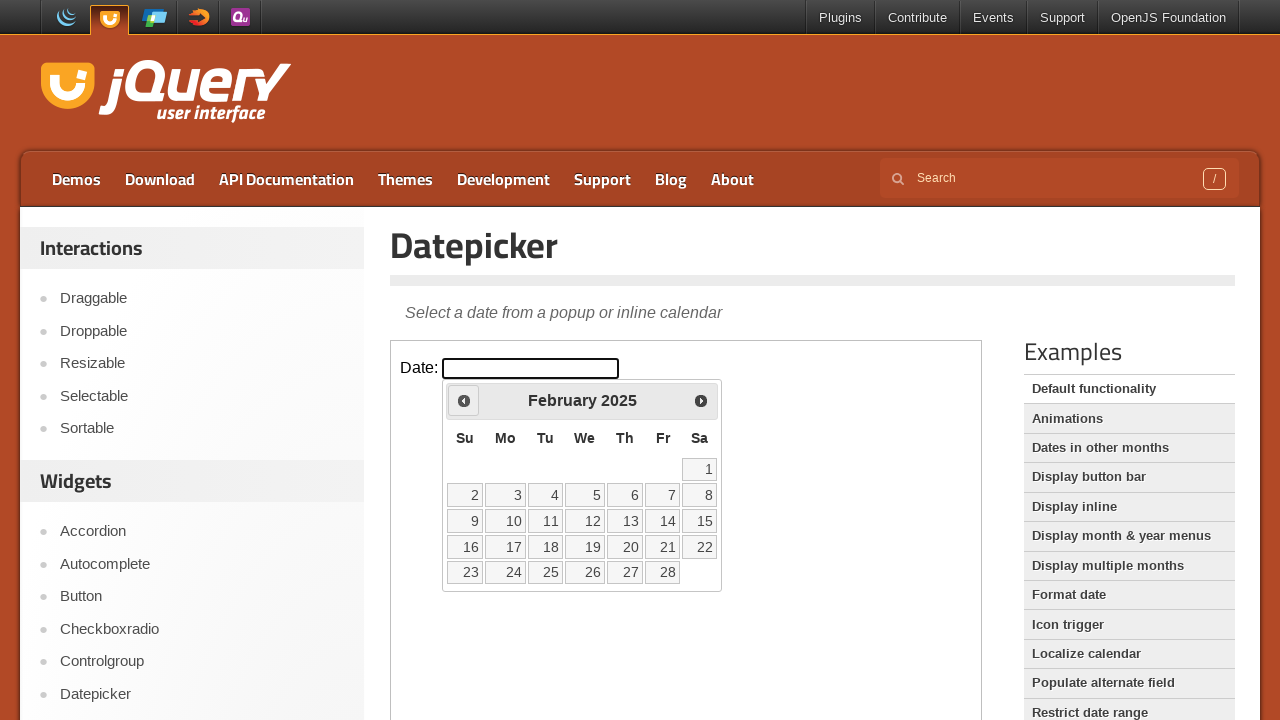

Waited for calendar to update
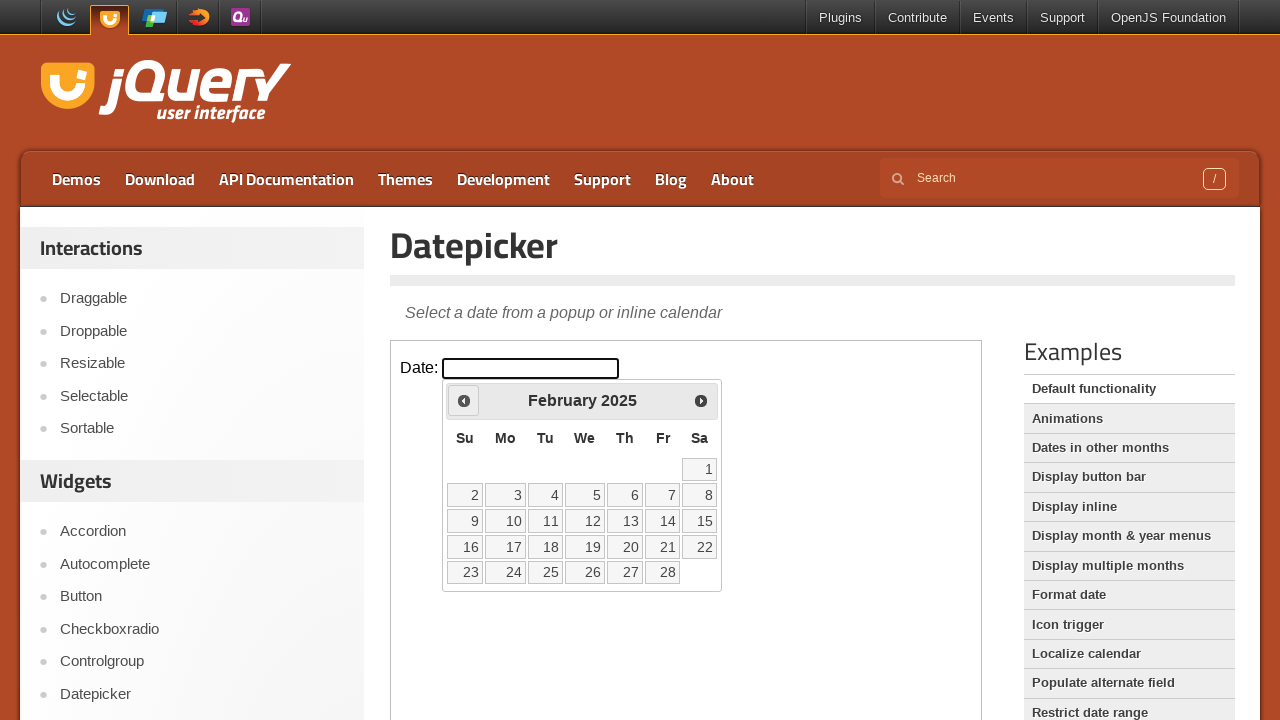

Read current calendar date: February 2025
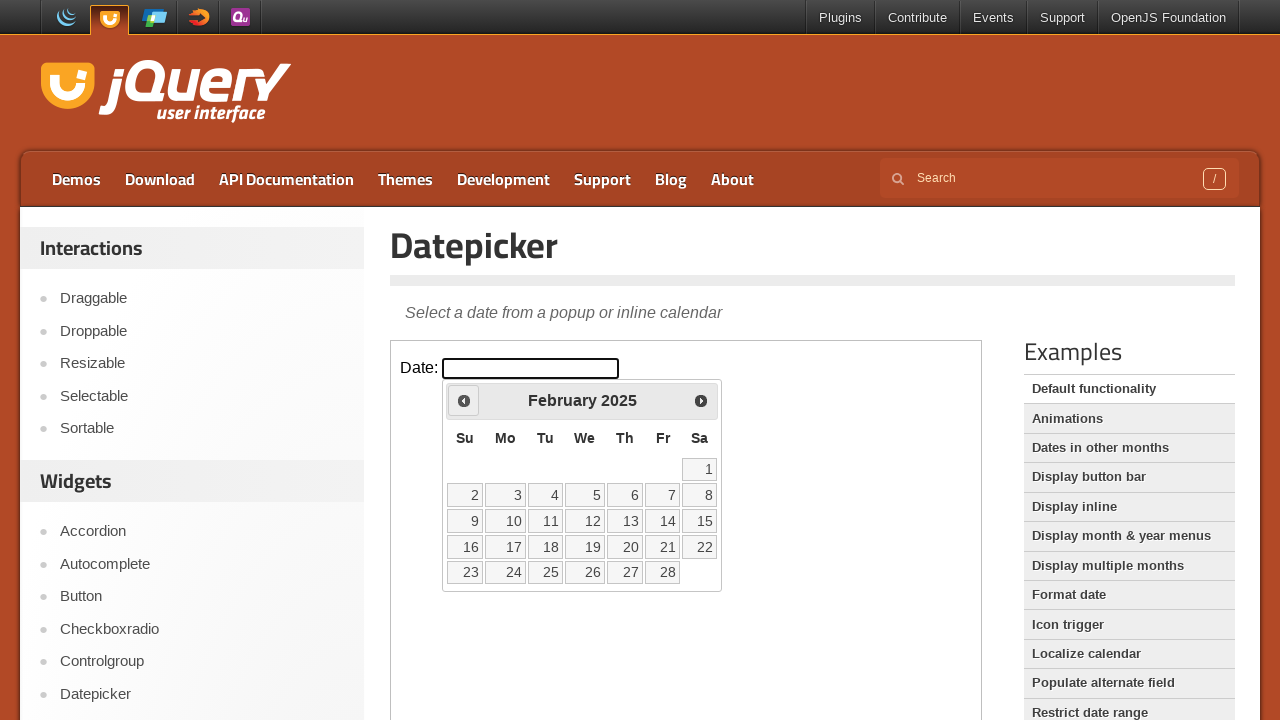

Clicked previous month button to navigate backwards at (464, 400) on iframe.demo-frame >> nth=0 >> internal:control=enter-frame >> span.ui-icon-circl
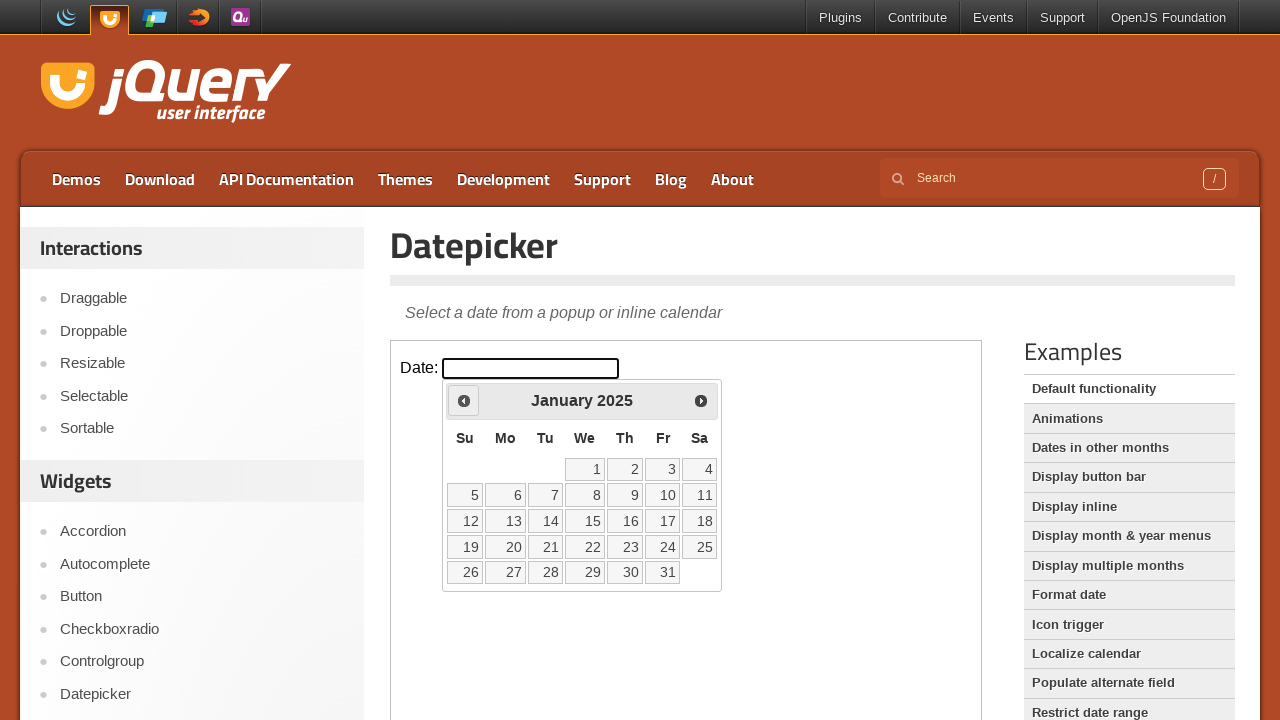

Waited for calendar to update
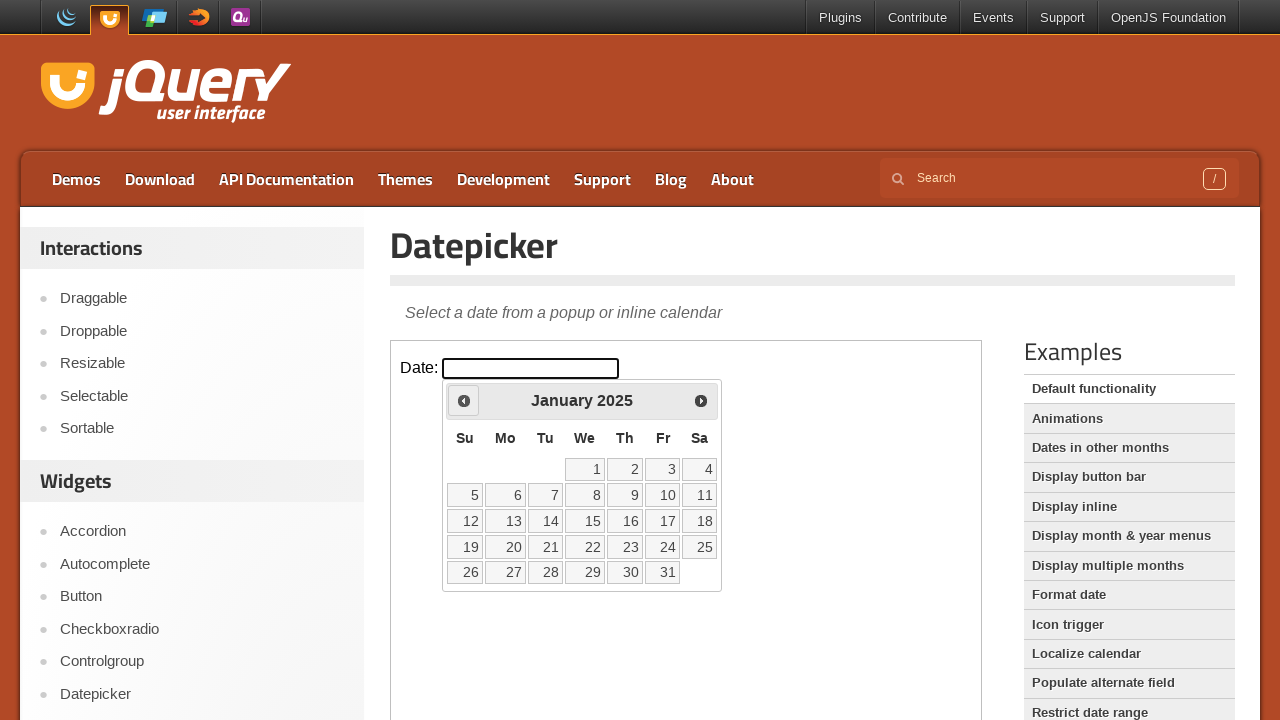

Read current calendar date: January 2025
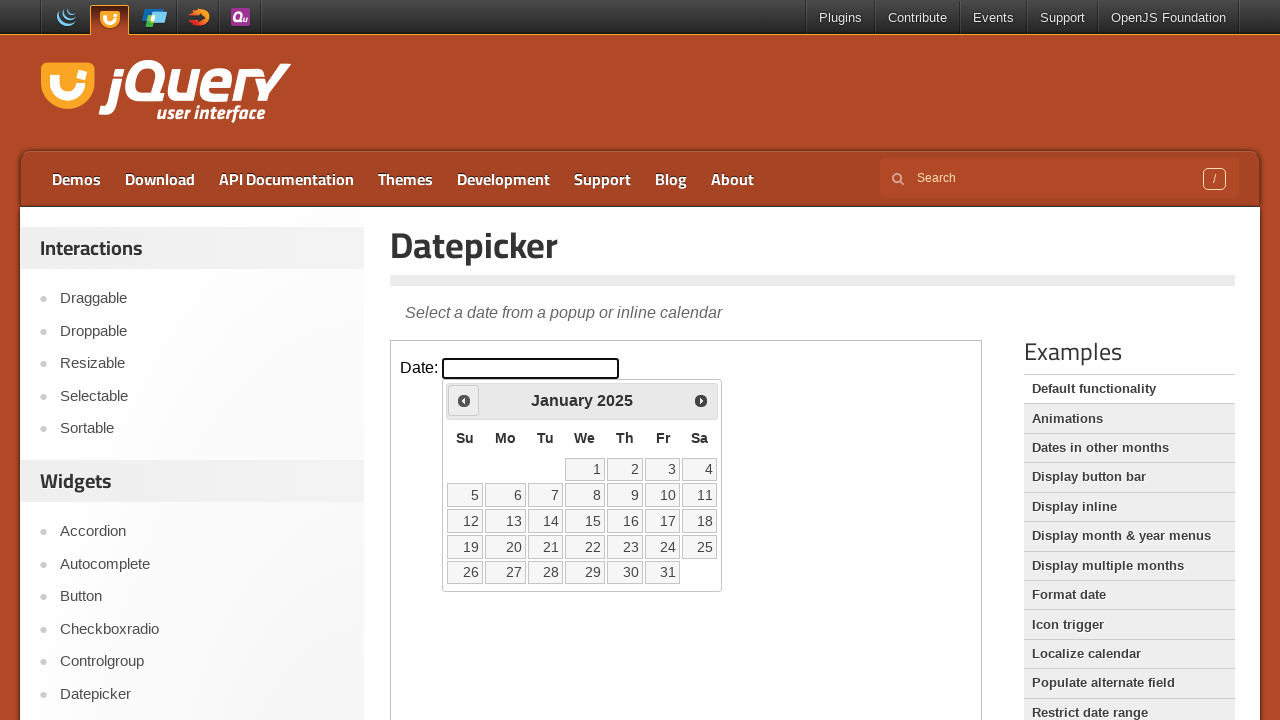

Clicked previous month button to navigate backwards at (464, 400) on iframe.demo-frame >> nth=0 >> internal:control=enter-frame >> span.ui-icon-circl
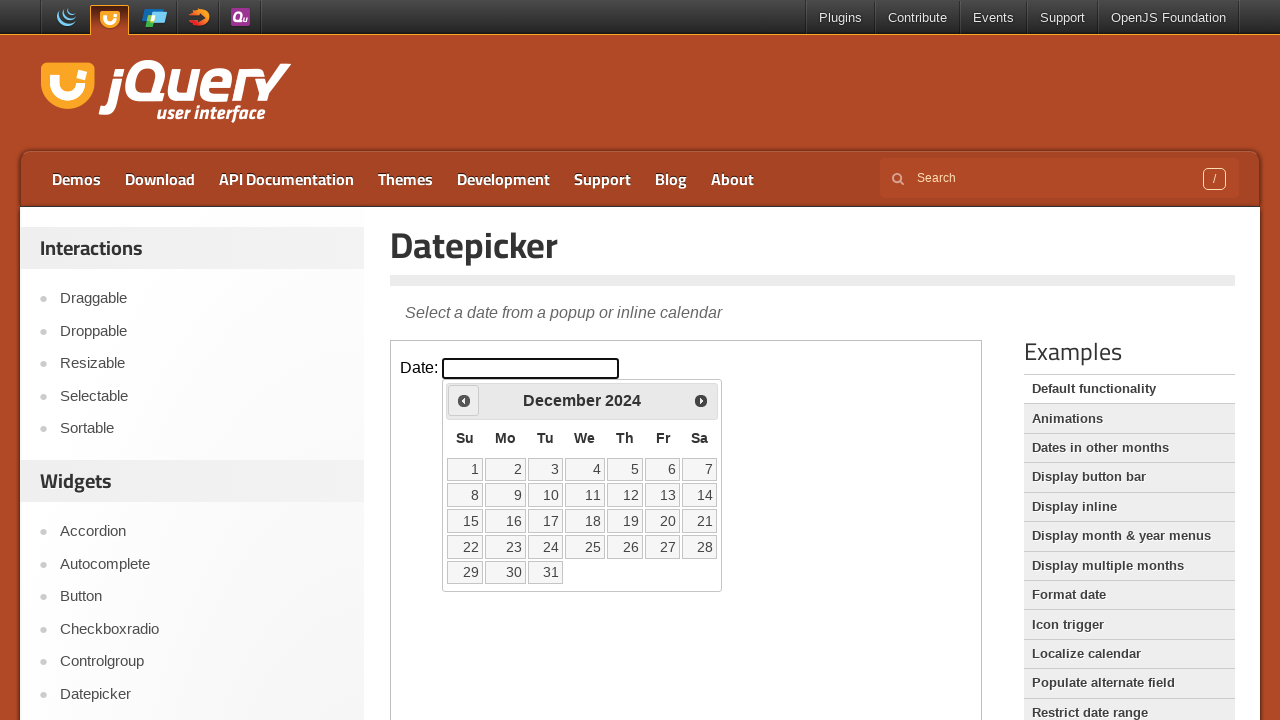

Waited for calendar to update
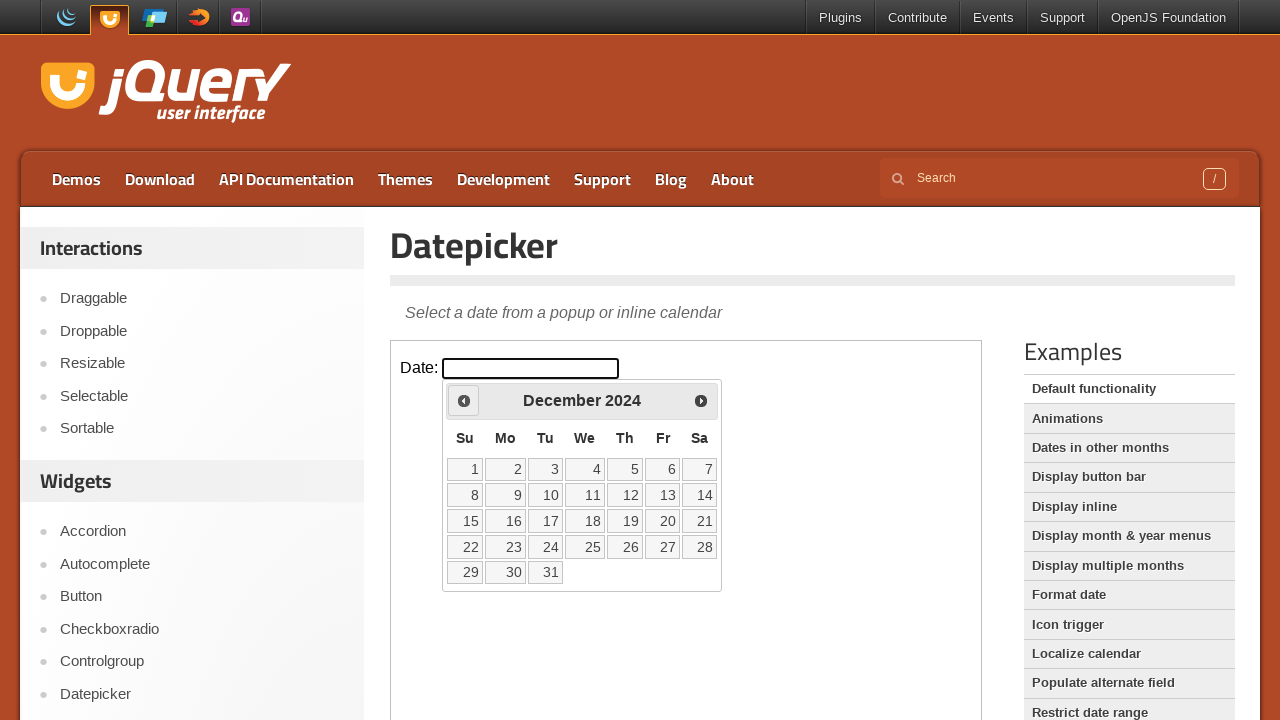

Read current calendar date: December 2024
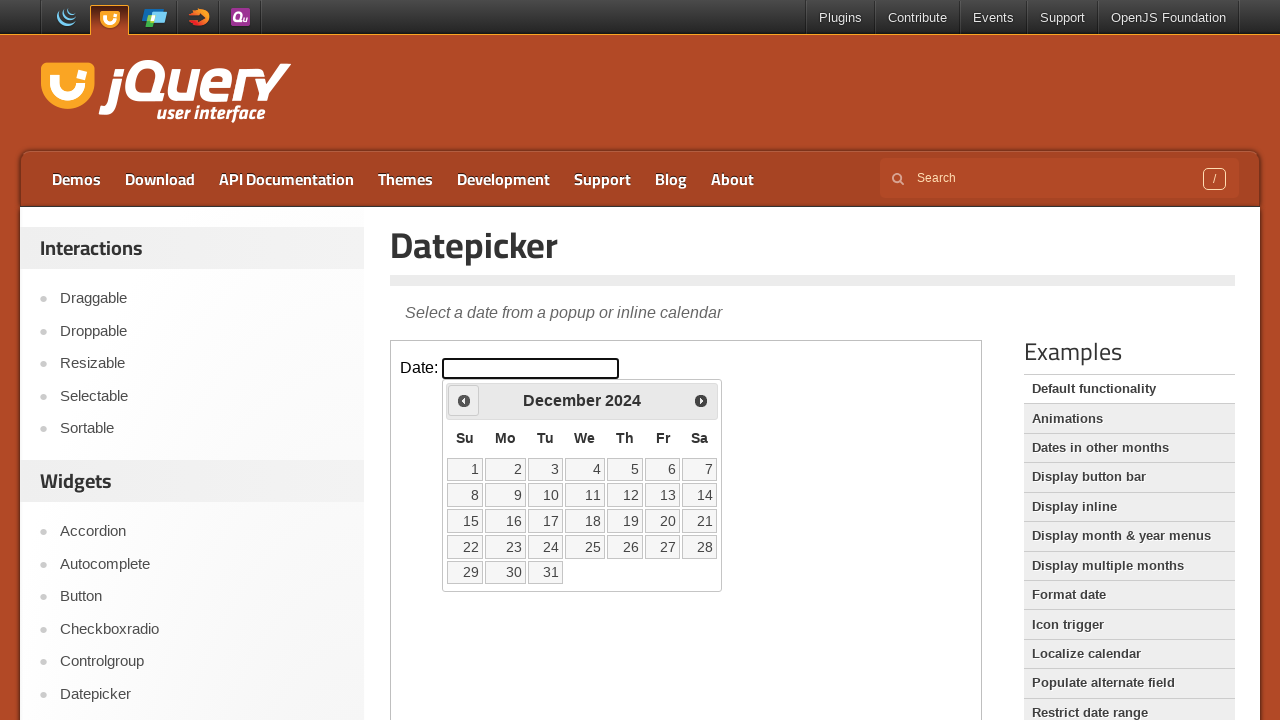

Clicked previous month button to navigate backwards at (464, 400) on iframe.demo-frame >> nth=0 >> internal:control=enter-frame >> span.ui-icon-circl
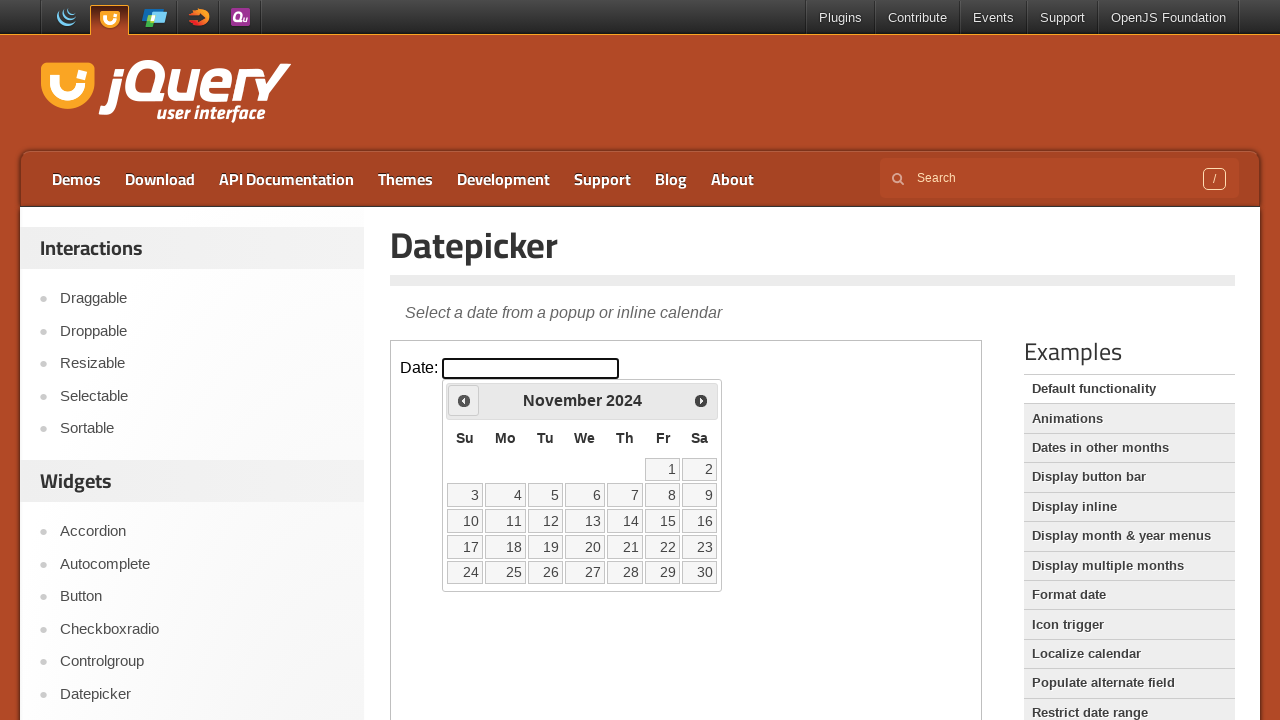

Waited for calendar to update
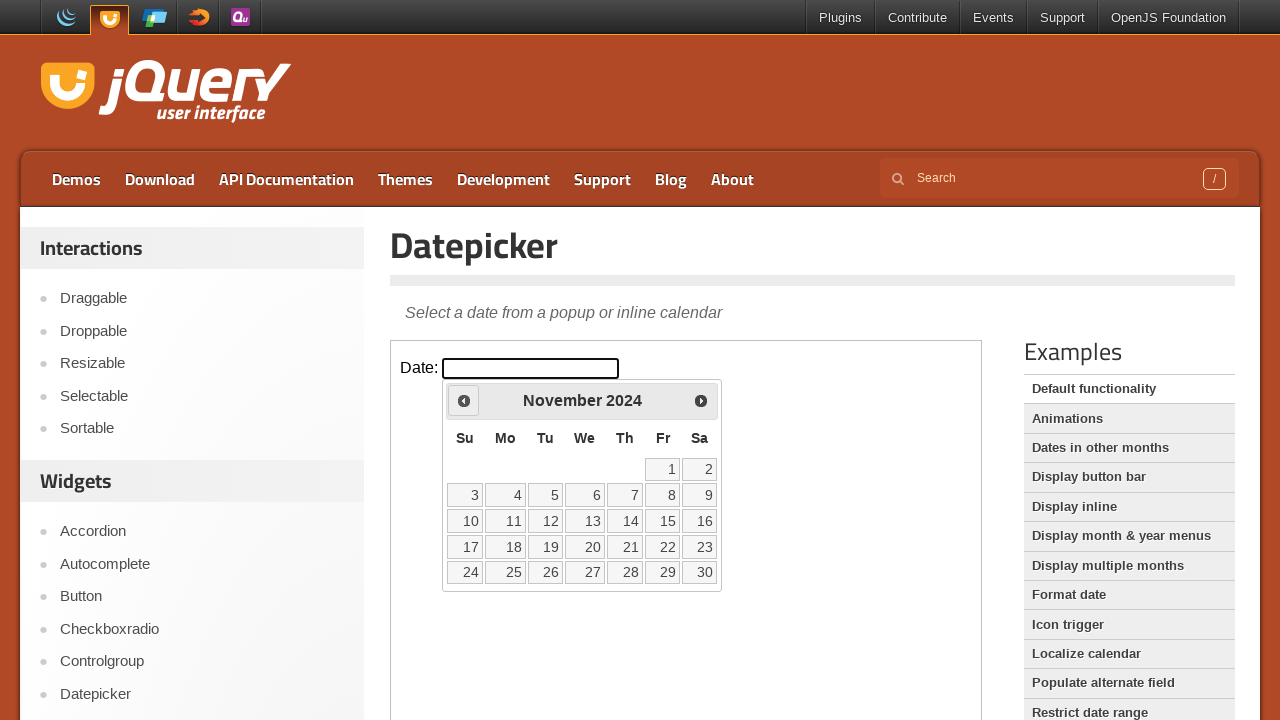

Read current calendar date: November 2024
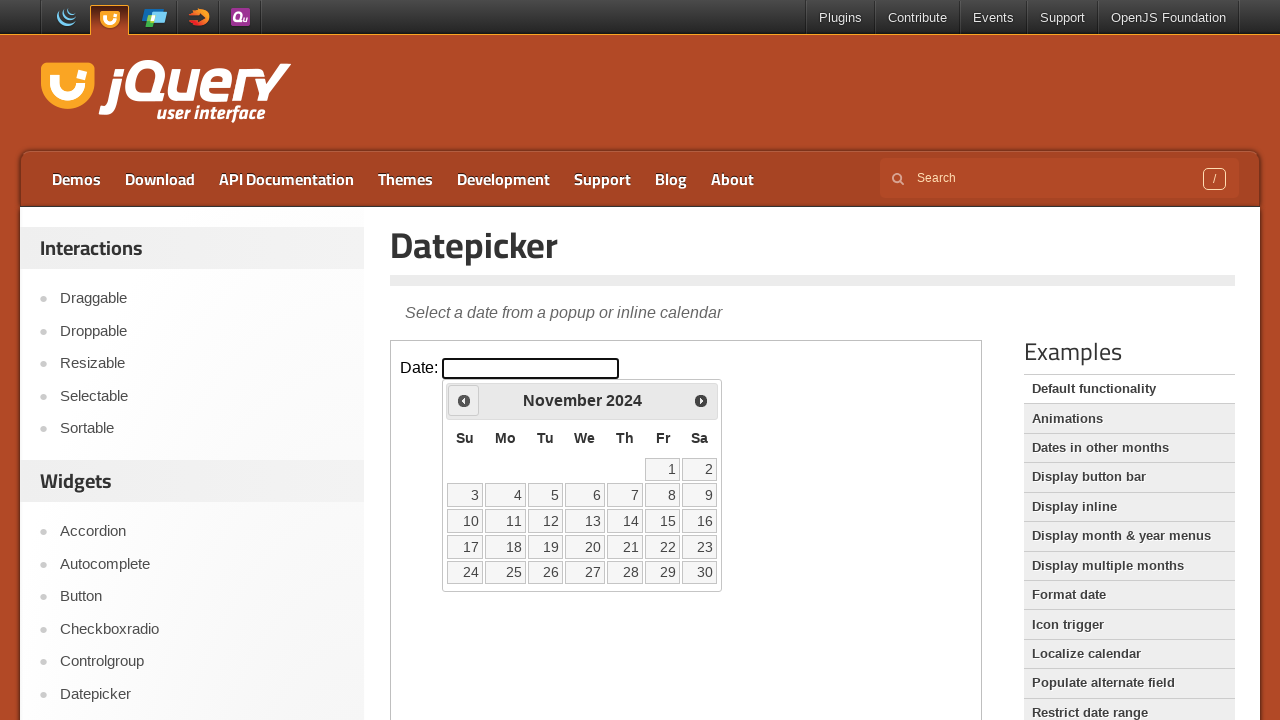

Clicked previous month button to navigate backwards at (464, 400) on iframe.demo-frame >> nth=0 >> internal:control=enter-frame >> span.ui-icon-circl
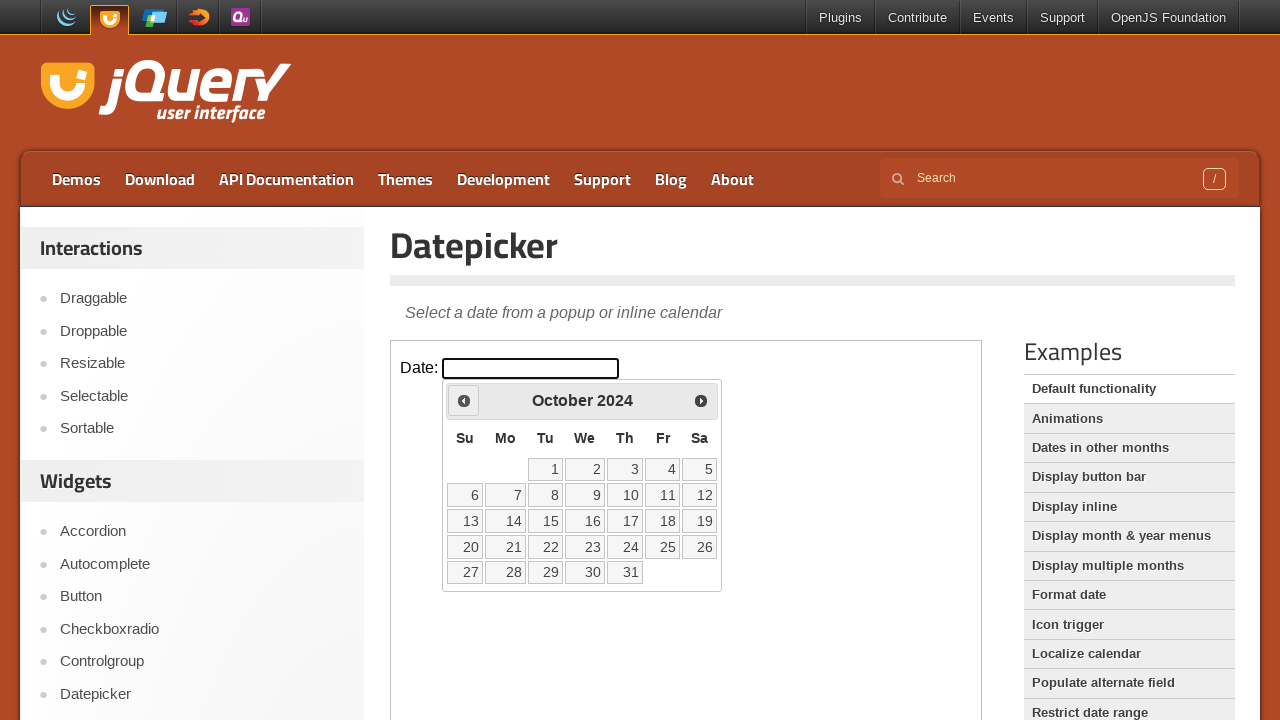

Waited for calendar to update
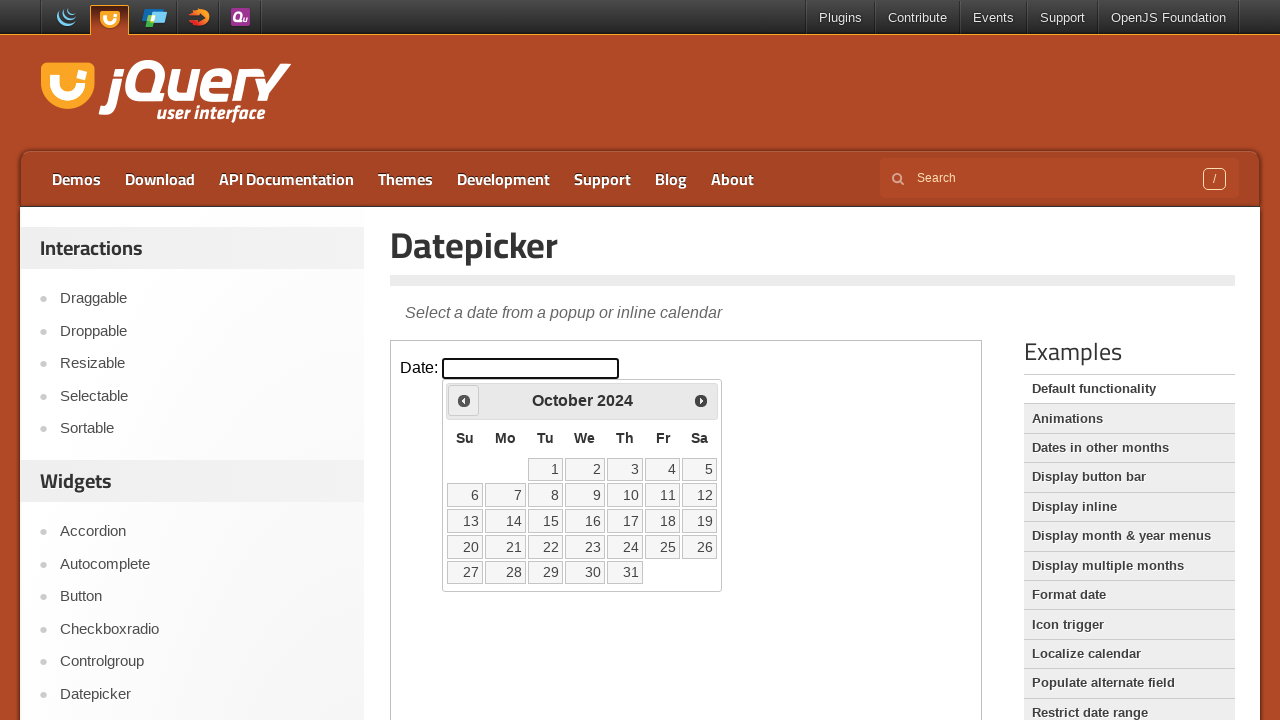

Read current calendar date: October 2024
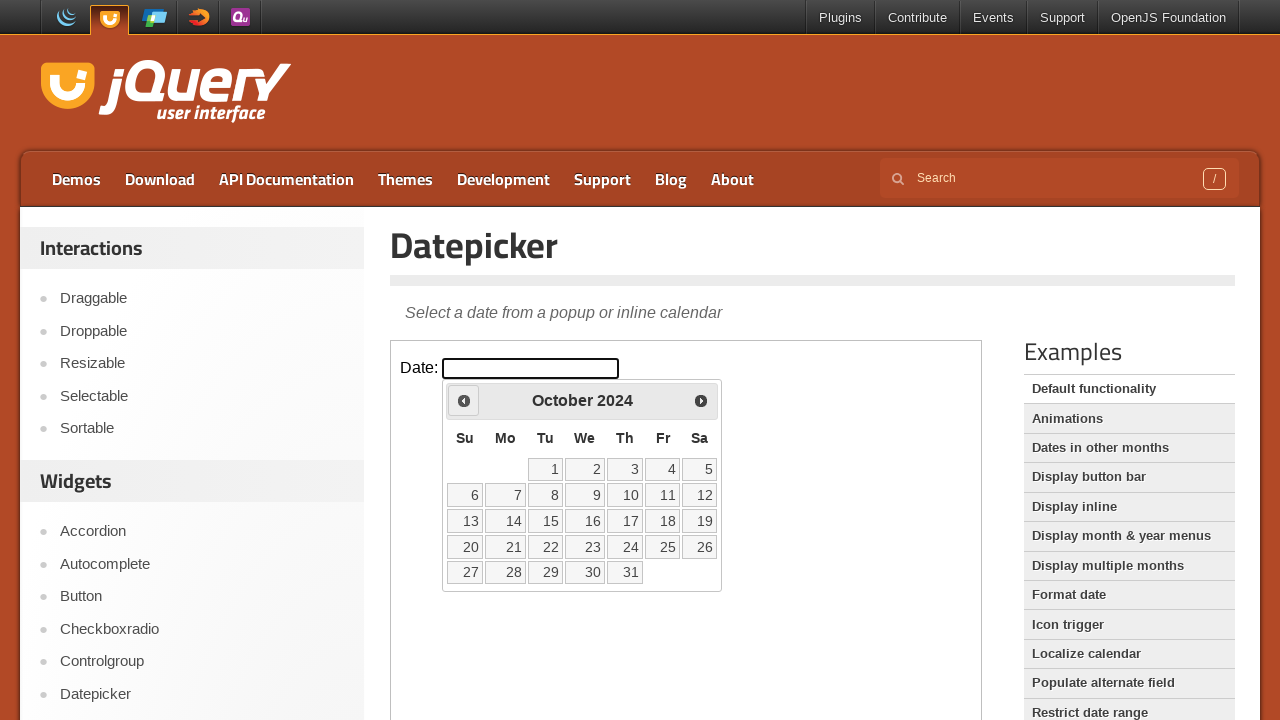

Clicked previous month button to navigate backwards at (464, 400) on iframe.demo-frame >> nth=0 >> internal:control=enter-frame >> span.ui-icon-circl
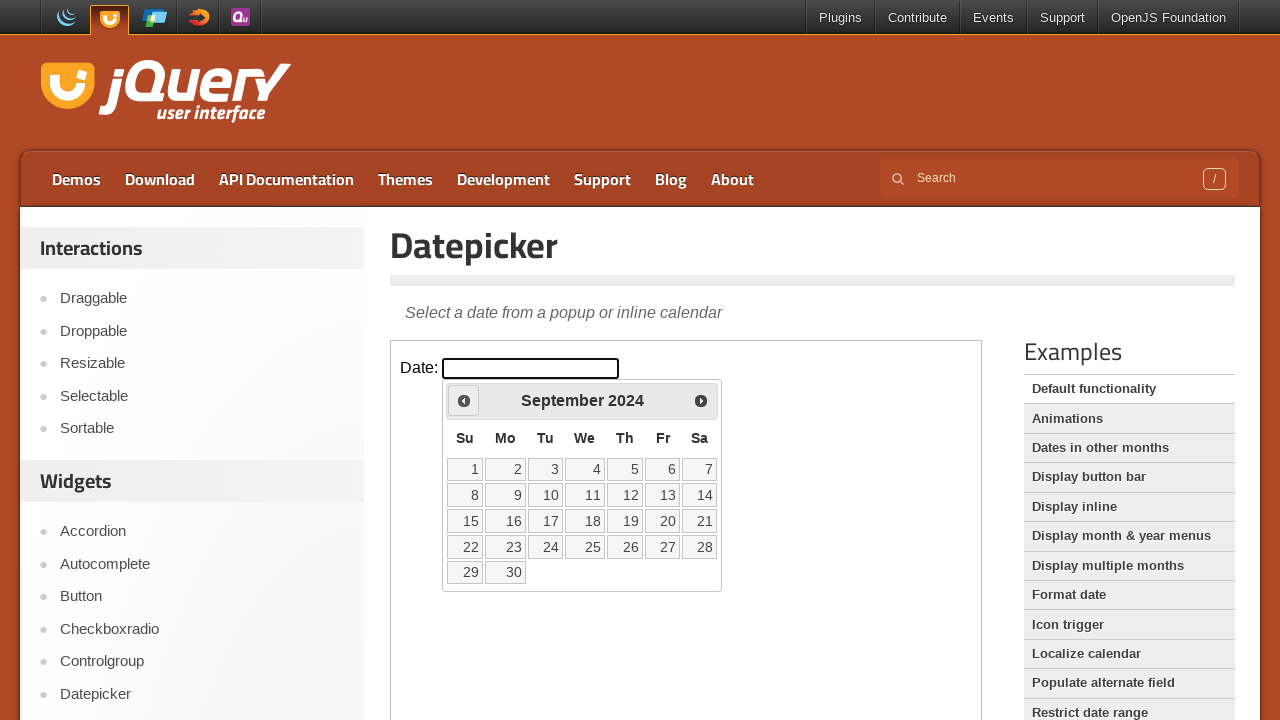

Waited for calendar to update
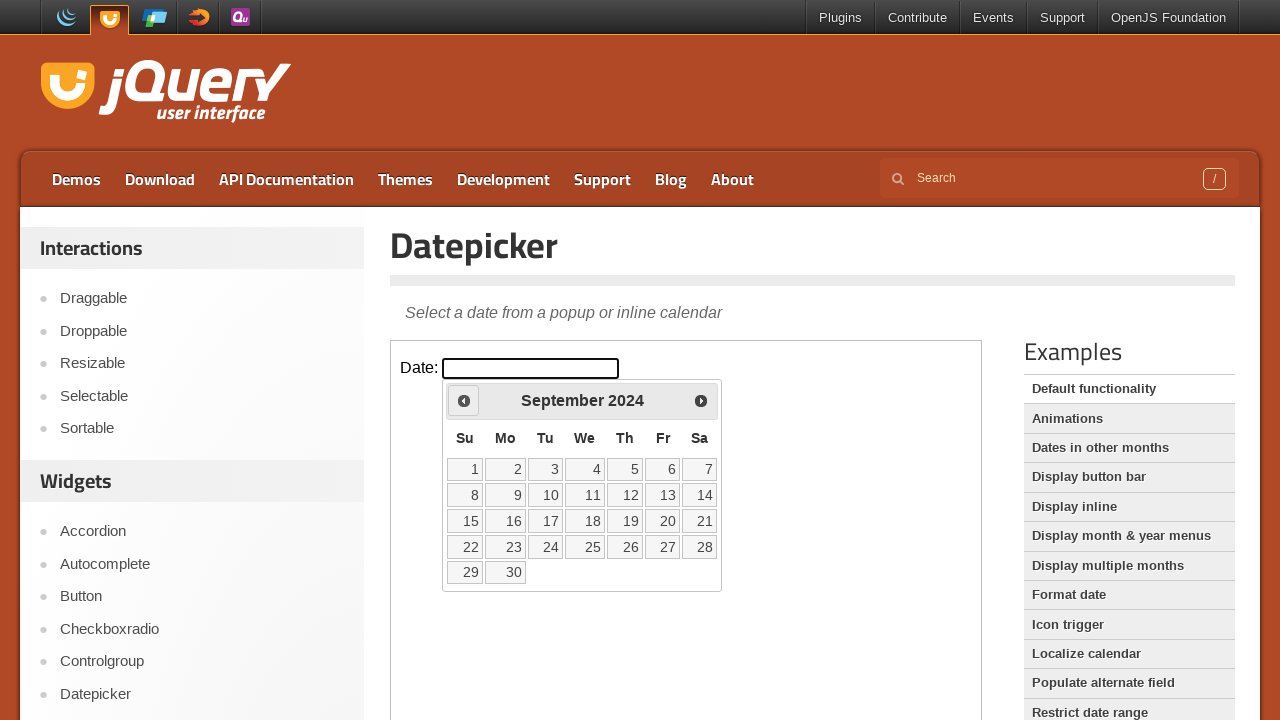

Read current calendar date: September 2024
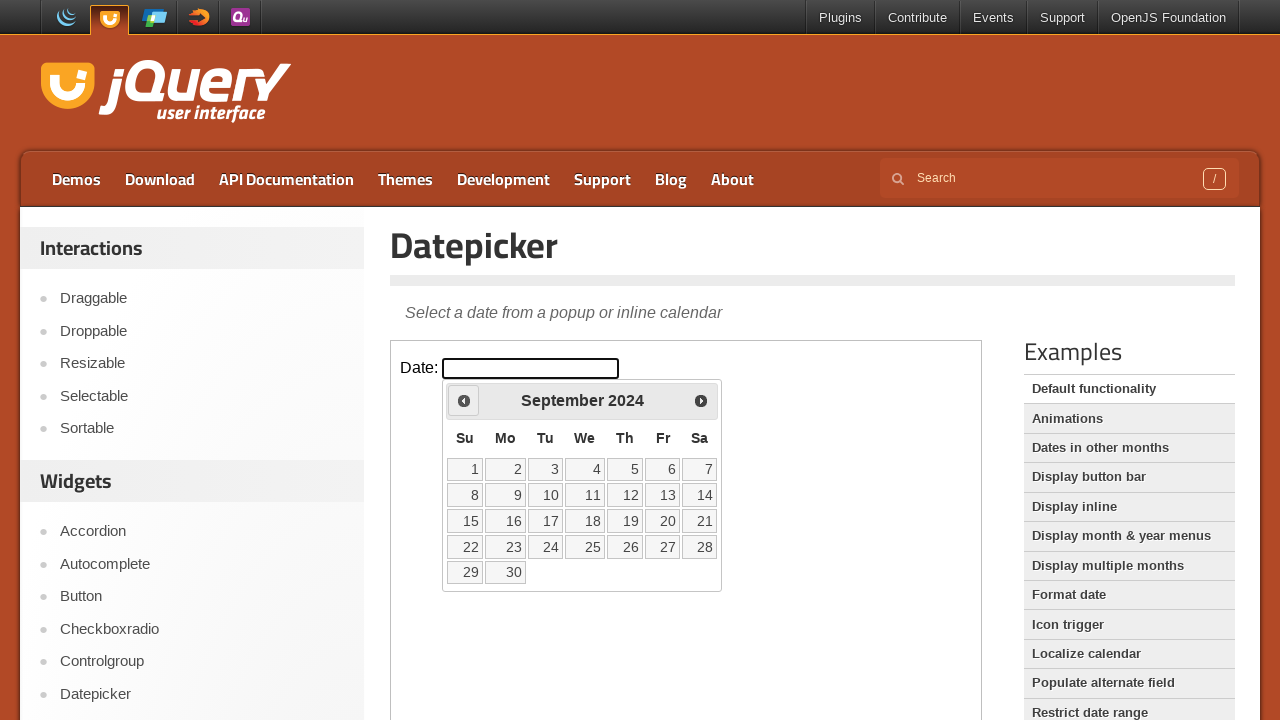

Clicked previous month button to navigate backwards at (464, 400) on iframe.demo-frame >> nth=0 >> internal:control=enter-frame >> span.ui-icon-circl
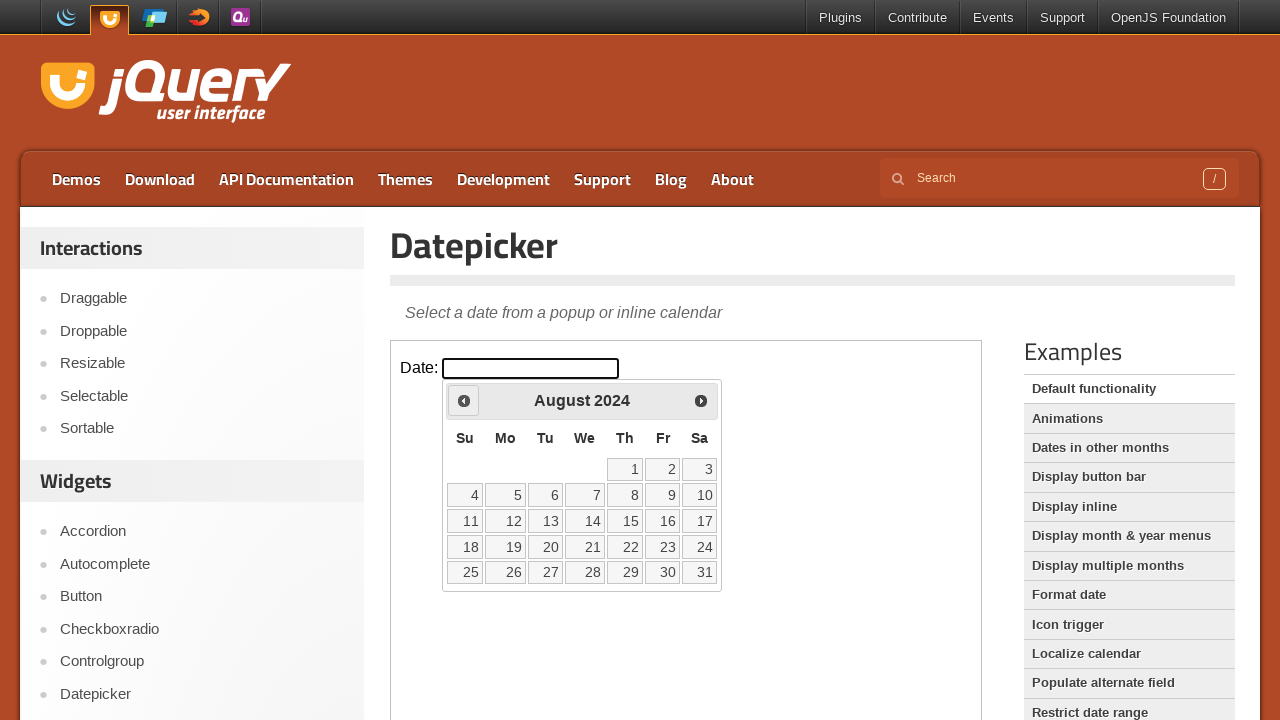

Waited for calendar to update
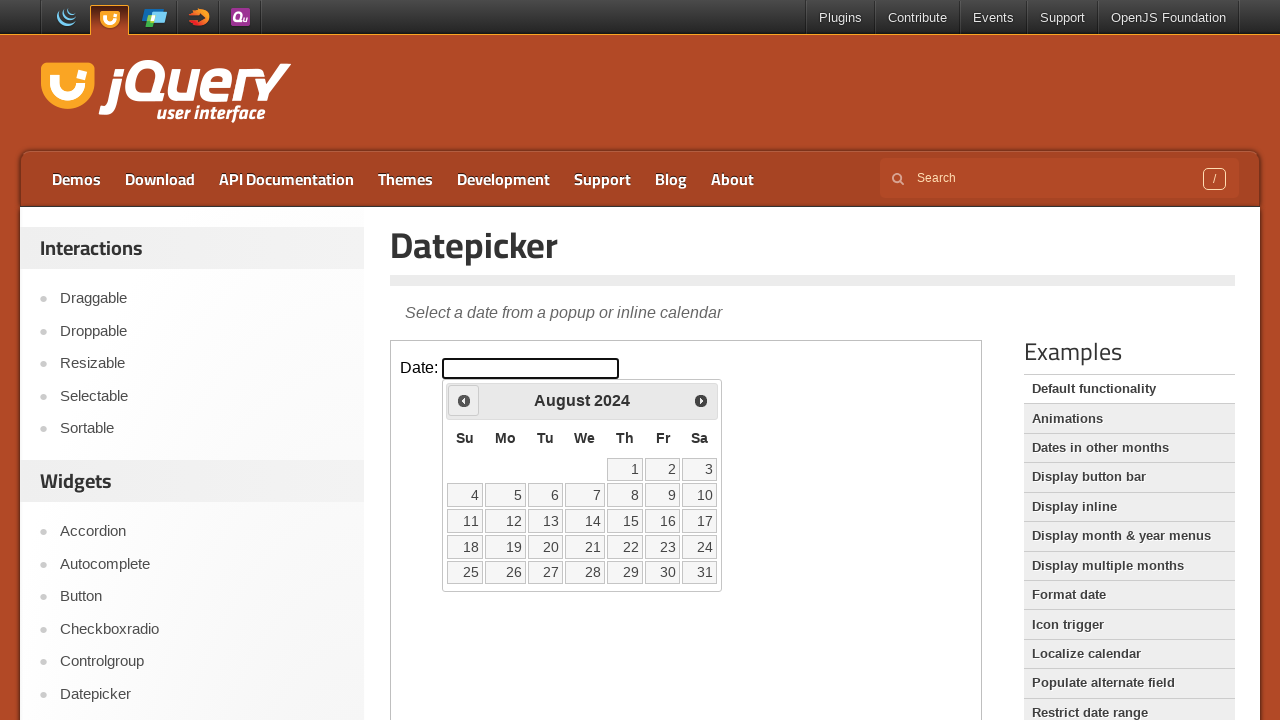

Read current calendar date: August 2024
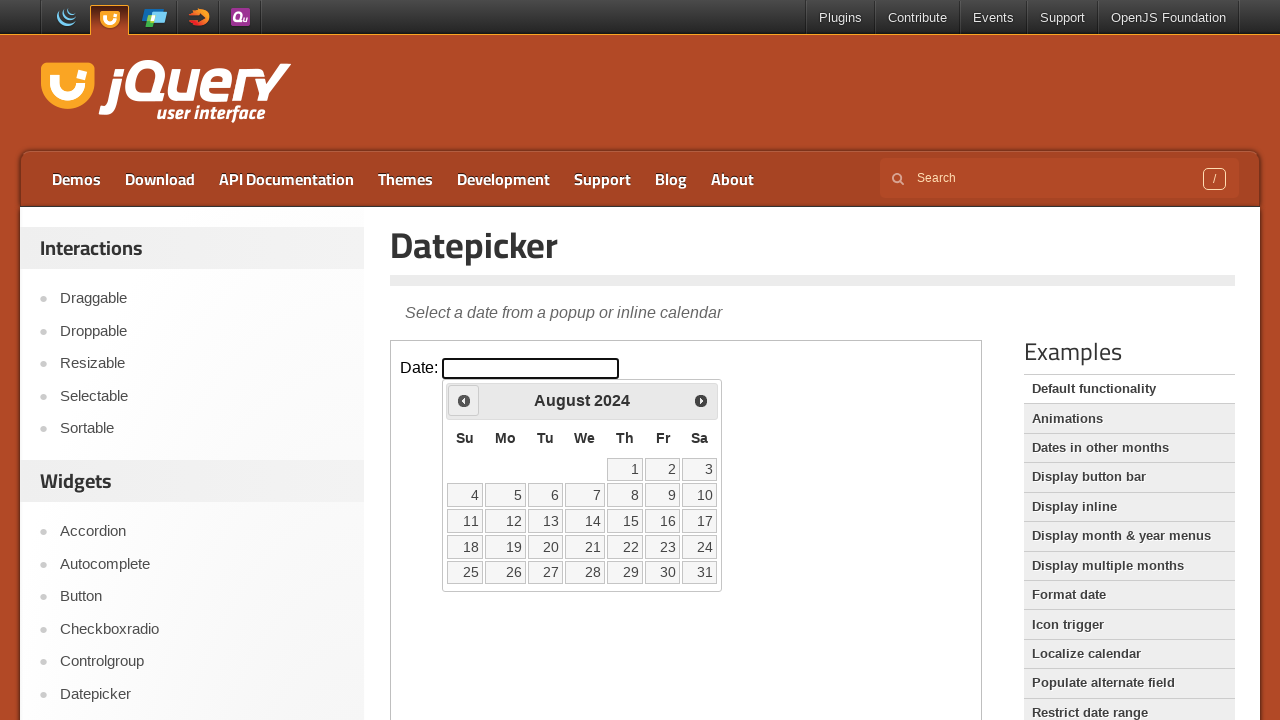

Clicked previous month button to navigate backwards at (464, 400) on iframe.demo-frame >> nth=0 >> internal:control=enter-frame >> span.ui-icon-circl
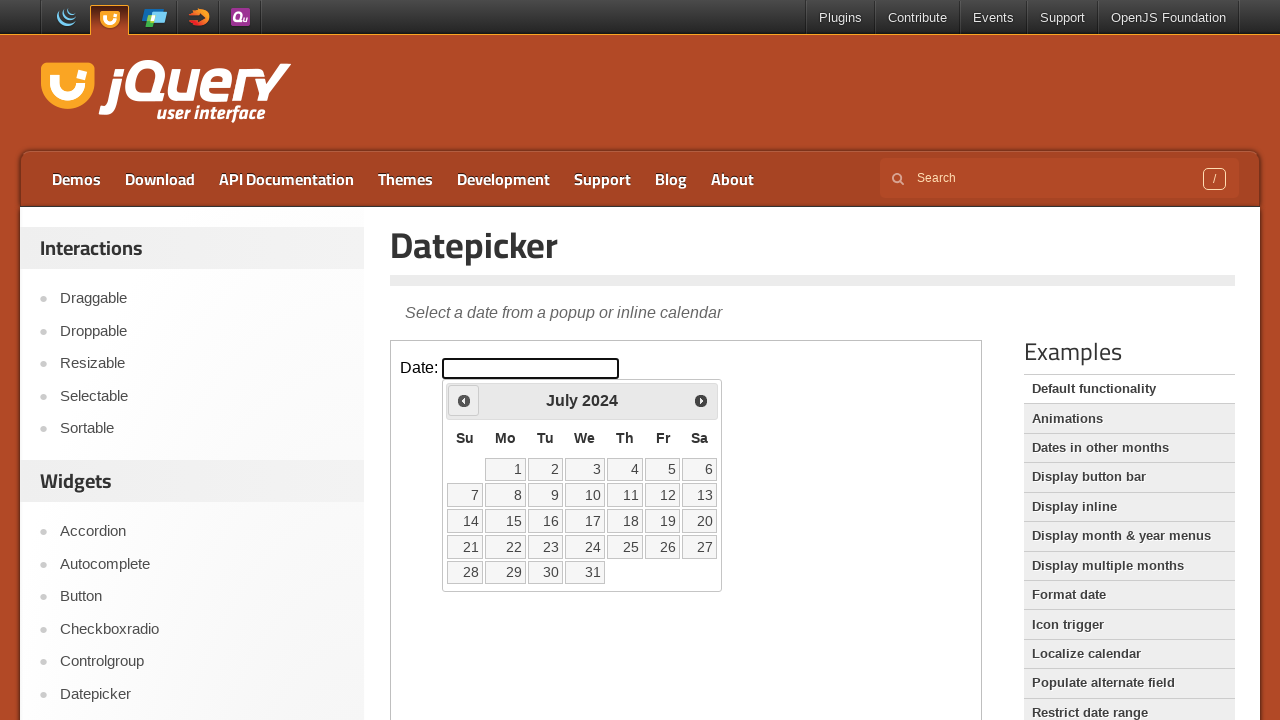

Waited for calendar to update
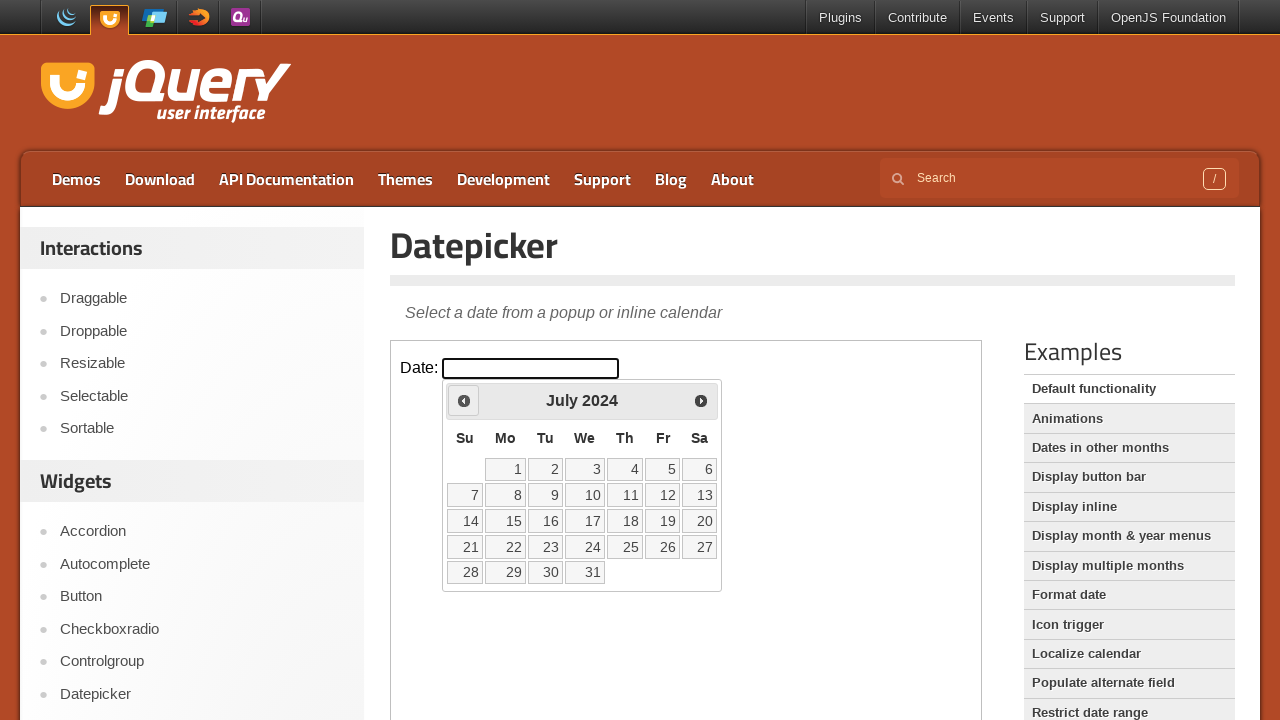

Read current calendar date: July 2024
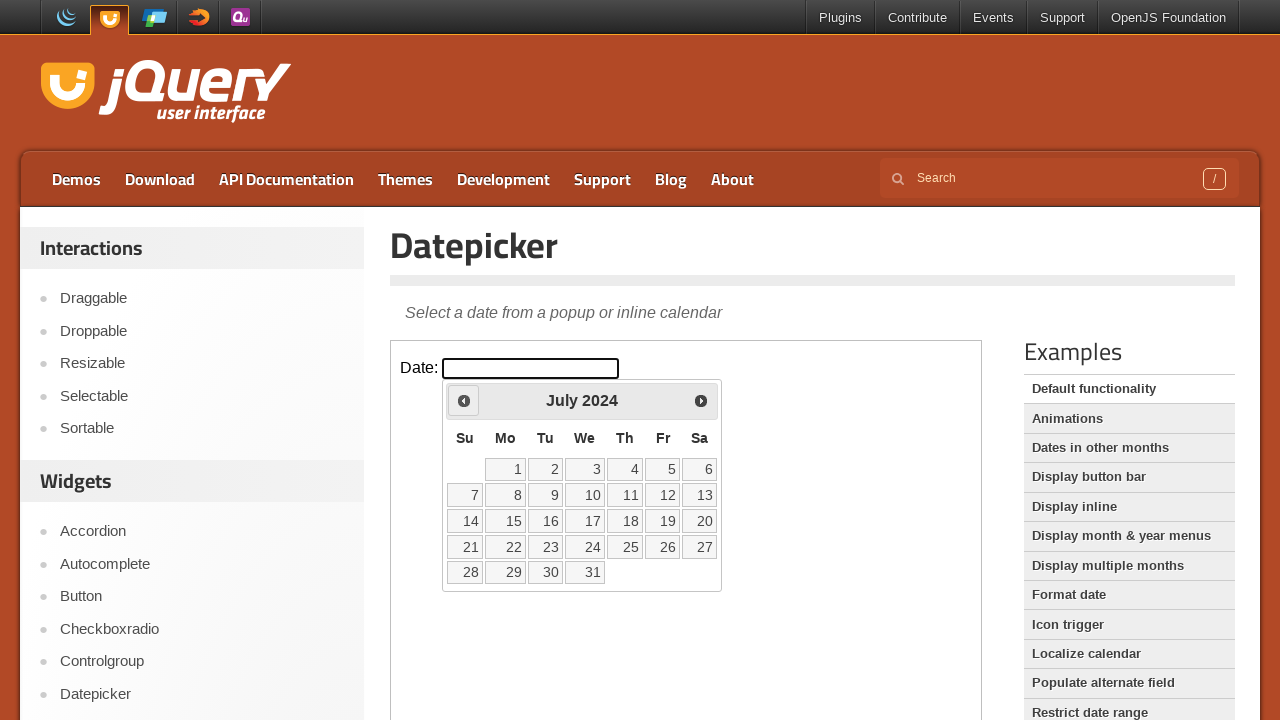

Clicked previous month button to navigate backwards at (464, 400) on iframe.demo-frame >> nth=0 >> internal:control=enter-frame >> span.ui-icon-circl
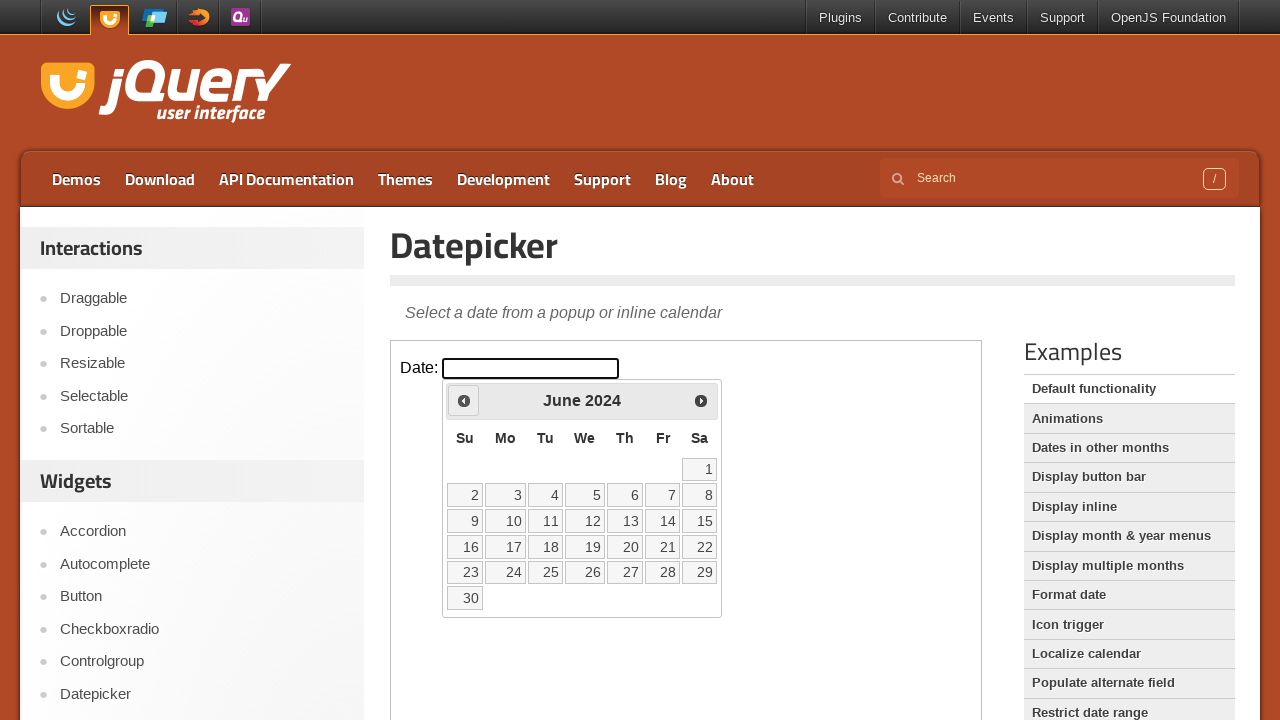

Waited for calendar to update
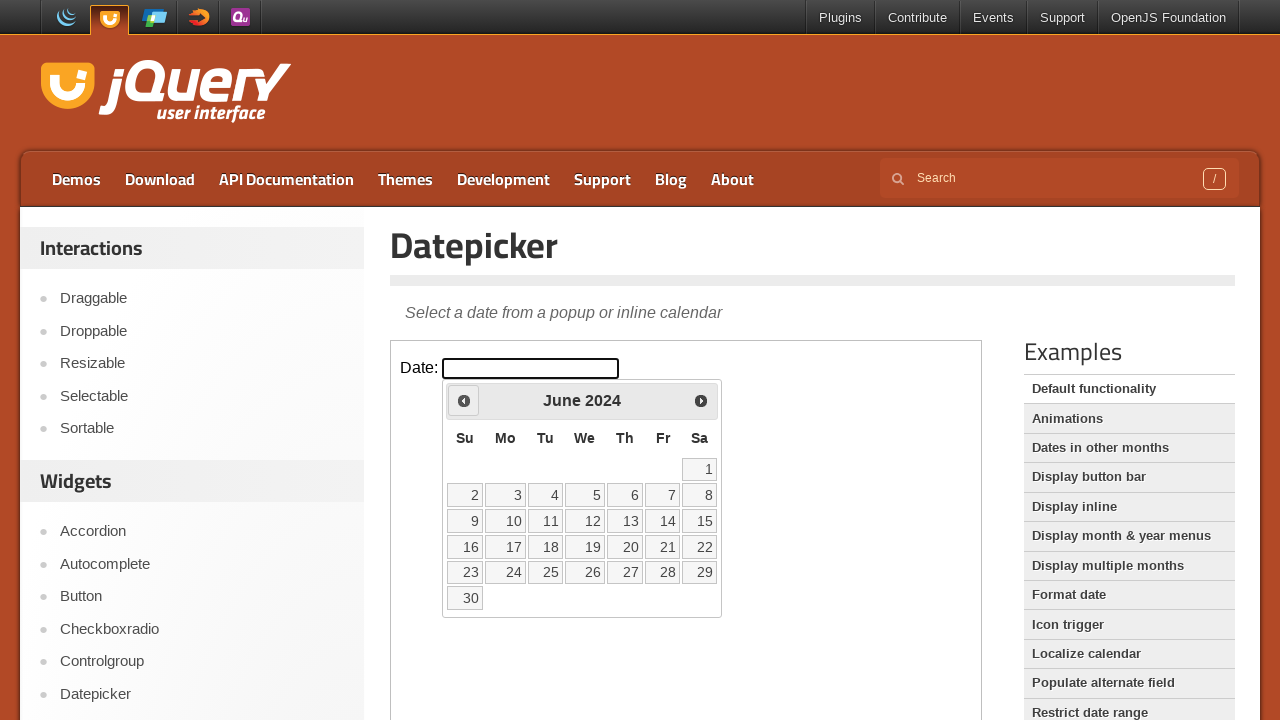

Read current calendar date: June 2024
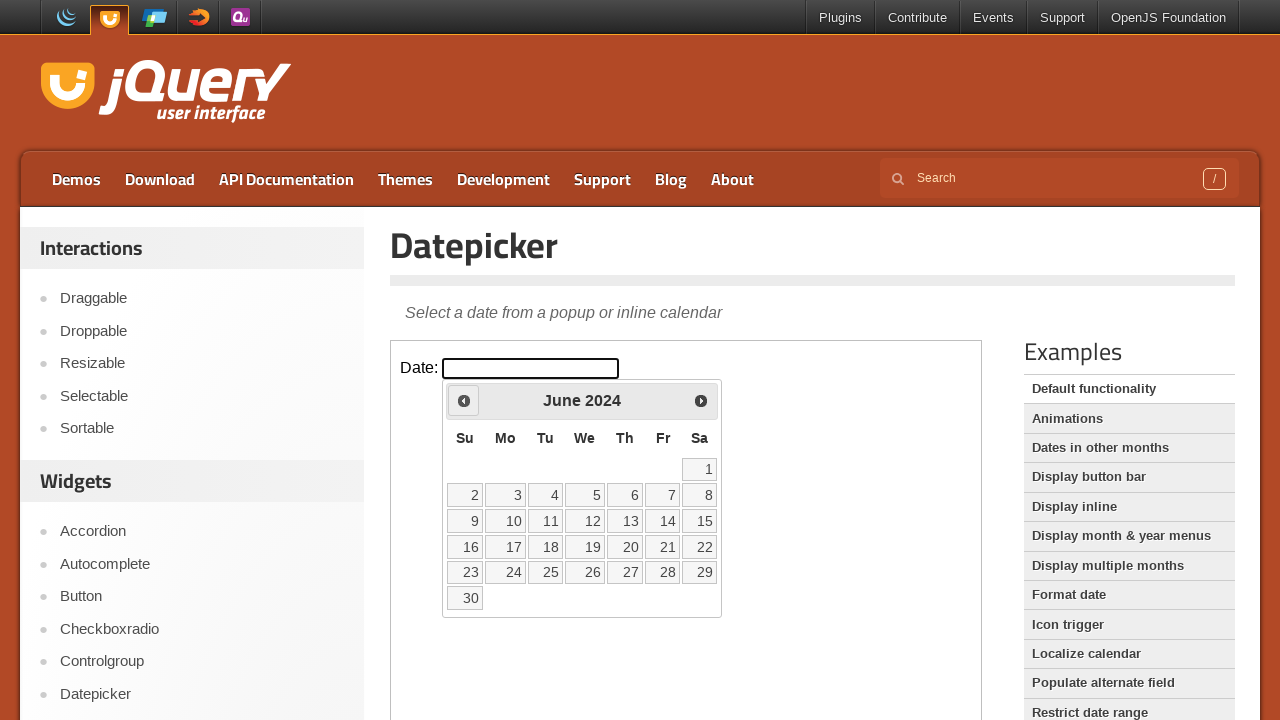

Clicked previous month button to navigate backwards at (464, 400) on iframe.demo-frame >> nth=0 >> internal:control=enter-frame >> span.ui-icon-circl
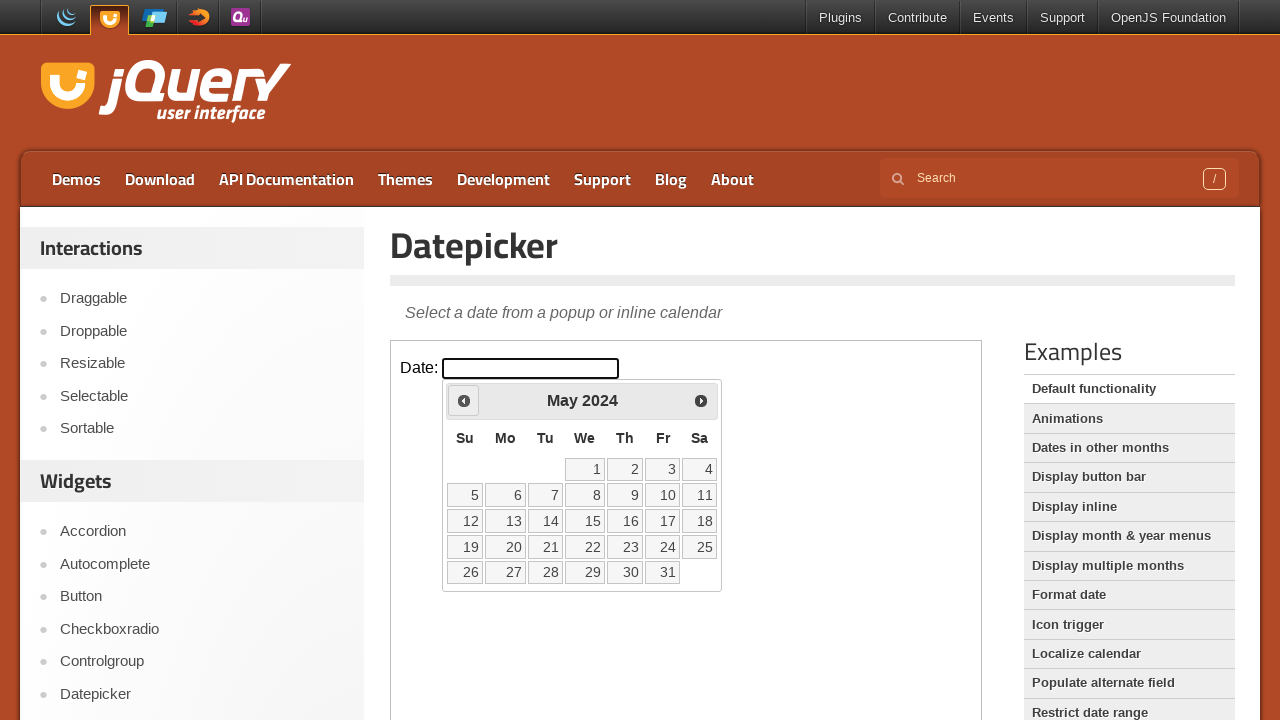

Waited for calendar to update
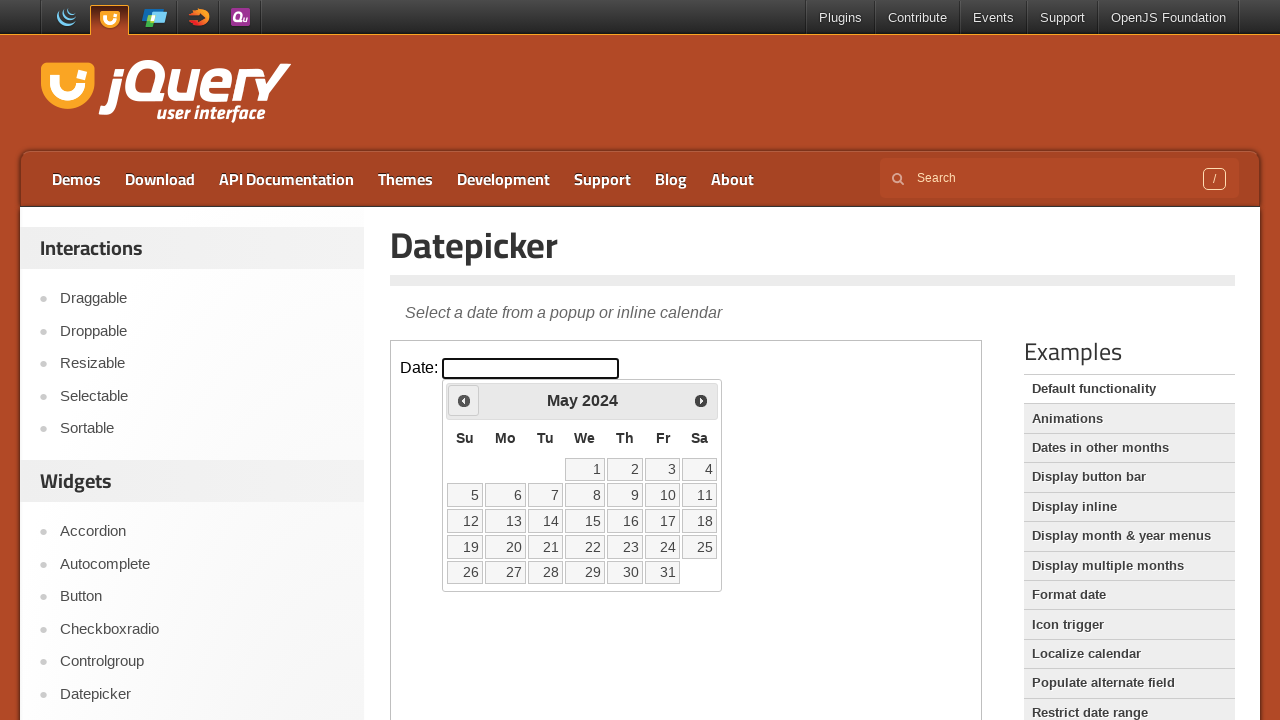

Read current calendar date: May 2024
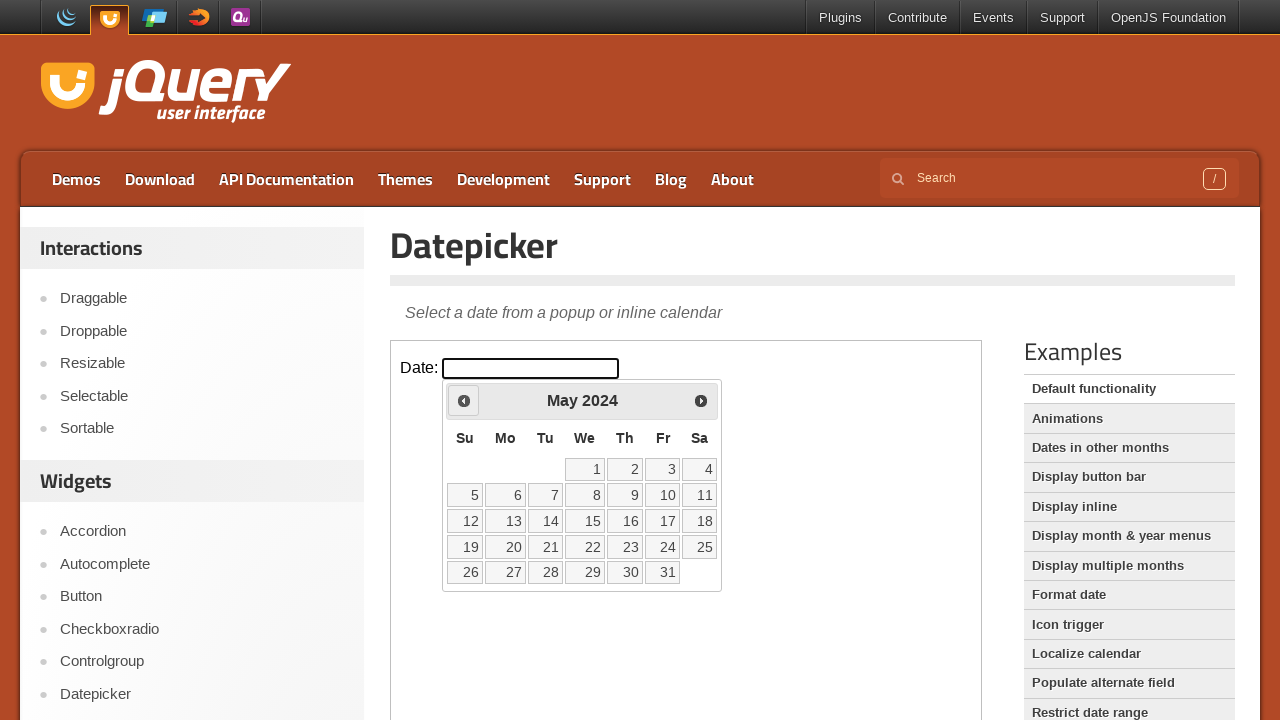

Clicked previous month button to navigate backwards at (464, 400) on iframe.demo-frame >> nth=0 >> internal:control=enter-frame >> span.ui-icon-circl
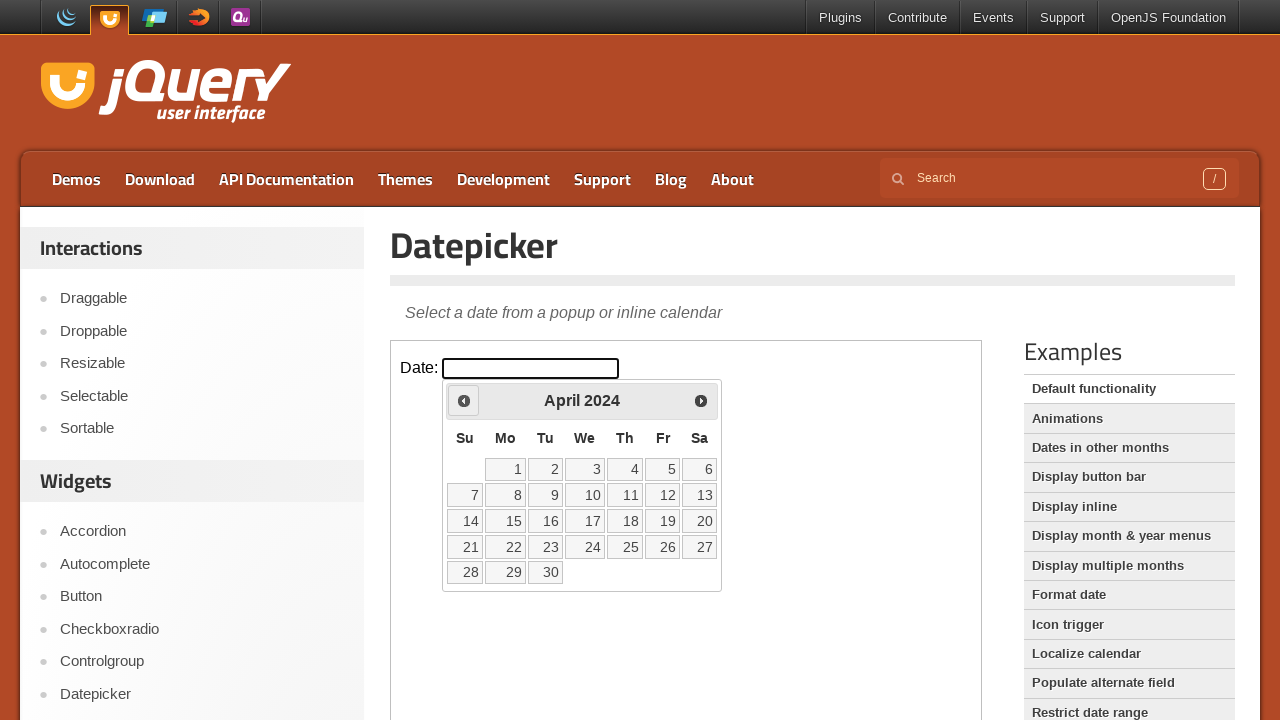

Waited for calendar to update
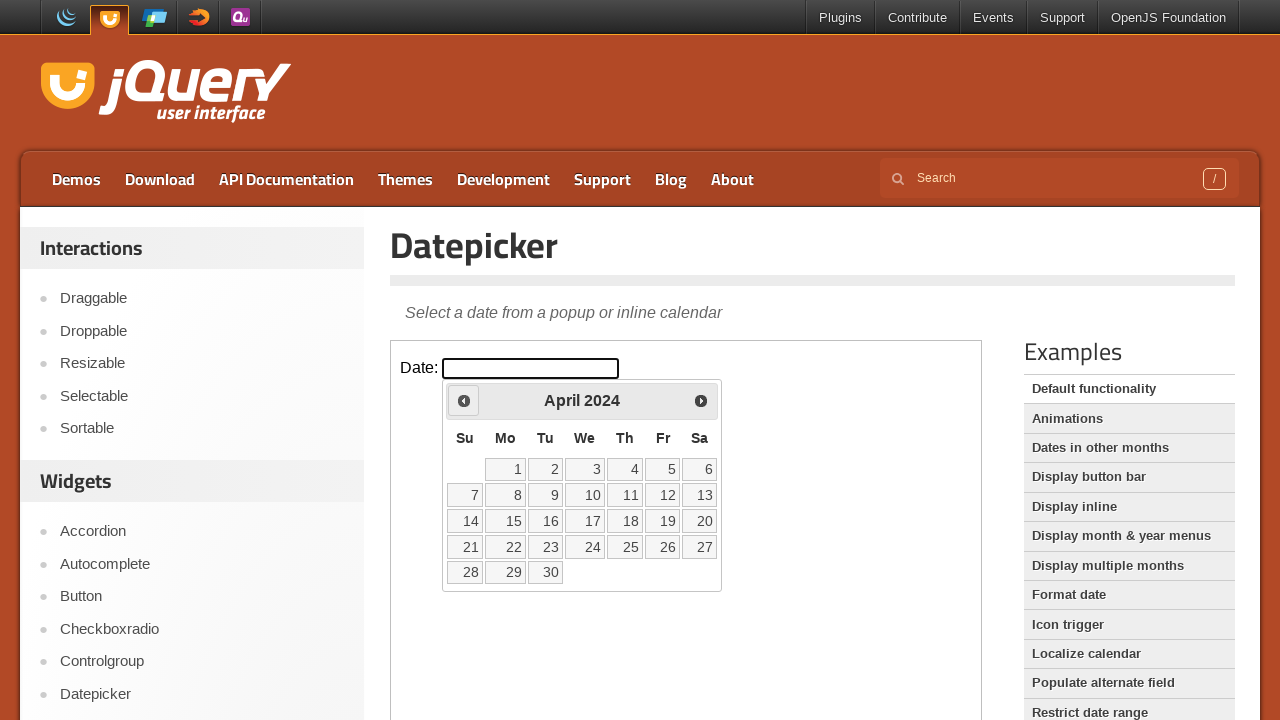

Read current calendar date: April 2024
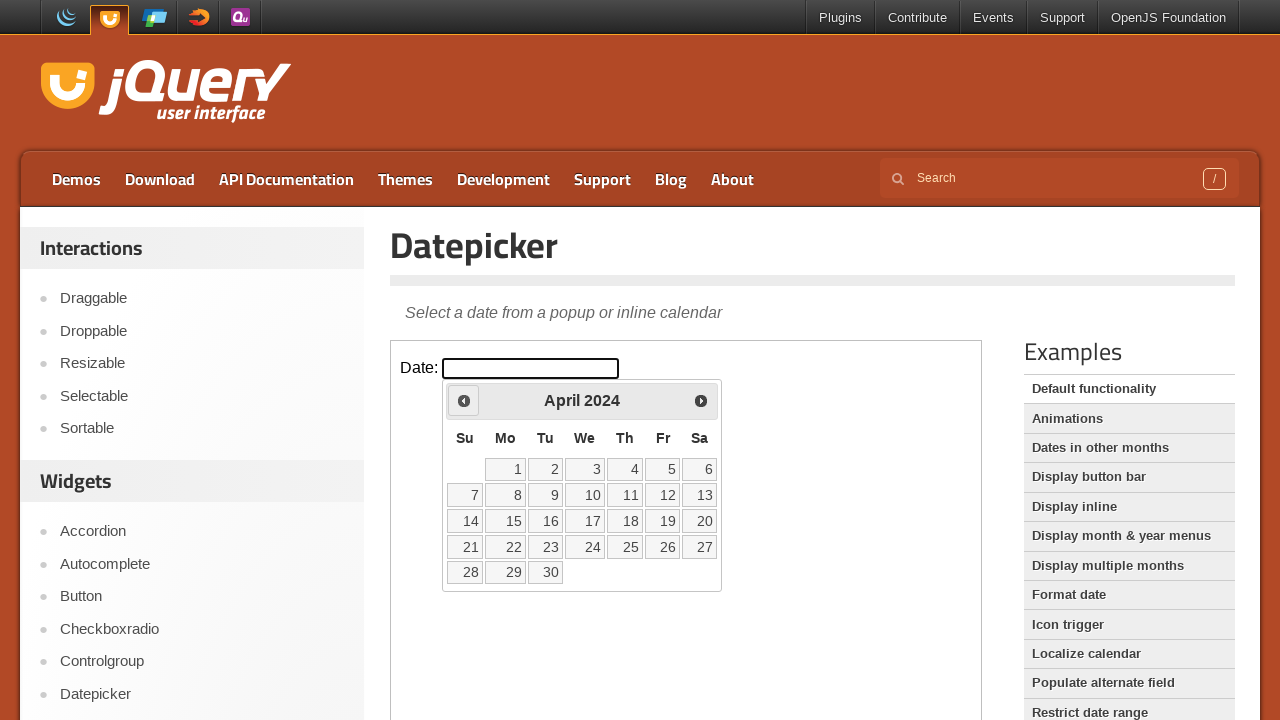

Clicked previous month button to navigate backwards at (464, 400) on iframe.demo-frame >> nth=0 >> internal:control=enter-frame >> span.ui-icon-circl
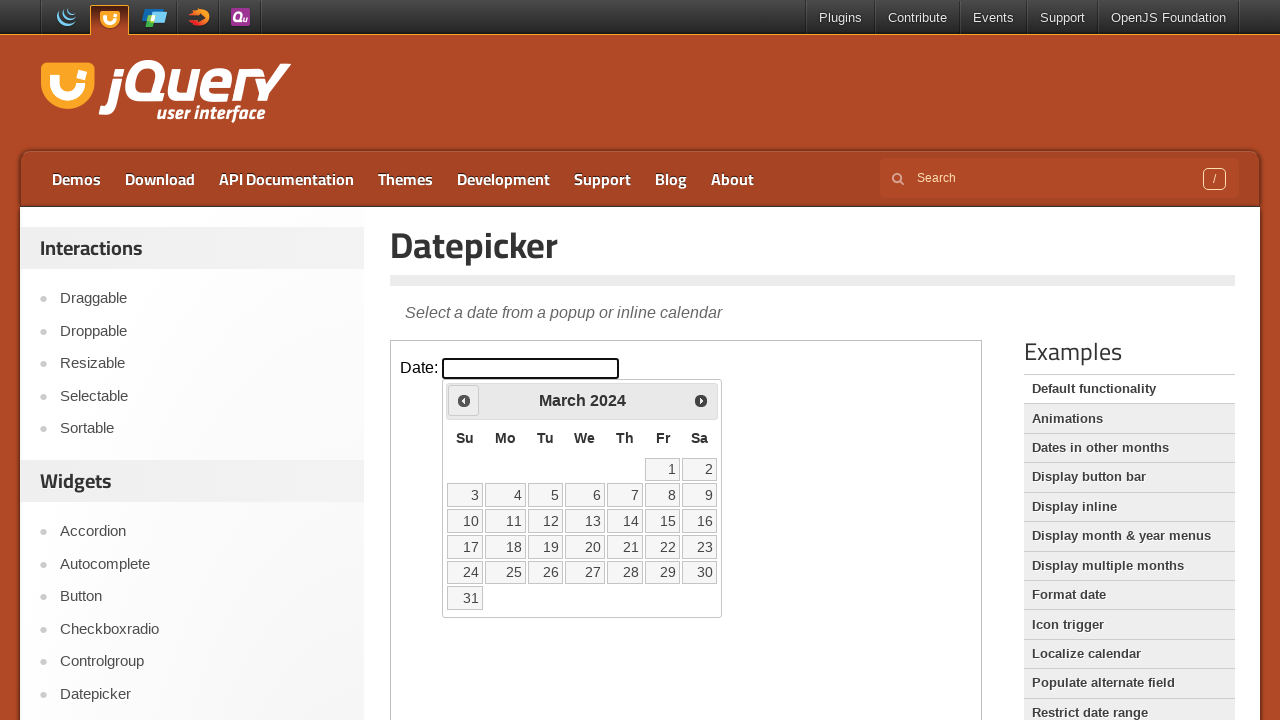

Waited for calendar to update
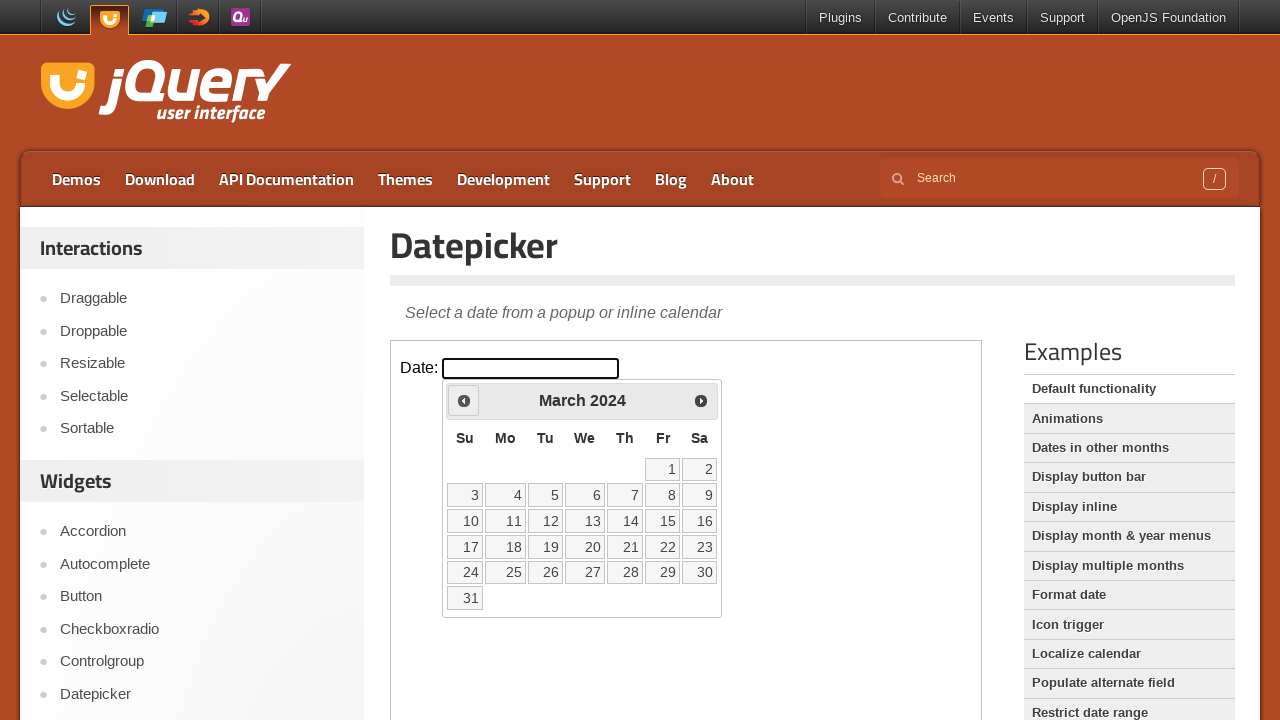

Read current calendar date: March 2024
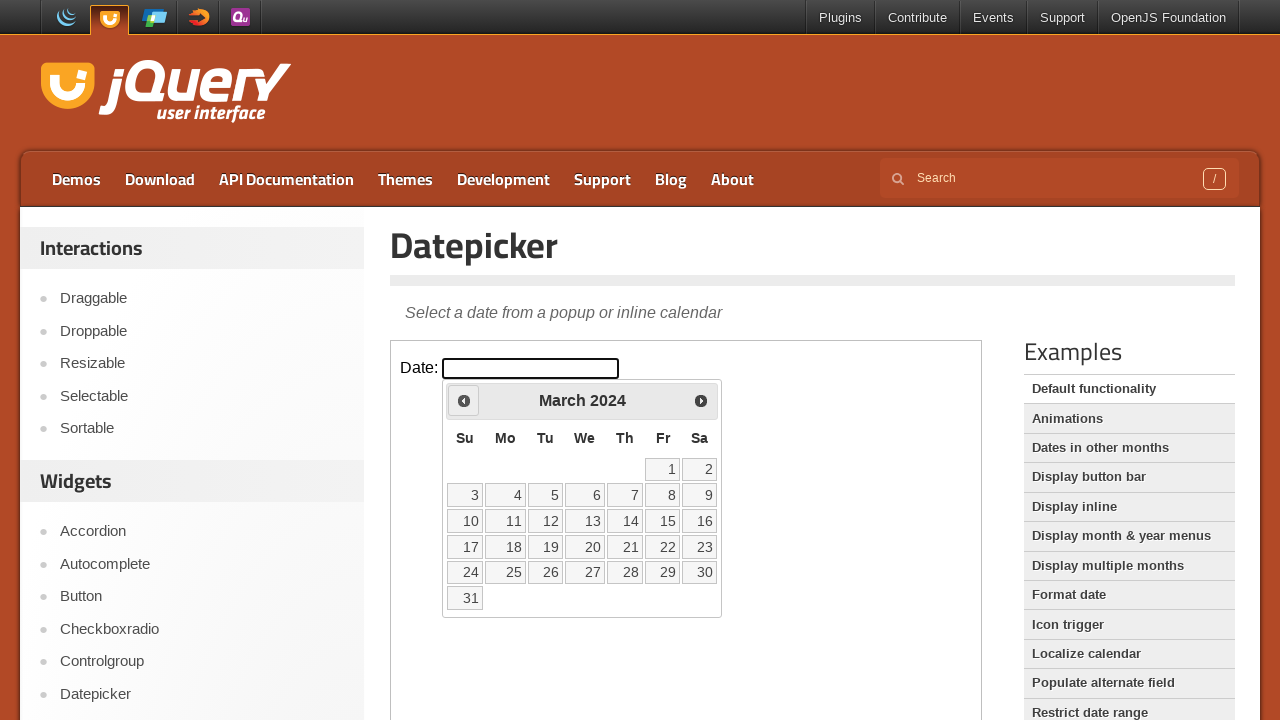

Clicked previous month button to navigate backwards at (464, 400) on iframe.demo-frame >> nth=0 >> internal:control=enter-frame >> span.ui-icon-circl
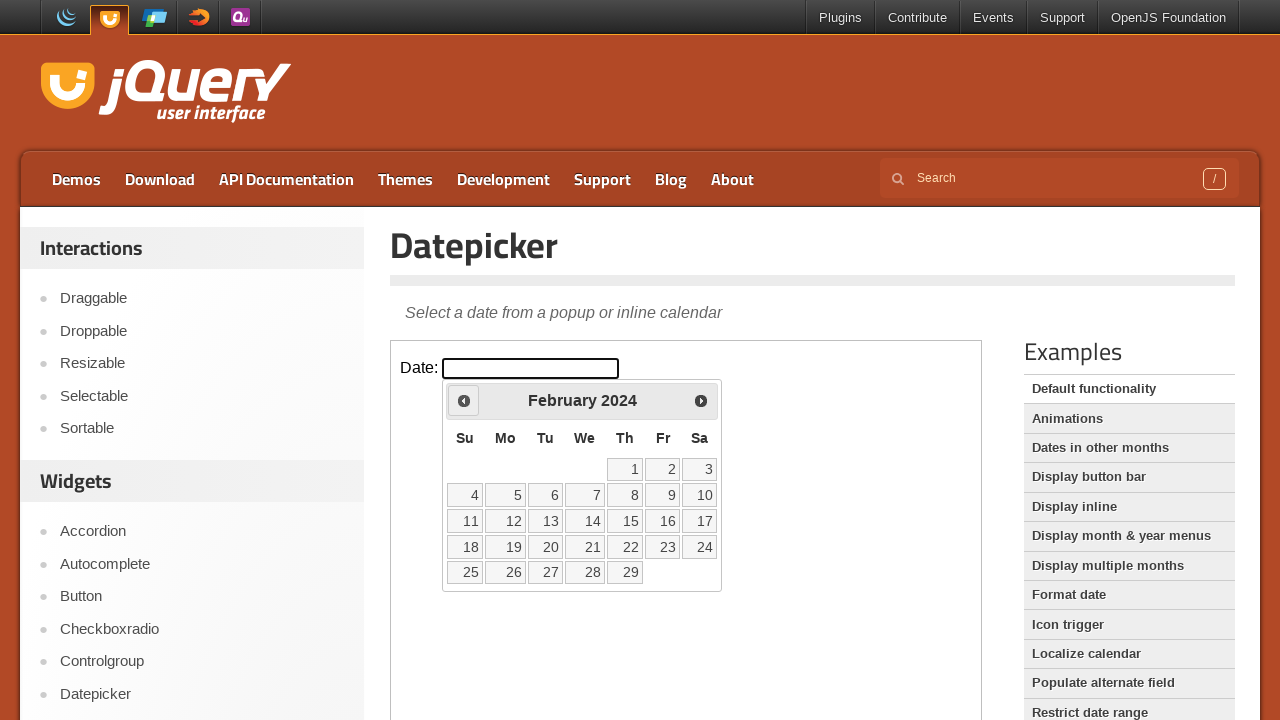

Waited for calendar to update
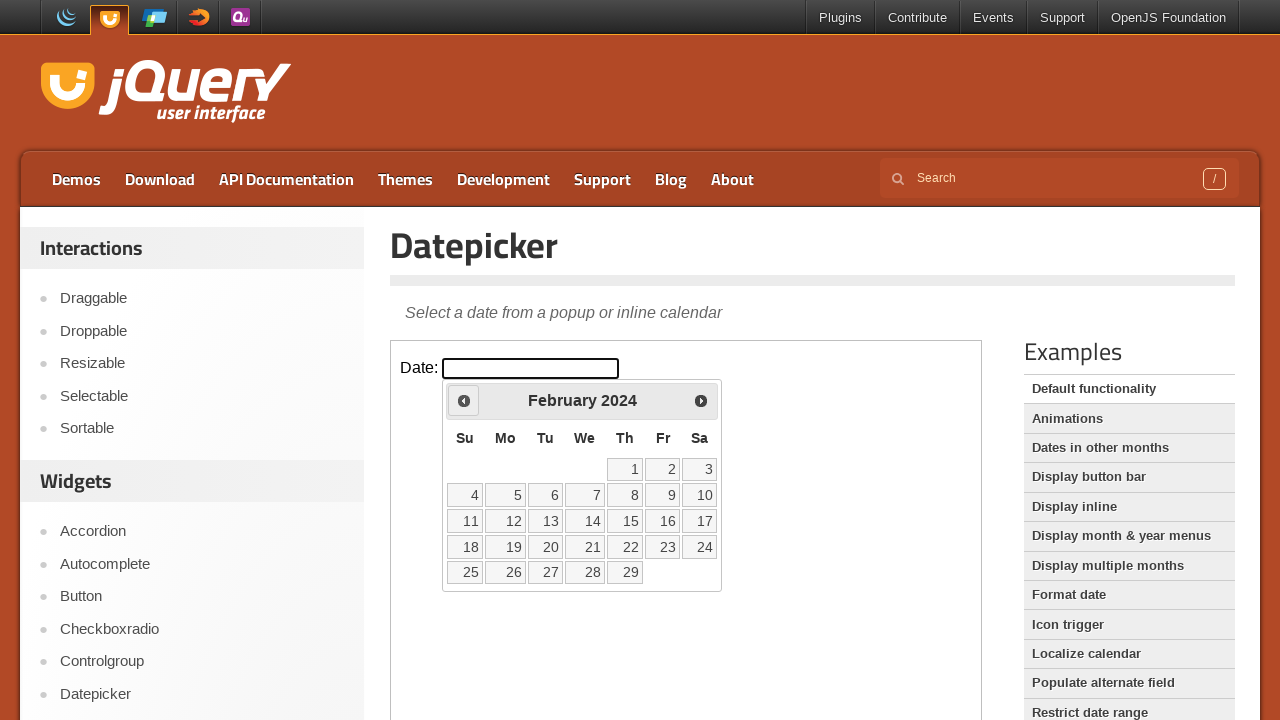

Read current calendar date: February 2024
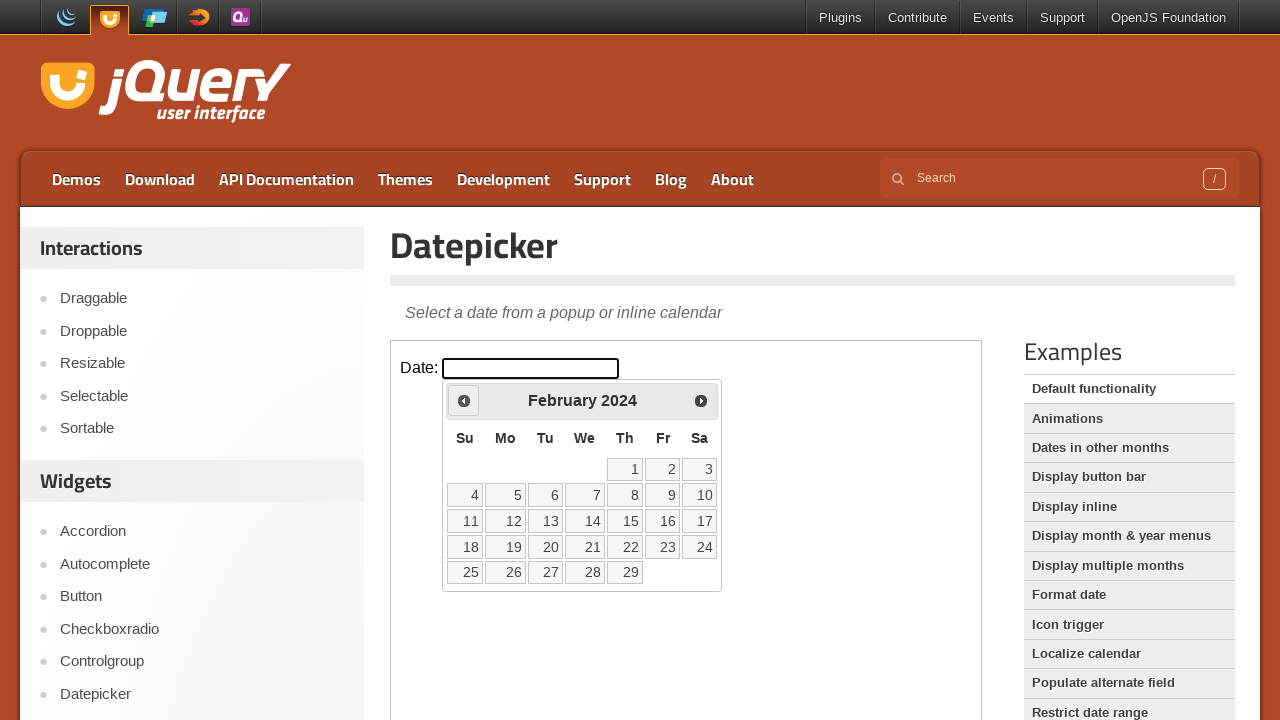

Clicked previous month button to navigate backwards at (464, 400) on iframe.demo-frame >> nth=0 >> internal:control=enter-frame >> span.ui-icon-circl
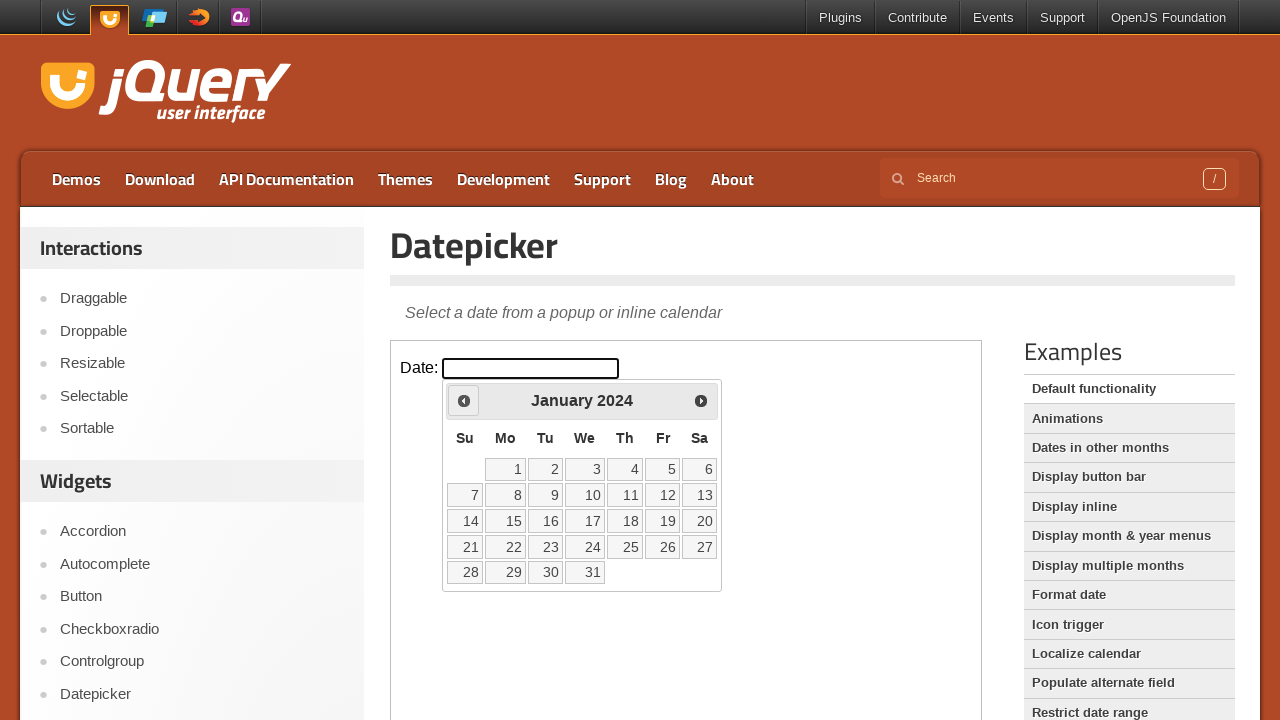

Waited for calendar to update
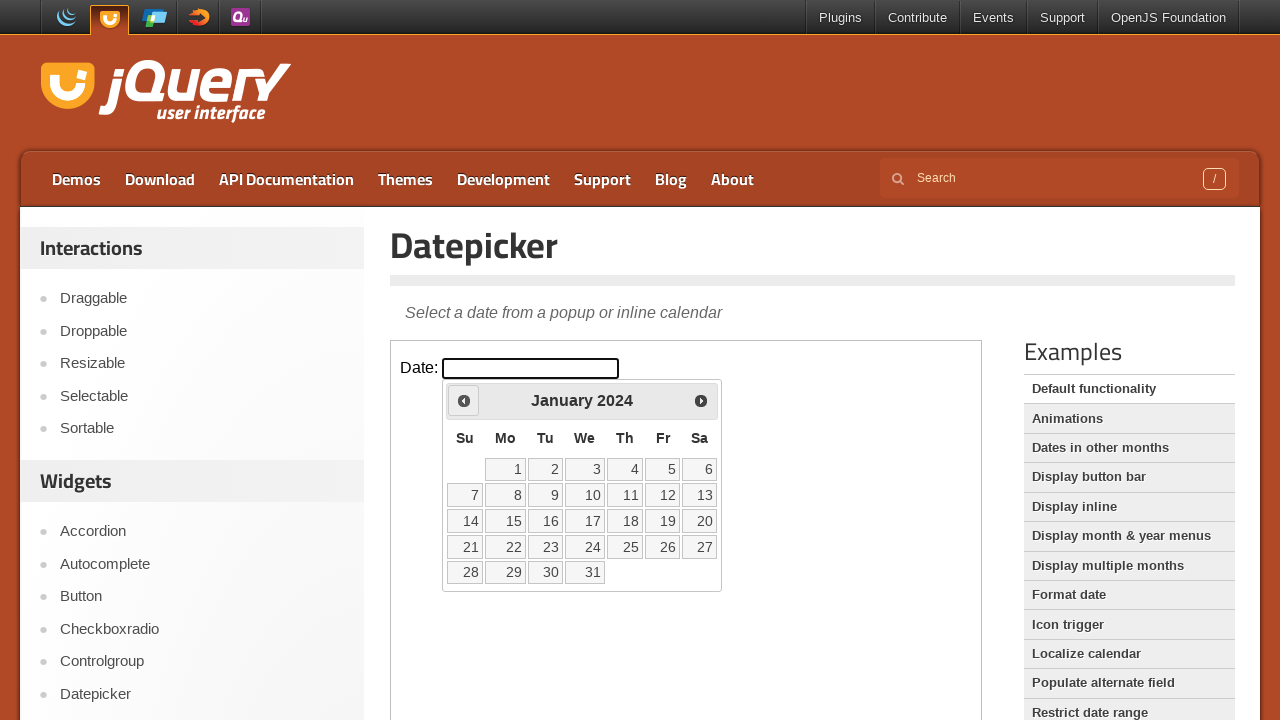

Read current calendar date: January 2024
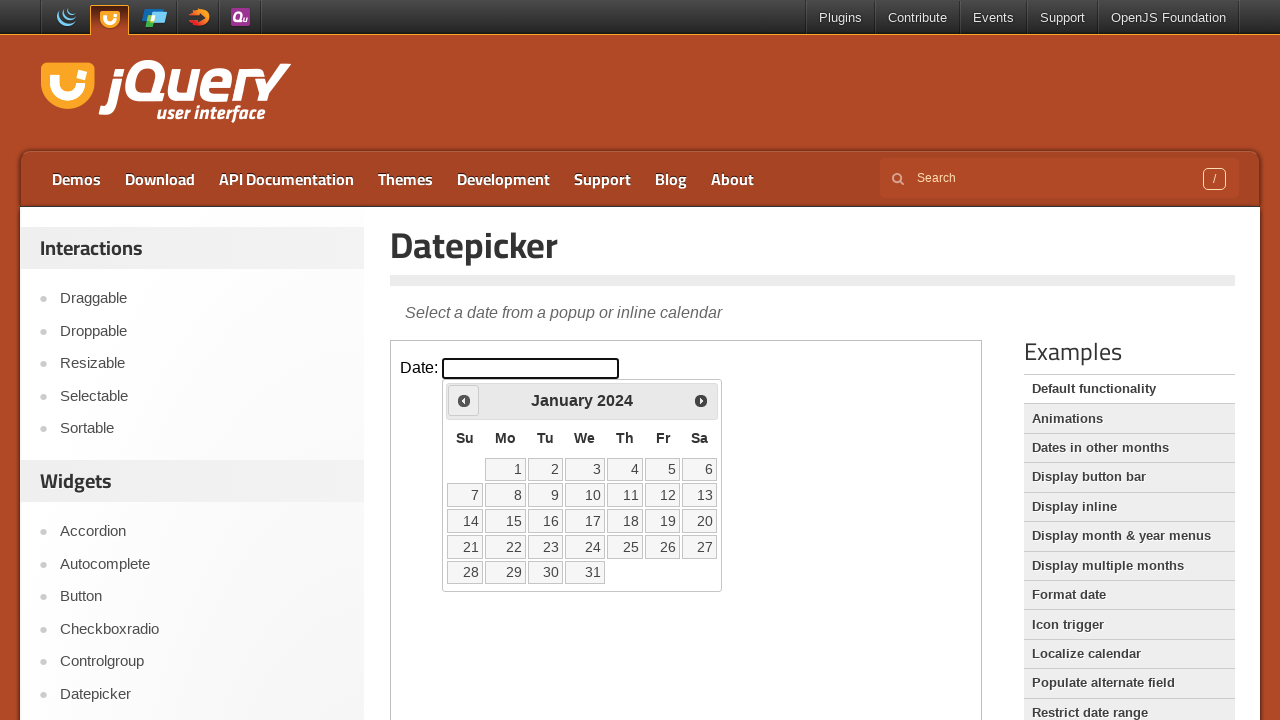

Clicked previous month button to navigate backwards at (464, 400) on iframe.demo-frame >> nth=0 >> internal:control=enter-frame >> span.ui-icon-circl
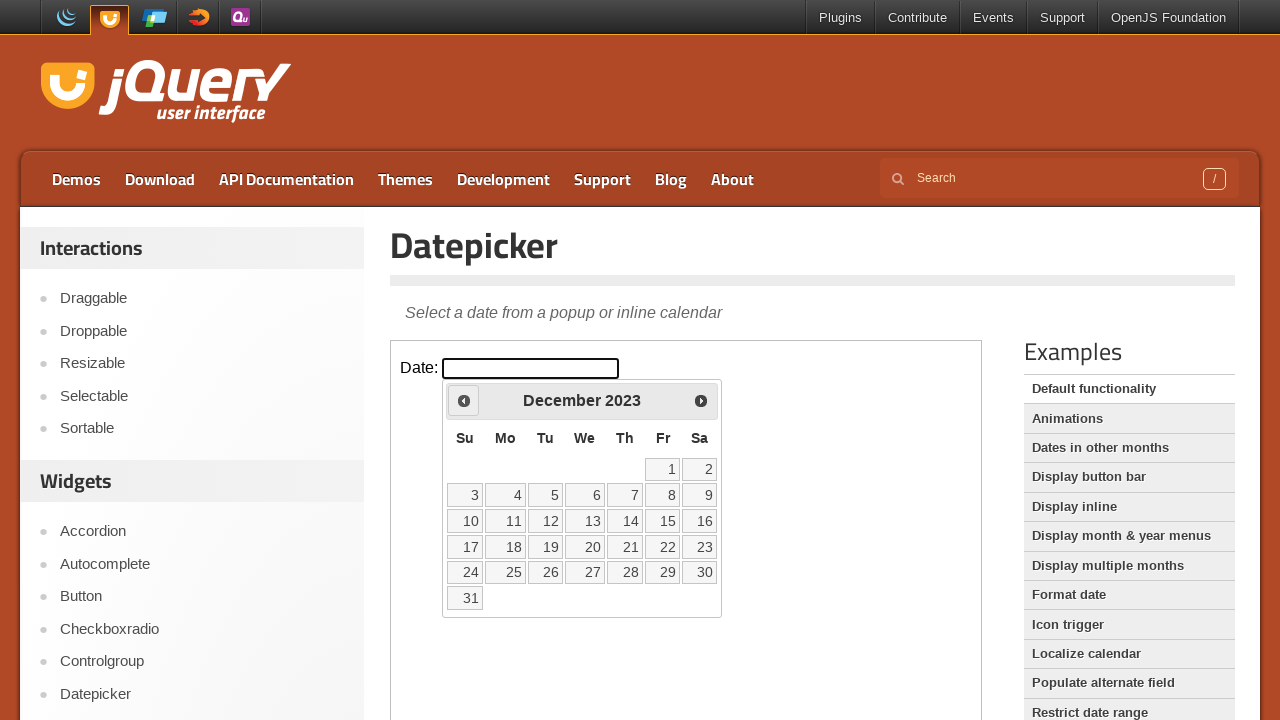

Waited for calendar to update
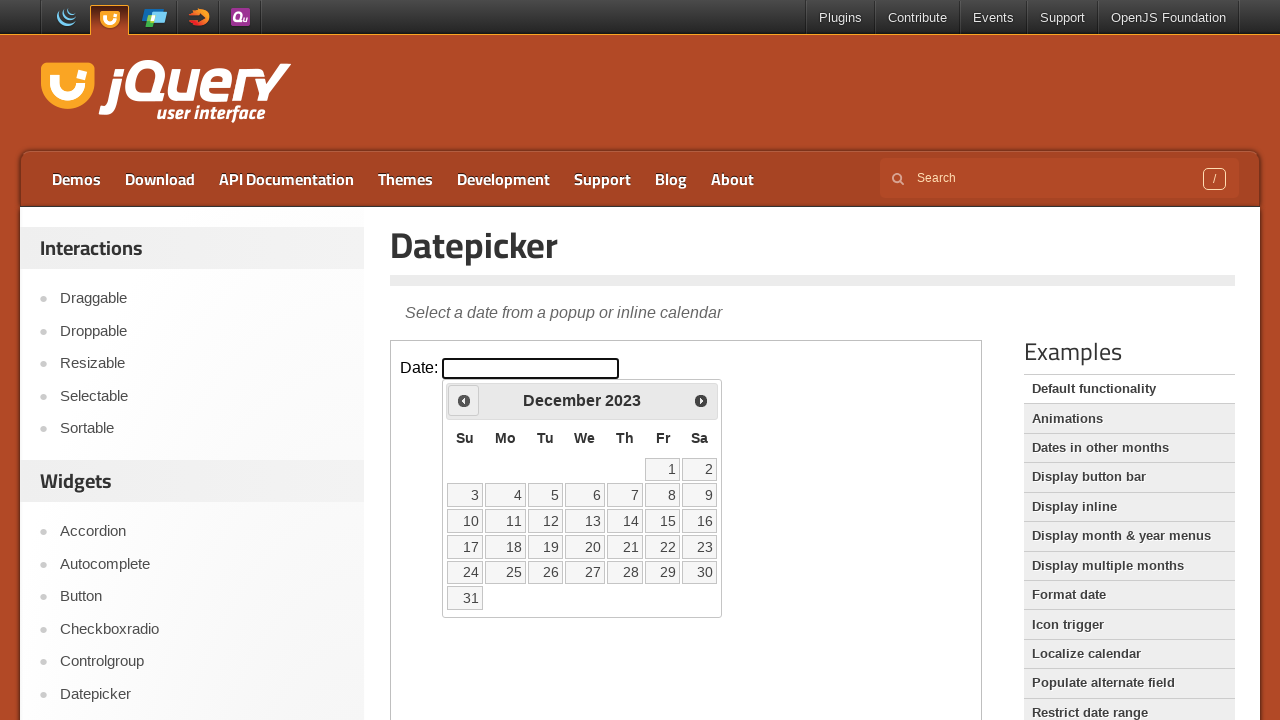

Read current calendar date: December 2023
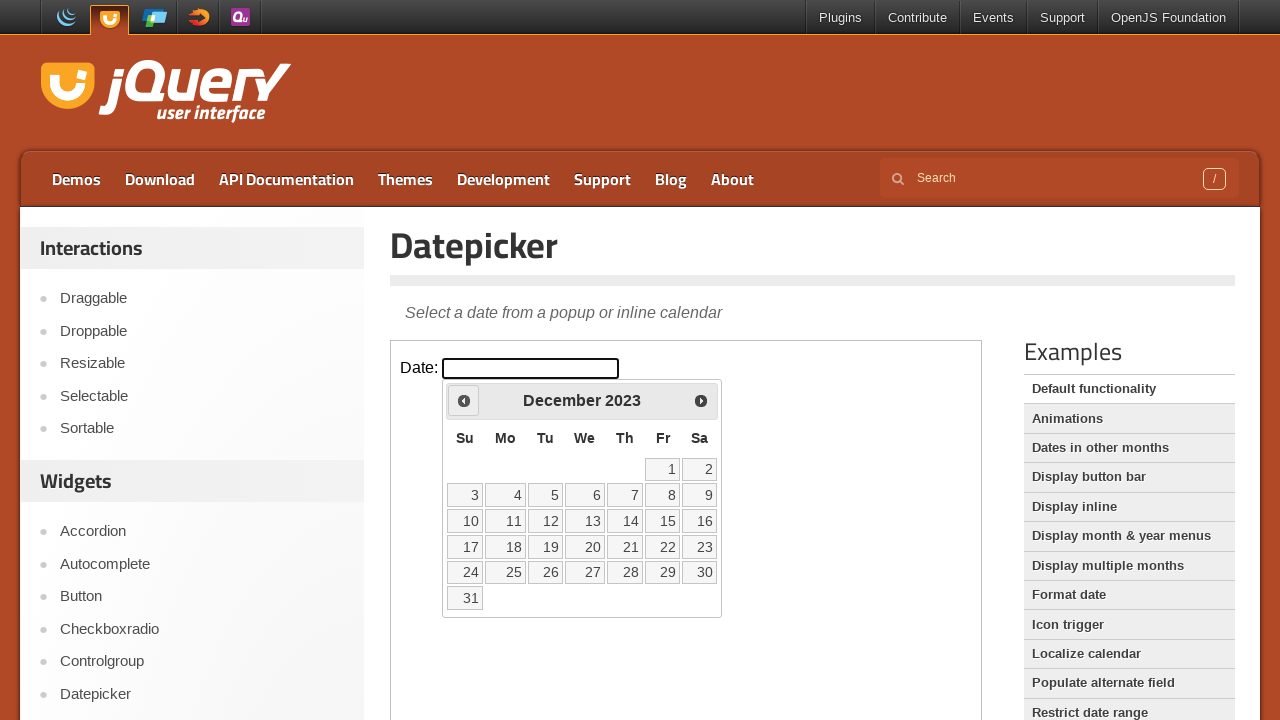

Clicked previous month button to navigate backwards at (464, 400) on iframe.demo-frame >> nth=0 >> internal:control=enter-frame >> span.ui-icon-circl
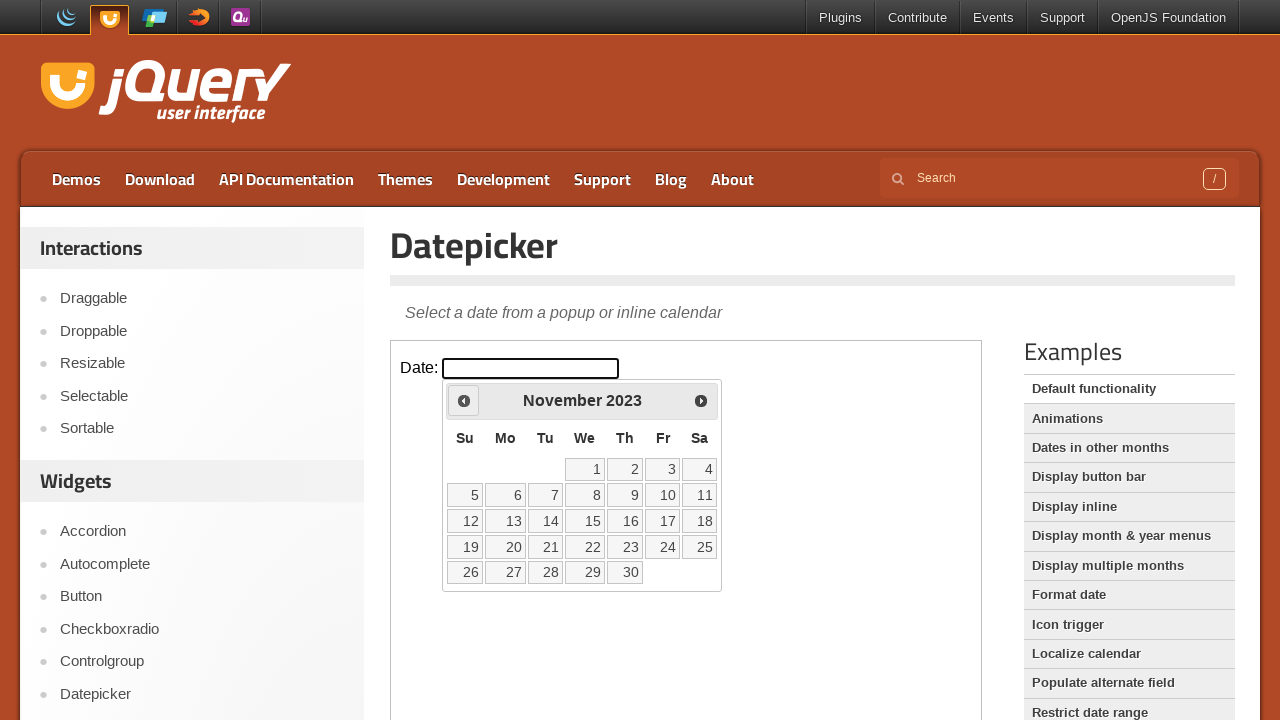

Waited for calendar to update
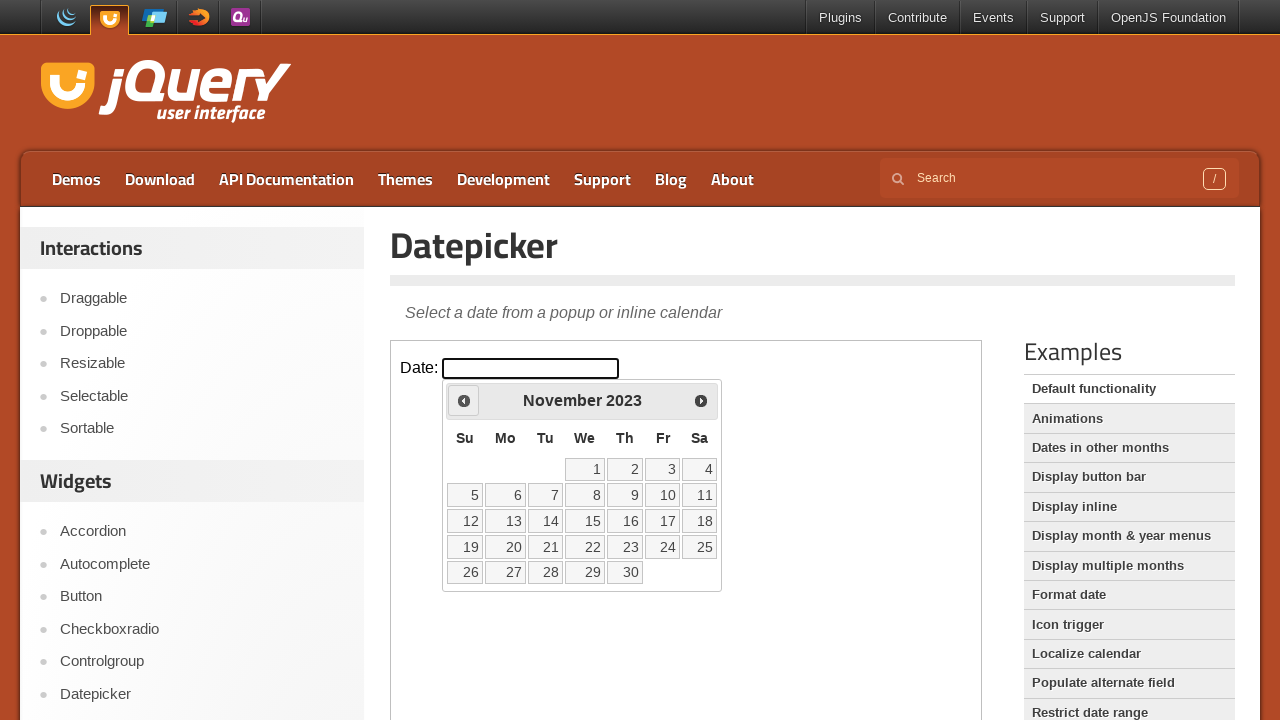

Read current calendar date: November 2023
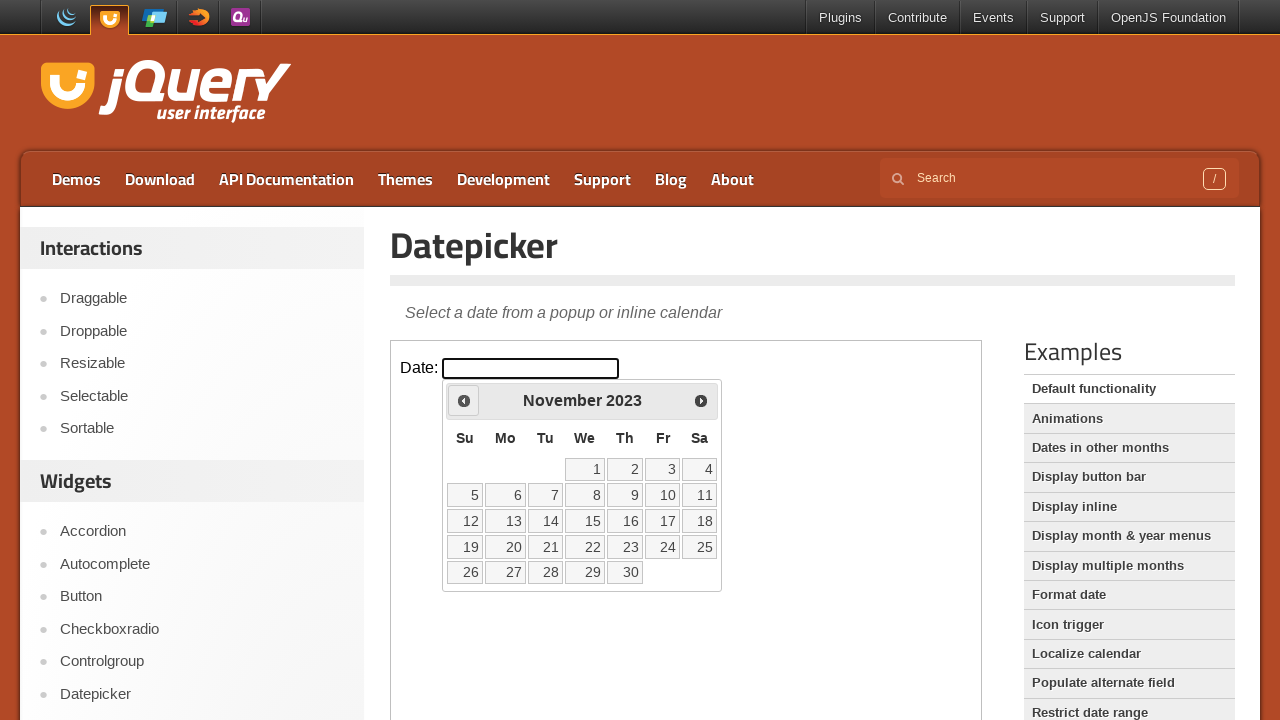

Clicked previous month button to navigate backwards at (464, 400) on iframe.demo-frame >> nth=0 >> internal:control=enter-frame >> span.ui-icon-circl
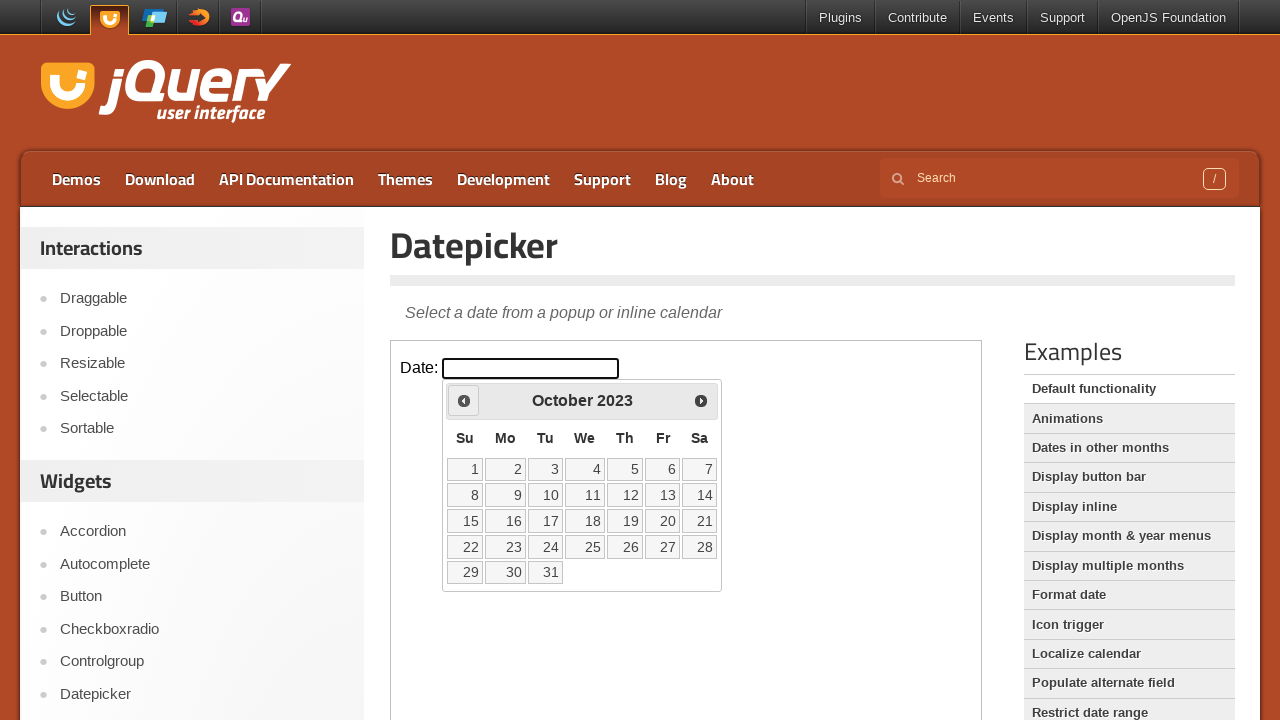

Waited for calendar to update
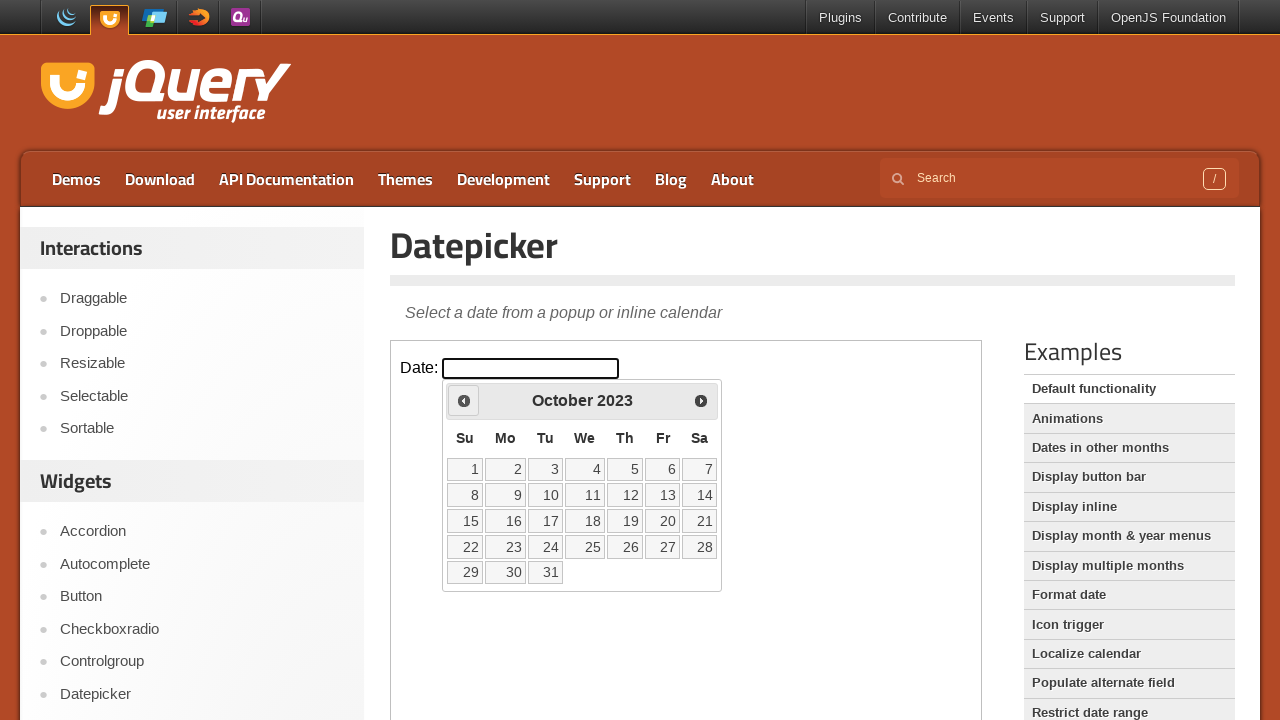

Read current calendar date: October 2023
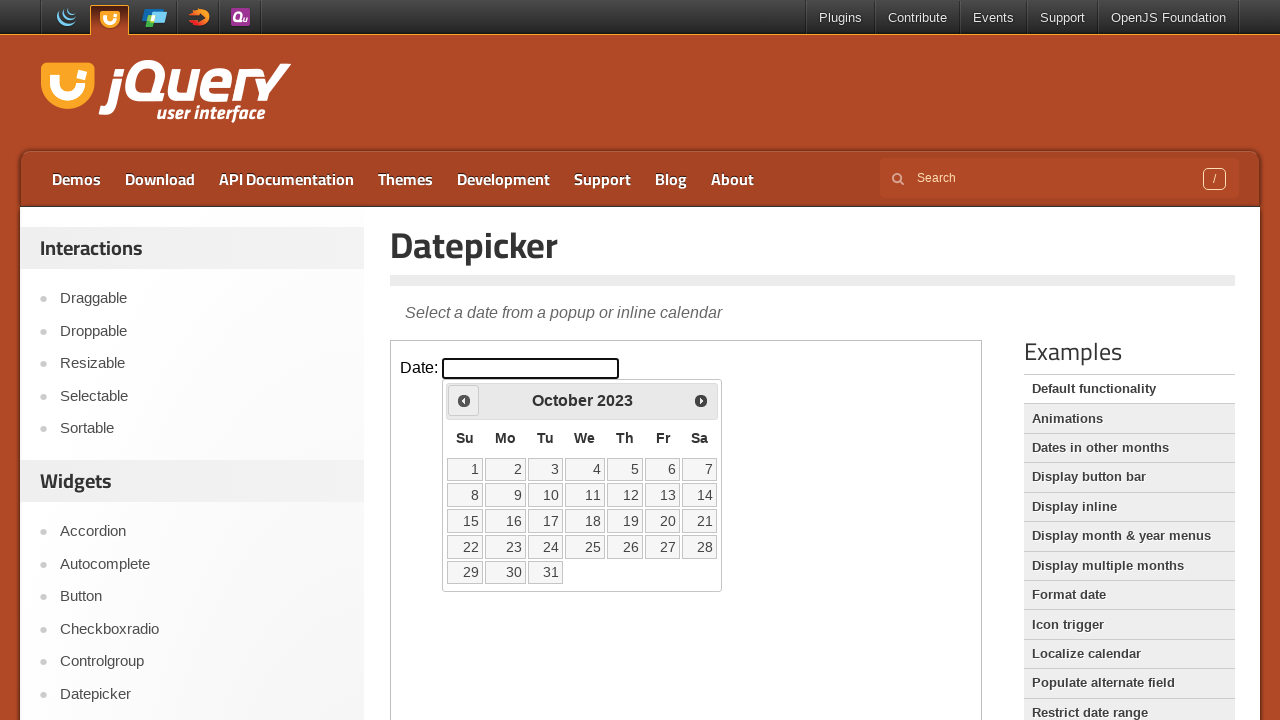

Clicked previous month button to navigate backwards at (464, 400) on iframe.demo-frame >> nth=0 >> internal:control=enter-frame >> span.ui-icon-circl
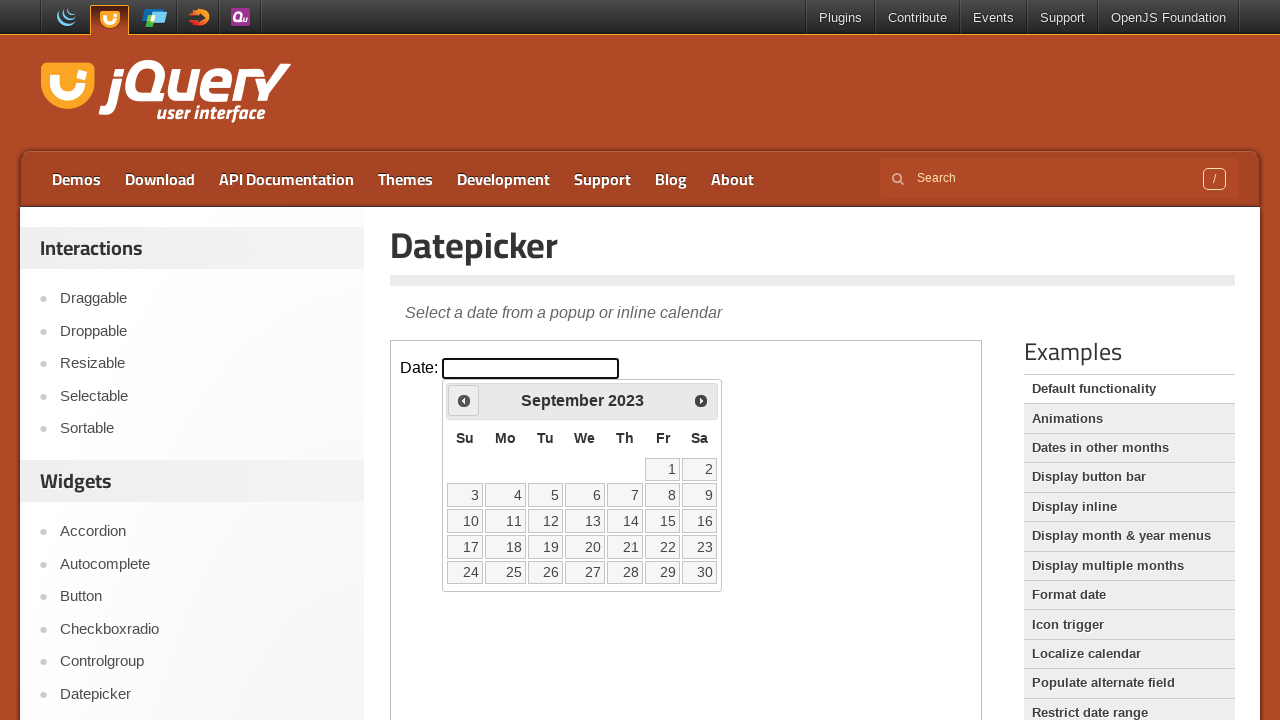

Waited for calendar to update
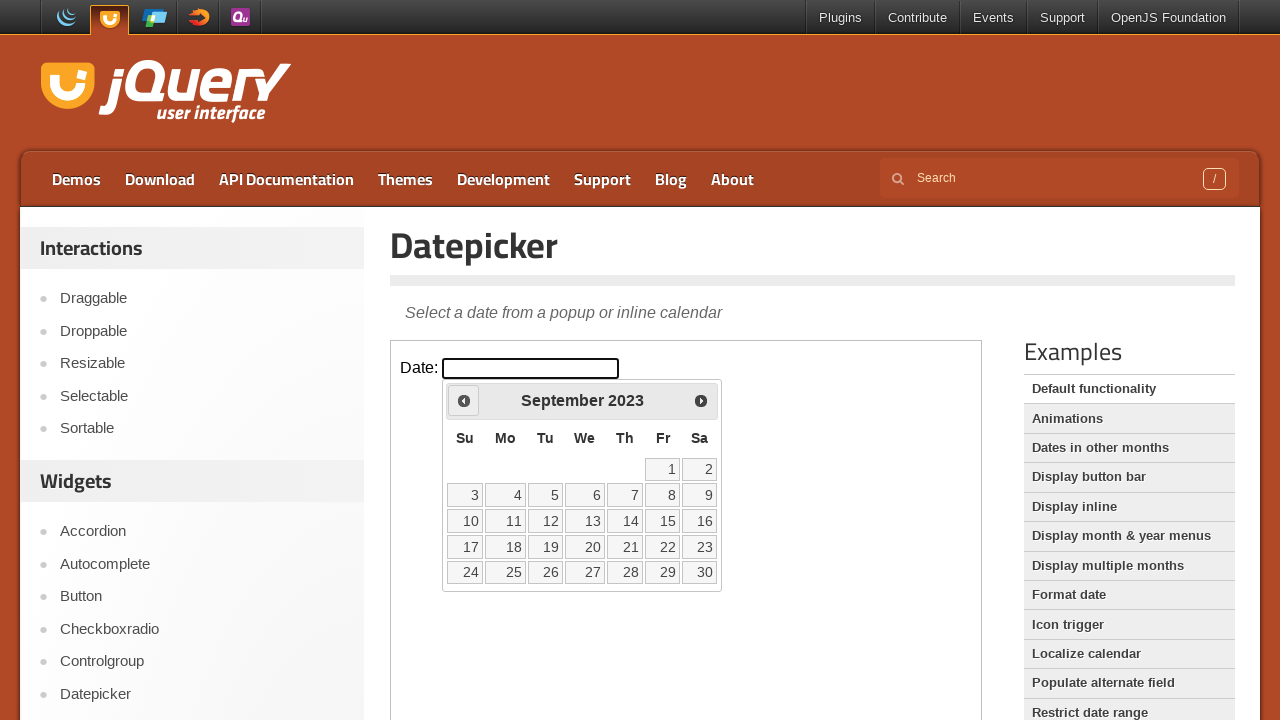

Read current calendar date: September 2023
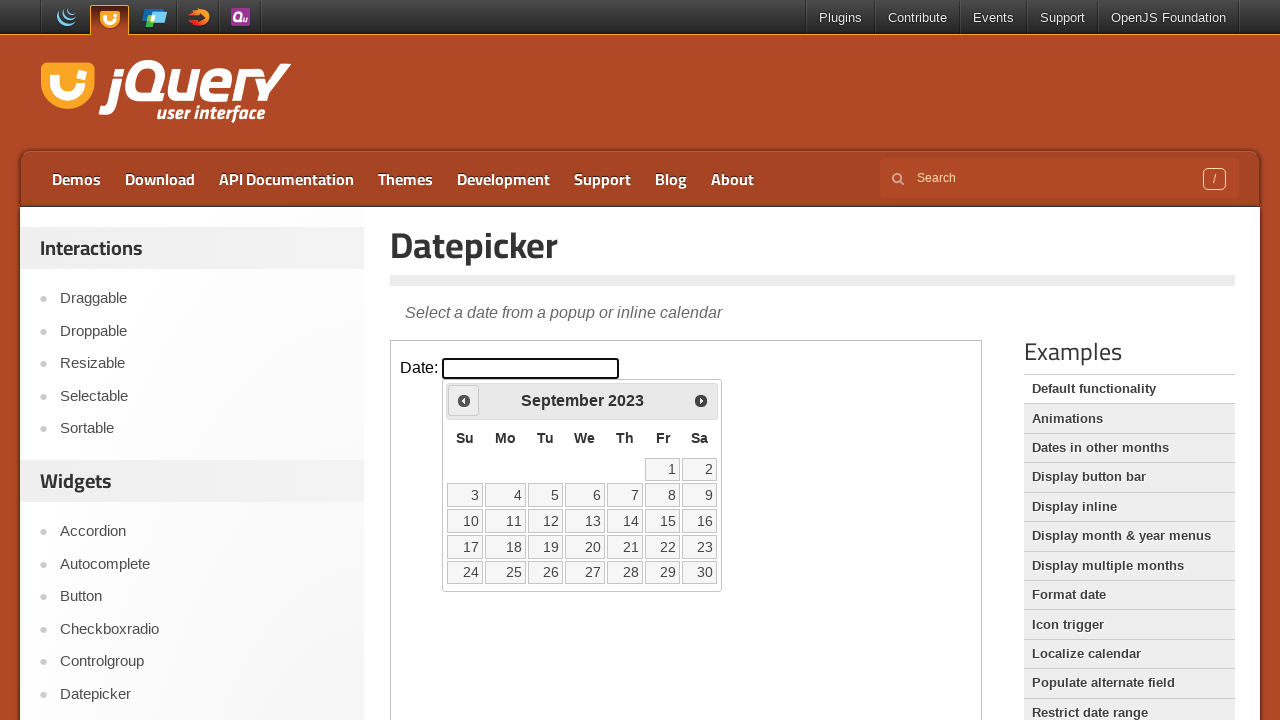

Clicked previous month button to navigate backwards at (464, 400) on iframe.demo-frame >> nth=0 >> internal:control=enter-frame >> span.ui-icon-circl
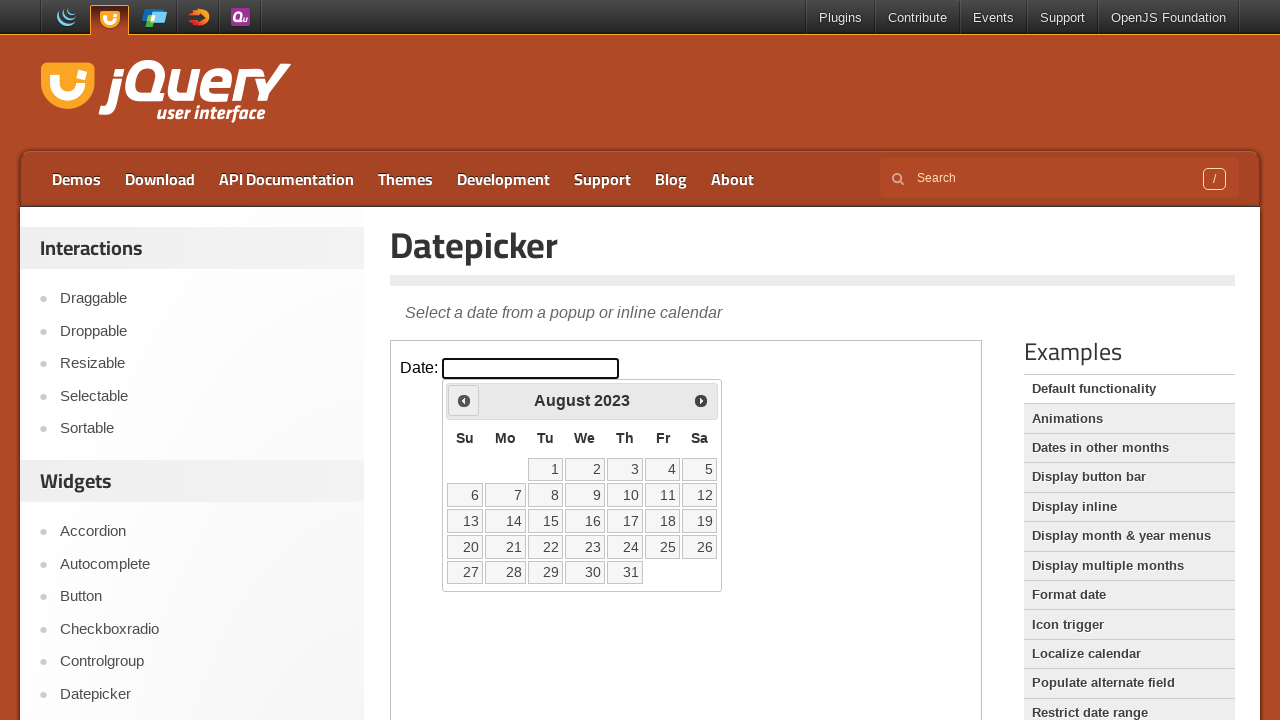

Waited for calendar to update
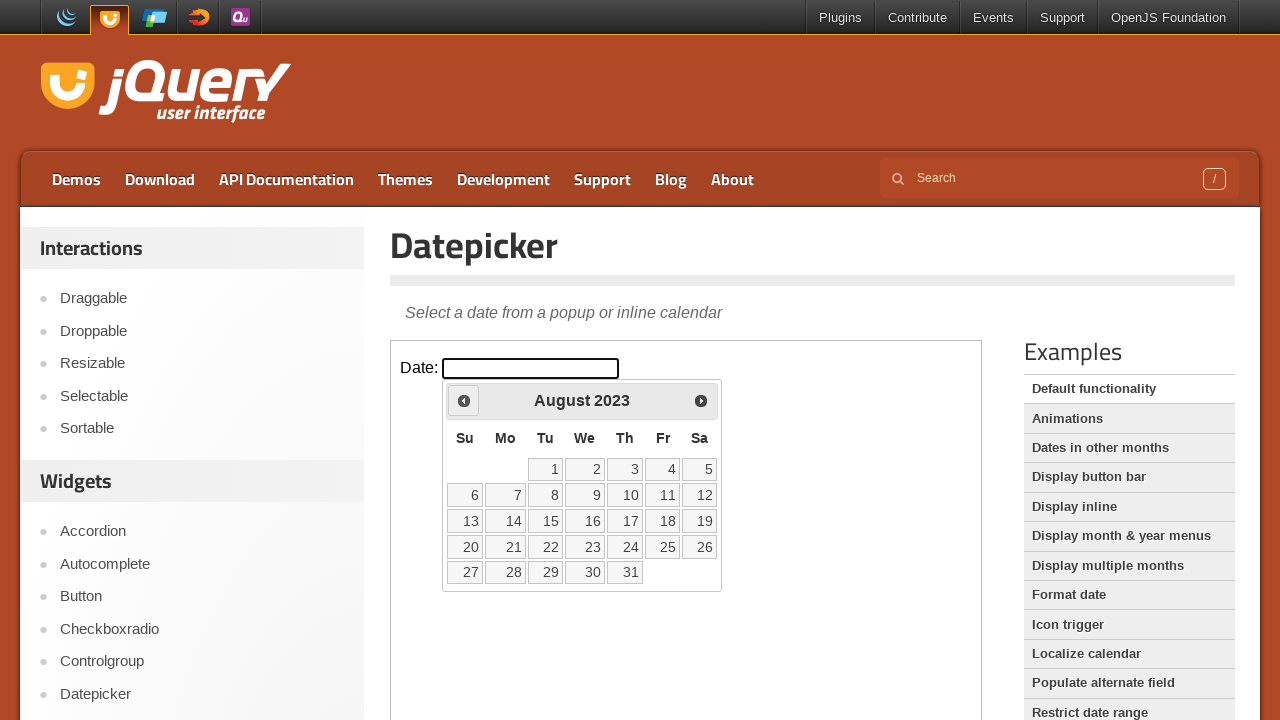

Read current calendar date: August 2023
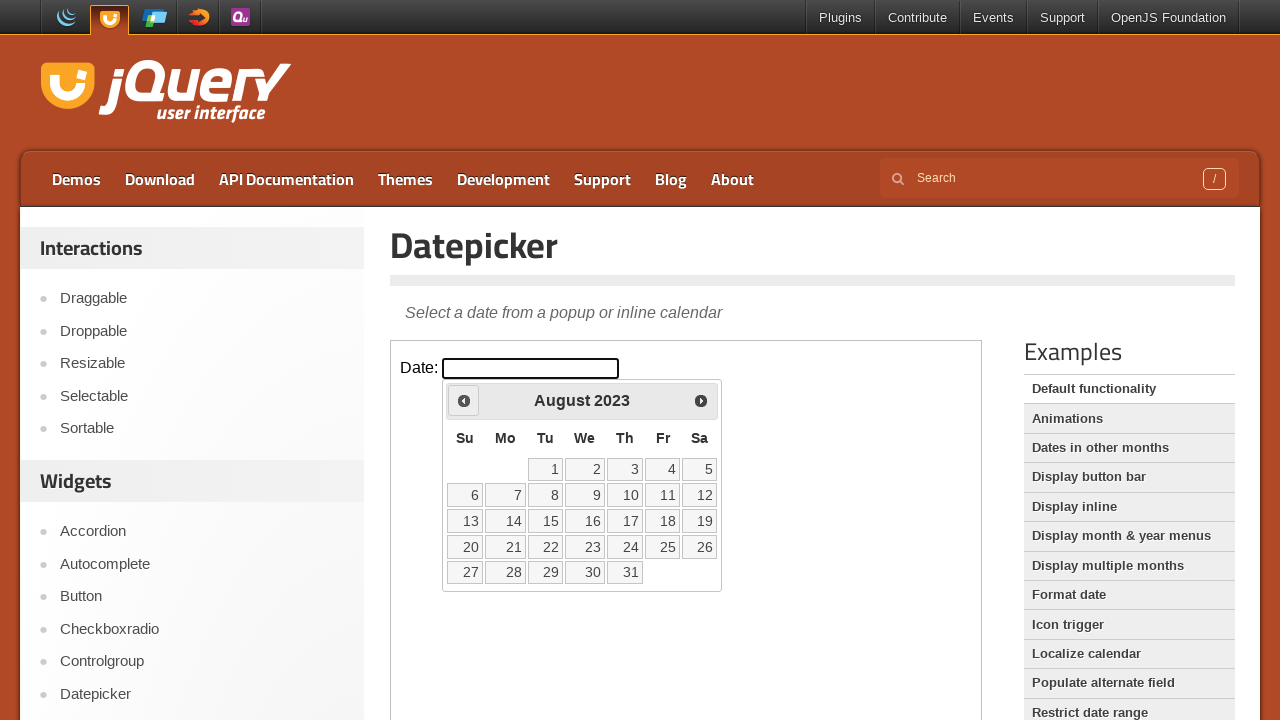

Clicked previous month button to navigate backwards at (464, 400) on iframe.demo-frame >> nth=0 >> internal:control=enter-frame >> span.ui-icon-circl
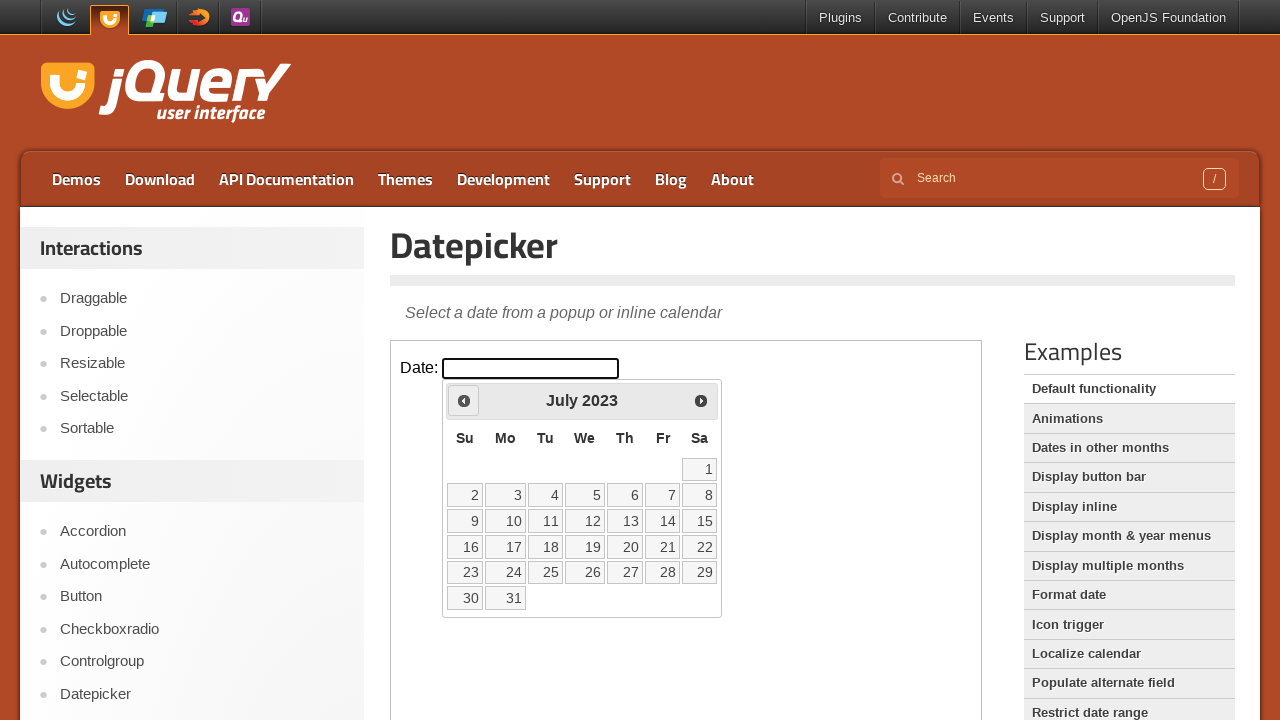

Waited for calendar to update
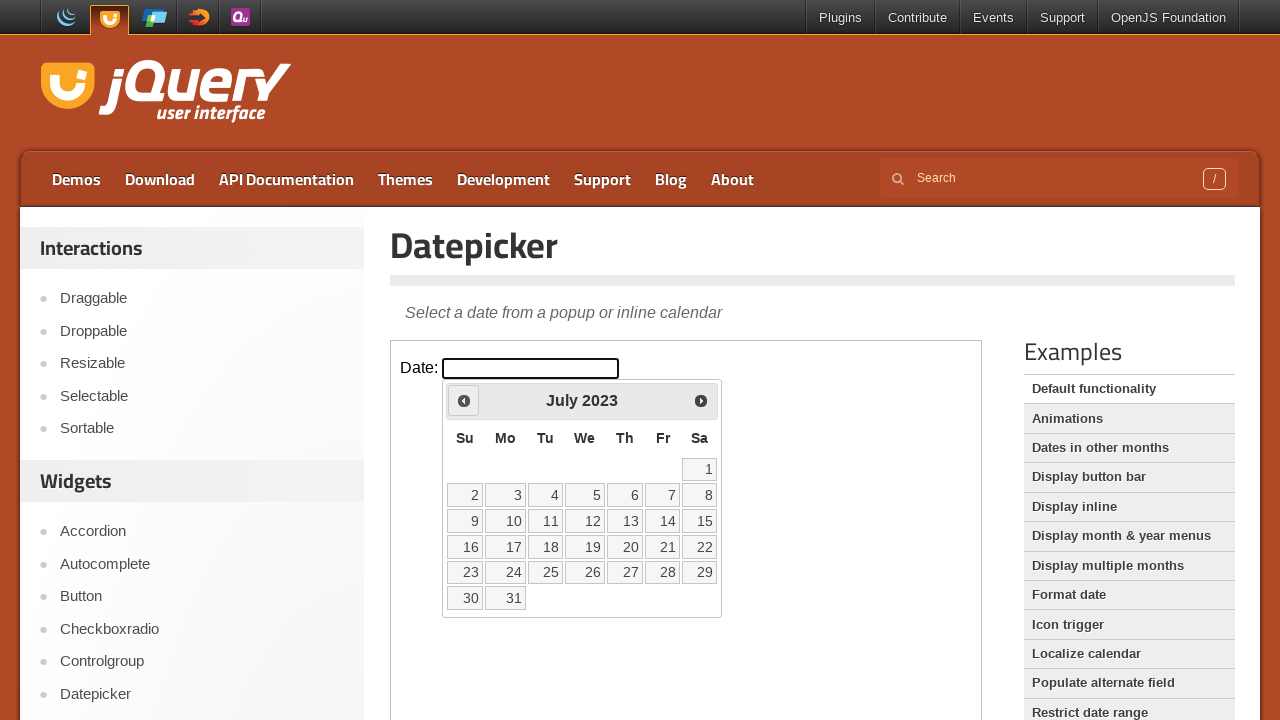

Read current calendar date: July 2023
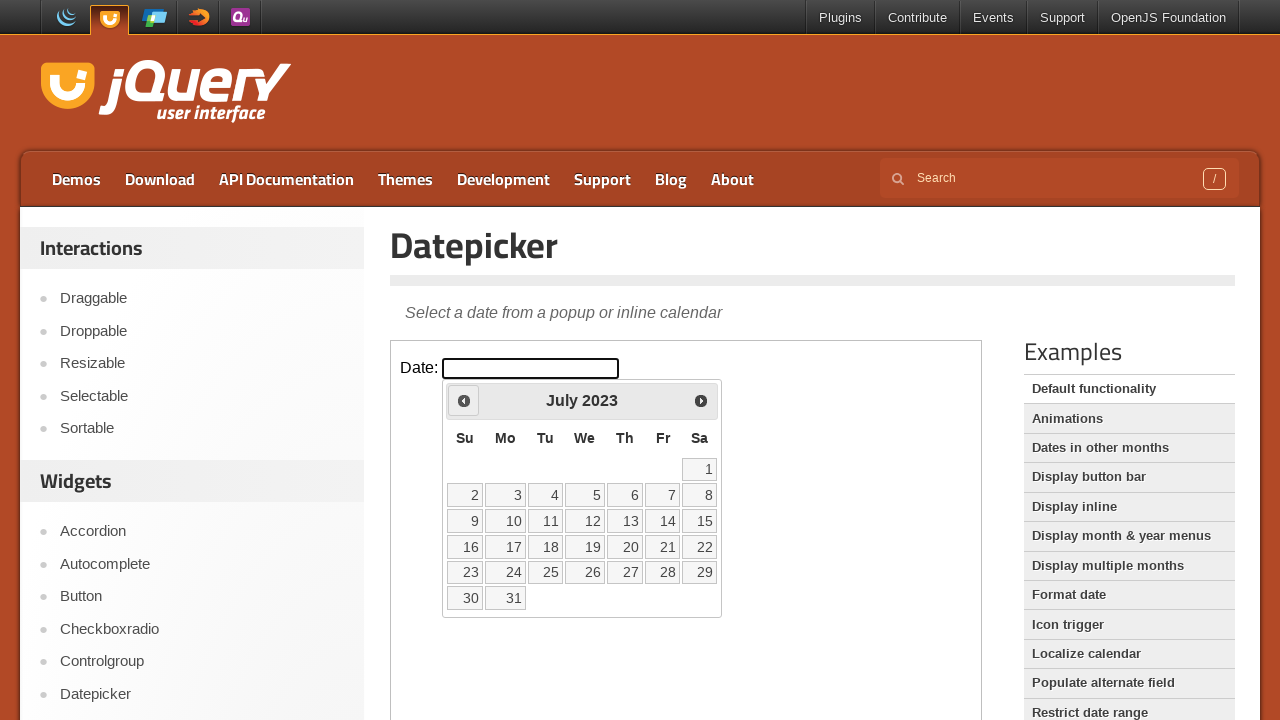

Clicked previous month button to navigate backwards at (464, 400) on iframe.demo-frame >> nth=0 >> internal:control=enter-frame >> span.ui-icon-circl
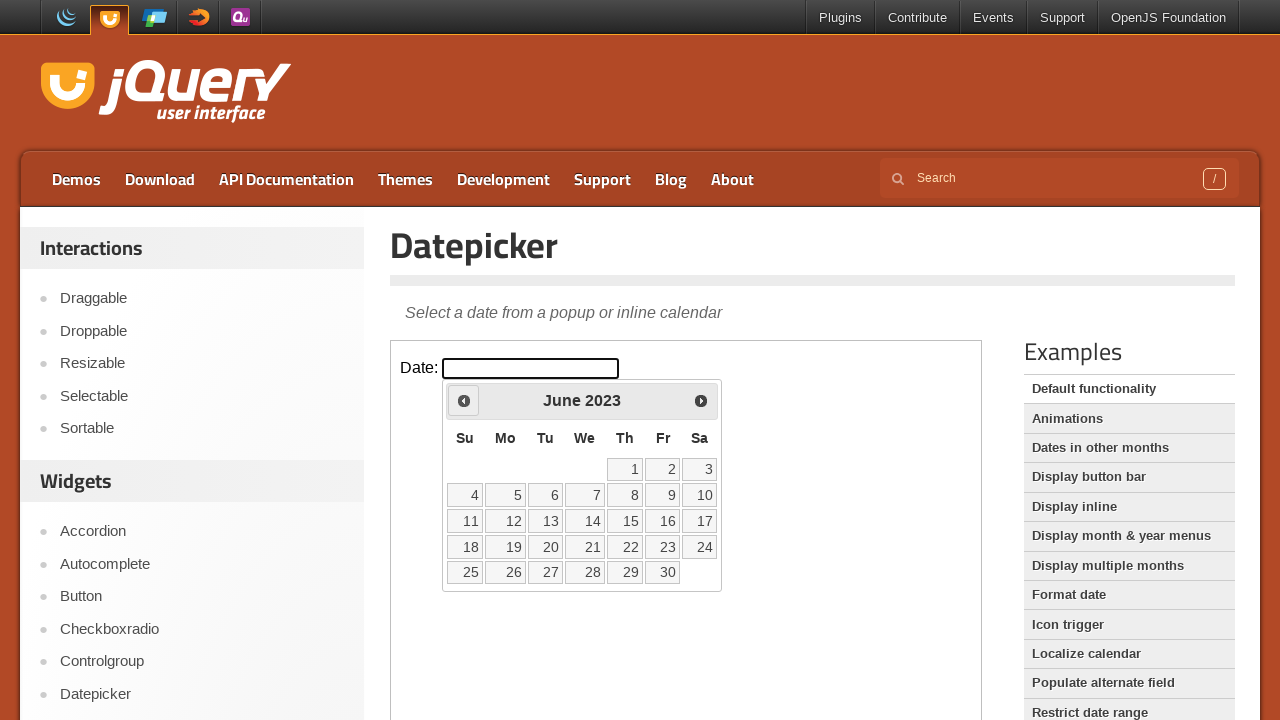

Waited for calendar to update
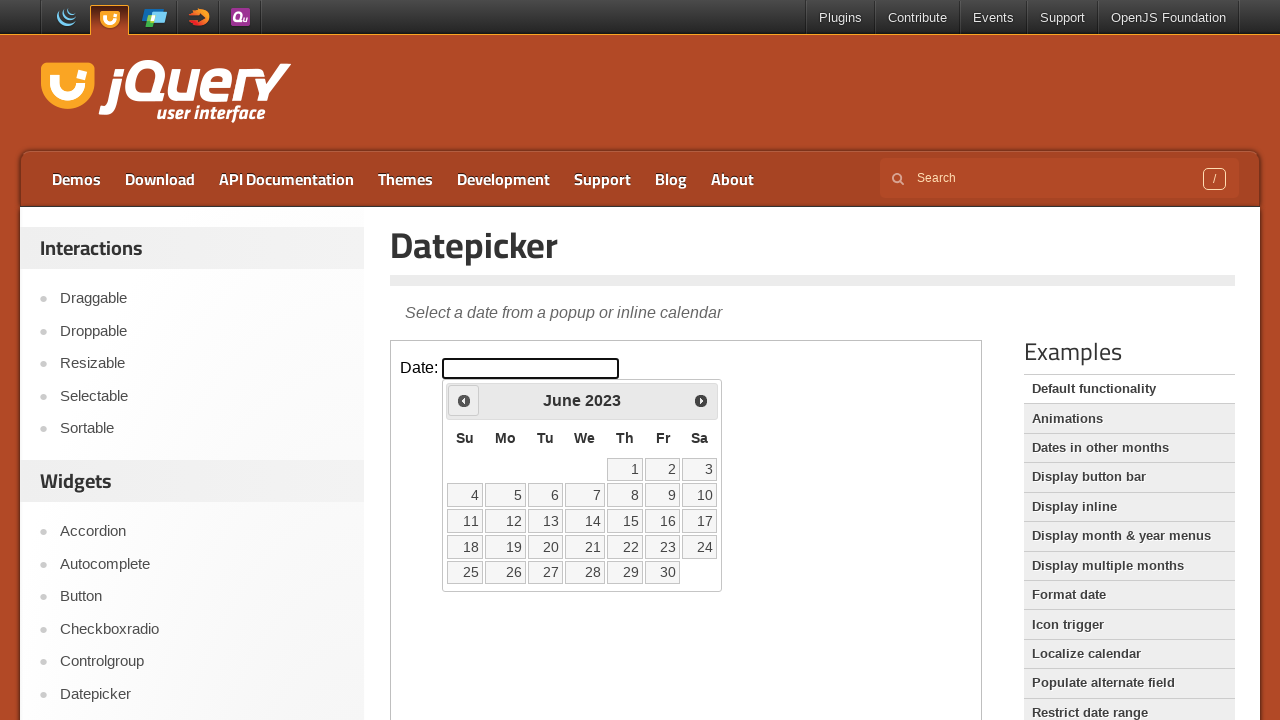

Read current calendar date: June 2023
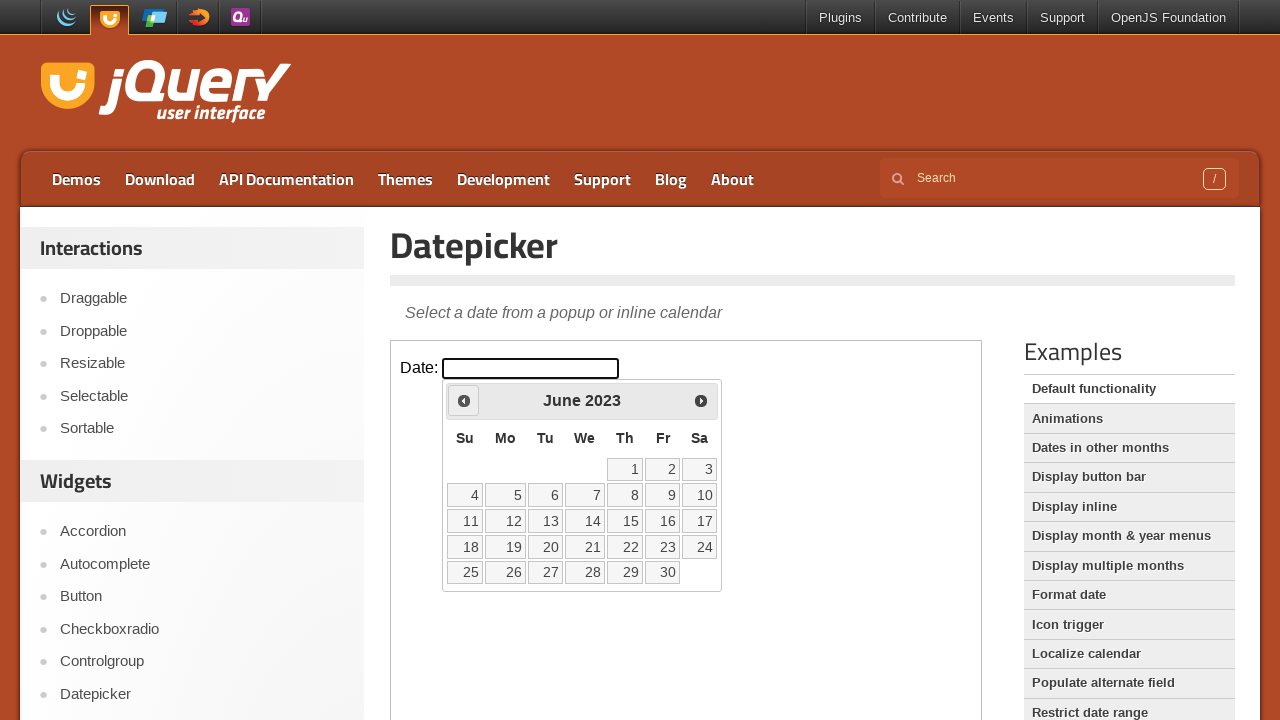

Clicked previous month button to navigate backwards at (464, 400) on iframe.demo-frame >> nth=0 >> internal:control=enter-frame >> span.ui-icon-circl
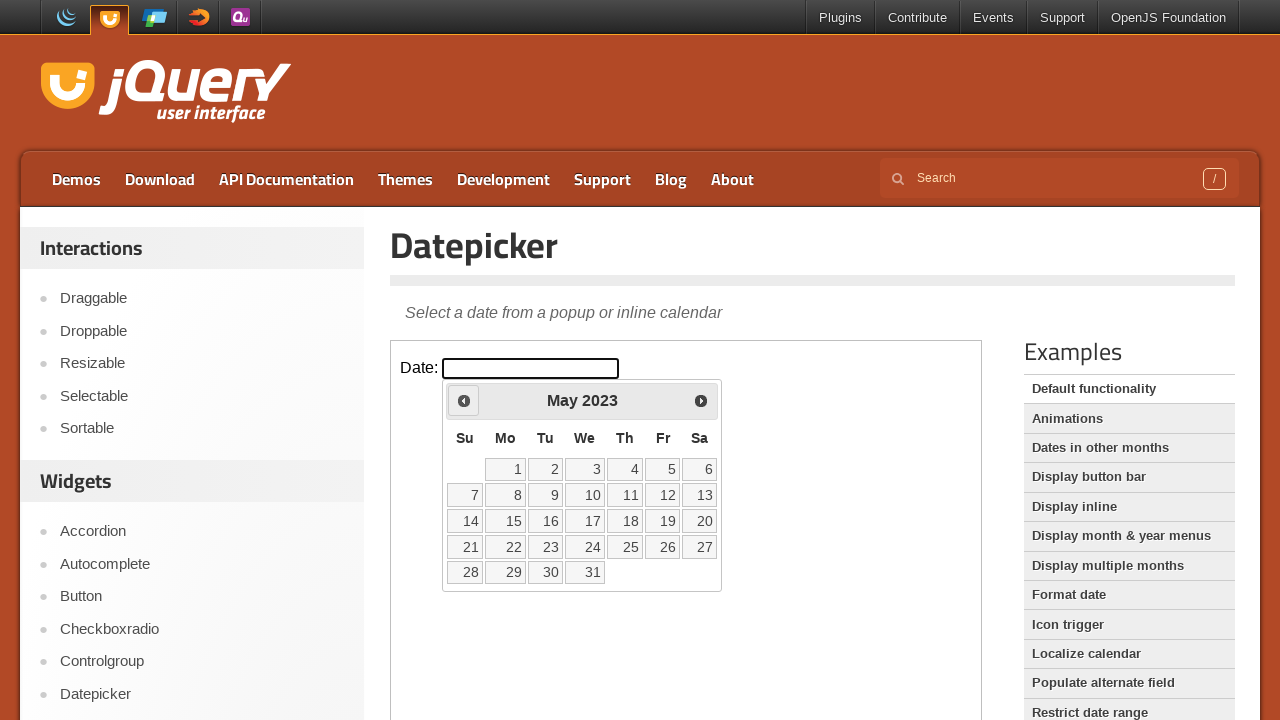

Waited for calendar to update
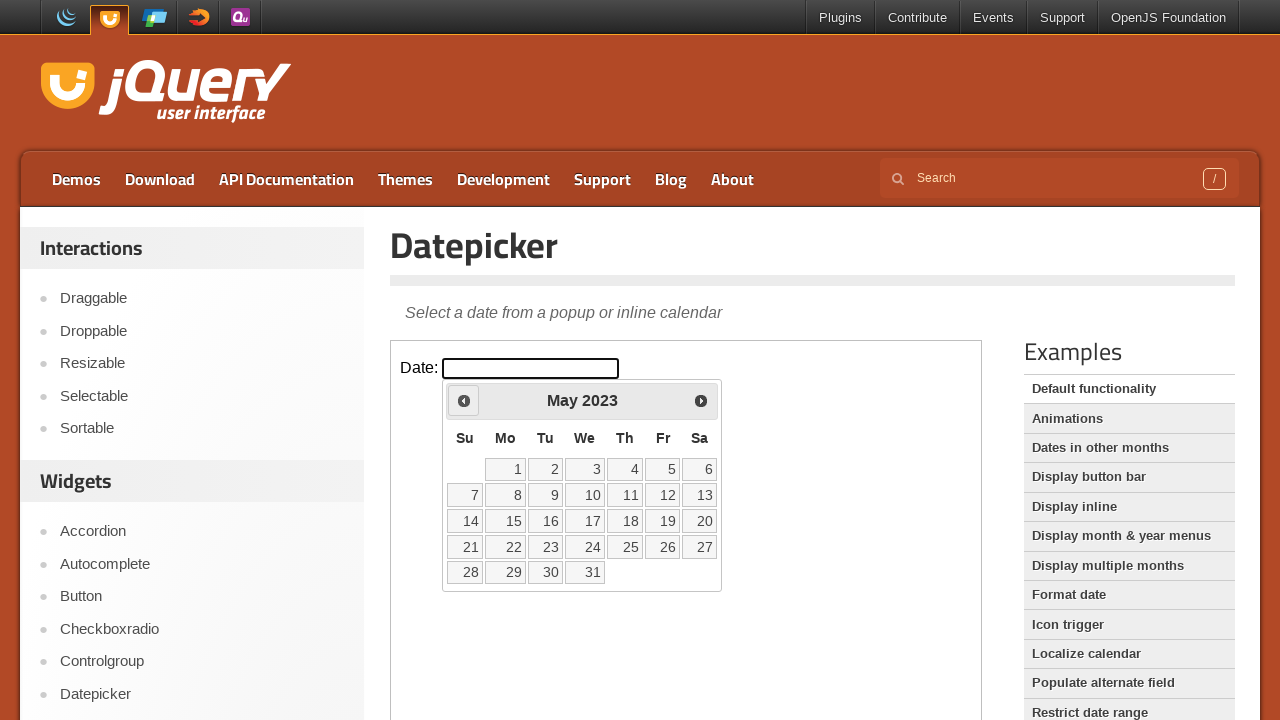

Read current calendar date: May 2023
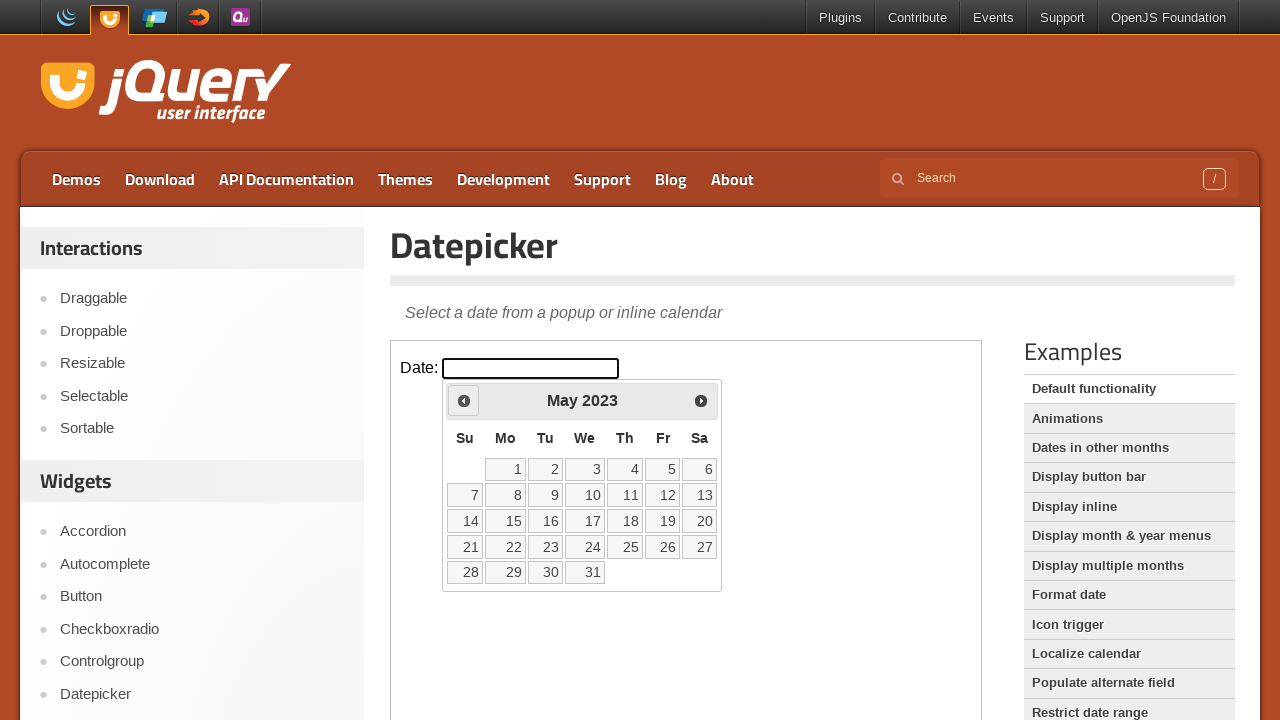

Clicked previous month button to navigate backwards at (464, 400) on iframe.demo-frame >> nth=0 >> internal:control=enter-frame >> span.ui-icon-circl
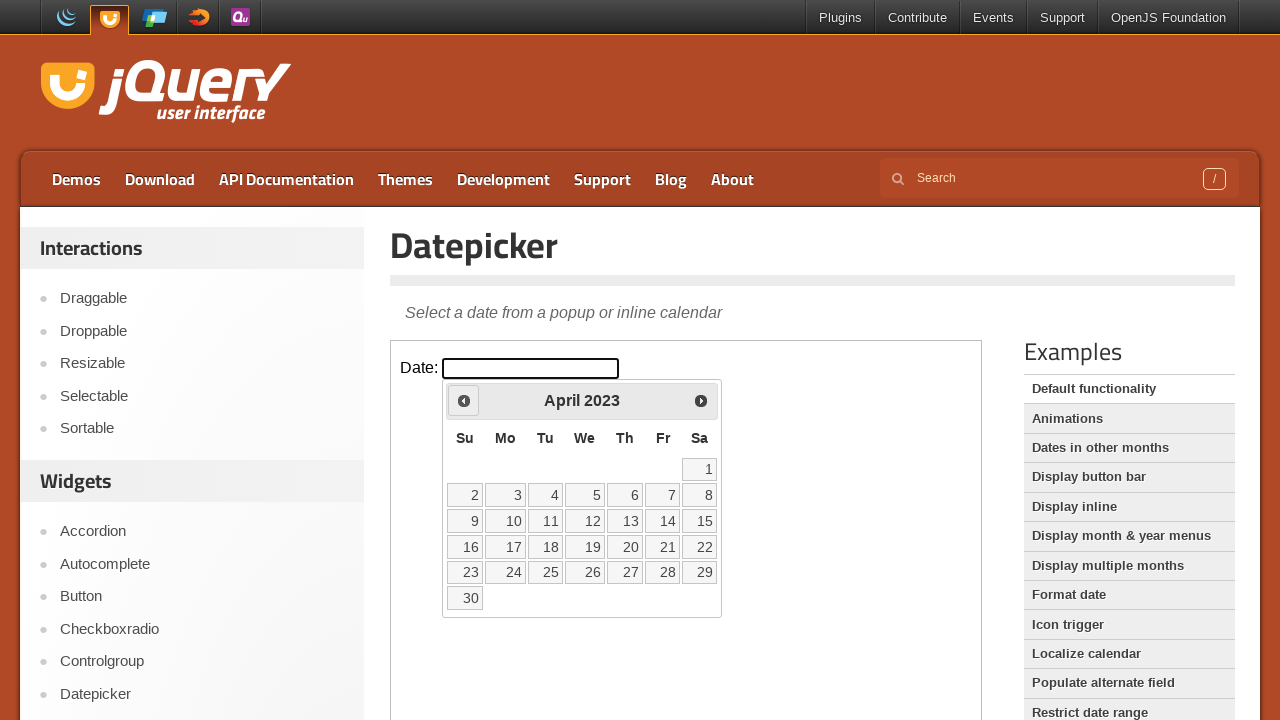

Waited for calendar to update
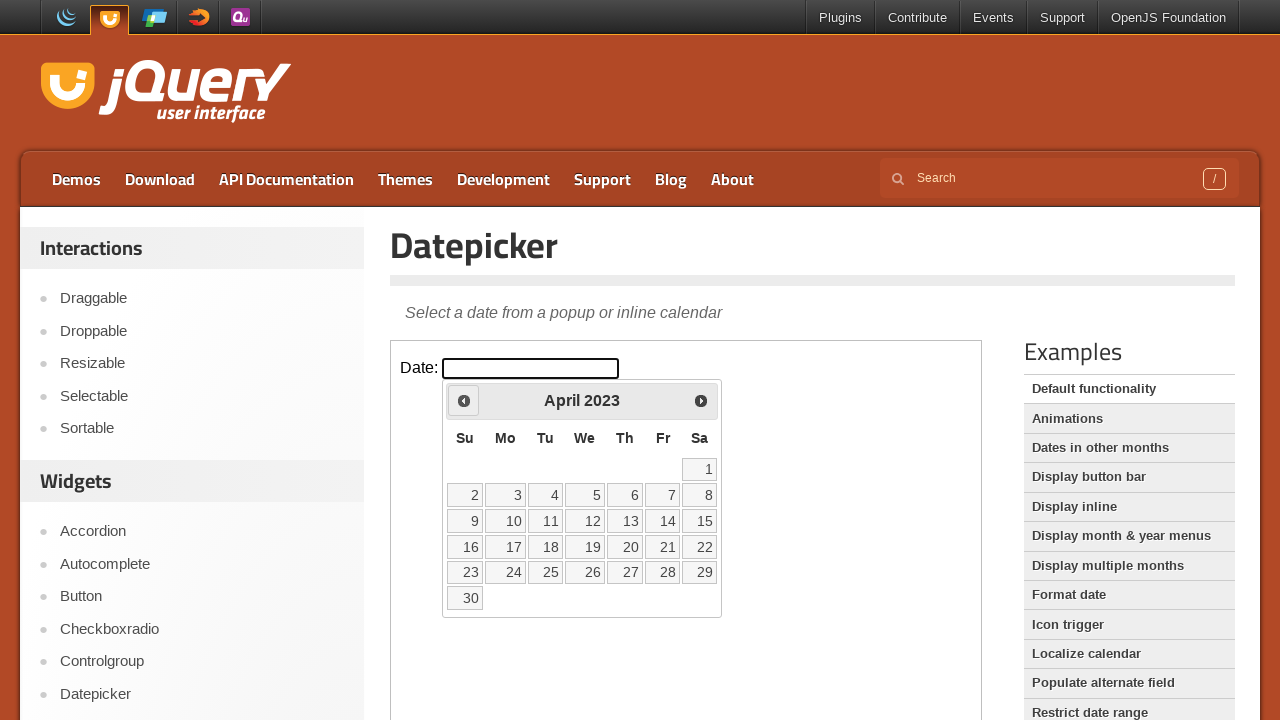

Read current calendar date: April 2023
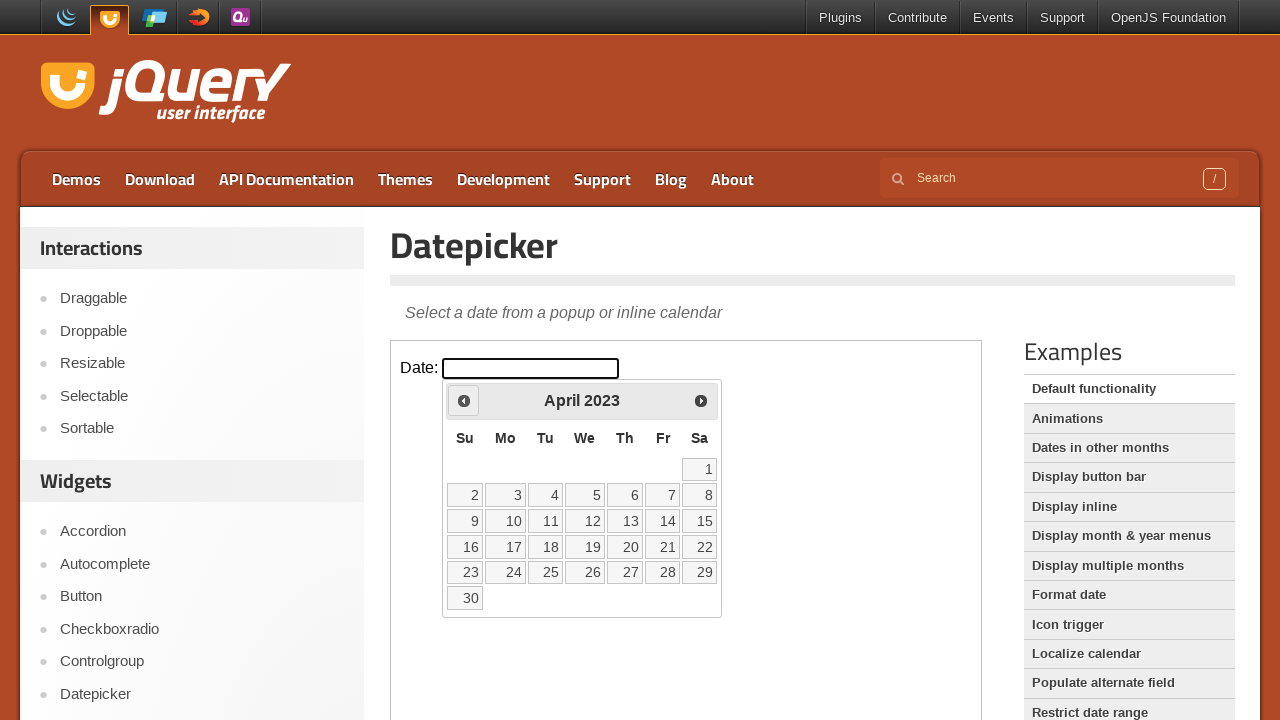

Clicked previous month button to navigate backwards at (464, 400) on iframe.demo-frame >> nth=0 >> internal:control=enter-frame >> span.ui-icon-circl
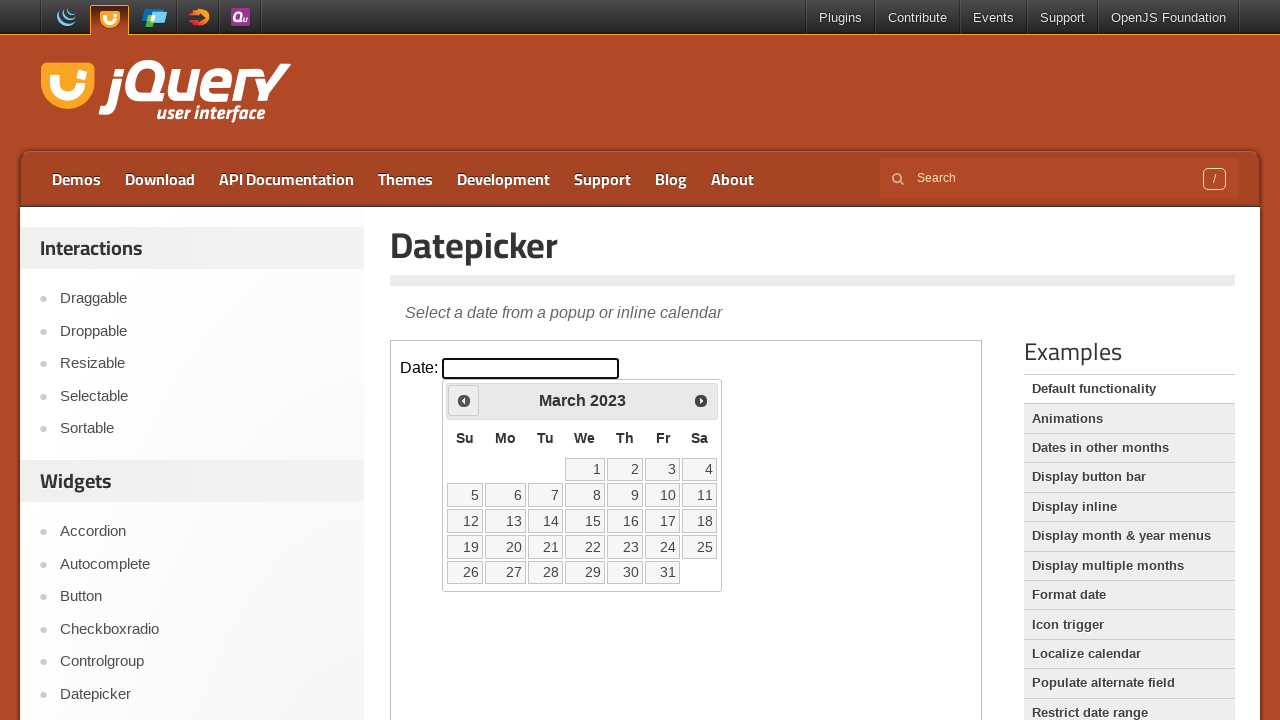

Waited for calendar to update
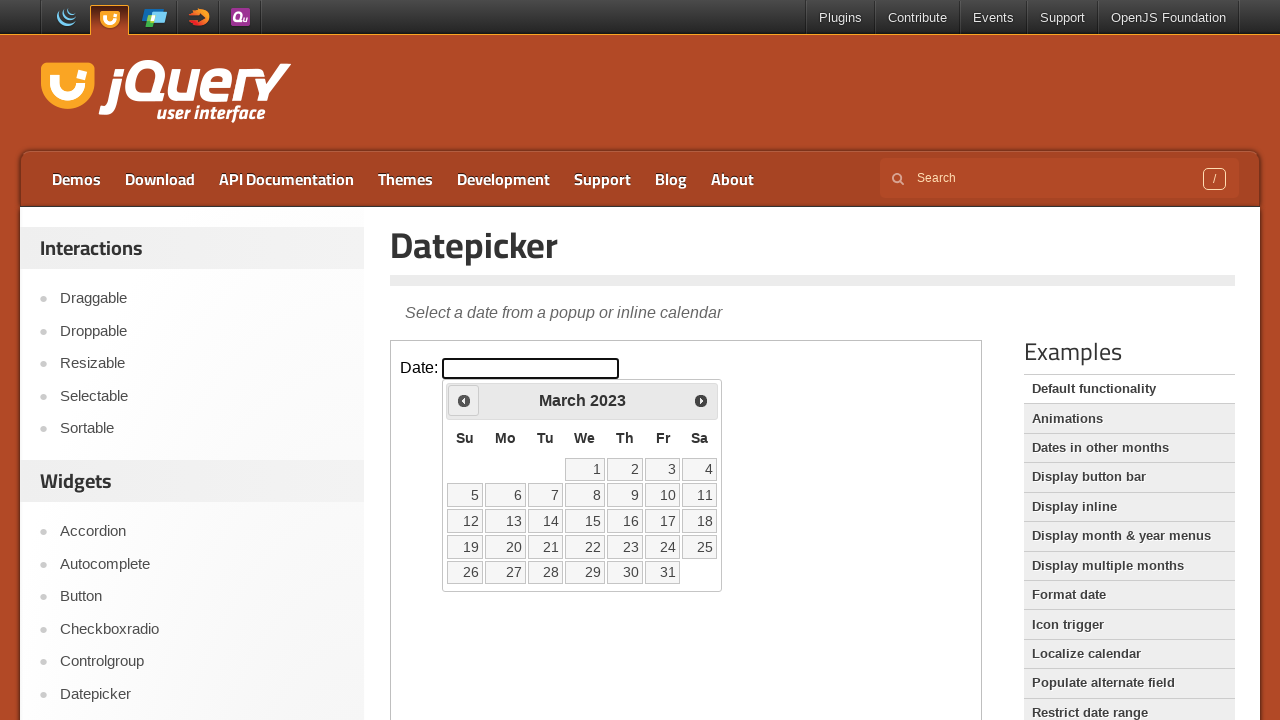

Read current calendar date: March 2023
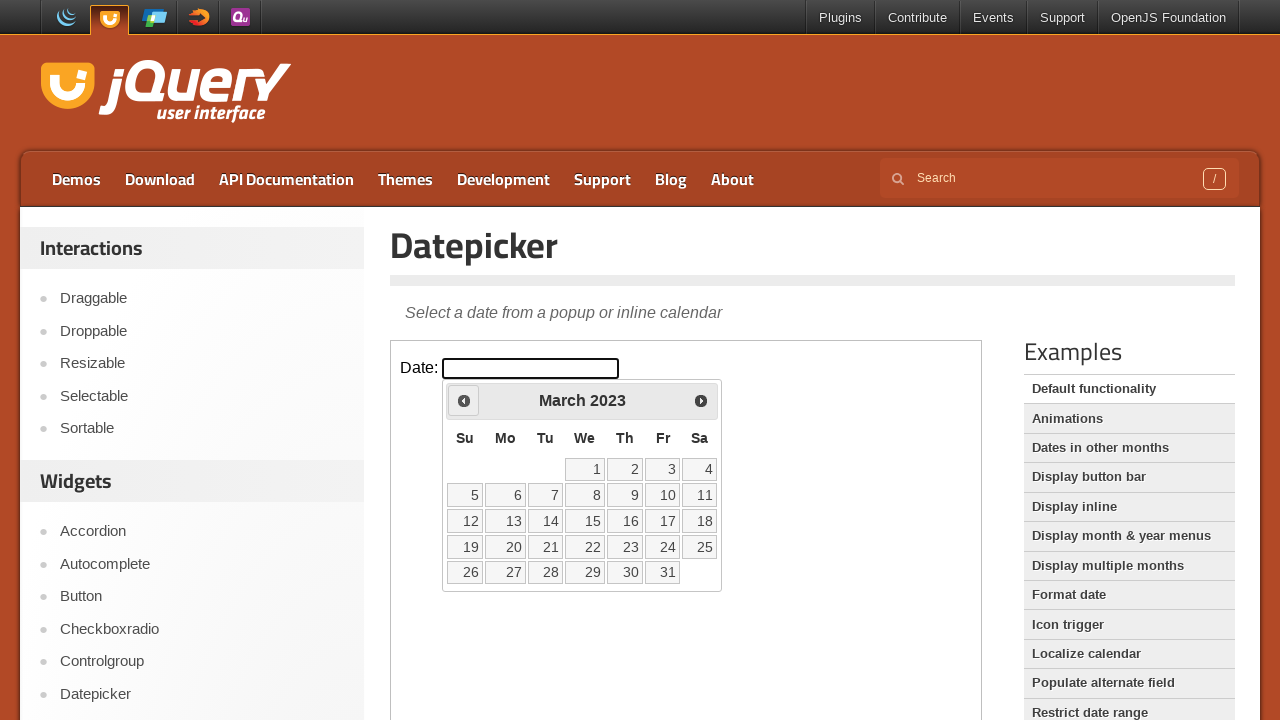

Clicked previous month button to navigate backwards at (464, 400) on iframe.demo-frame >> nth=0 >> internal:control=enter-frame >> span.ui-icon-circl
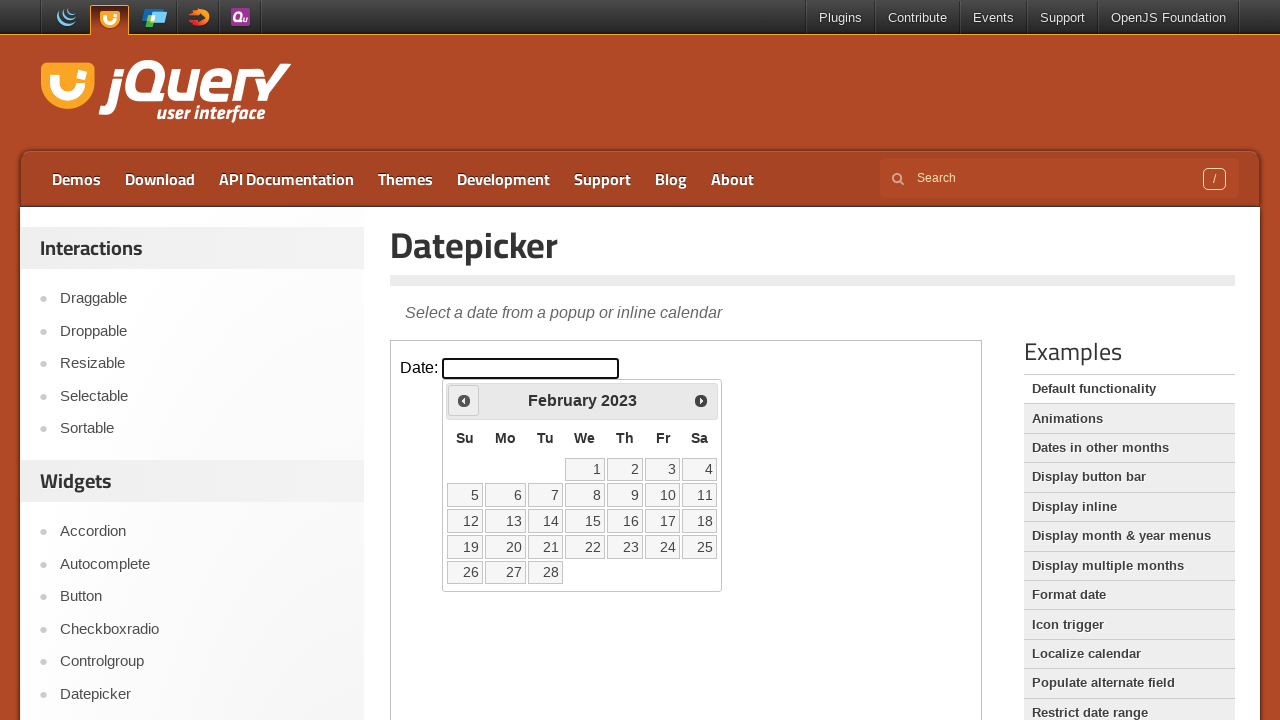

Waited for calendar to update
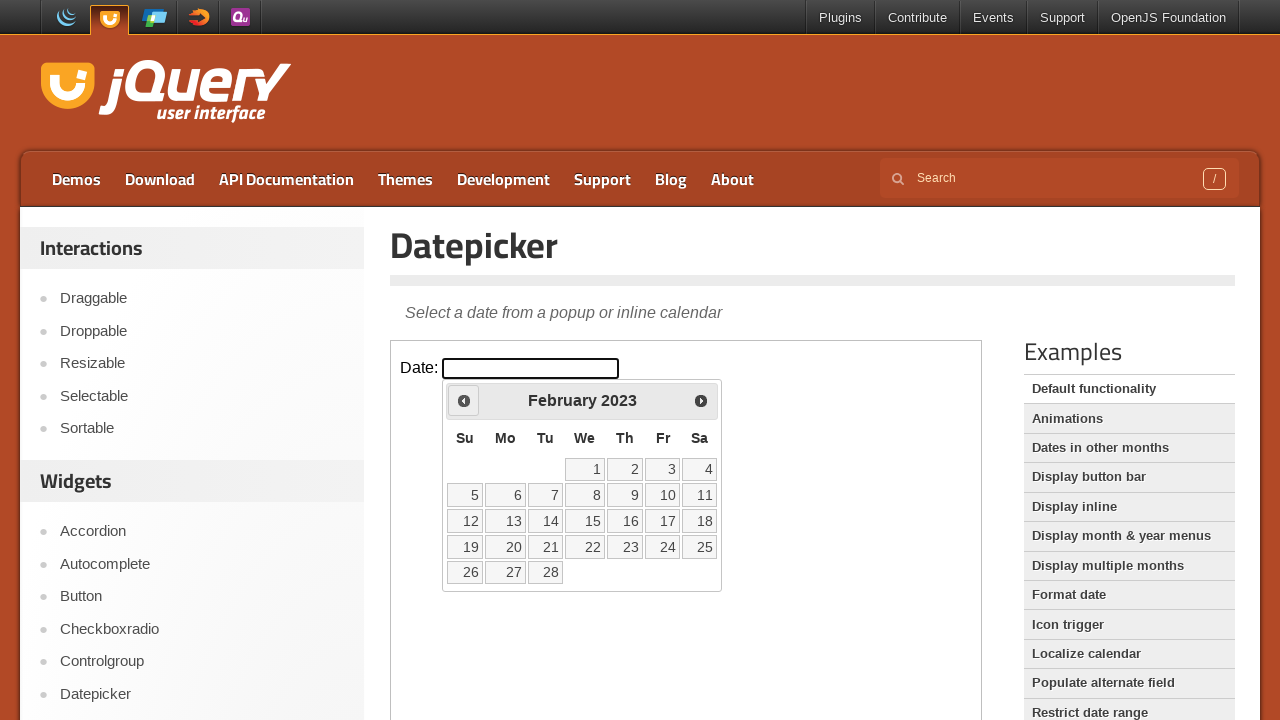

Read current calendar date: February 2023
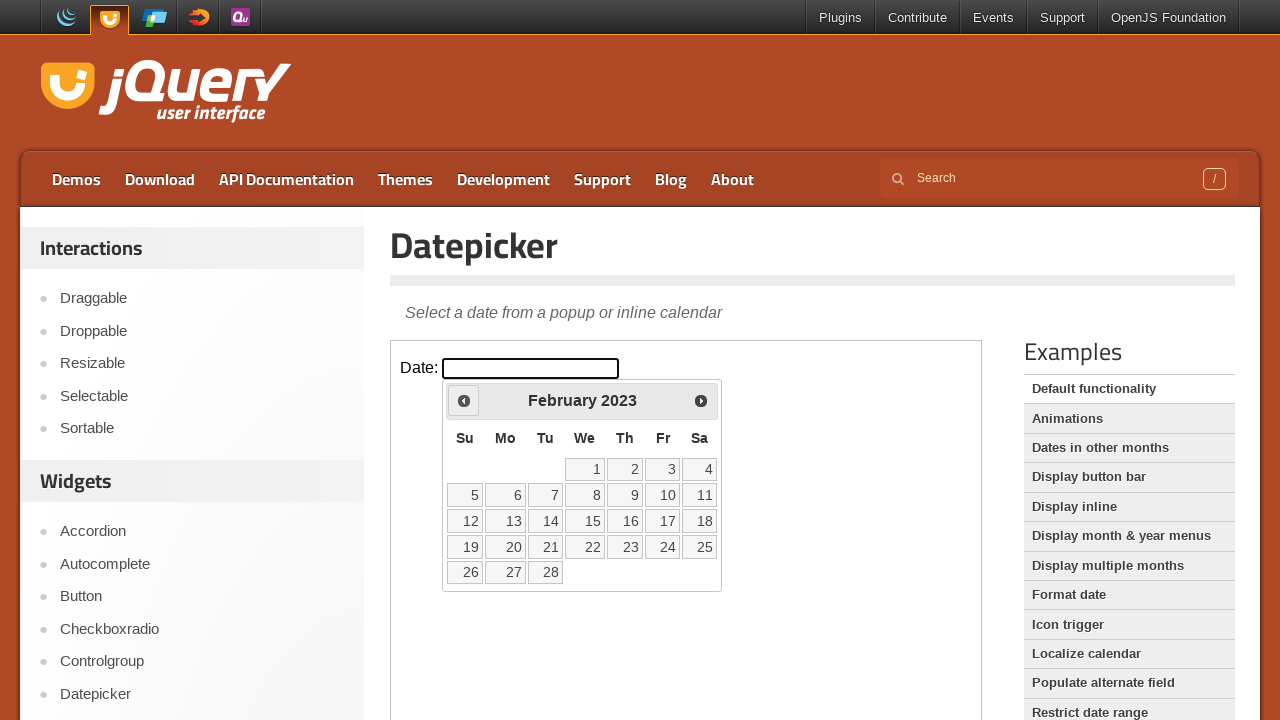

Clicked previous month button to navigate backwards at (464, 400) on iframe.demo-frame >> nth=0 >> internal:control=enter-frame >> span.ui-icon-circl
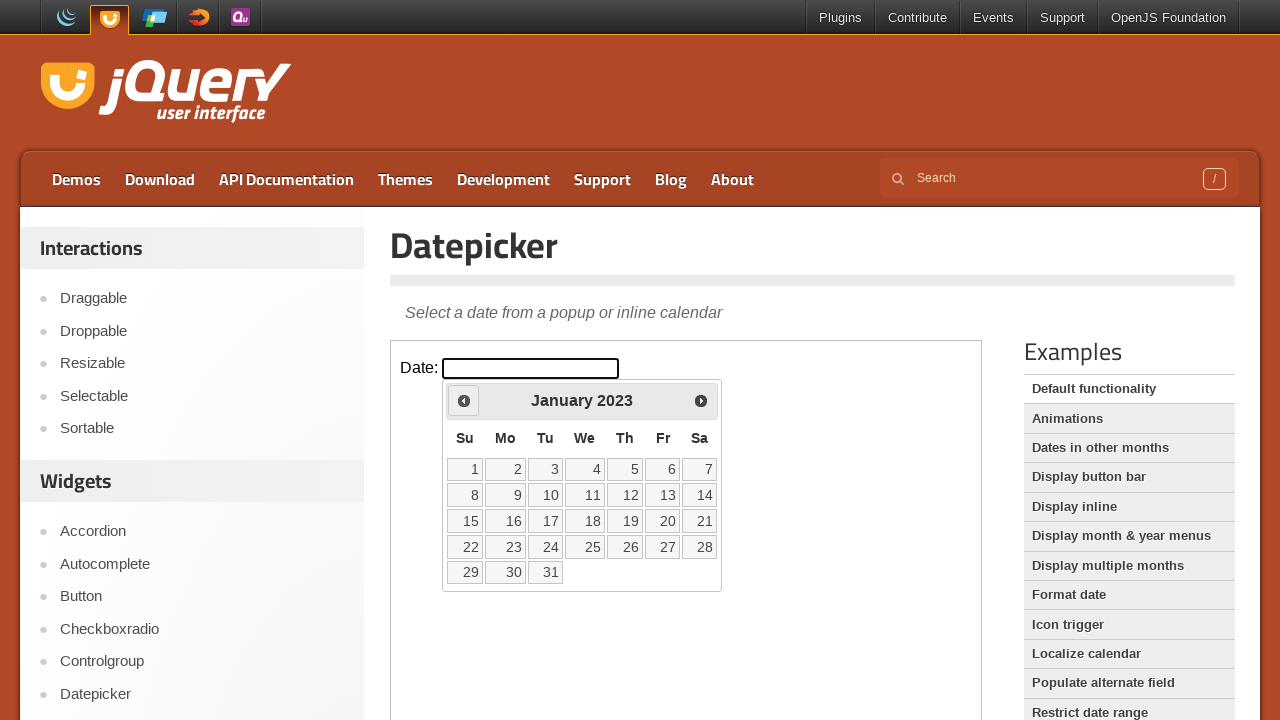

Waited for calendar to update
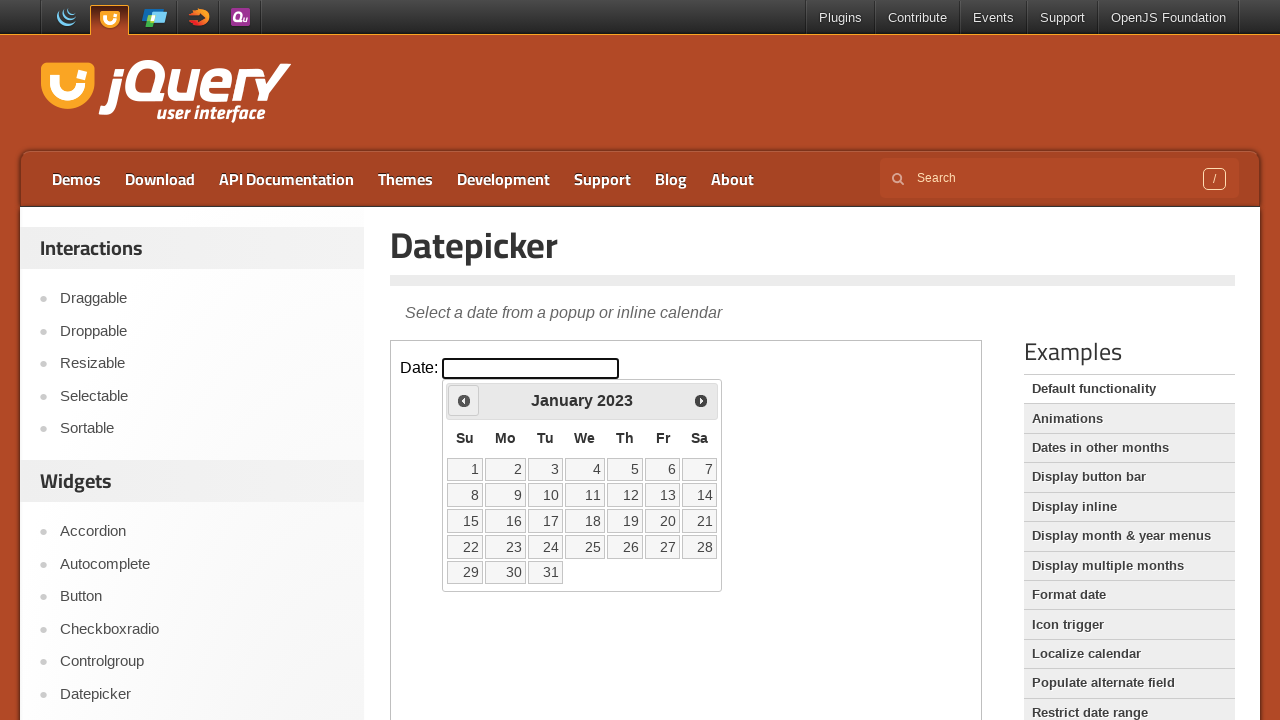

Read current calendar date: January 2023
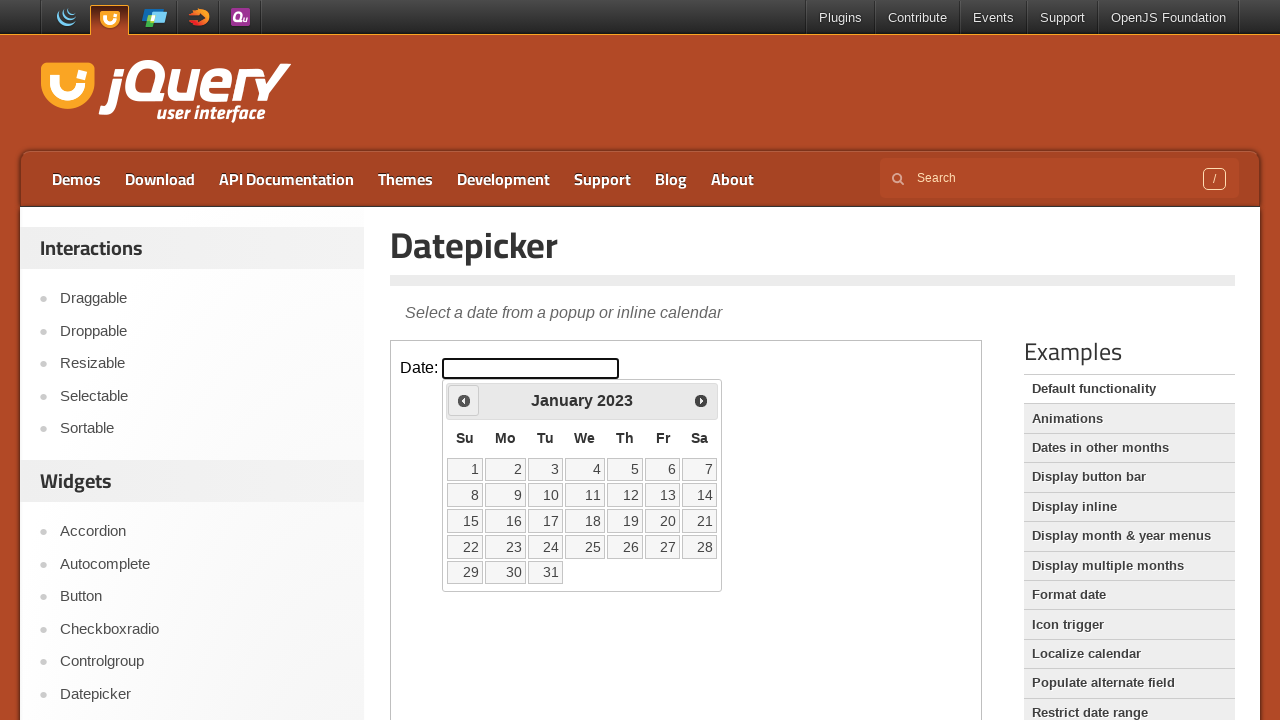

Clicked previous month button to navigate backwards at (464, 400) on iframe.demo-frame >> nth=0 >> internal:control=enter-frame >> span.ui-icon-circl
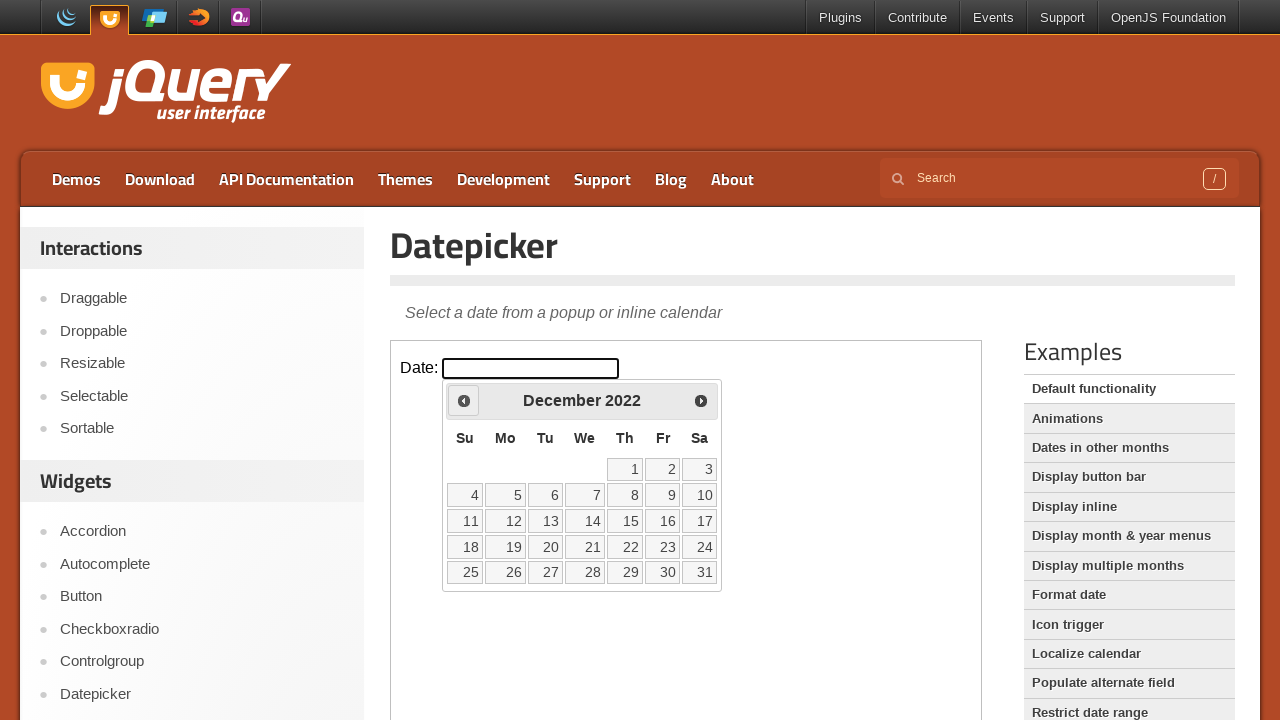

Waited for calendar to update
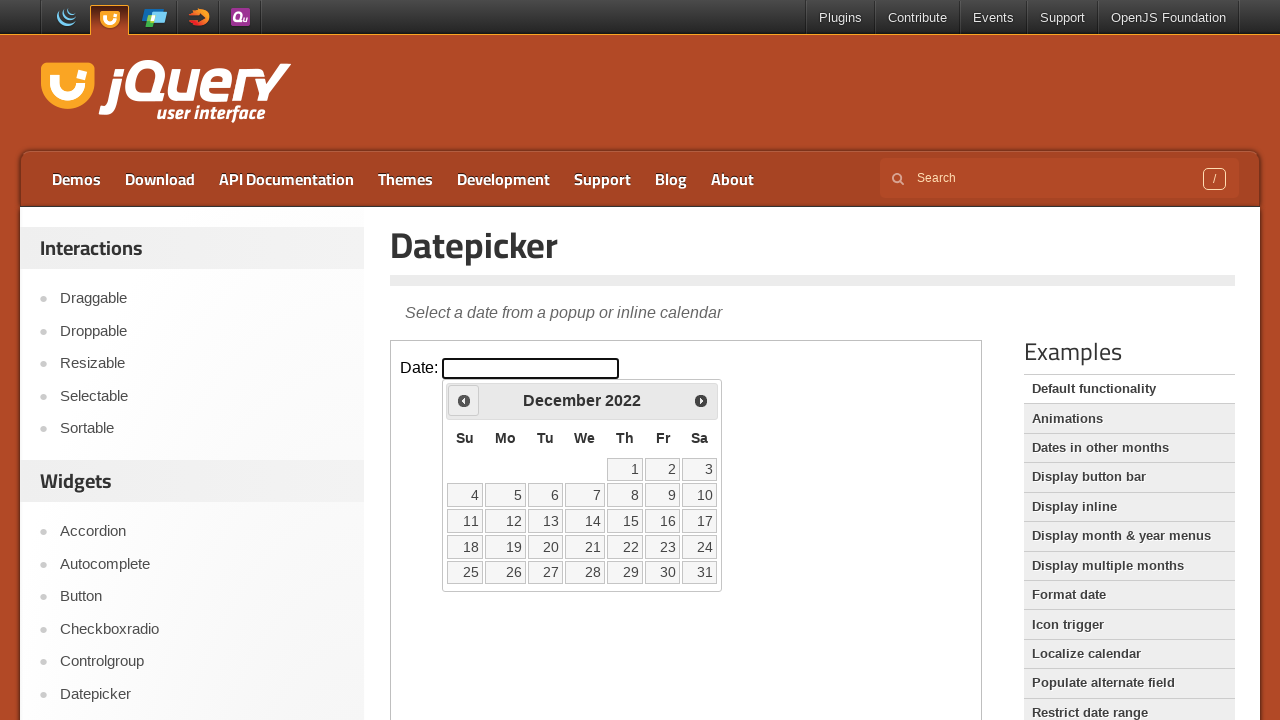

Read current calendar date: December 2022
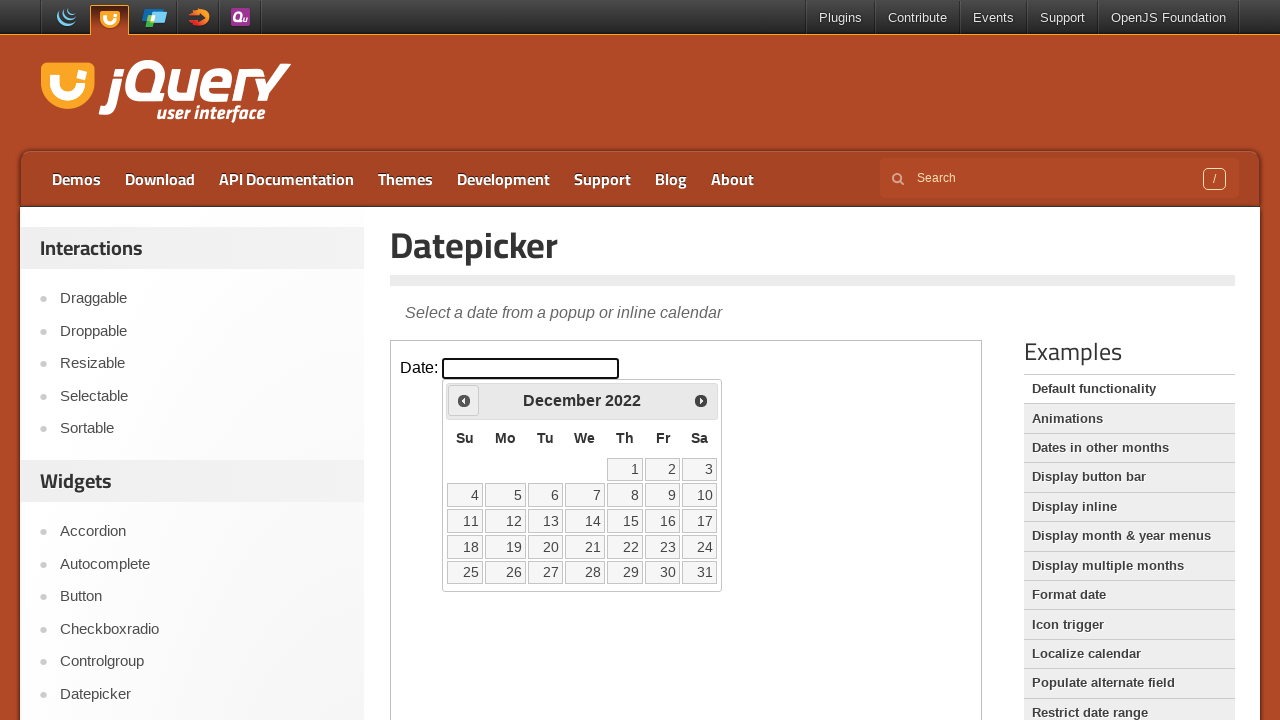

Clicked previous month button to navigate backwards at (464, 400) on iframe.demo-frame >> nth=0 >> internal:control=enter-frame >> span.ui-icon-circl
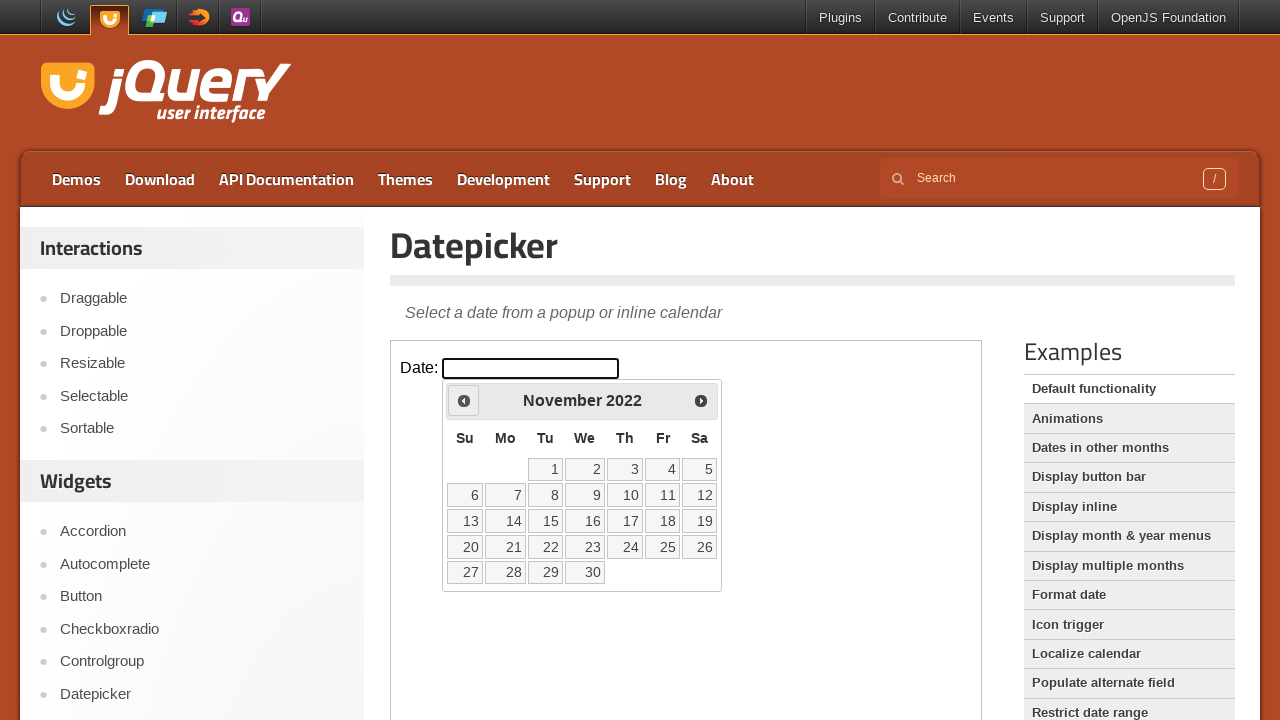

Waited for calendar to update
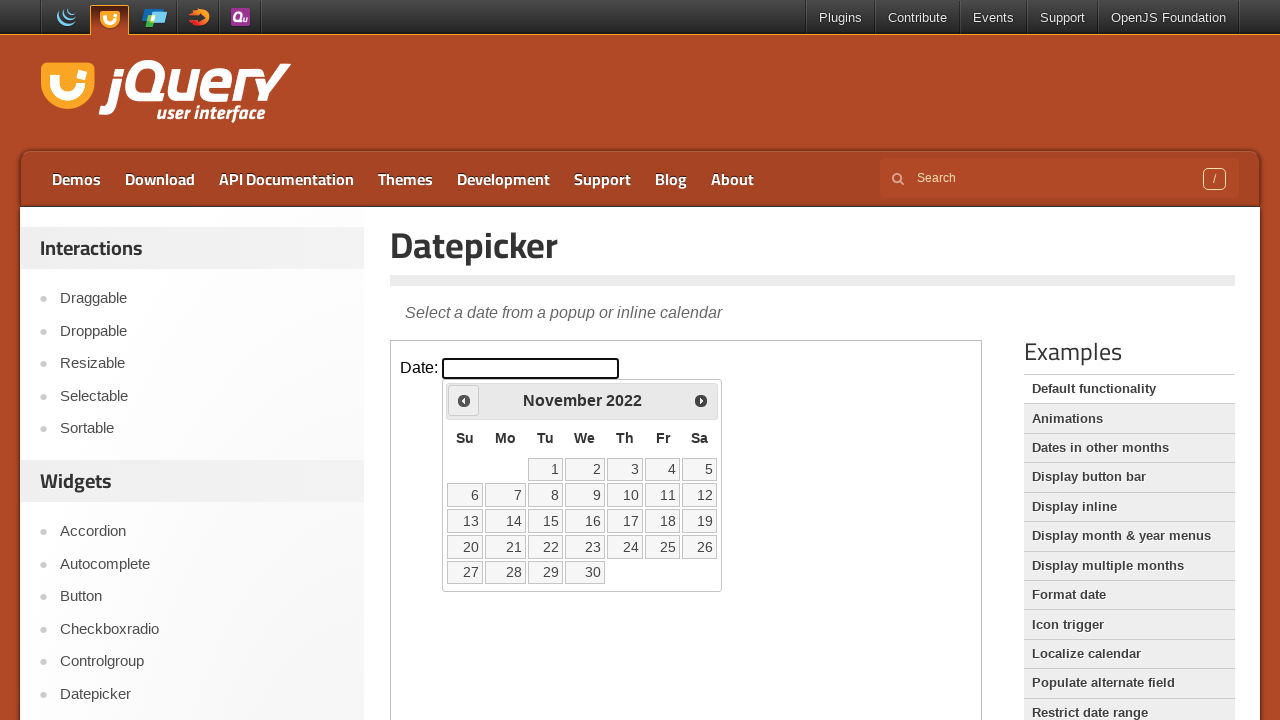

Read current calendar date: November 2022
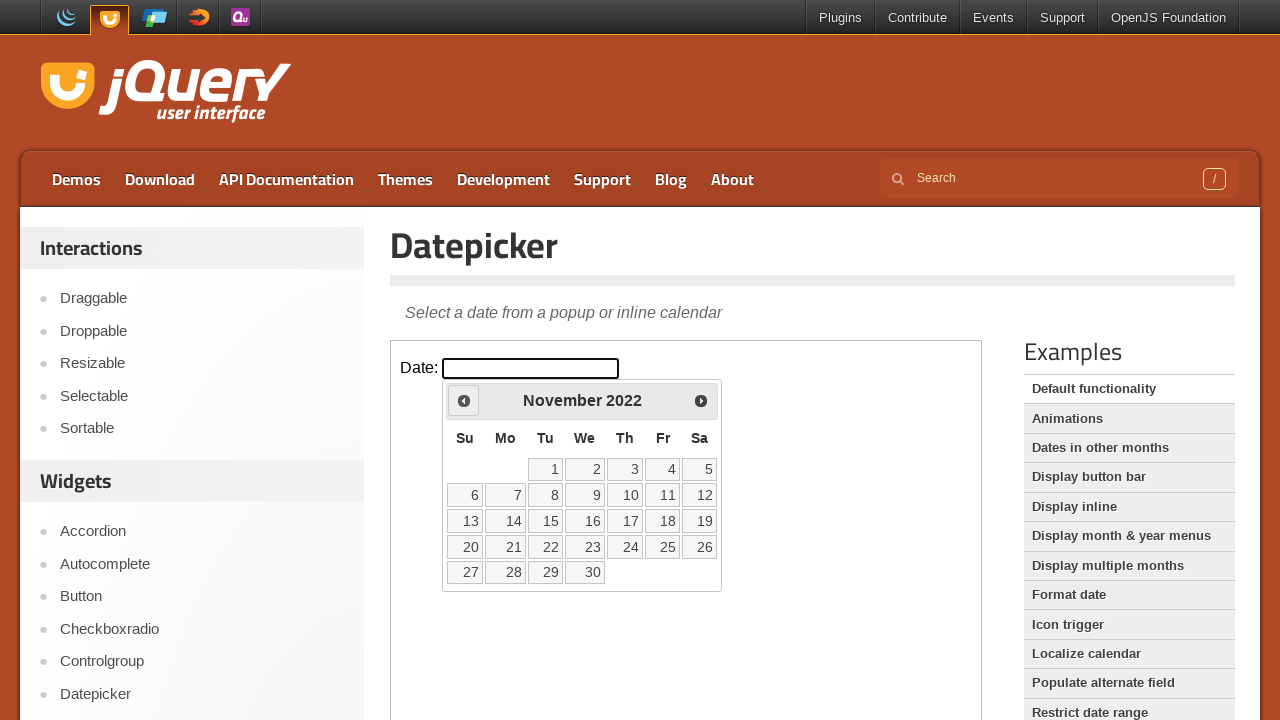

Clicked previous month button to navigate backwards at (464, 400) on iframe.demo-frame >> nth=0 >> internal:control=enter-frame >> span.ui-icon-circl
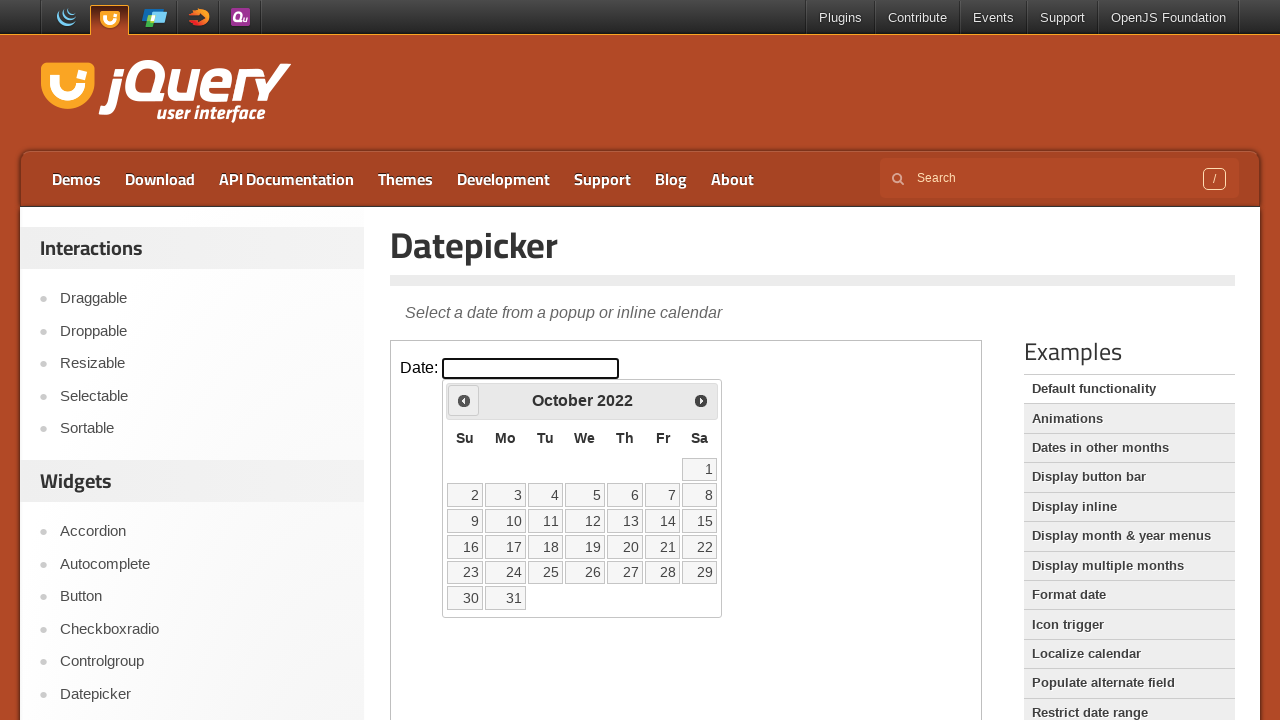

Waited for calendar to update
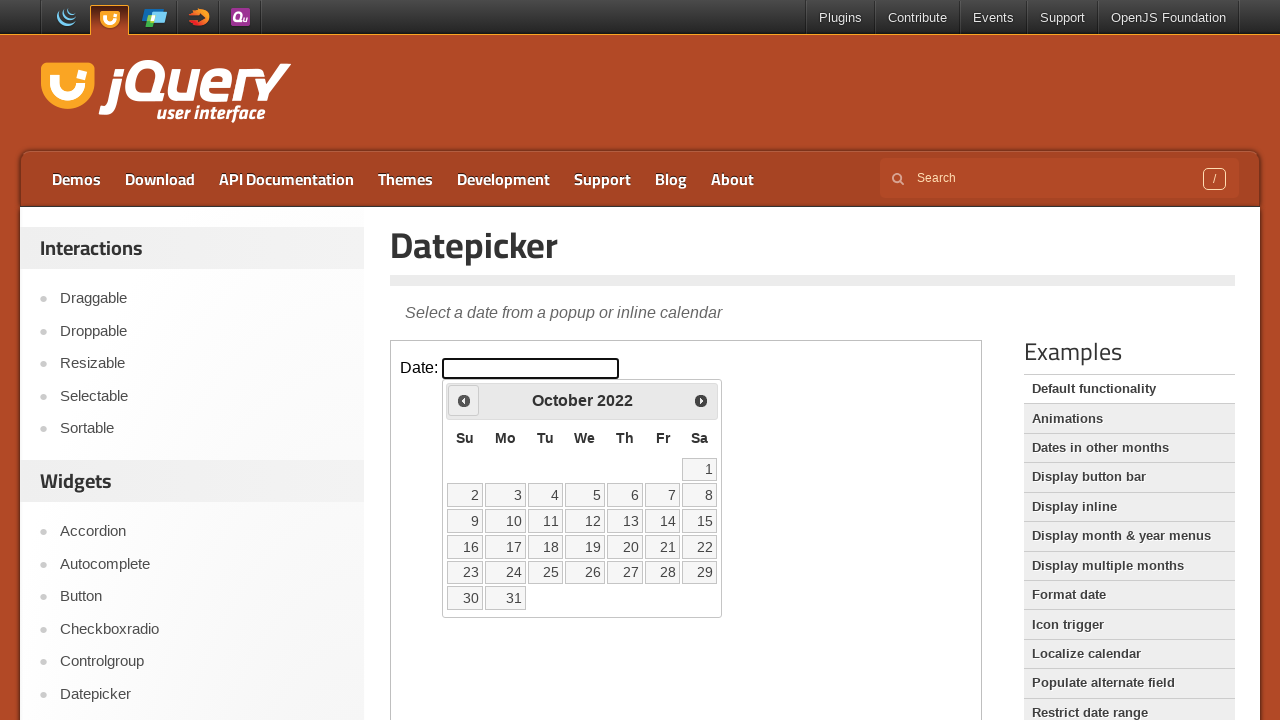

Read current calendar date: October 2022
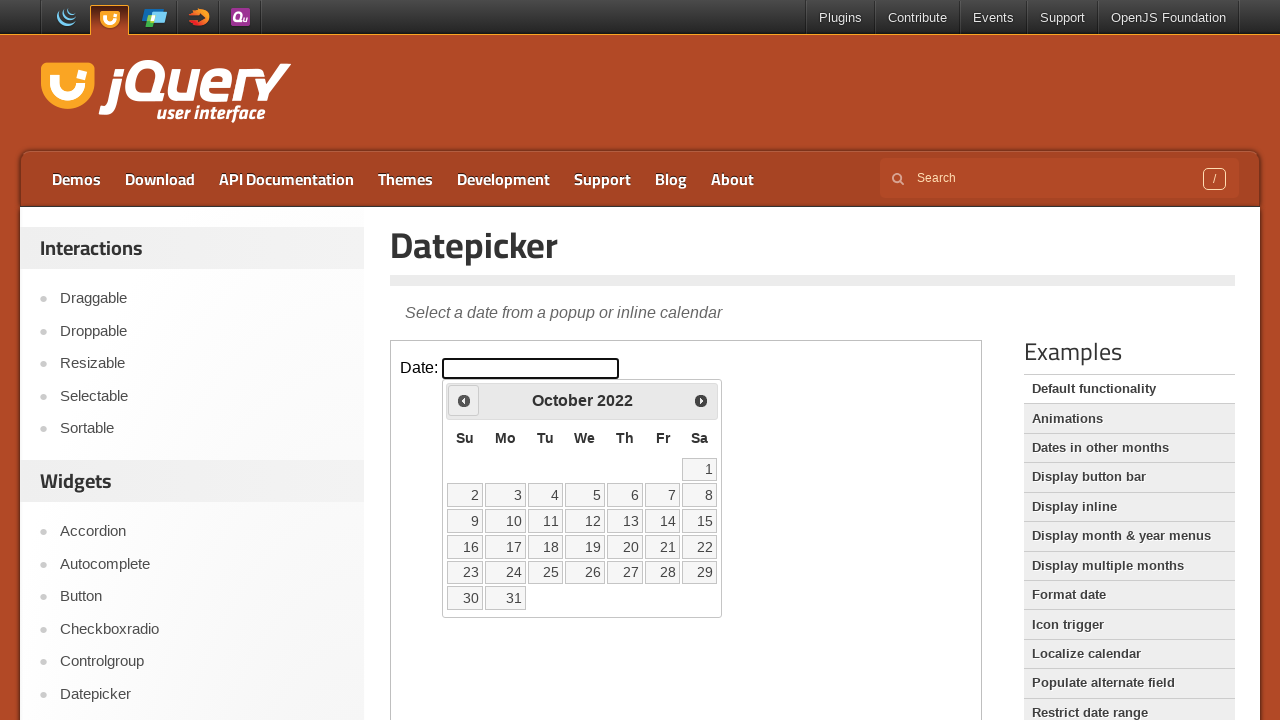

Clicked previous month button to navigate backwards at (464, 400) on iframe.demo-frame >> nth=0 >> internal:control=enter-frame >> span.ui-icon-circl
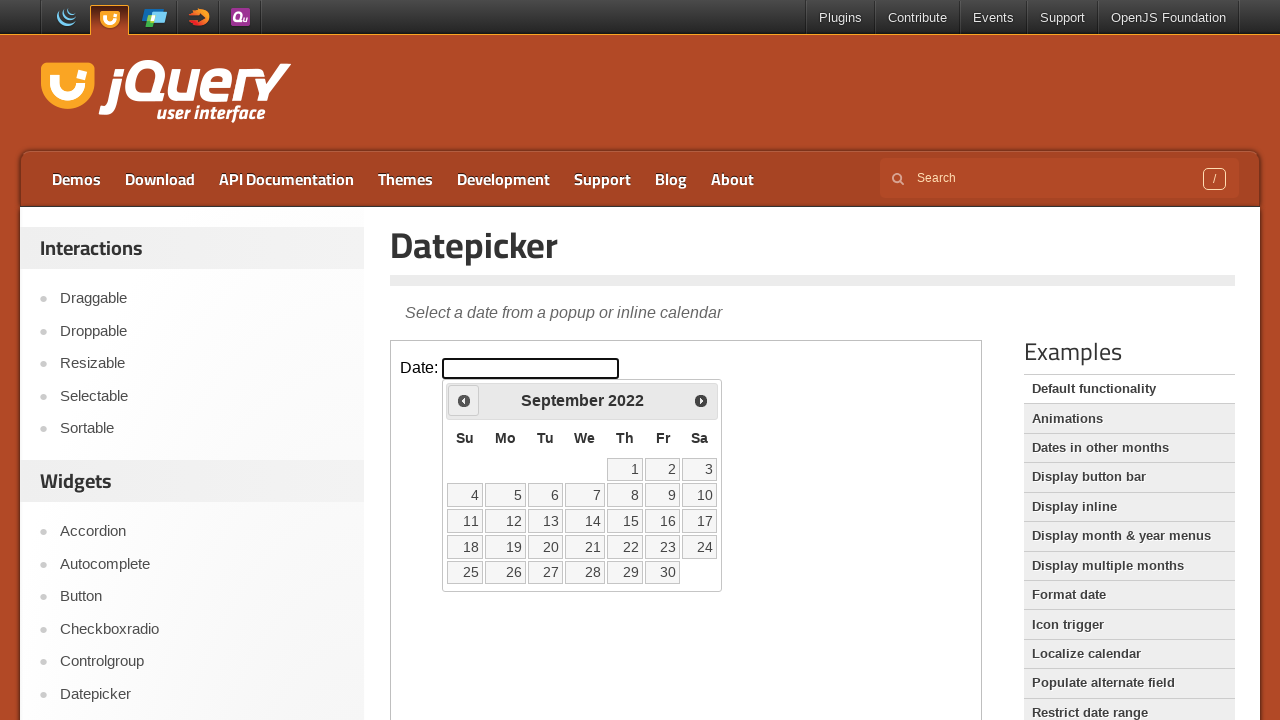

Waited for calendar to update
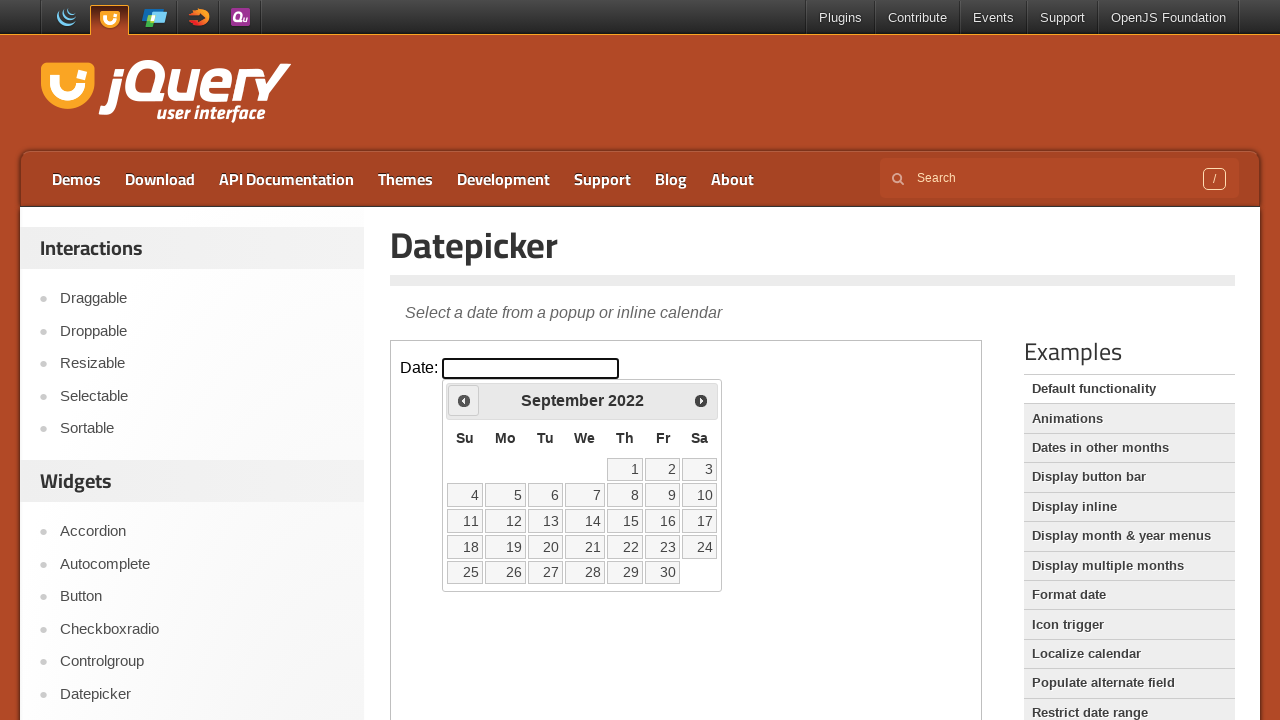

Read current calendar date: September 2022
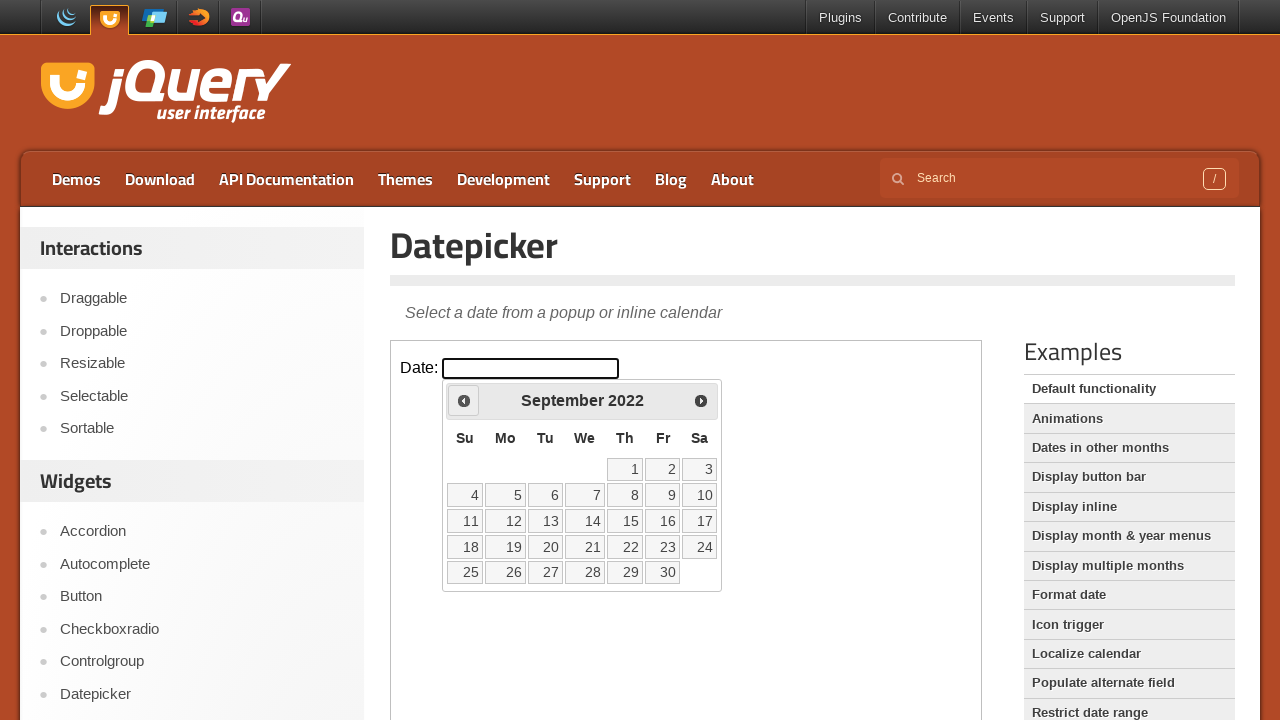

Clicked previous month button to navigate backwards at (464, 400) on iframe.demo-frame >> nth=0 >> internal:control=enter-frame >> span.ui-icon-circl
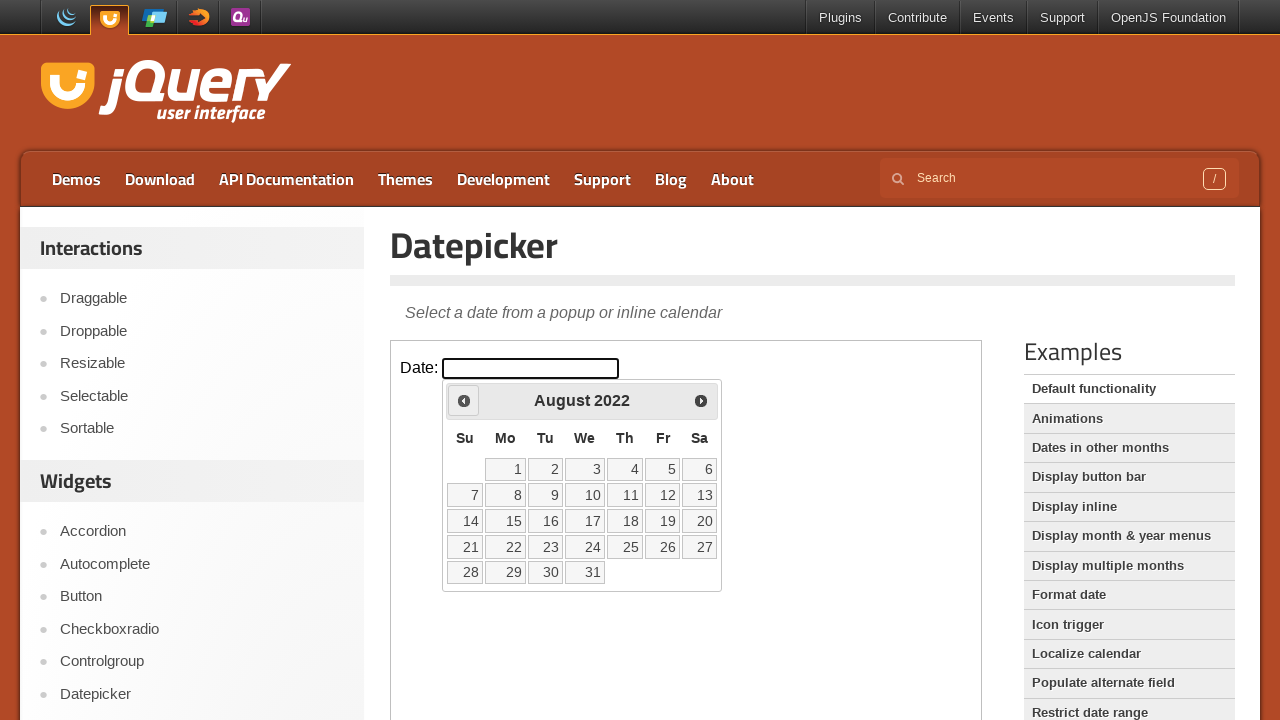

Waited for calendar to update
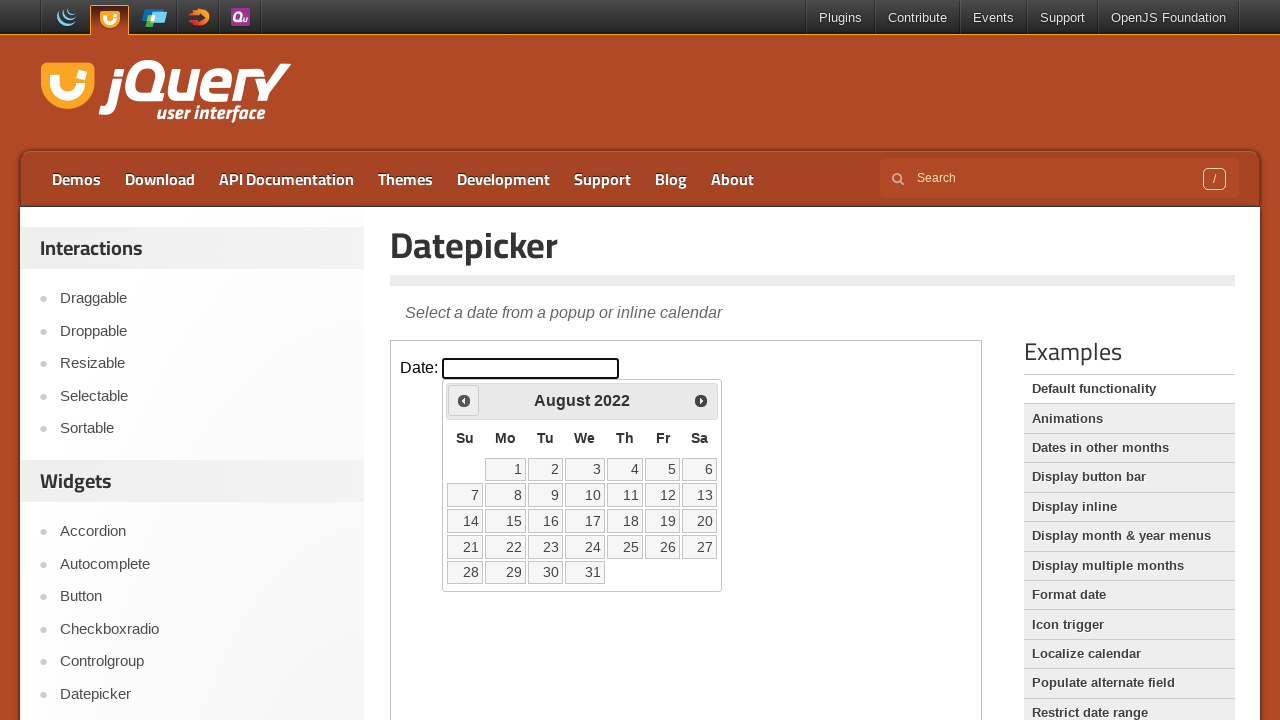

Read current calendar date: August 2022
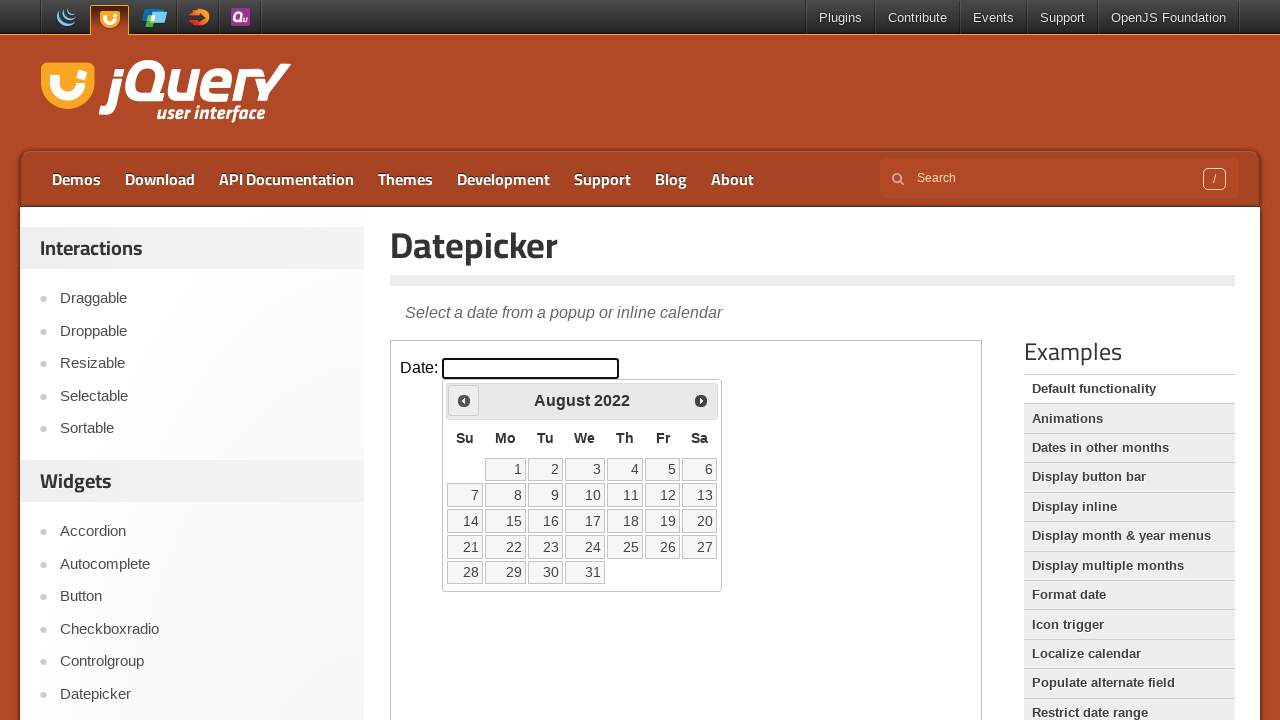

Clicked previous month button to navigate backwards at (464, 400) on iframe.demo-frame >> nth=0 >> internal:control=enter-frame >> span.ui-icon-circl
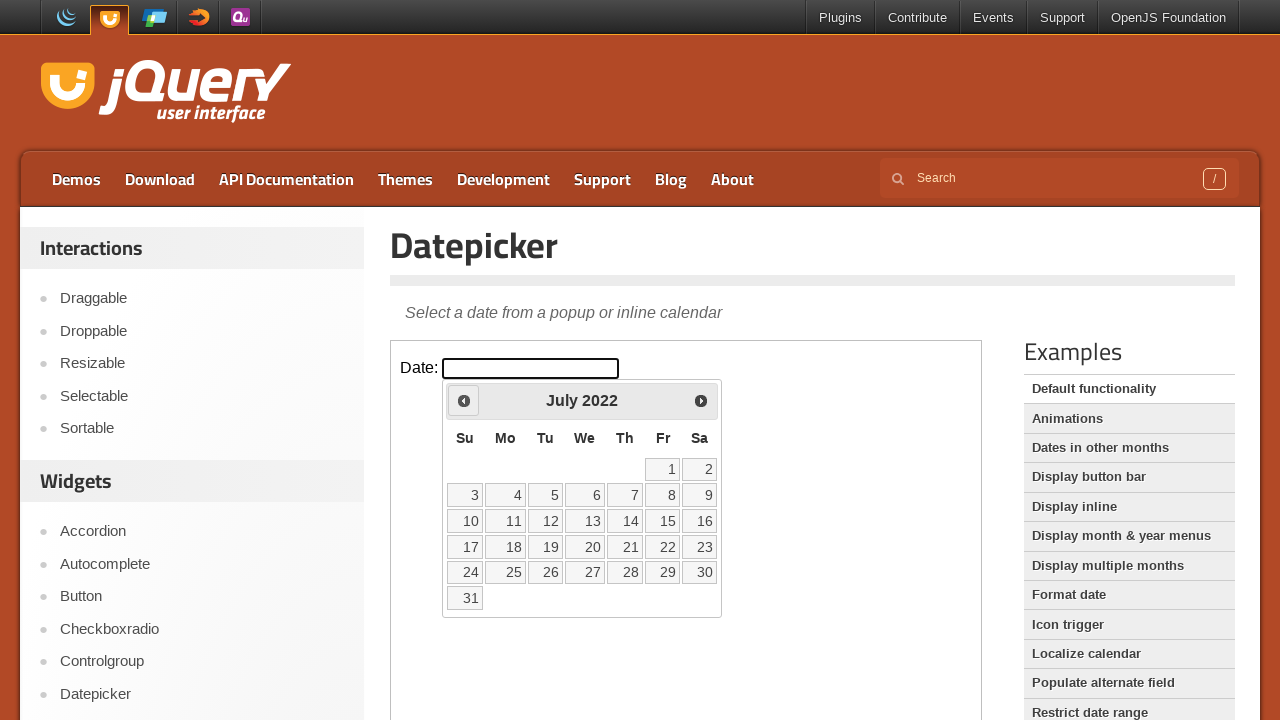

Waited for calendar to update
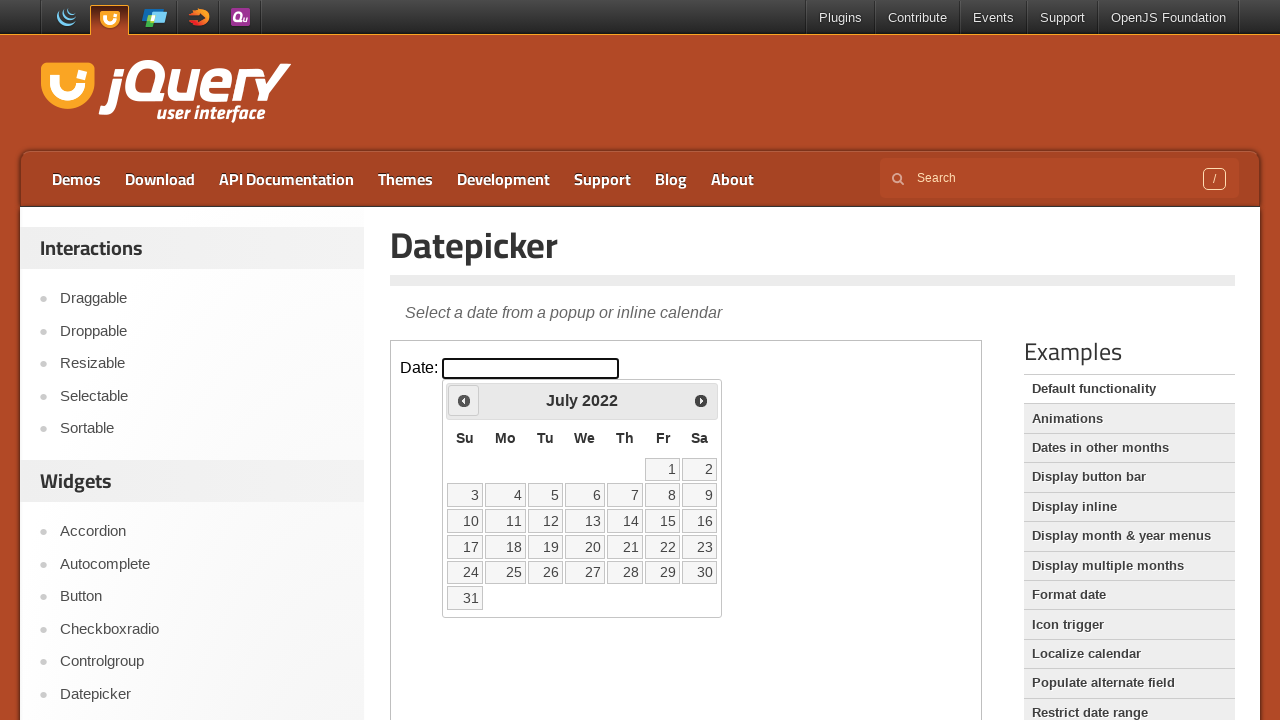

Read current calendar date: July 2022
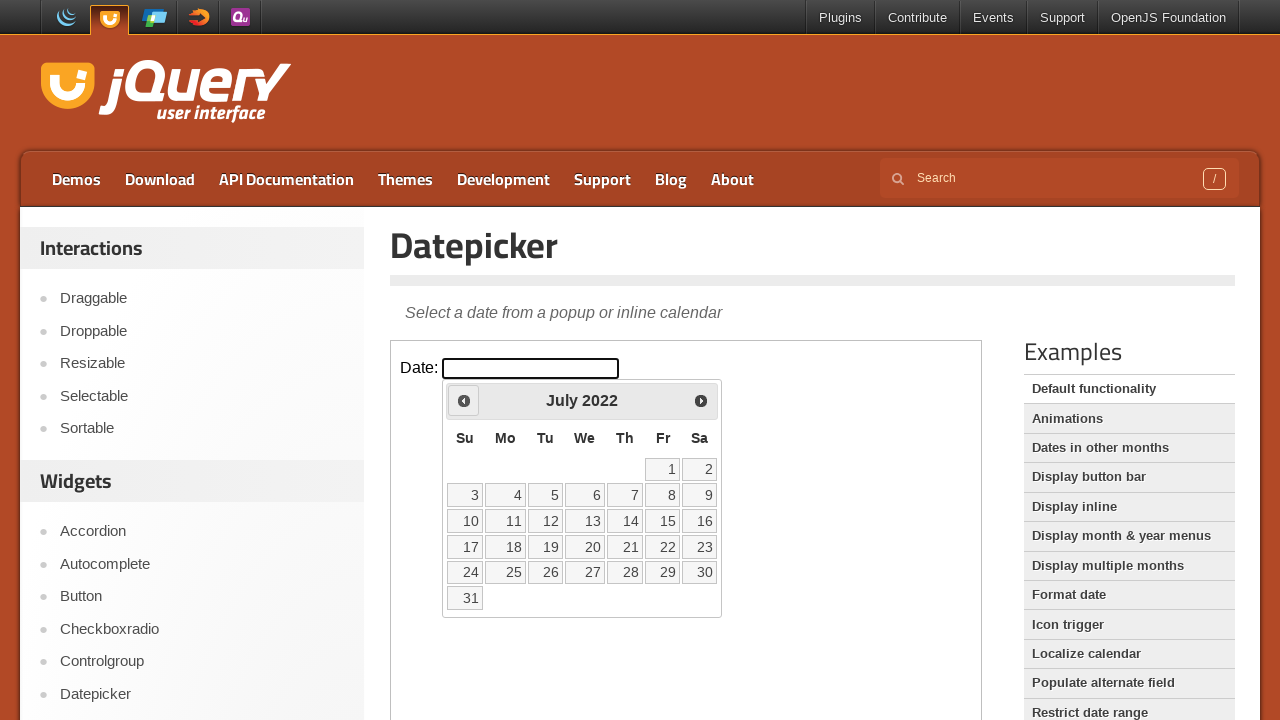

Clicked previous month button to navigate backwards at (464, 400) on iframe.demo-frame >> nth=0 >> internal:control=enter-frame >> span.ui-icon-circl
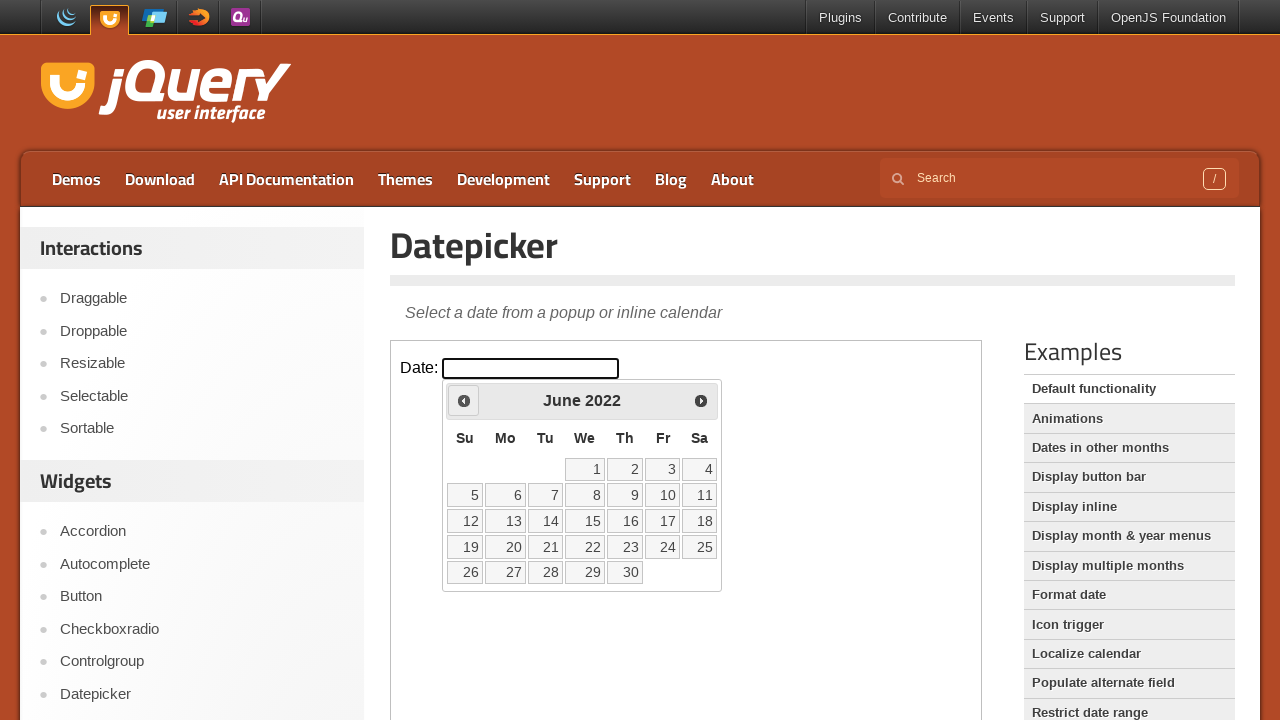

Waited for calendar to update
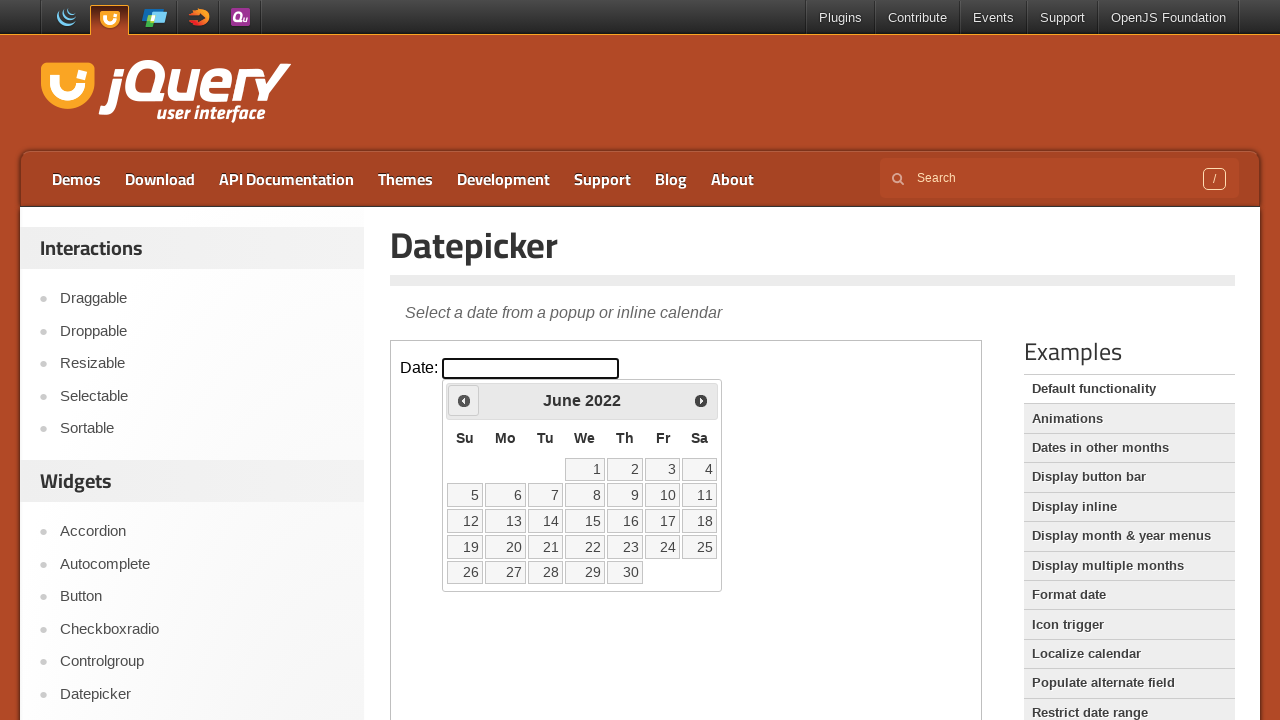

Read current calendar date: June 2022
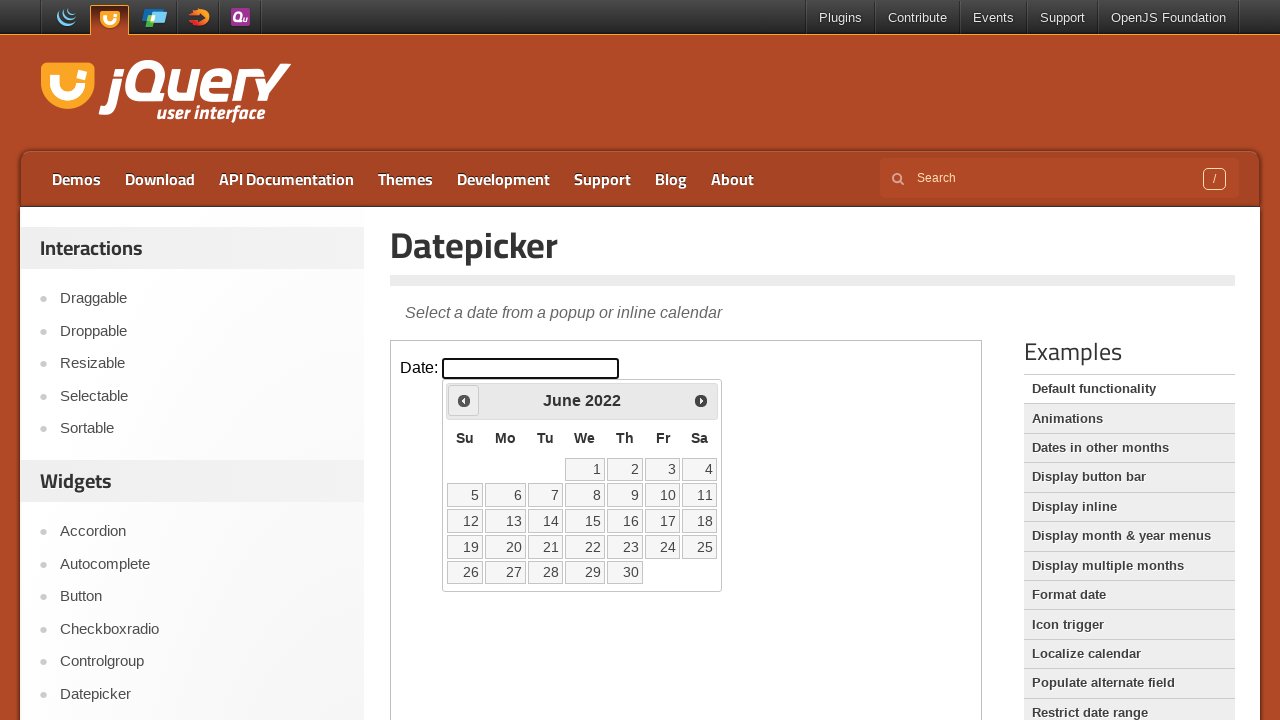

Clicked previous month button to navigate backwards at (464, 400) on iframe.demo-frame >> nth=0 >> internal:control=enter-frame >> span.ui-icon-circl
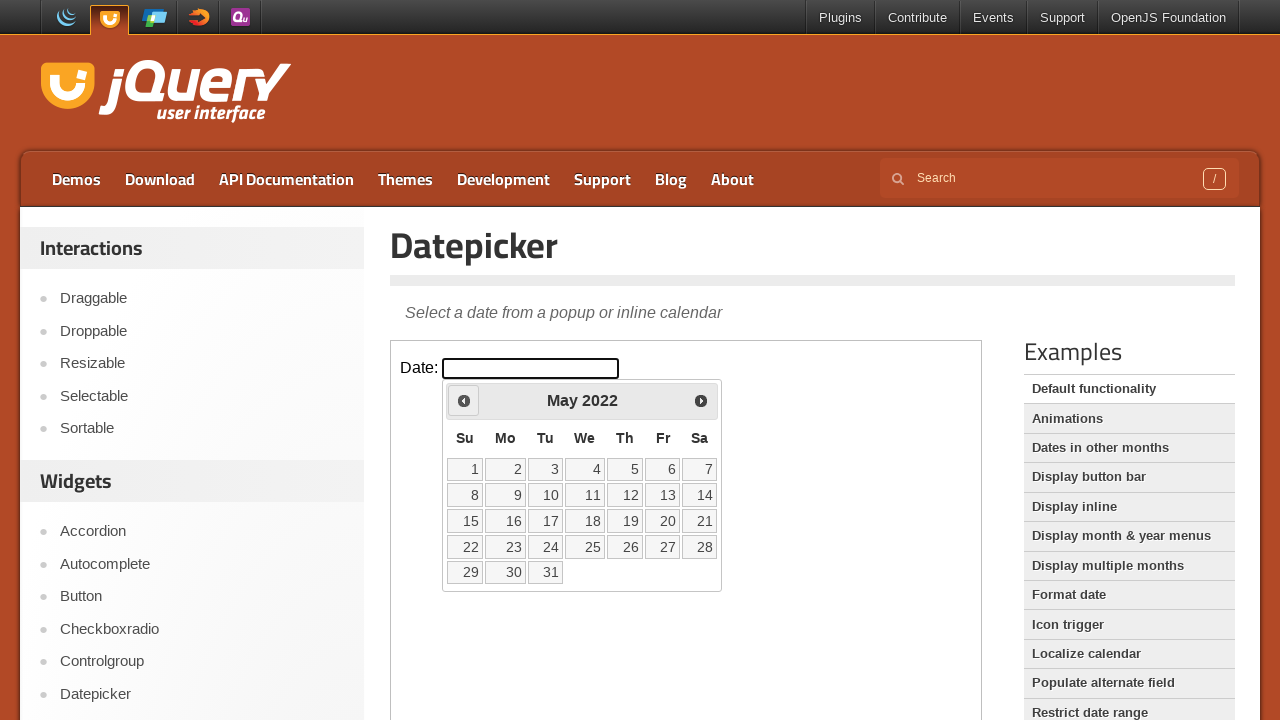

Waited for calendar to update
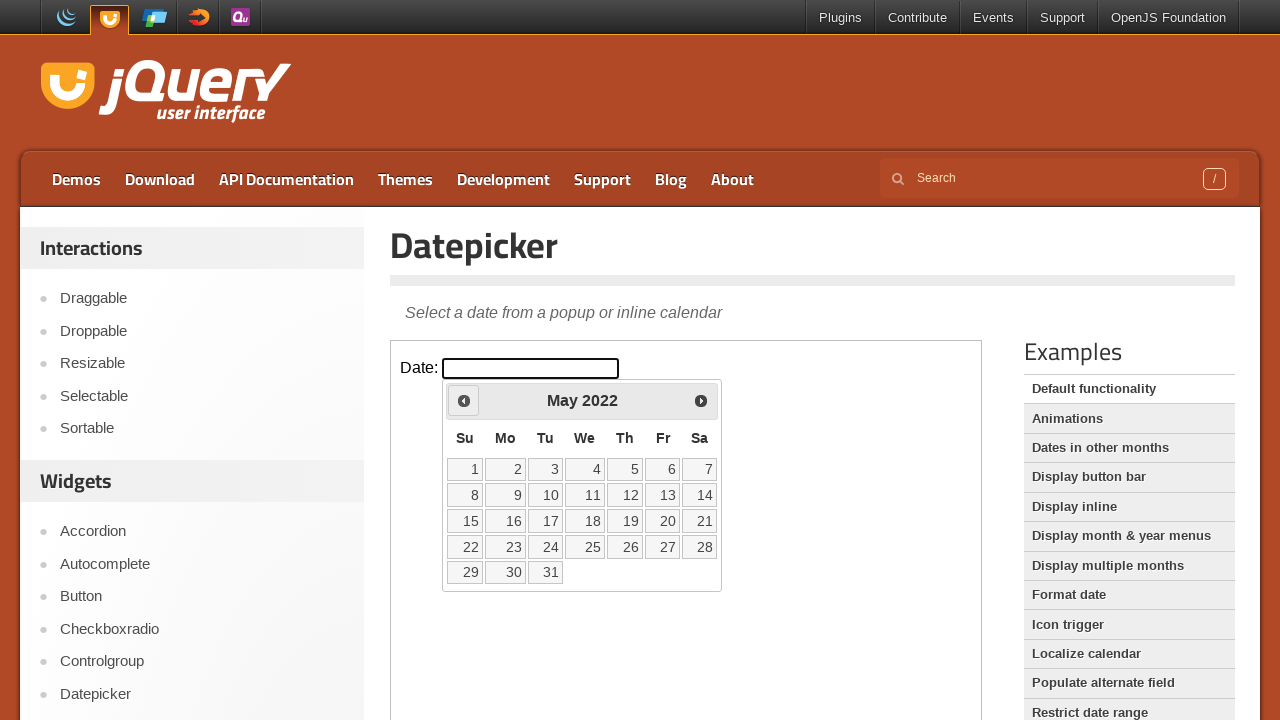

Read current calendar date: May 2022
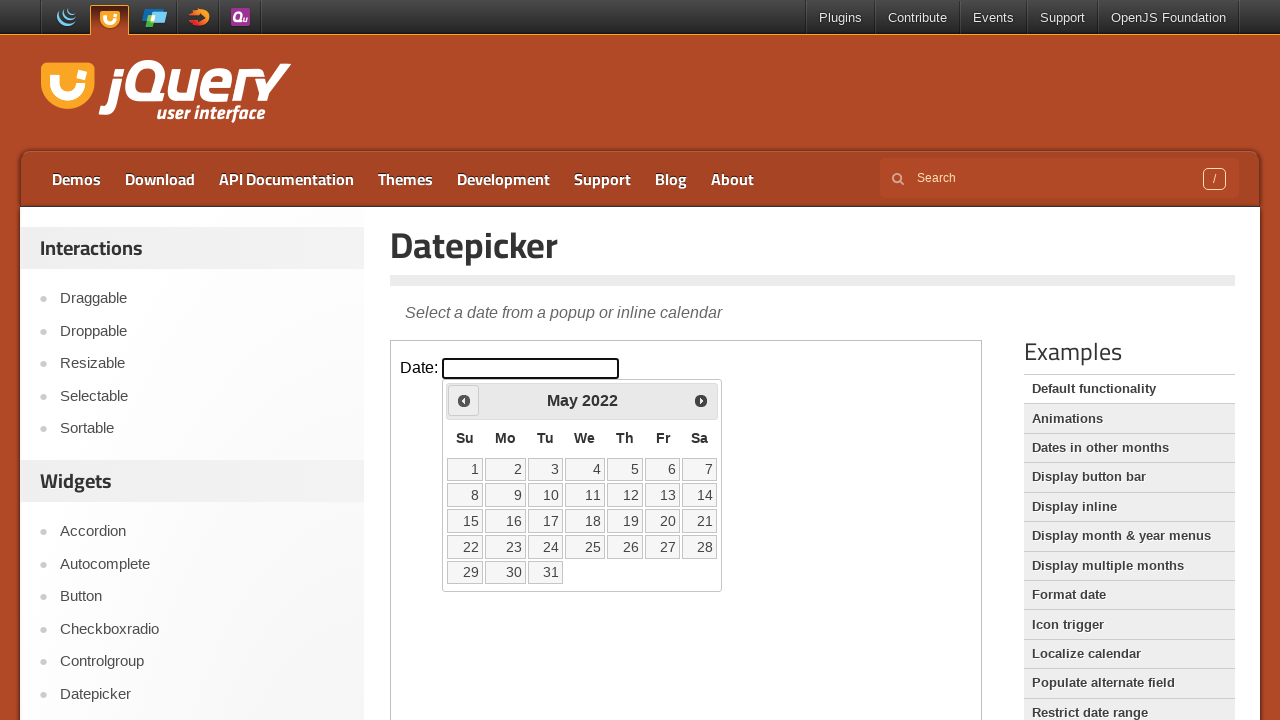

Clicked previous month button to navigate backwards at (464, 400) on iframe.demo-frame >> nth=0 >> internal:control=enter-frame >> span.ui-icon-circl
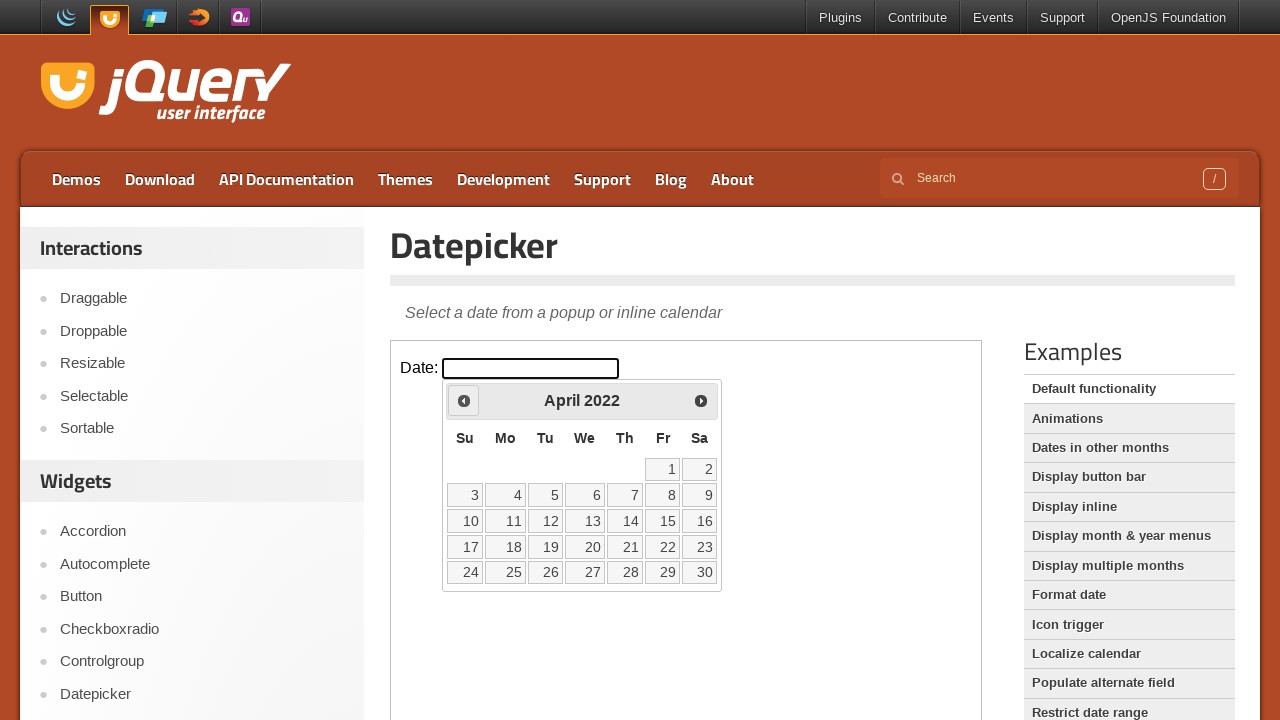

Waited for calendar to update
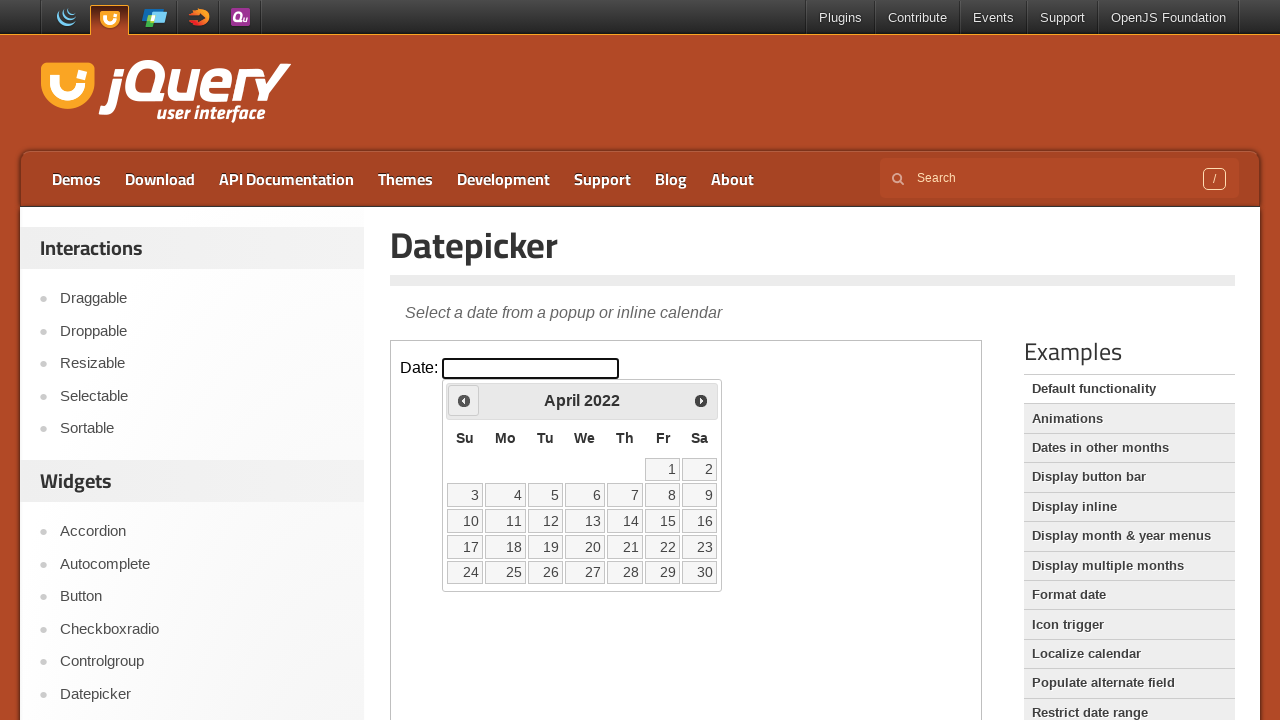

Read current calendar date: April 2022
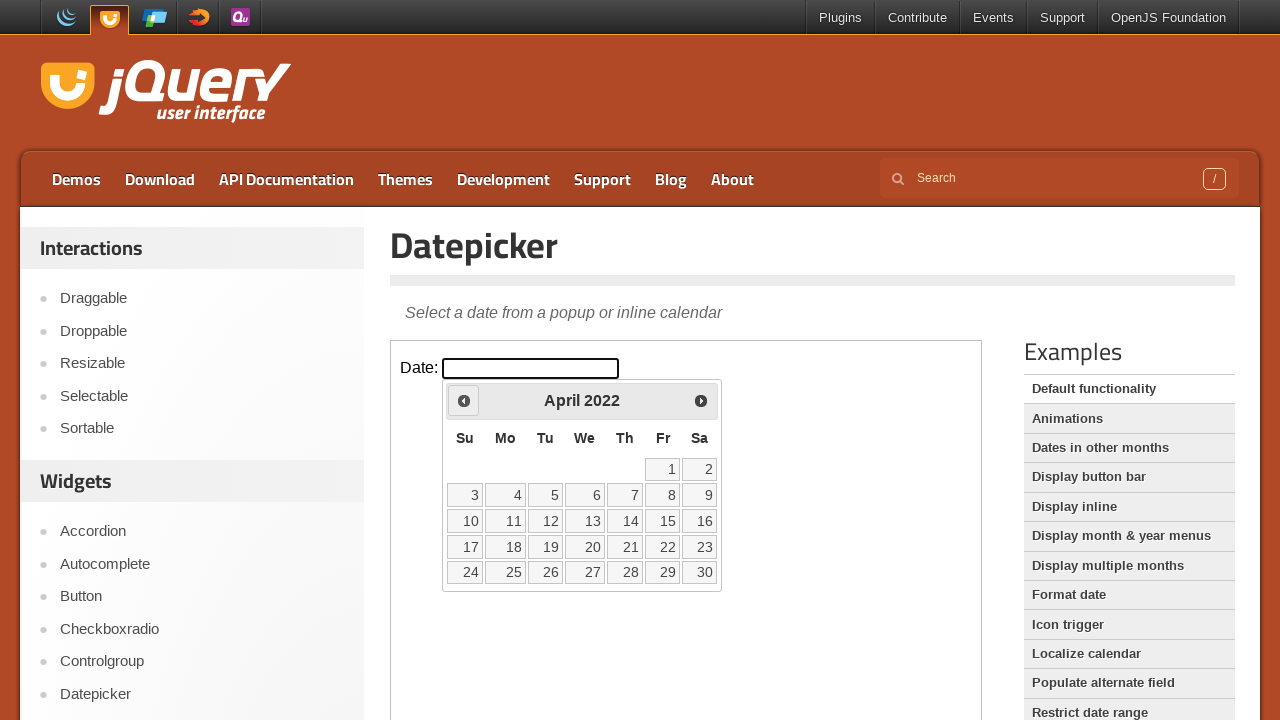

Clicked previous month button to navigate backwards at (464, 400) on iframe.demo-frame >> nth=0 >> internal:control=enter-frame >> span.ui-icon-circl
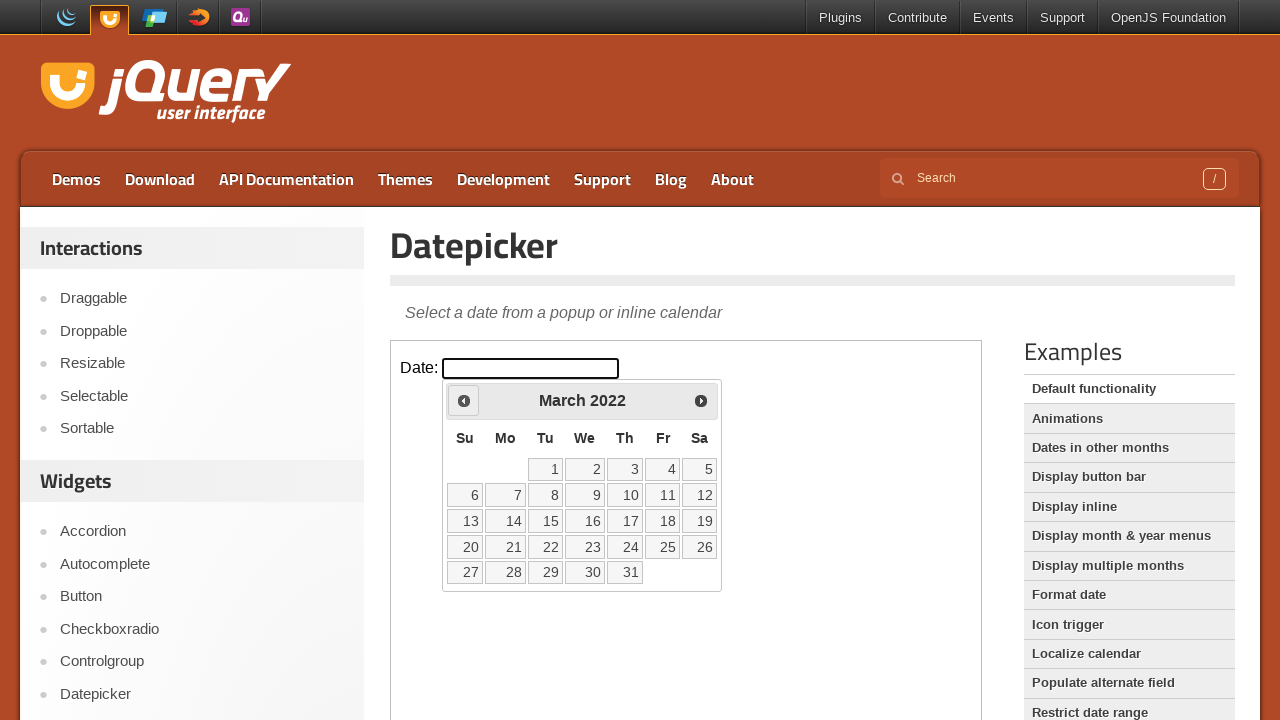

Waited for calendar to update
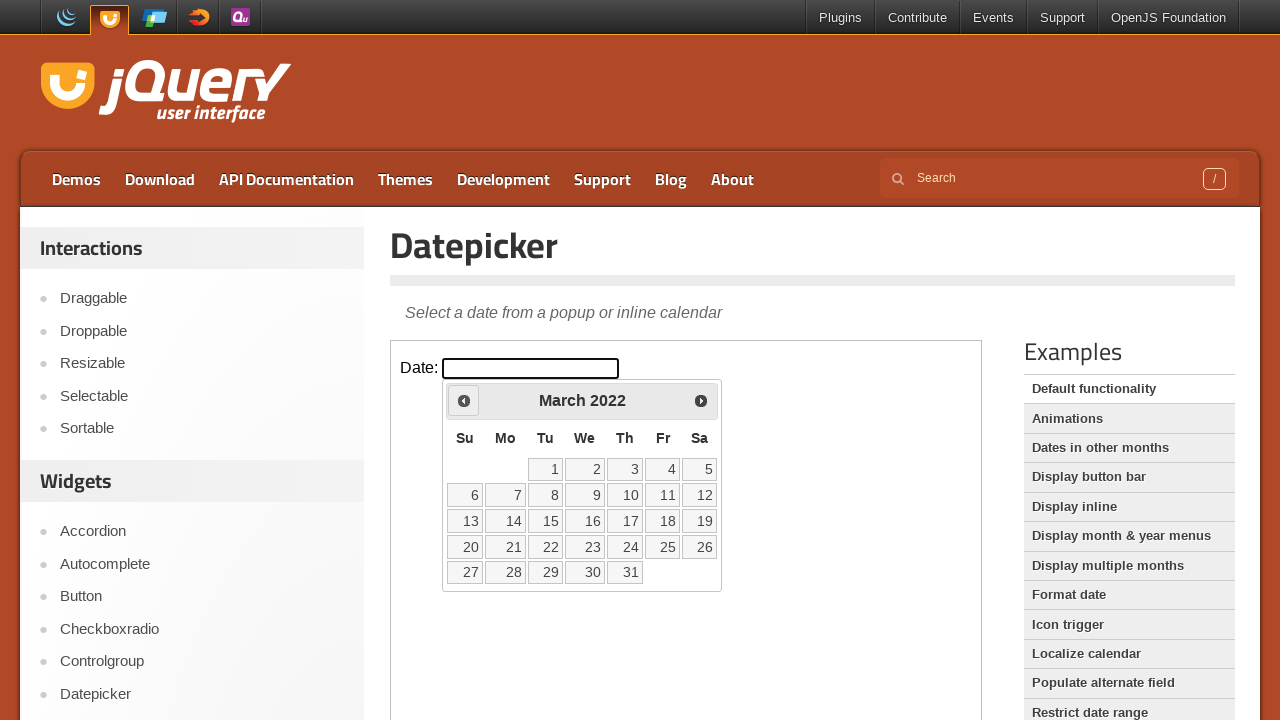

Read current calendar date: March 2022
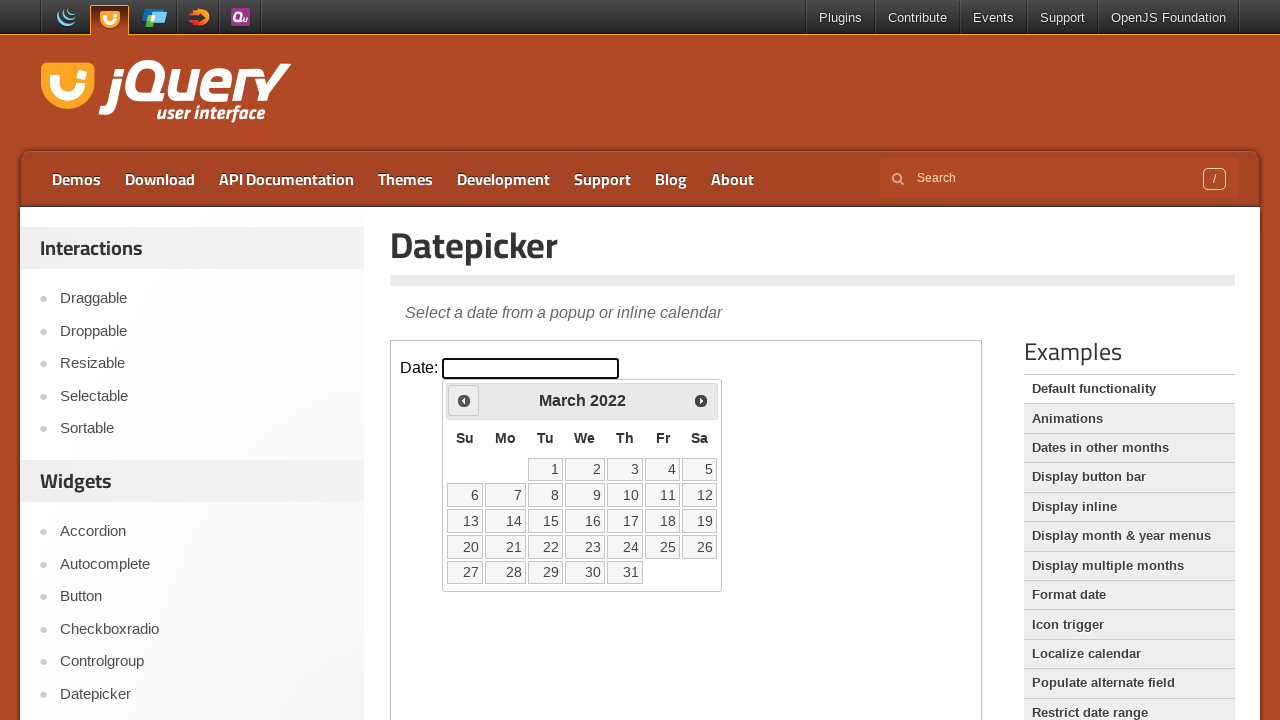

Clicked previous month button to navigate backwards at (464, 400) on iframe.demo-frame >> nth=0 >> internal:control=enter-frame >> span.ui-icon-circl
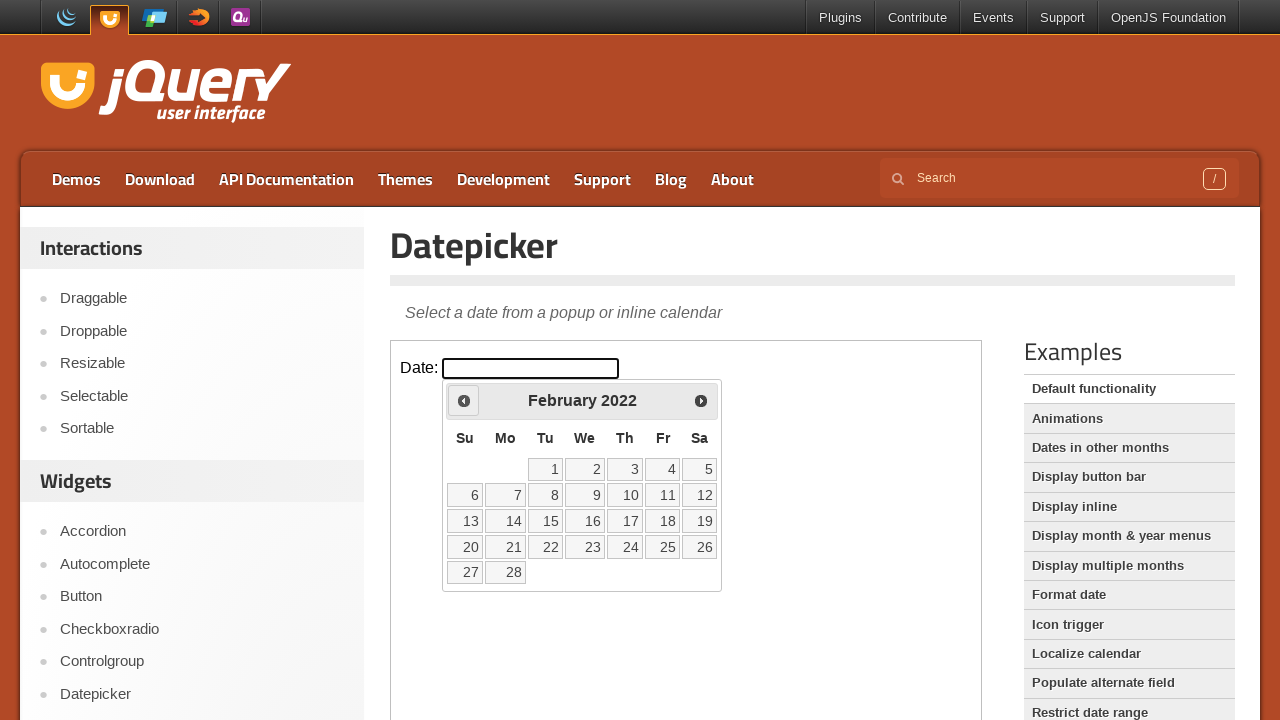

Waited for calendar to update
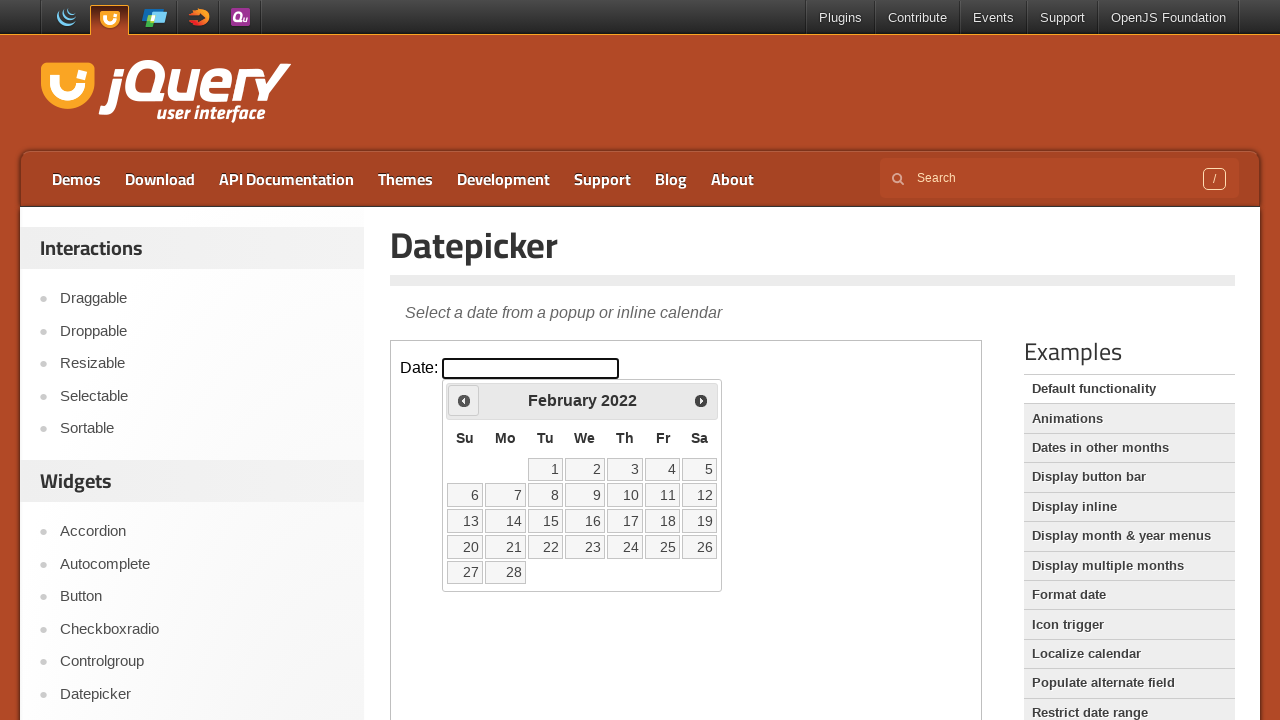

Read current calendar date: February 2022
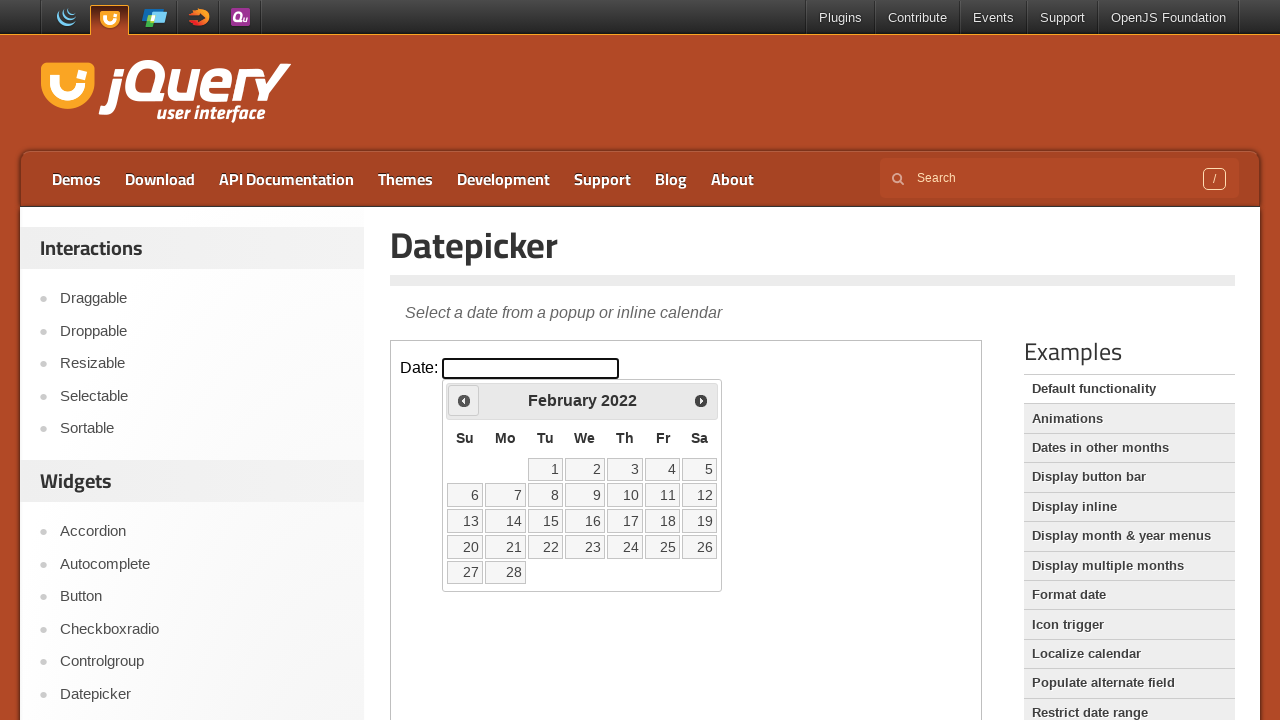

Clicked previous month button to navigate backwards at (464, 400) on iframe.demo-frame >> nth=0 >> internal:control=enter-frame >> span.ui-icon-circl
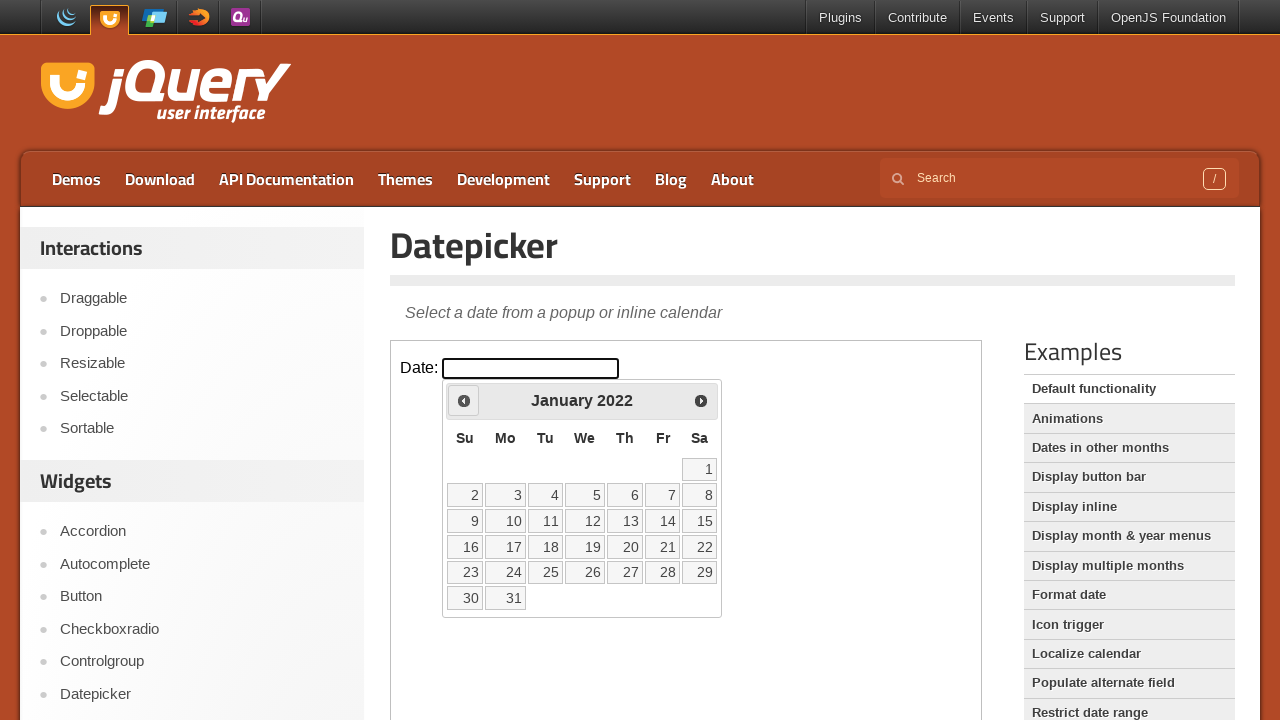

Waited for calendar to update
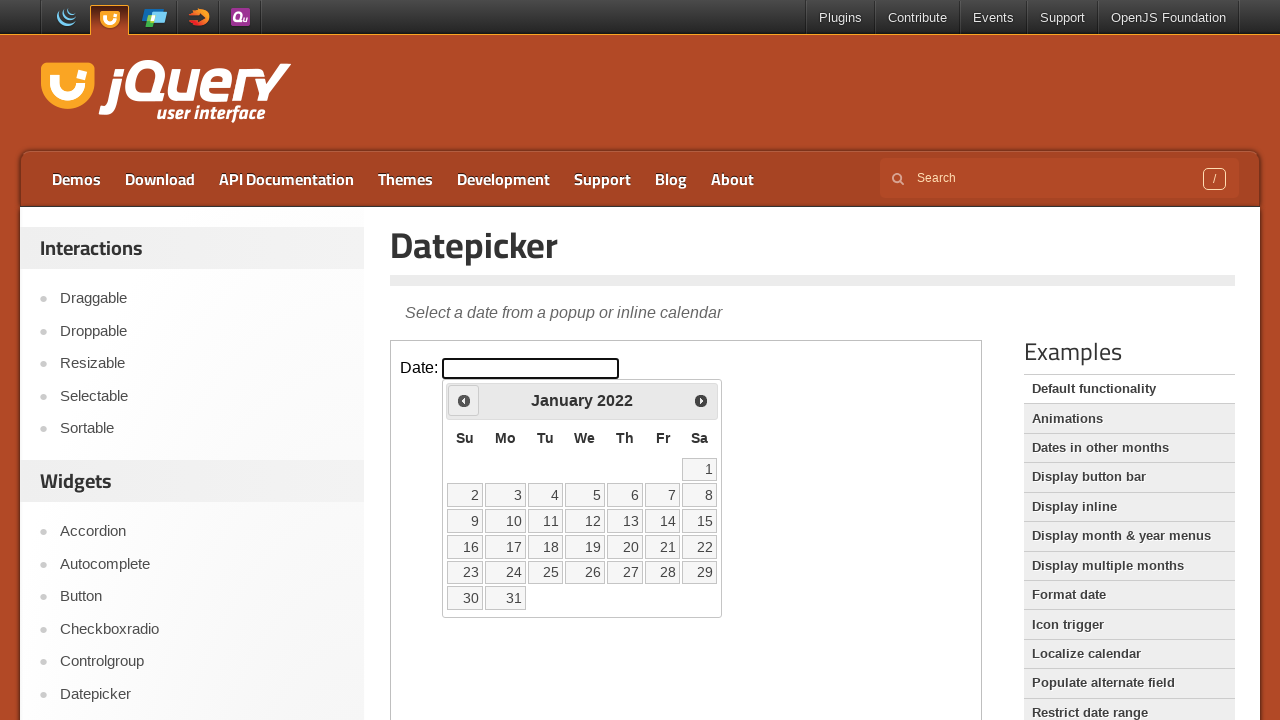

Read current calendar date: January 2022
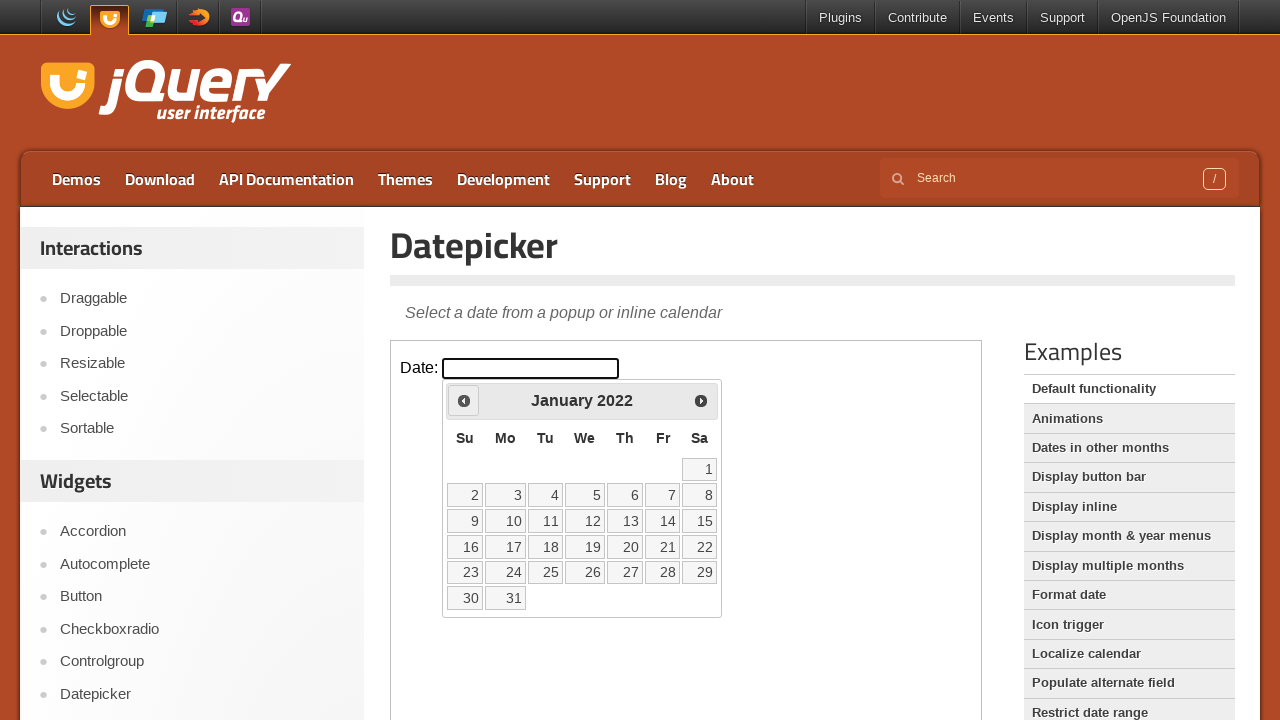

Clicked previous month button to navigate backwards at (464, 400) on iframe.demo-frame >> nth=0 >> internal:control=enter-frame >> span.ui-icon-circl
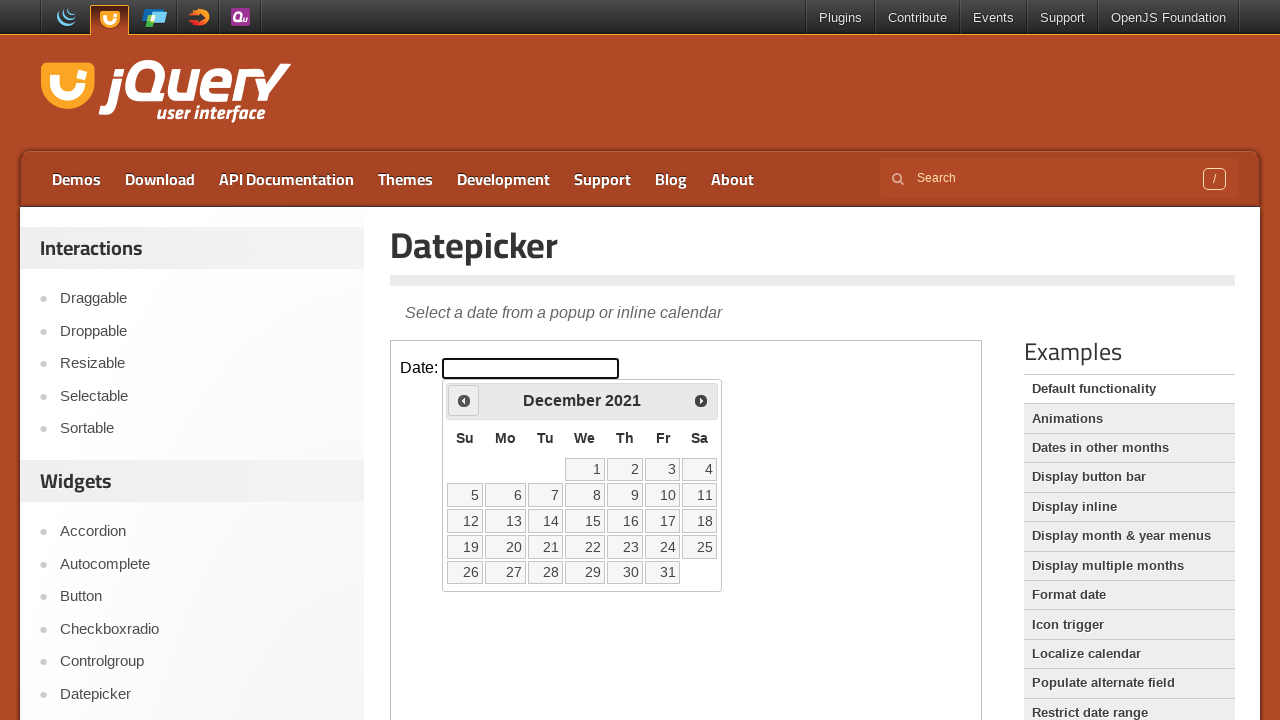

Waited for calendar to update
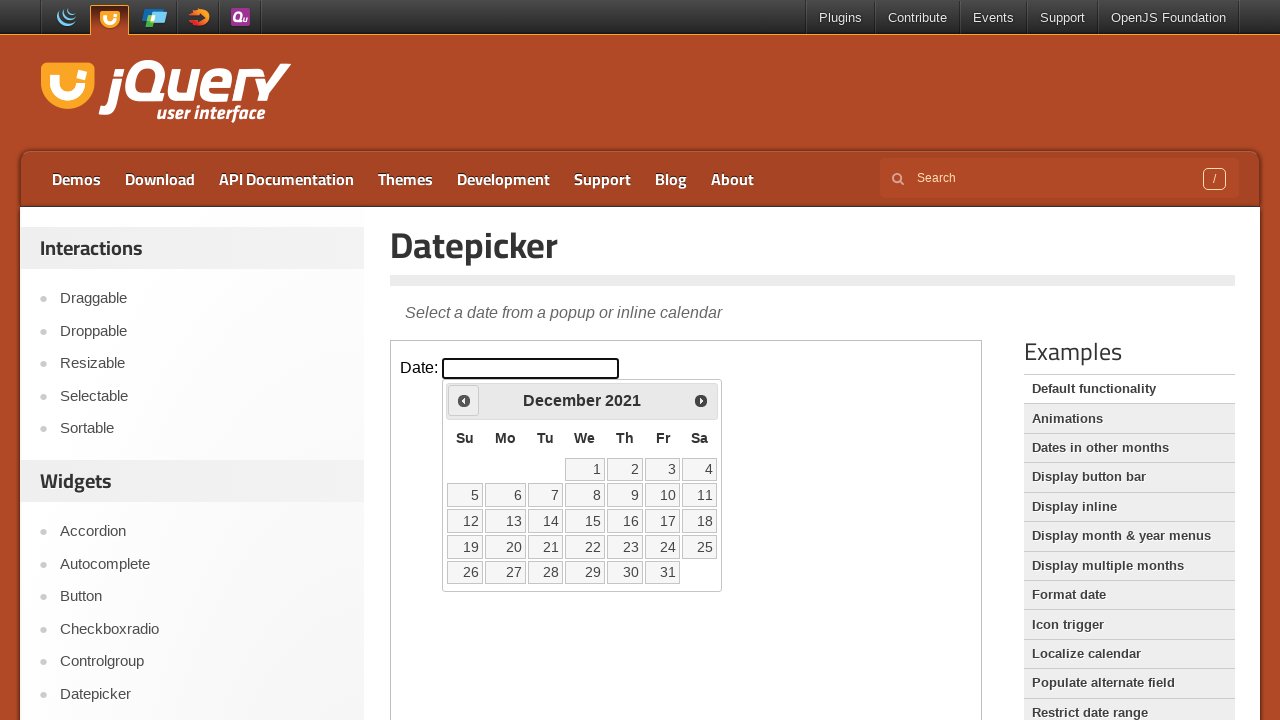

Read current calendar date: December 2021
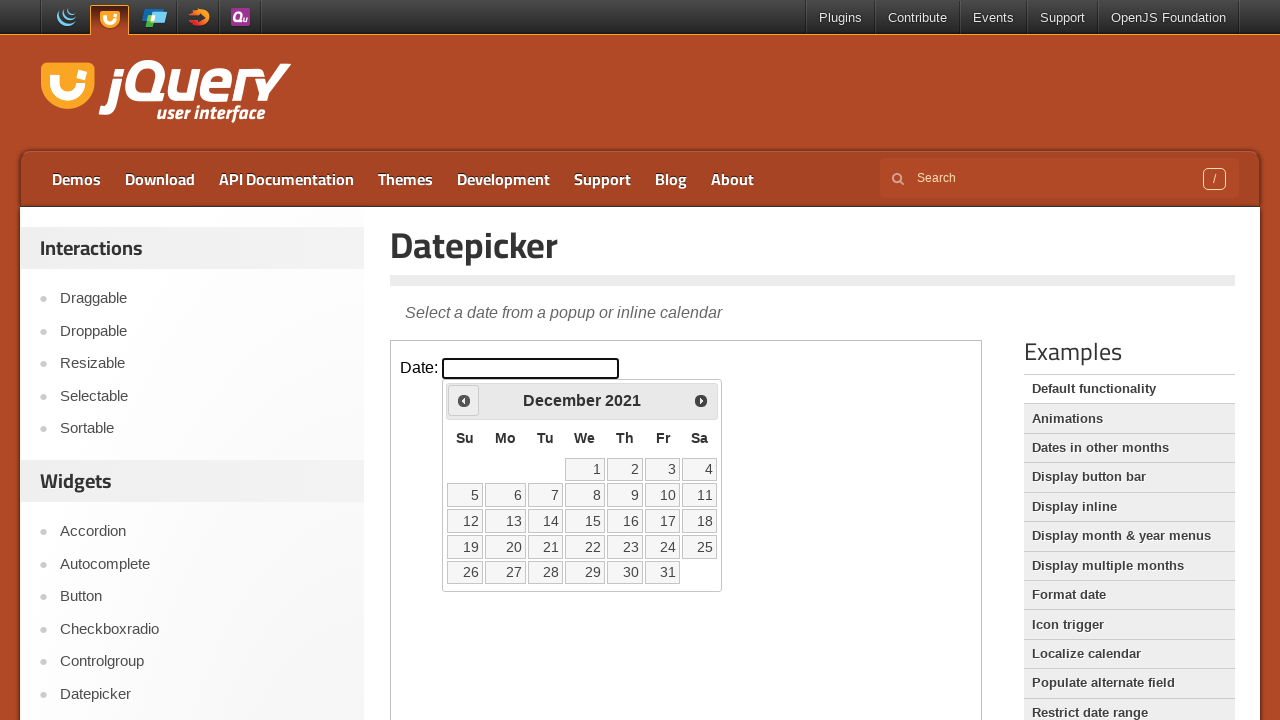

Clicked previous month button to navigate backwards at (464, 400) on iframe.demo-frame >> nth=0 >> internal:control=enter-frame >> span.ui-icon-circl
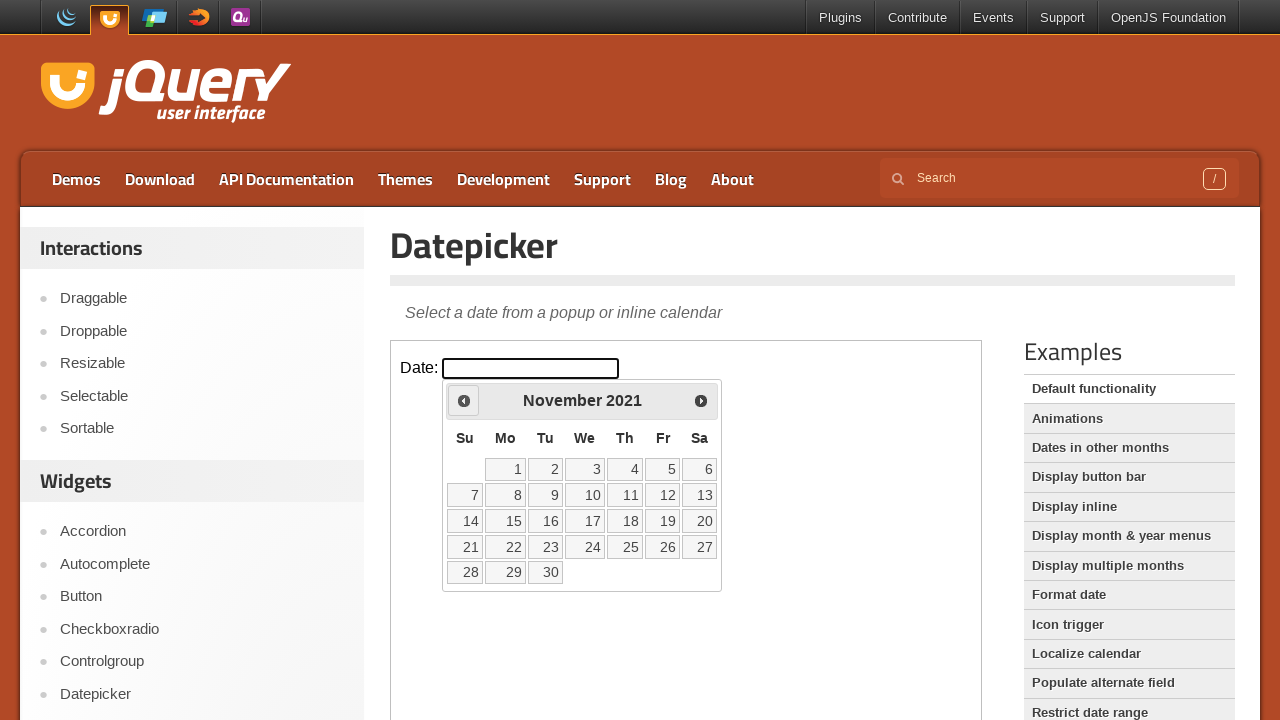

Waited for calendar to update
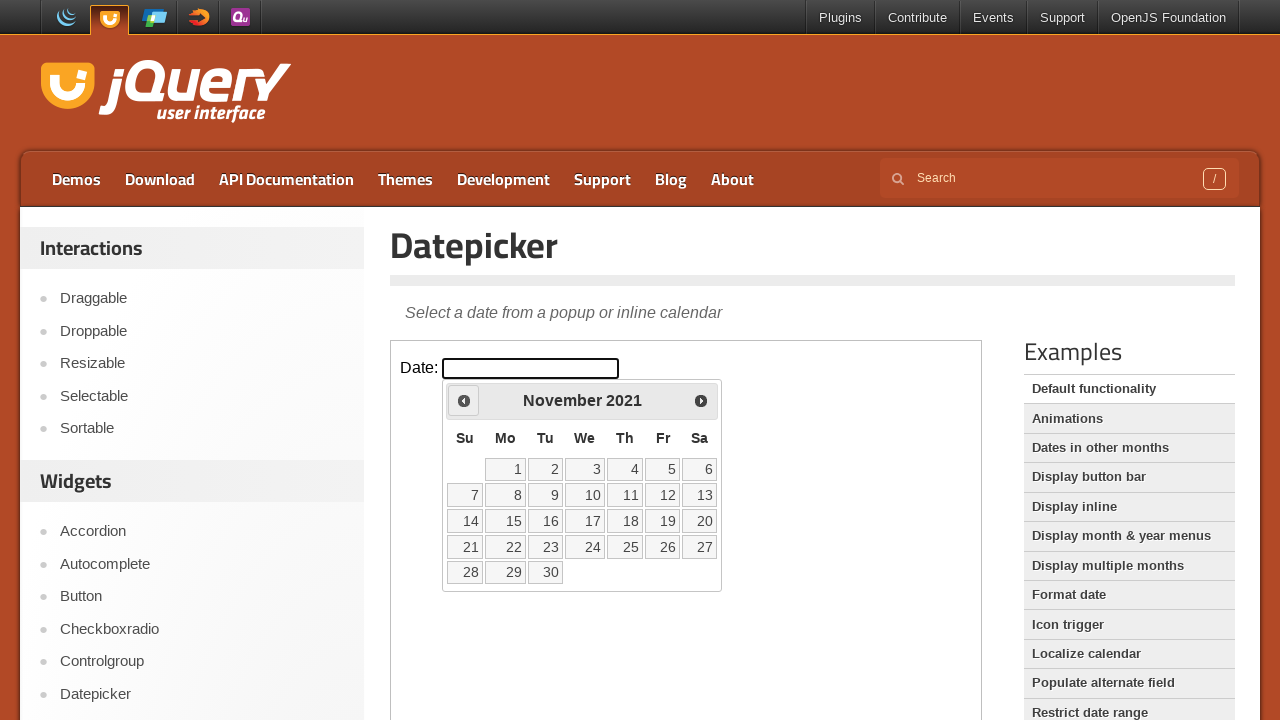

Read current calendar date: November 2021
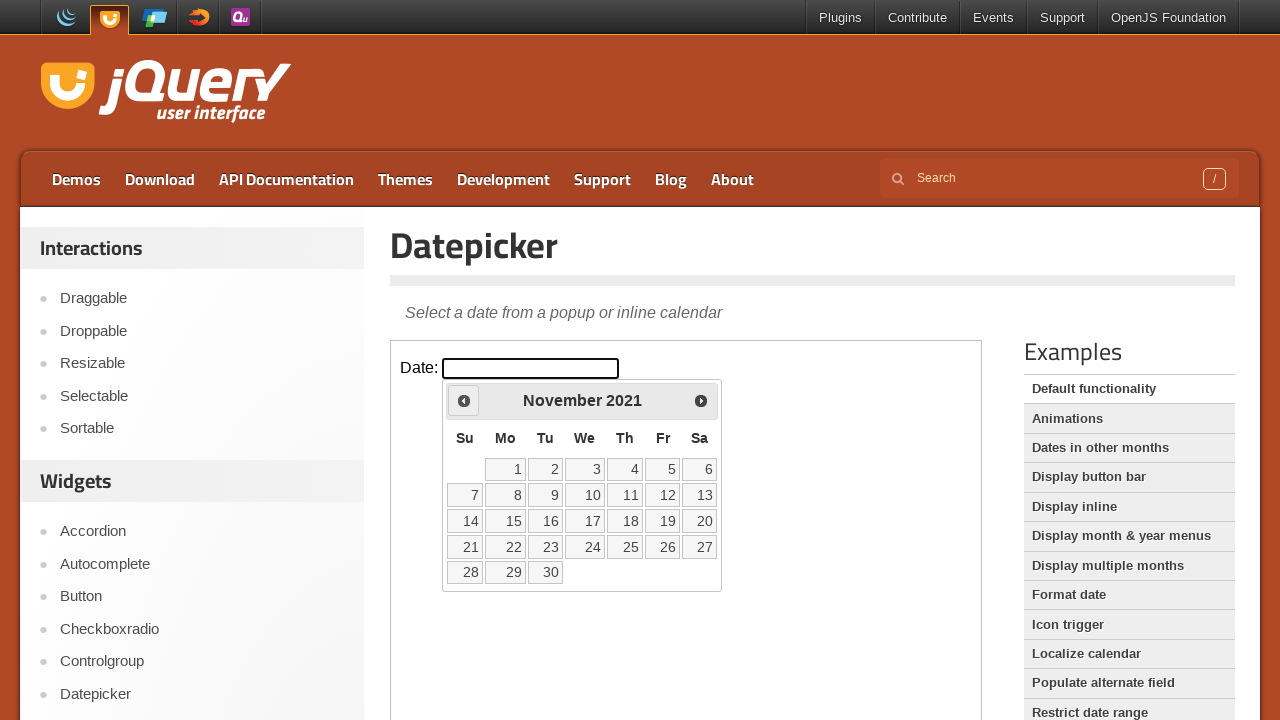

Clicked previous month button to navigate backwards at (464, 400) on iframe.demo-frame >> nth=0 >> internal:control=enter-frame >> span.ui-icon-circl
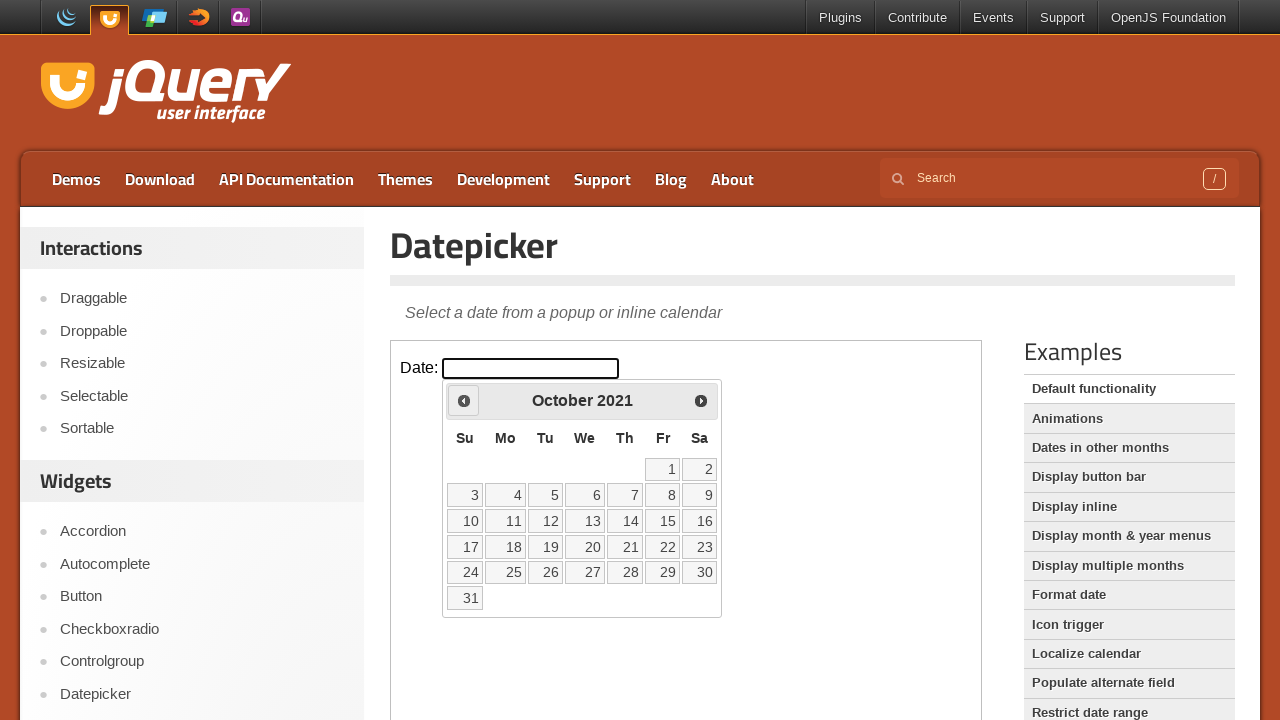

Waited for calendar to update
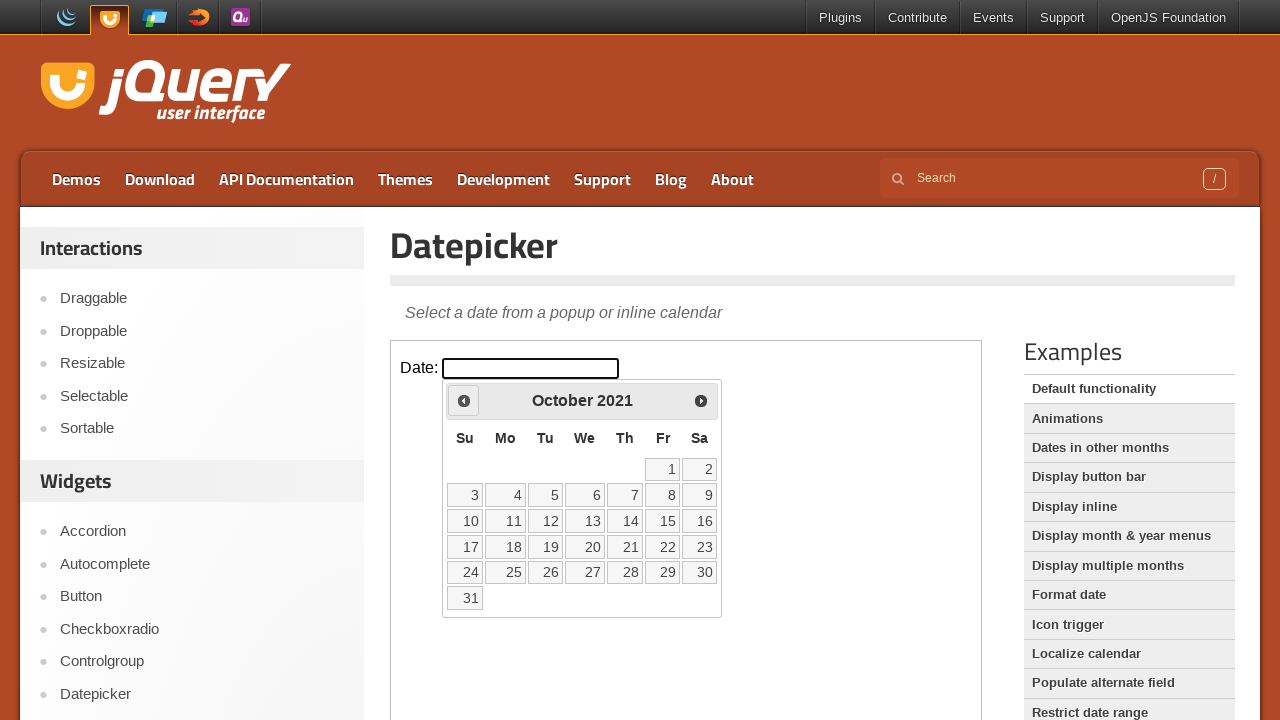

Read current calendar date: October 2021
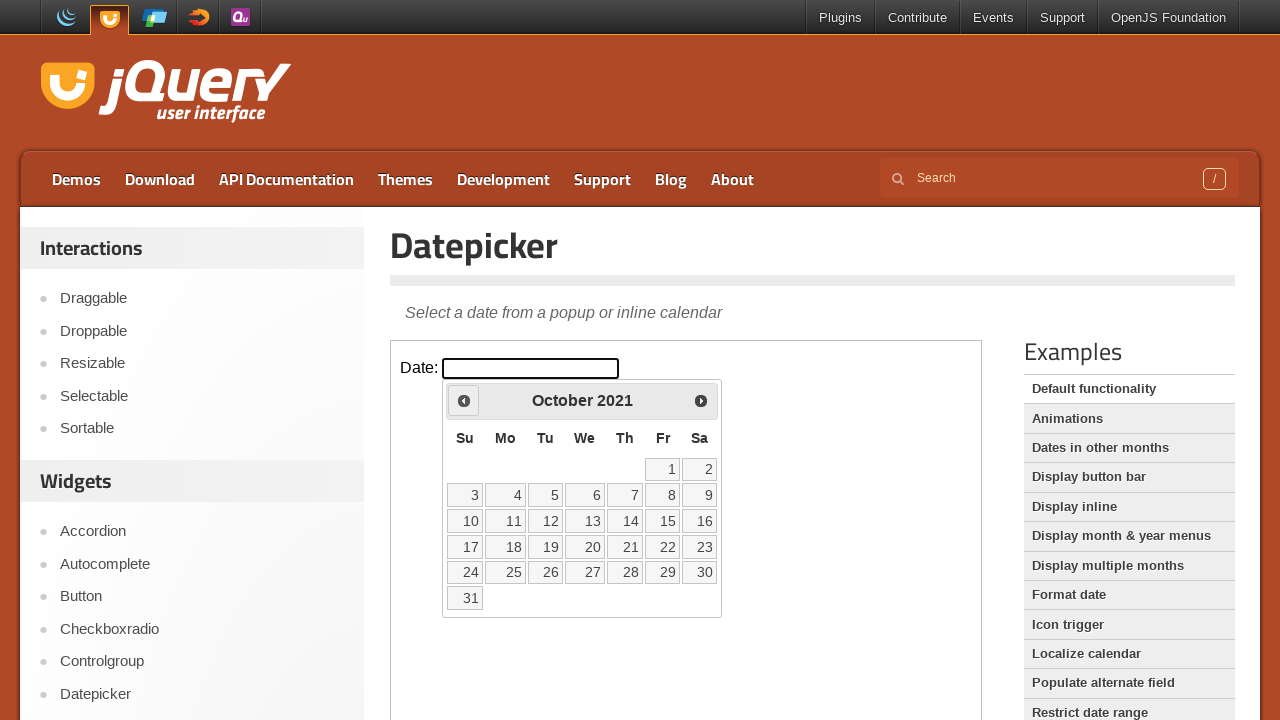

Clicked previous month button to navigate backwards at (464, 400) on iframe.demo-frame >> nth=0 >> internal:control=enter-frame >> span.ui-icon-circl
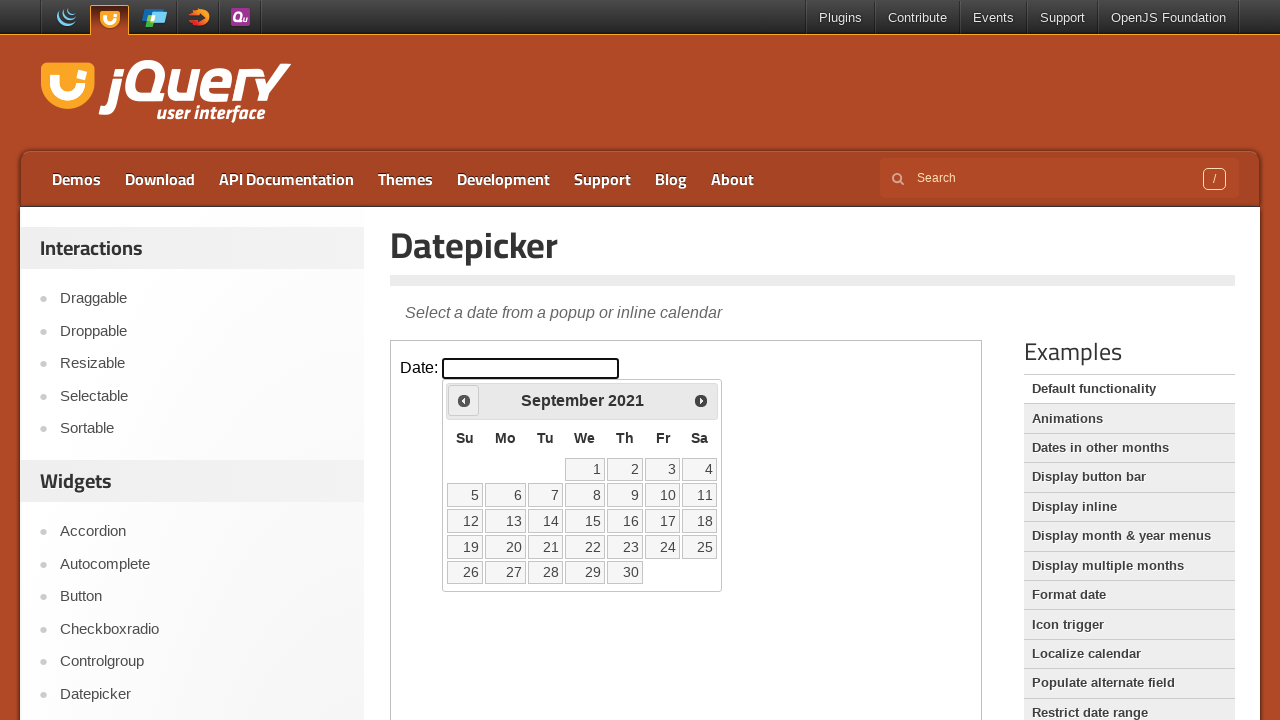

Waited for calendar to update
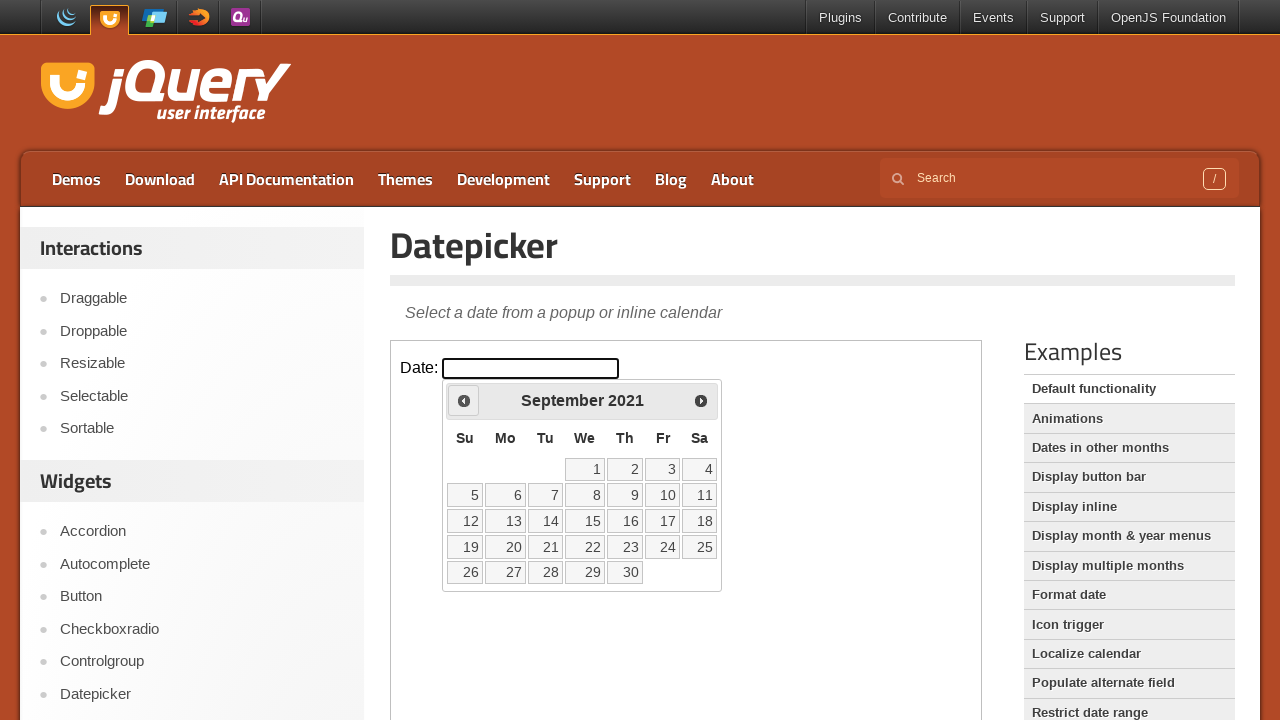

Read current calendar date: September 2021
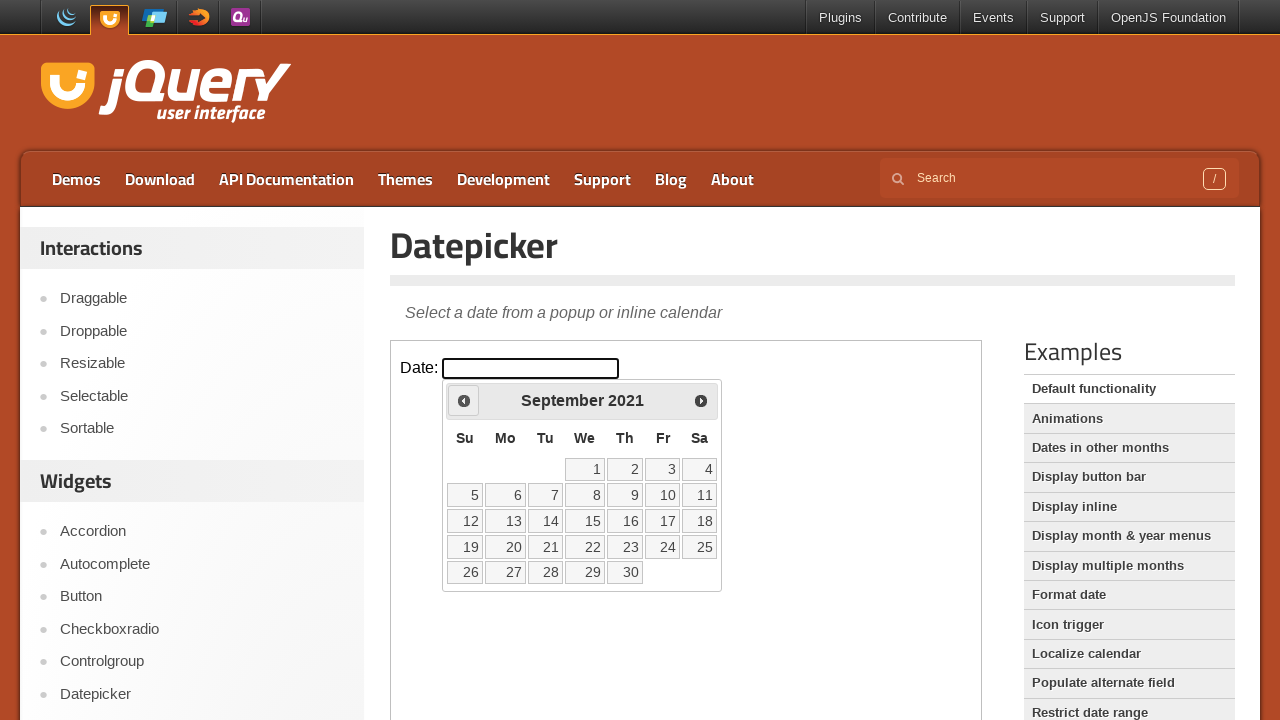

Clicked previous month button to navigate backwards at (464, 400) on iframe.demo-frame >> nth=0 >> internal:control=enter-frame >> span.ui-icon-circl
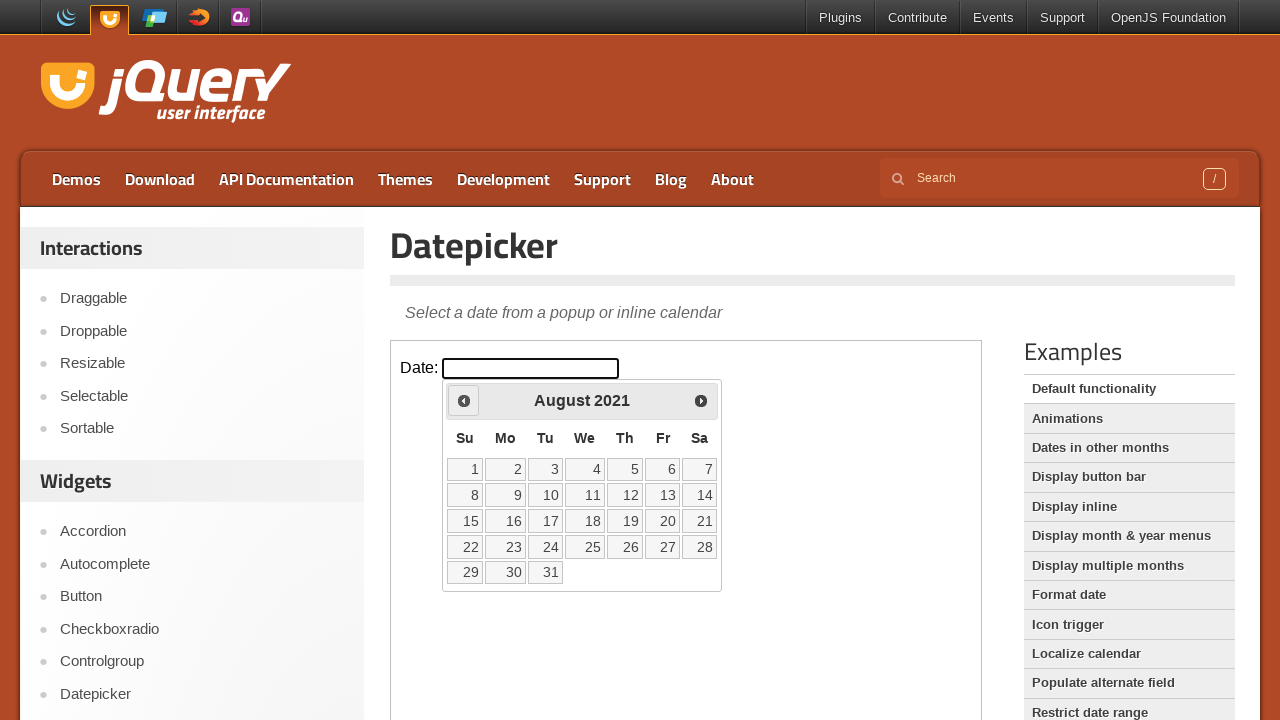

Waited for calendar to update
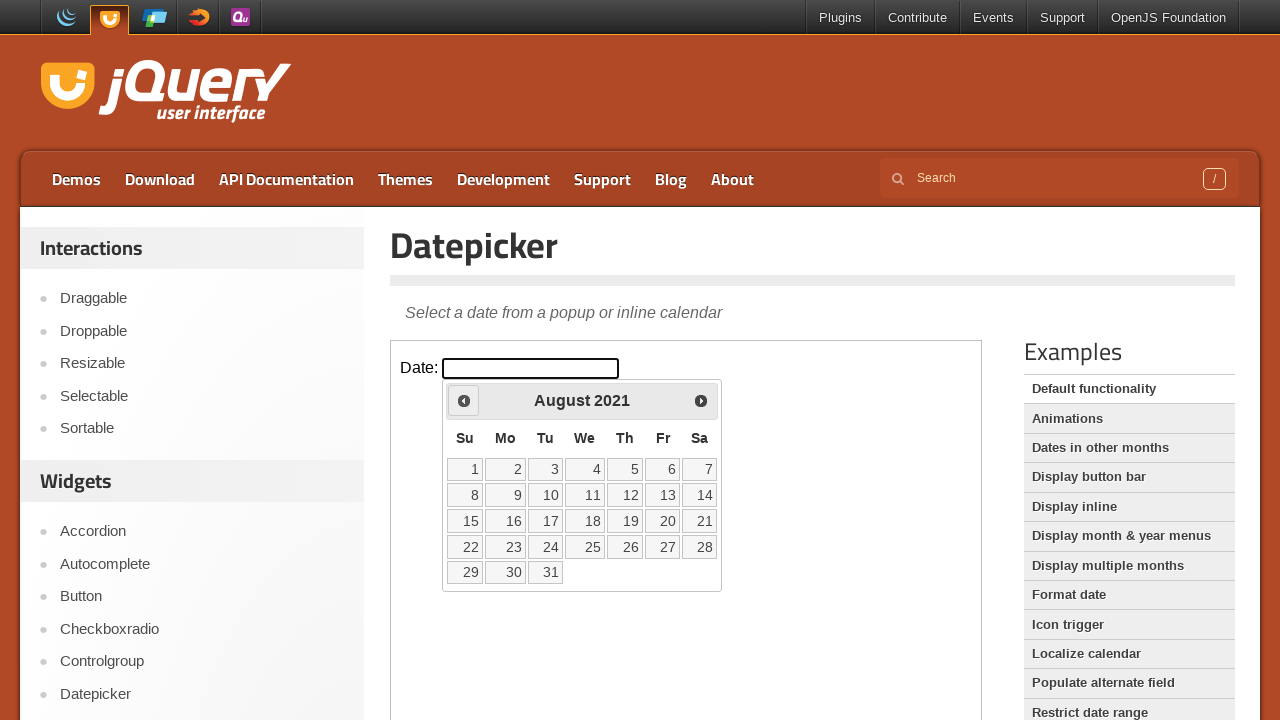

Read current calendar date: August 2021
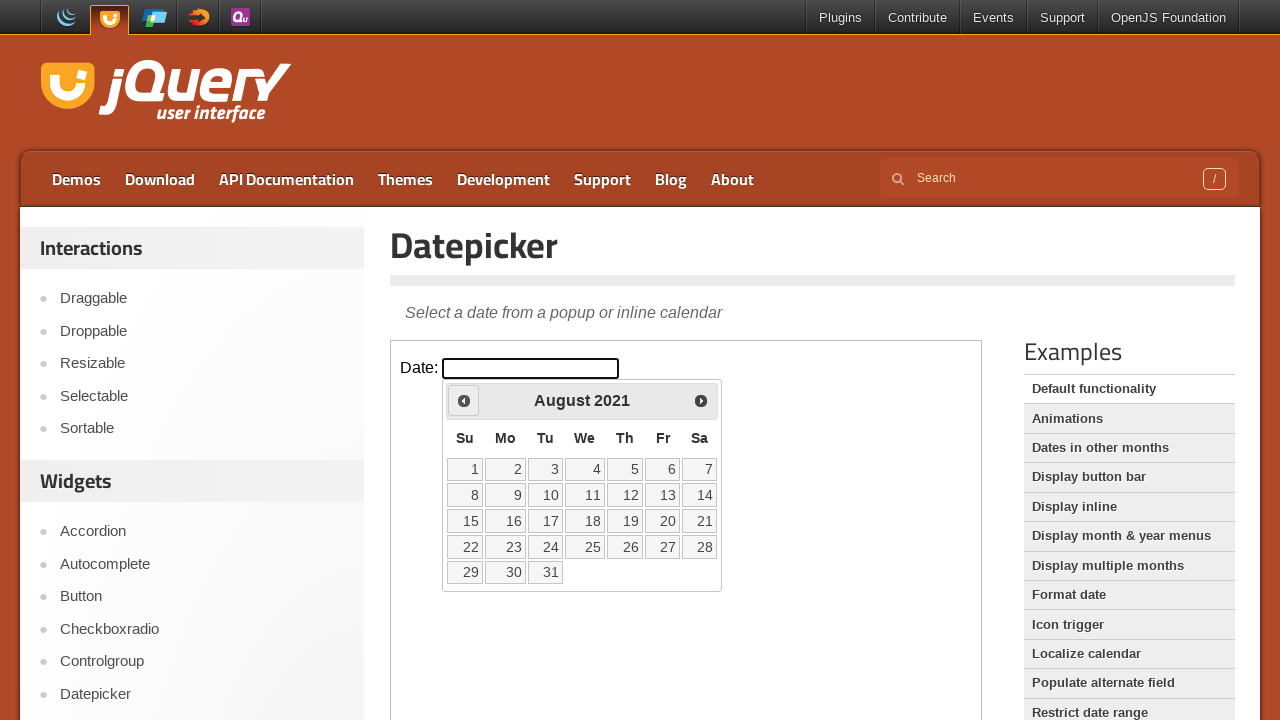

Clicked previous month button to navigate backwards at (464, 400) on iframe.demo-frame >> nth=0 >> internal:control=enter-frame >> span.ui-icon-circl
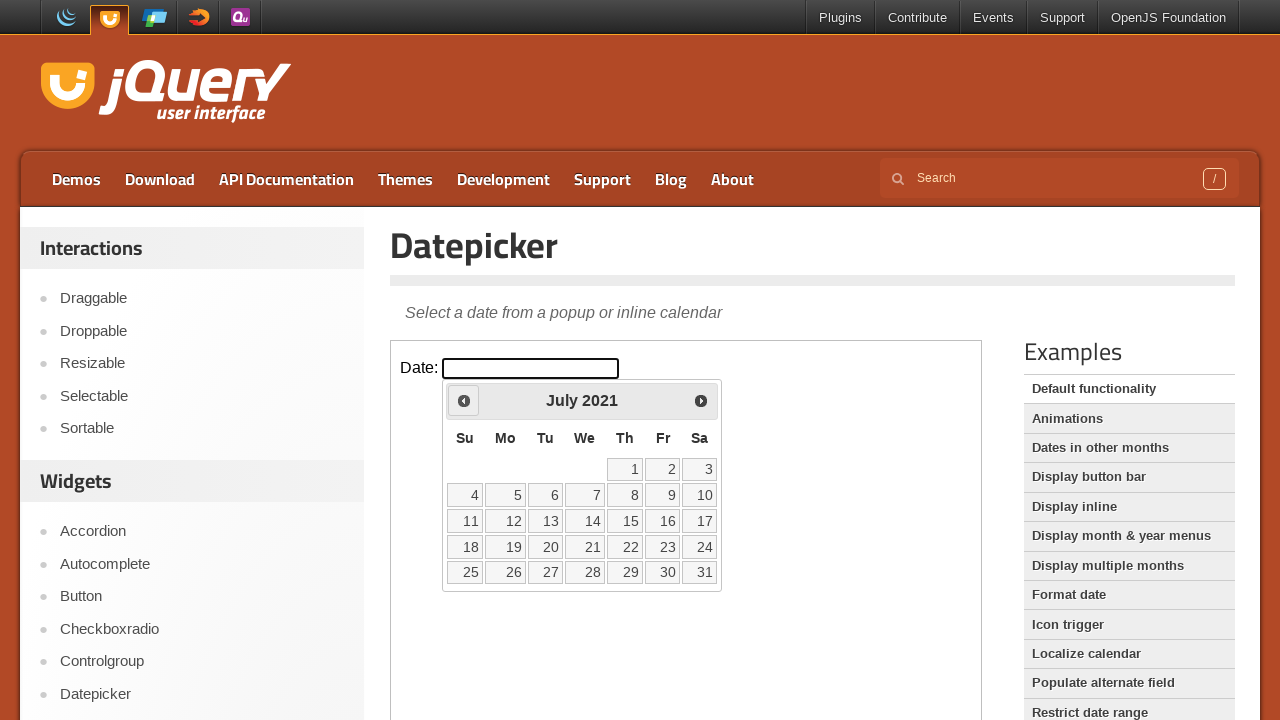

Waited for calendar to update
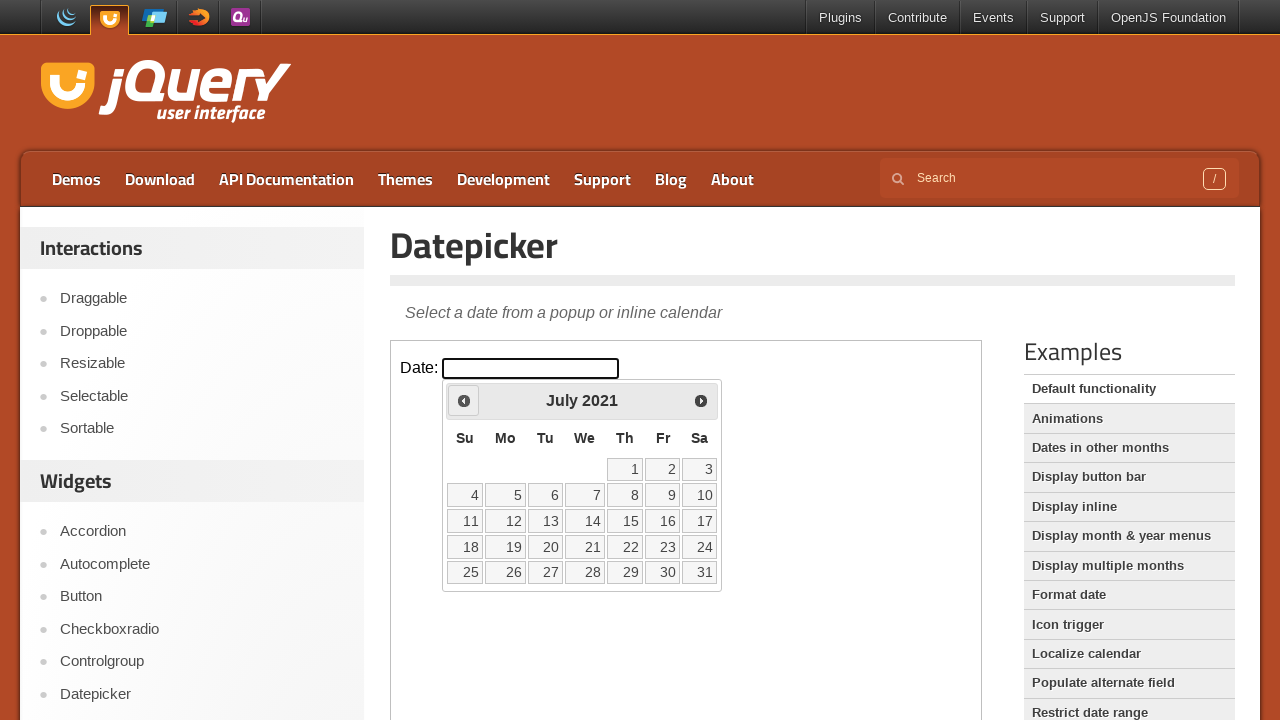

Read current calendar date: July 2021
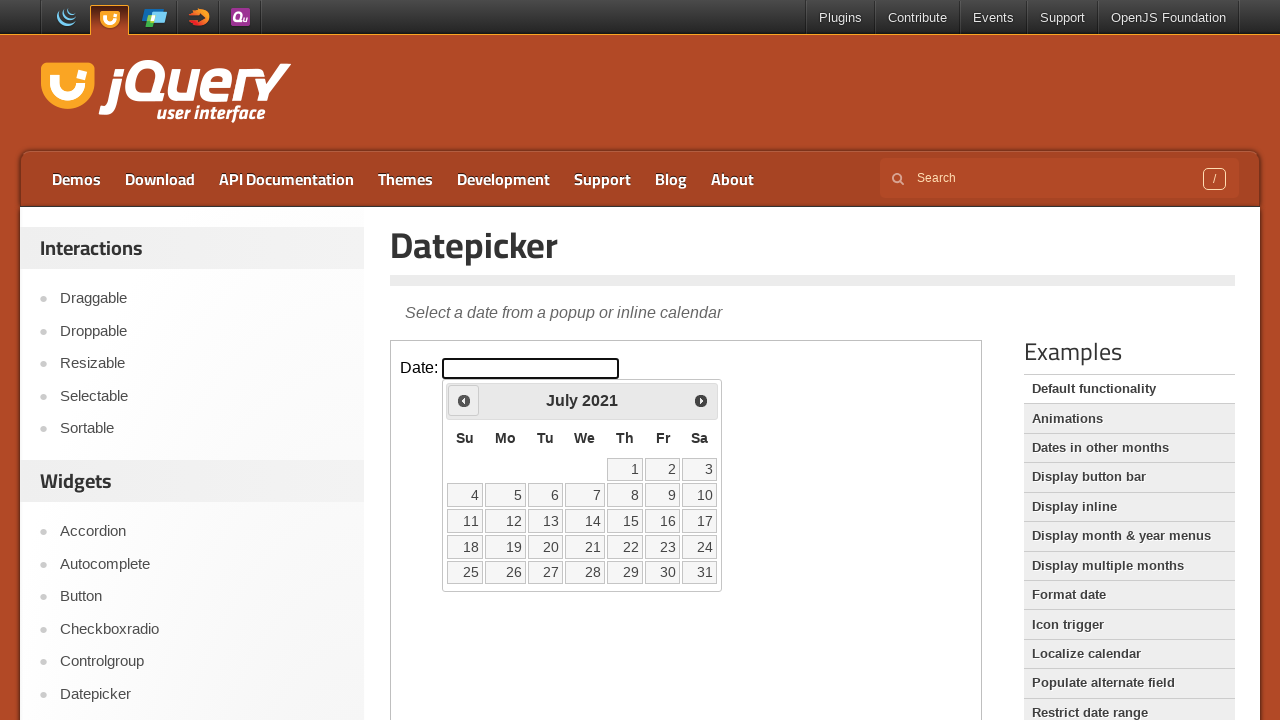

Clicked previous month button to navigate backwards at (464, 400) on iframe.demo-frame >> nth=0 >> internal:control=enter-frame >> span.ui-icon-circl
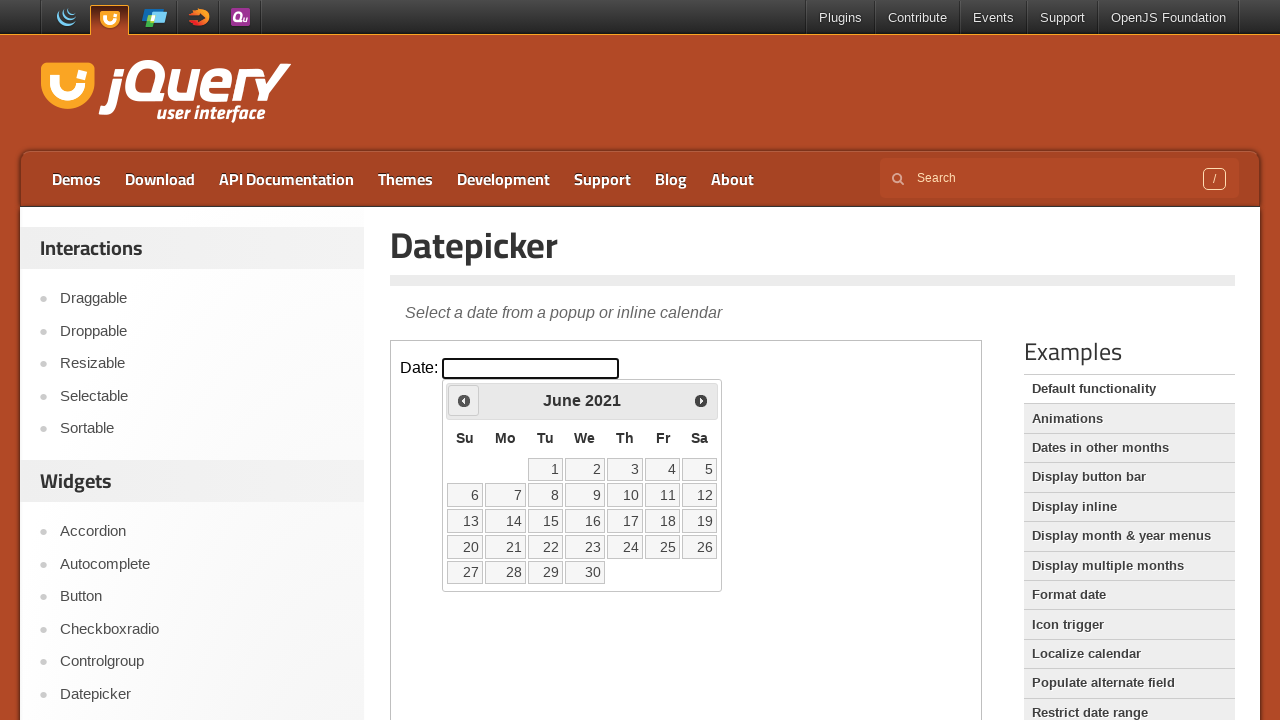

Waited for calendar to update
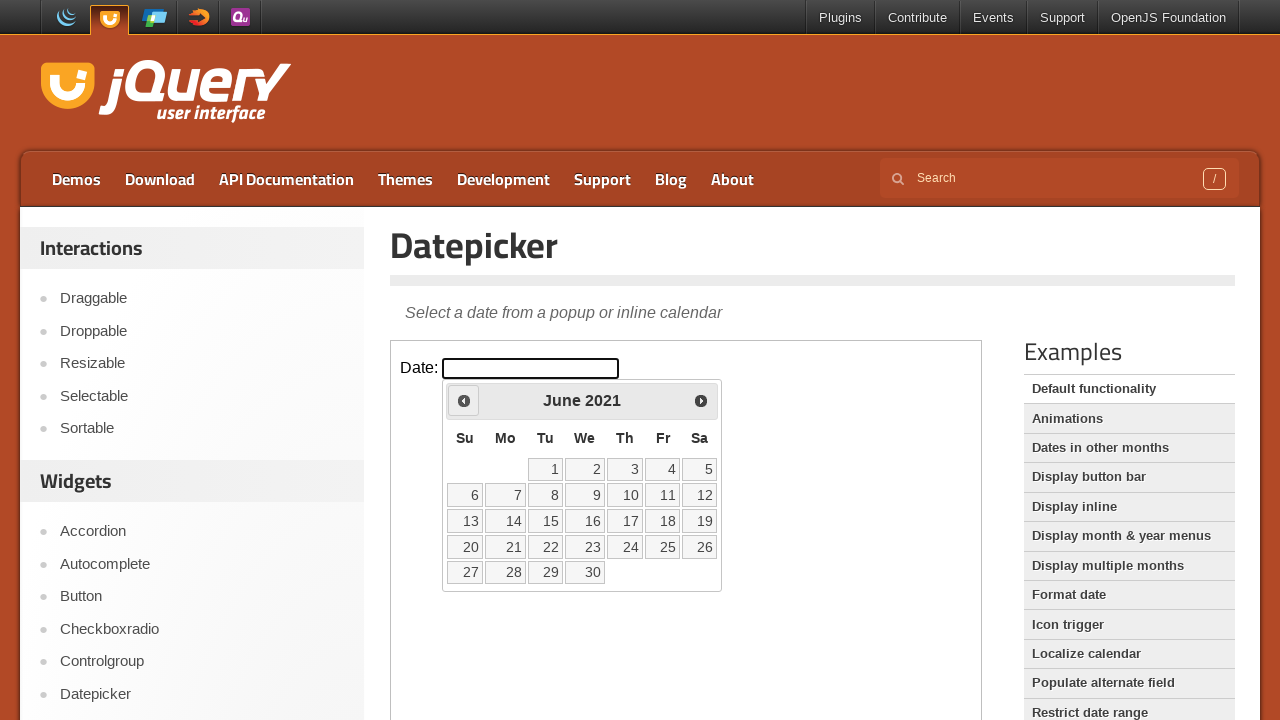

Read current calendar date: June 2021
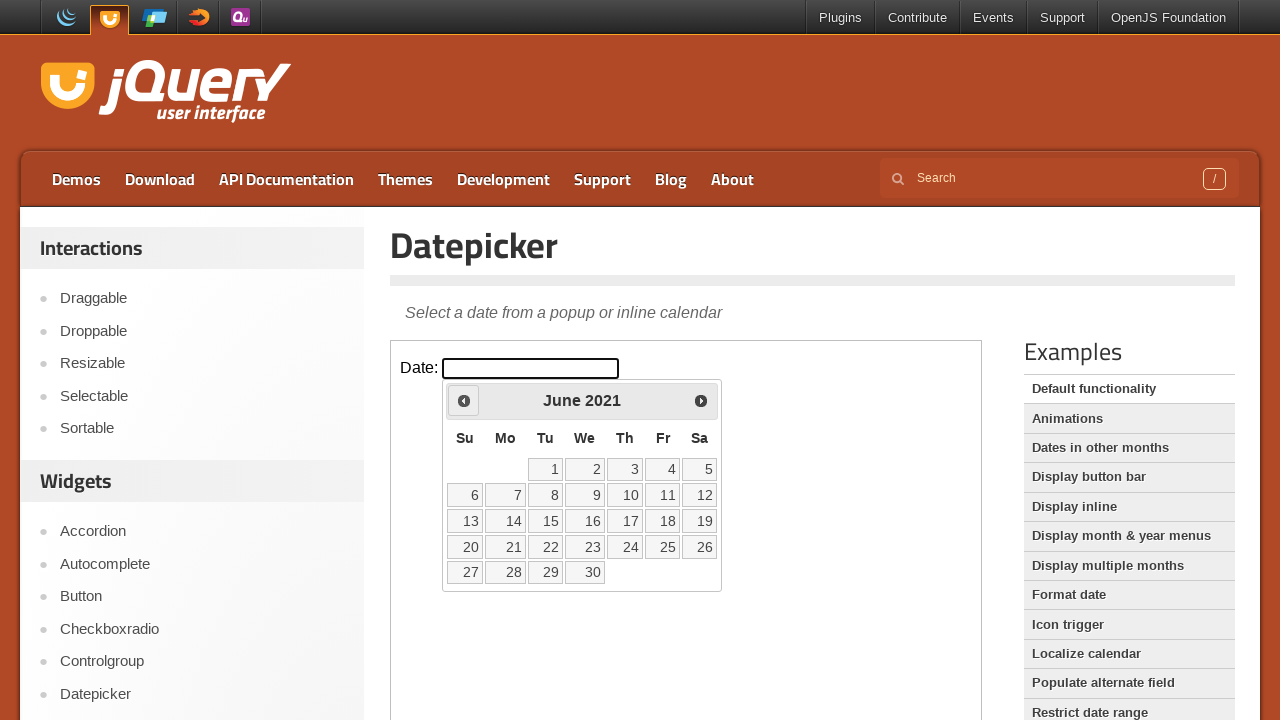

Clicked previous month button to navigate backwards at (464, 400) on iframe.demo-frame >> nth=0 >> internal:control=enter-frame >> span.ui-icon-circl
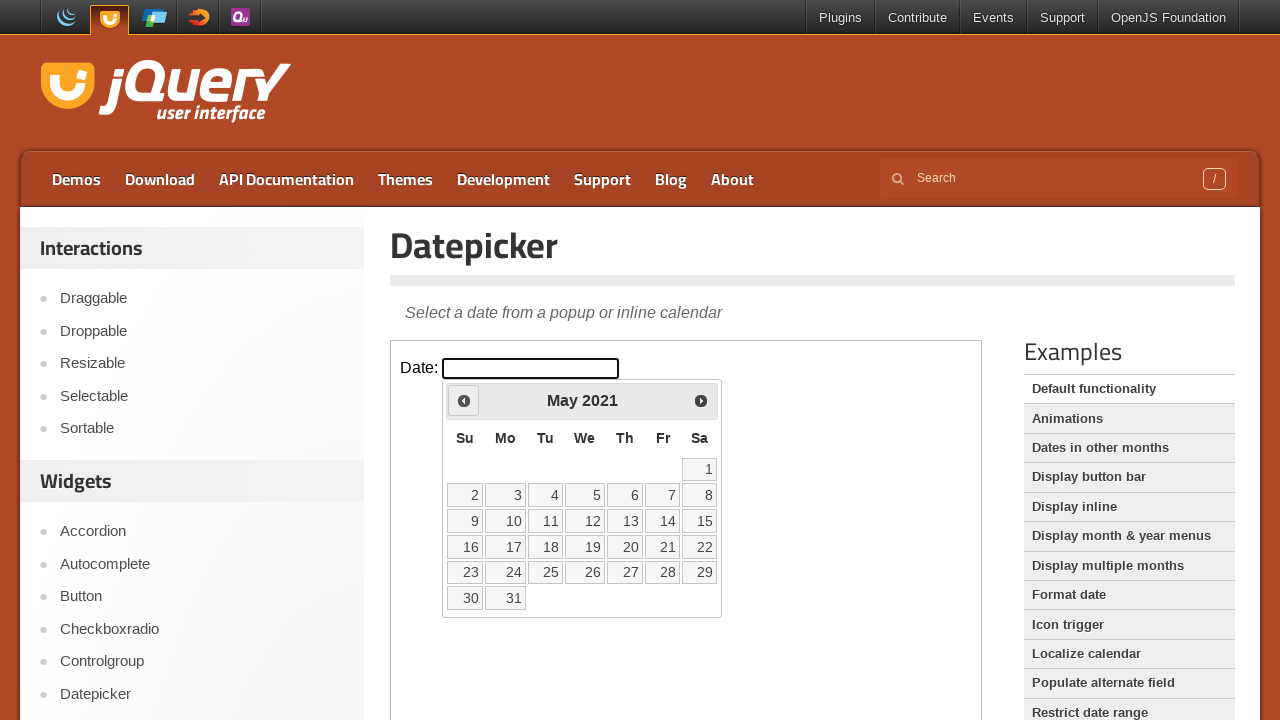

Waited for calendar to update
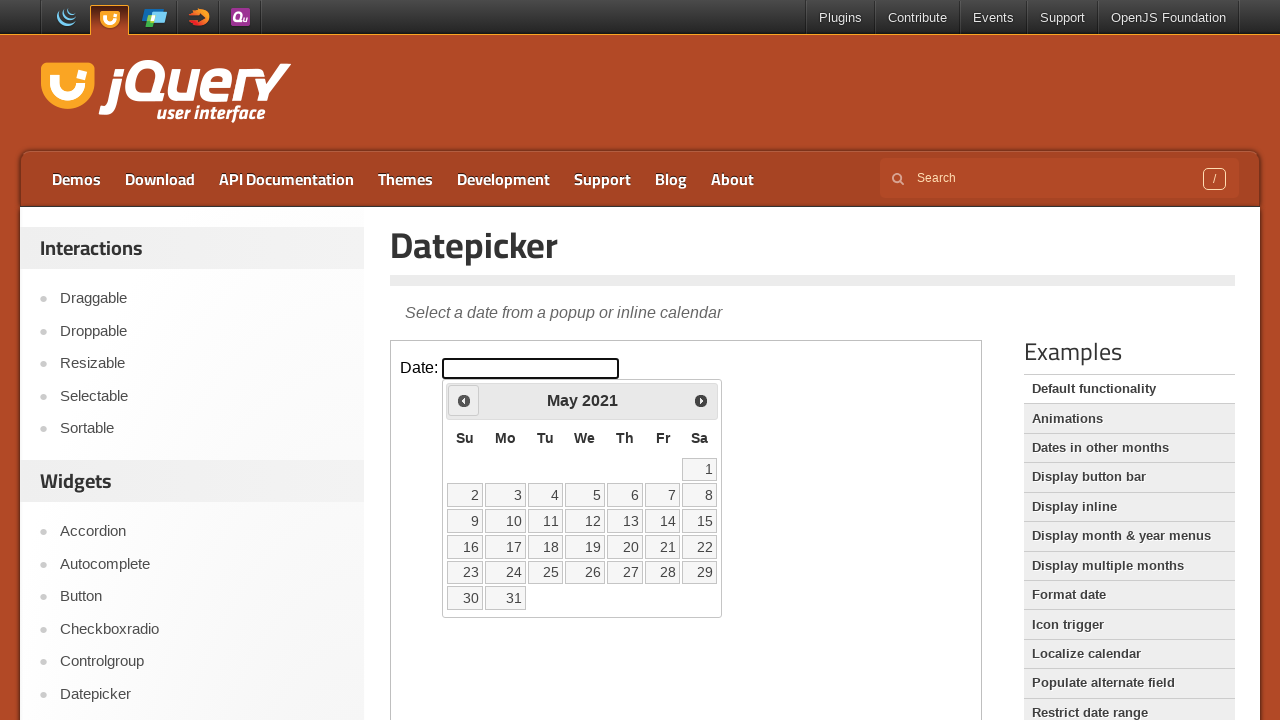

Read current calendar date: May 2021
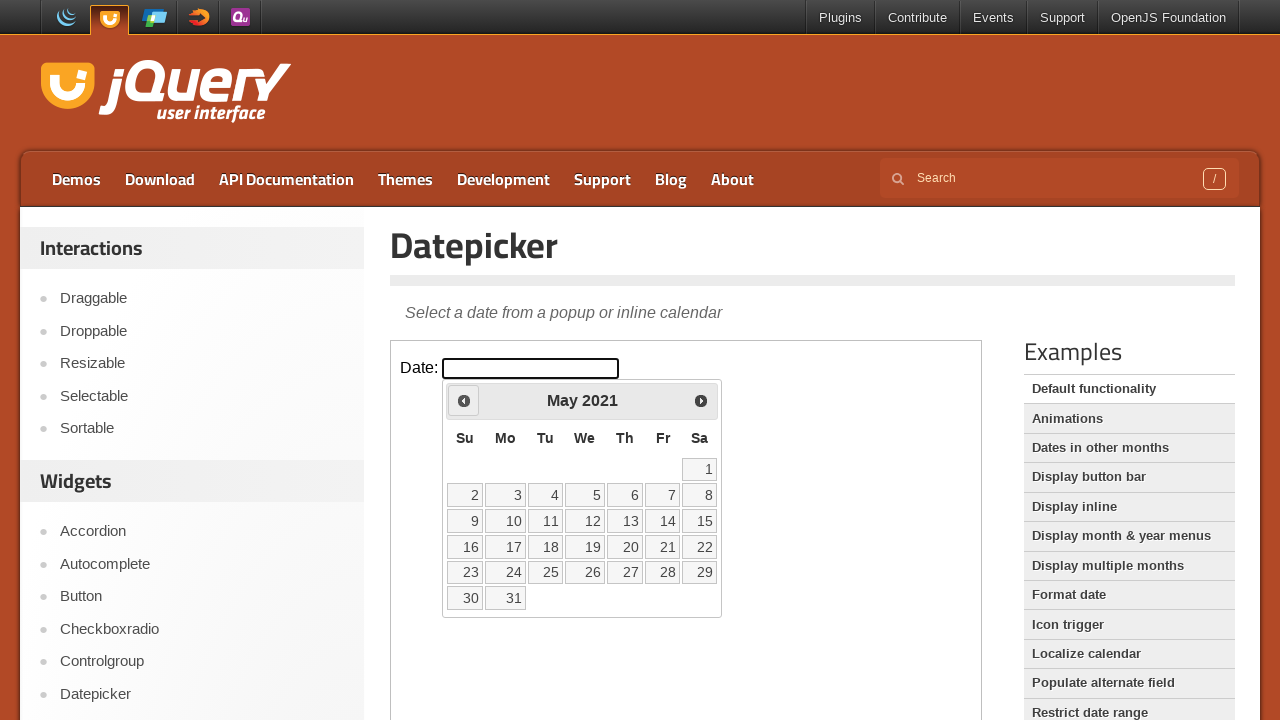

Clicked previous month button to navigate backwards at (464, 400) on iframe.demo-frame >> nth=0 >> internal:control=enter-frame >> span.ui-icon-circl
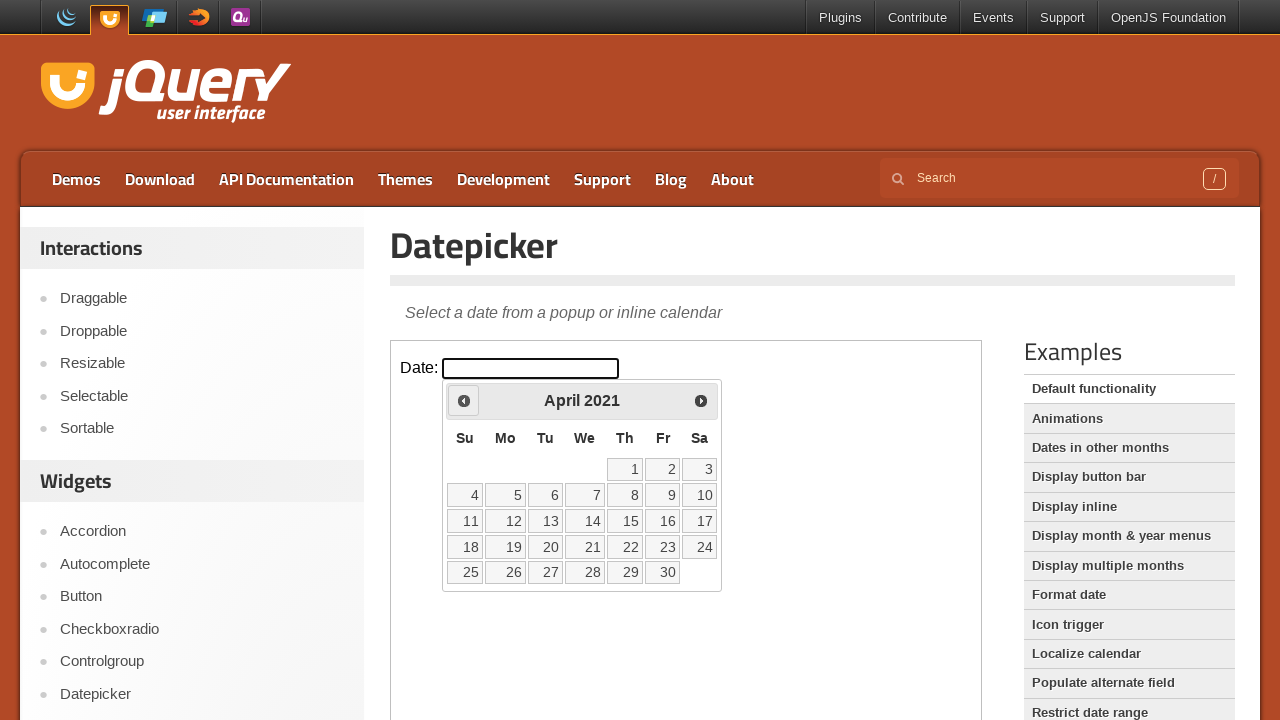

Waited for calendar to update
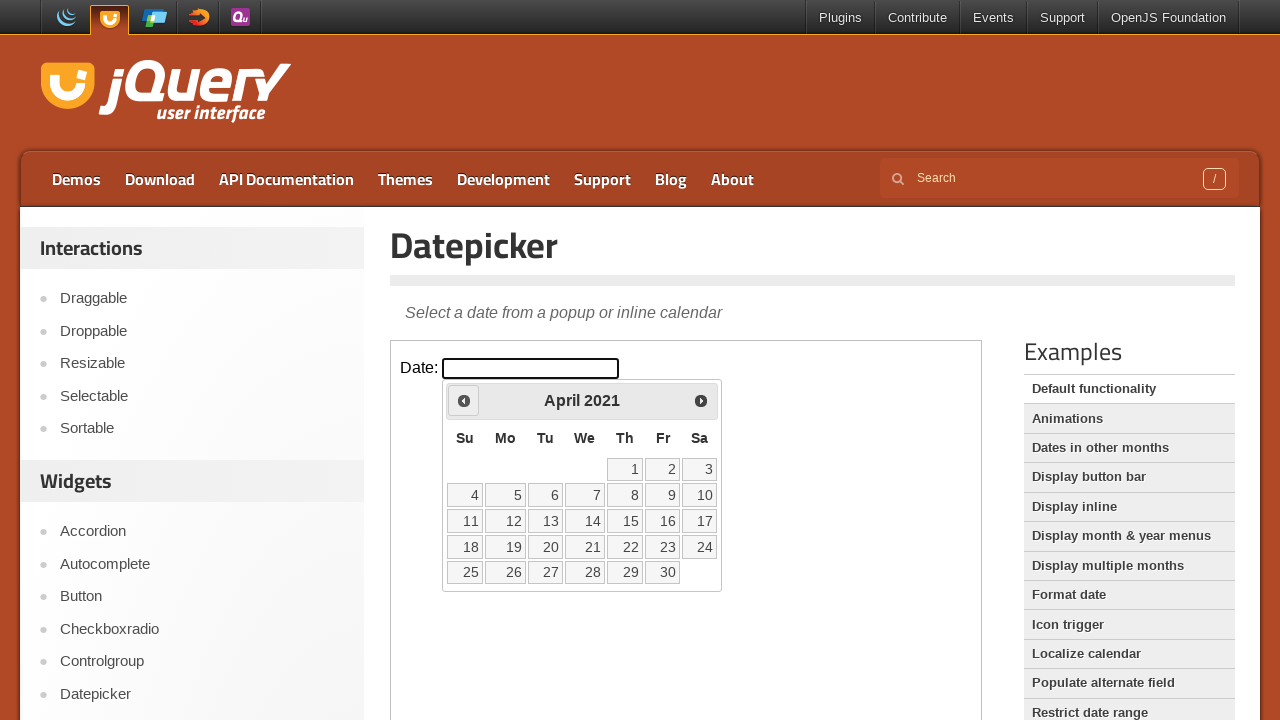

Read current calendar date: April 2021
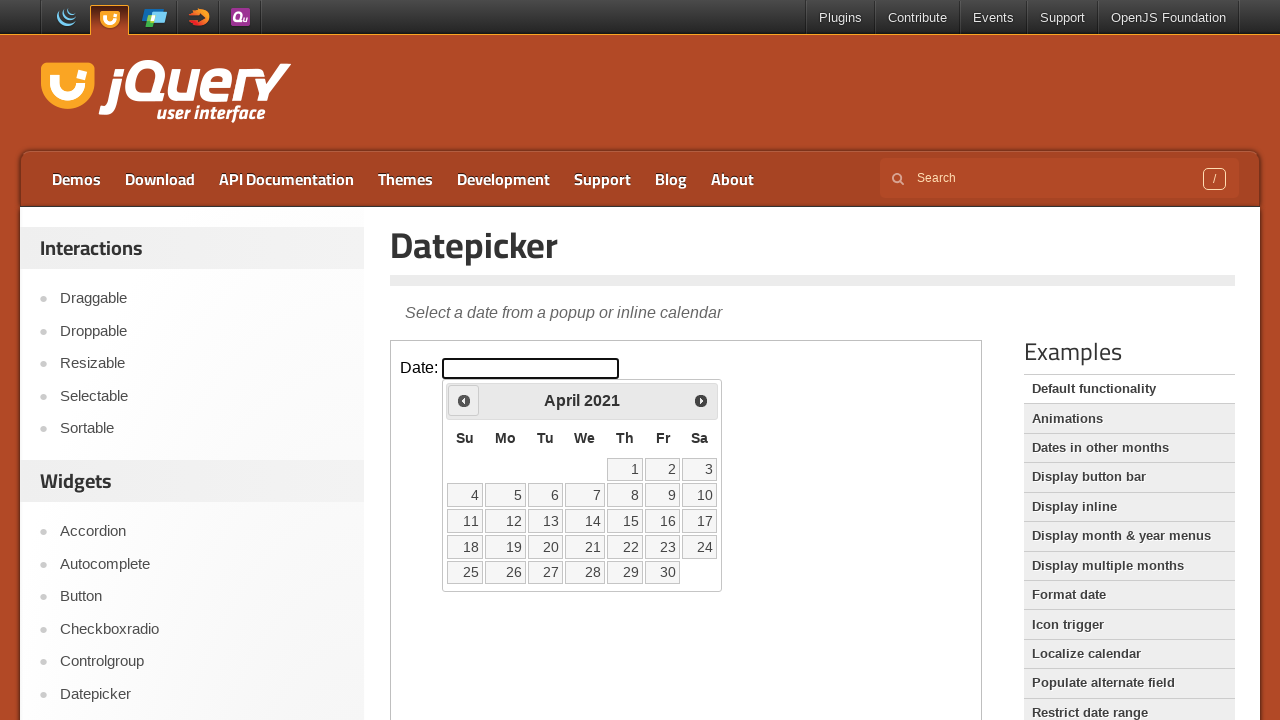

Clicked previous month button to navigate backwards at (464, 400) on iframe.demo-frame >> nth=0 >> internal:control=enter-frame >> span.ui-icon-circl
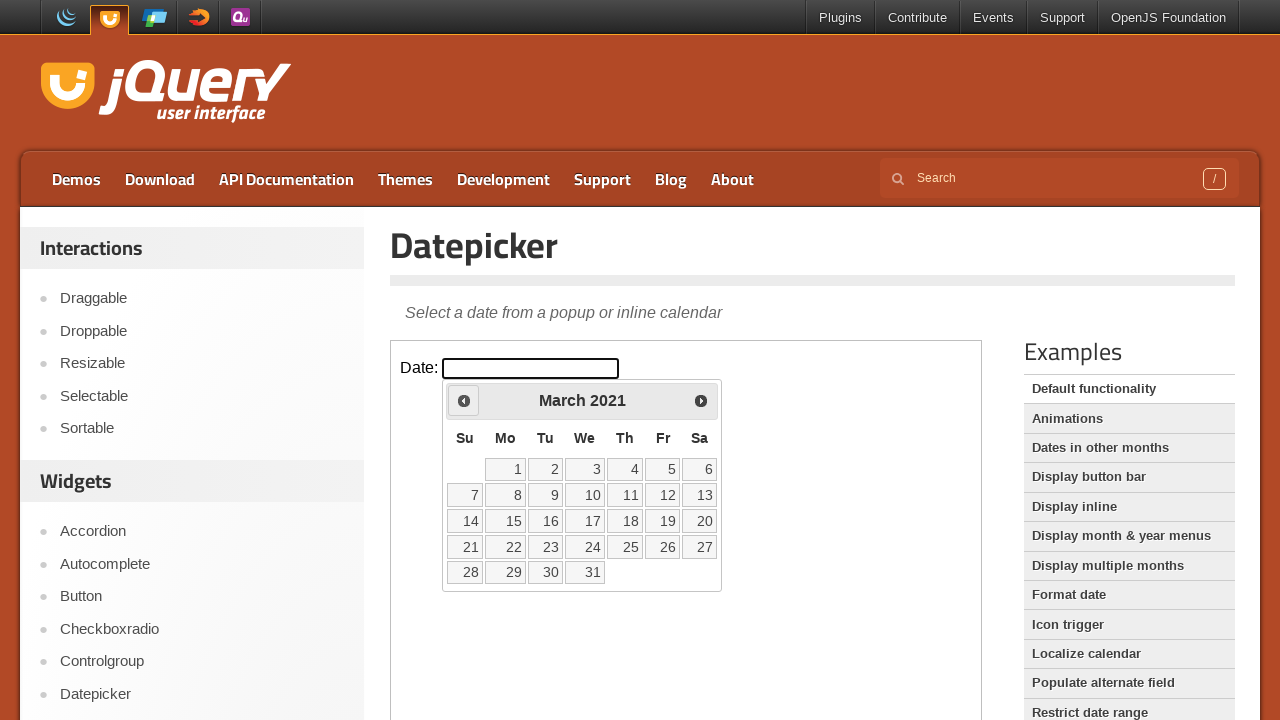

Waited for calendar to update
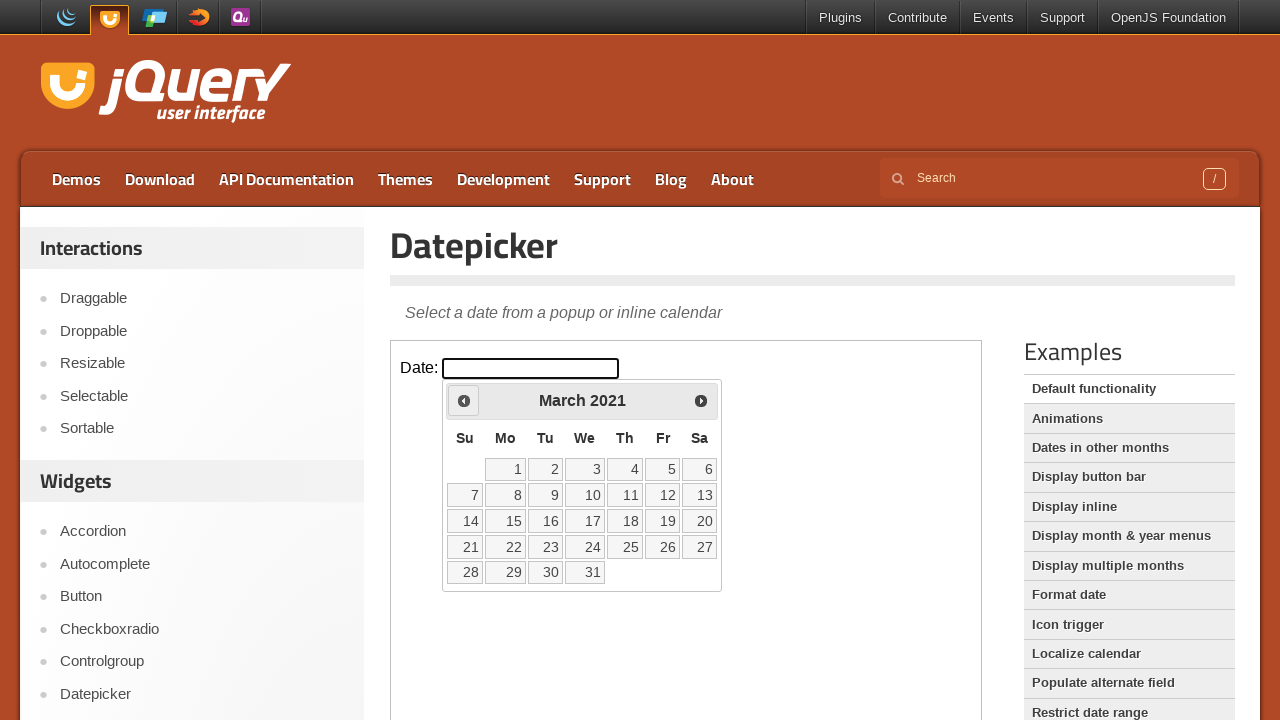

Read current calendar date: March 2021
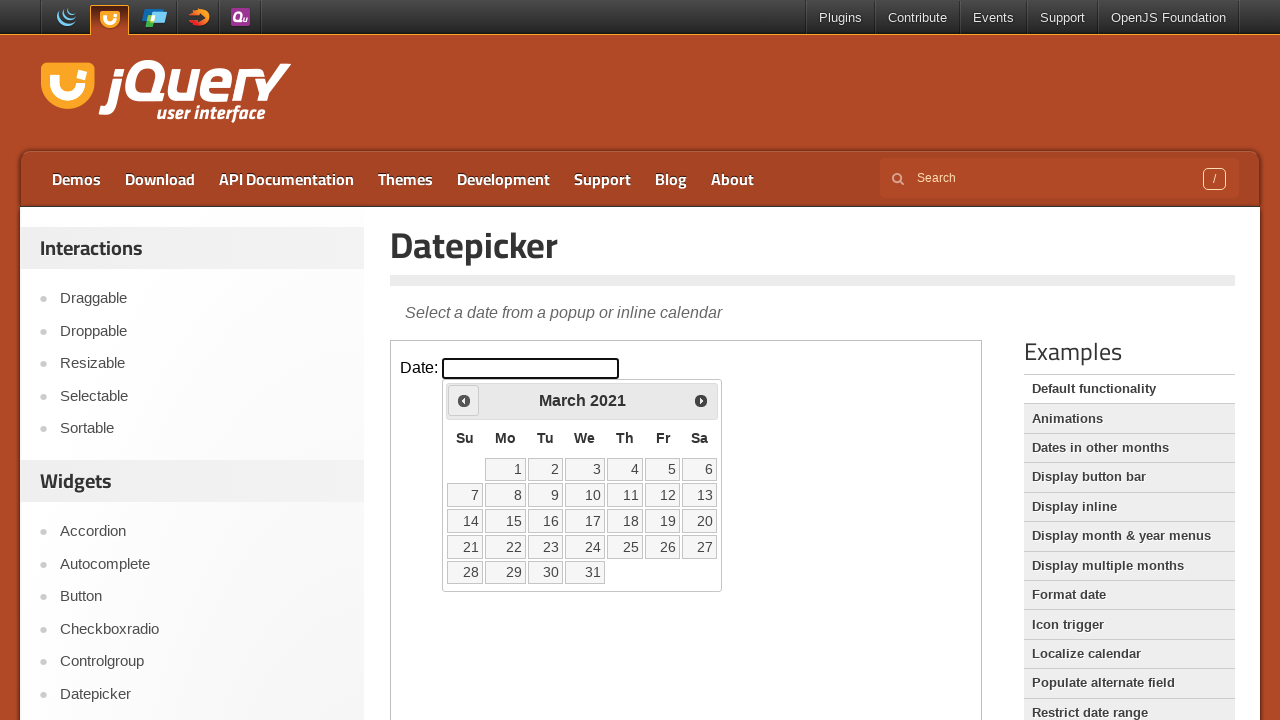

Clicked previous month button to navigate backwards at (464, 400) on iframe.demo-frame >> nth=0 >> internal:control=enter-frame >> span.ui-icon-circl
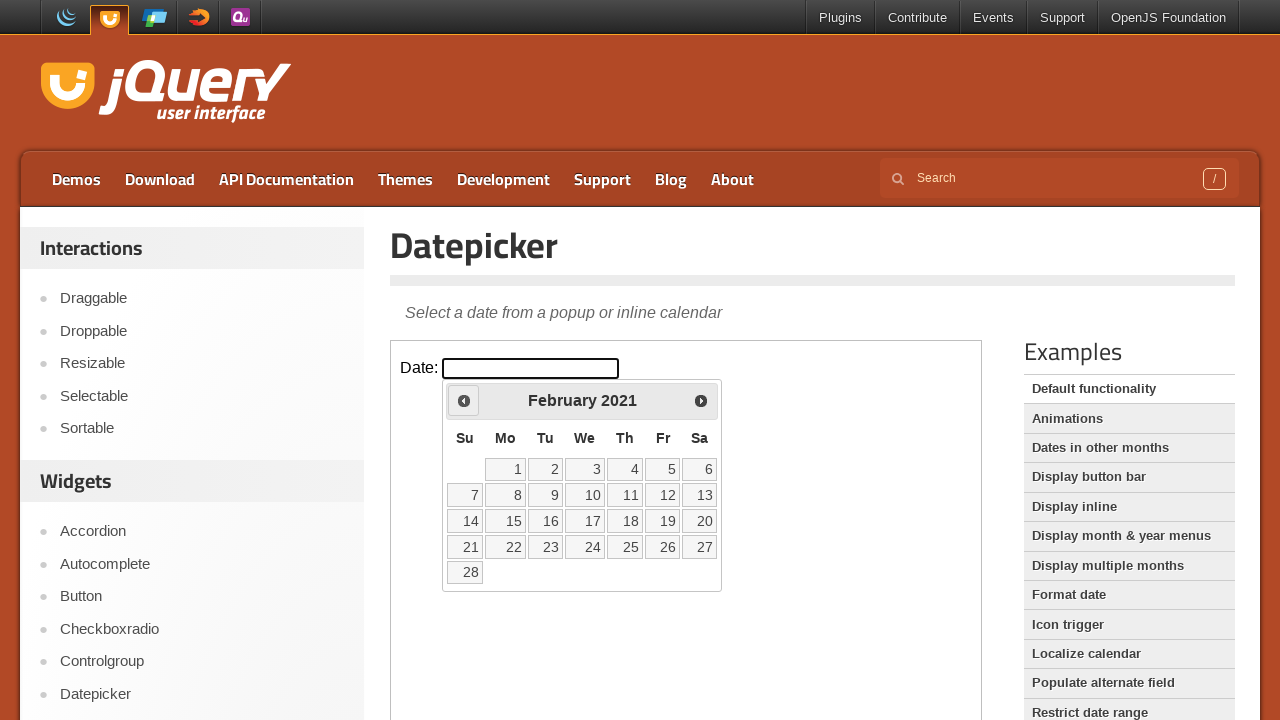

Waited for calendar to update
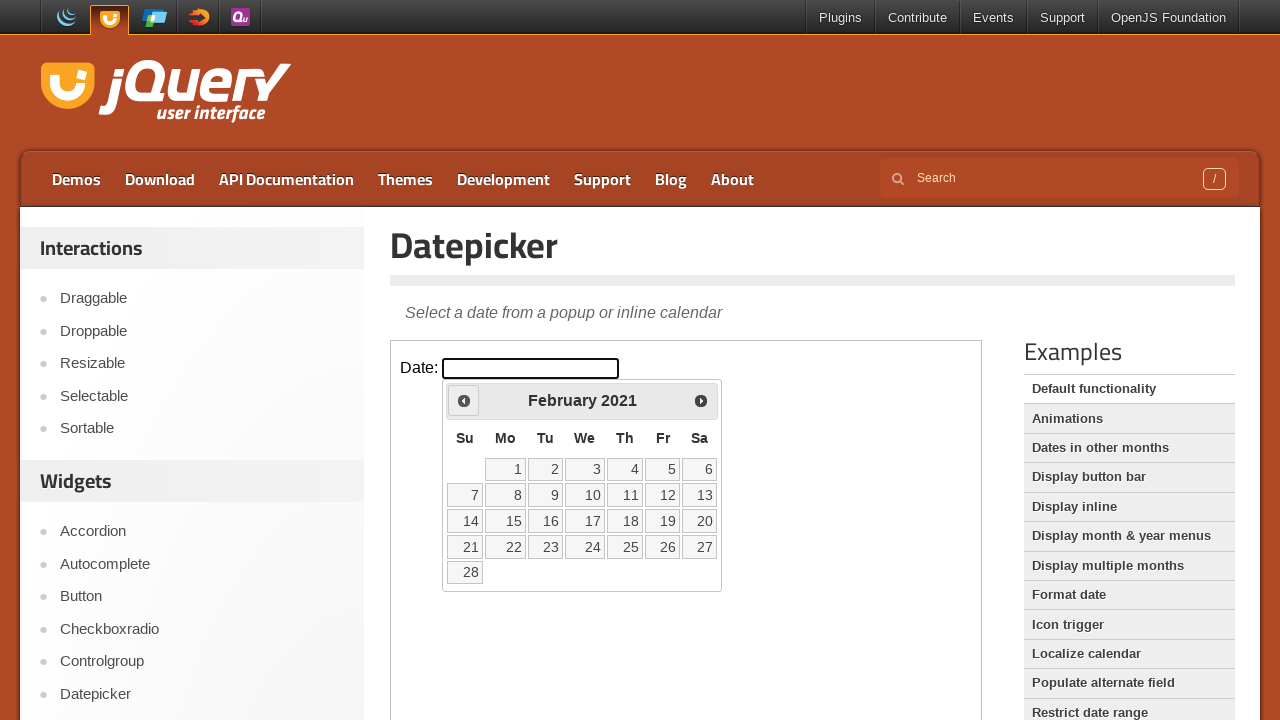

Read current calendar date: February 2021
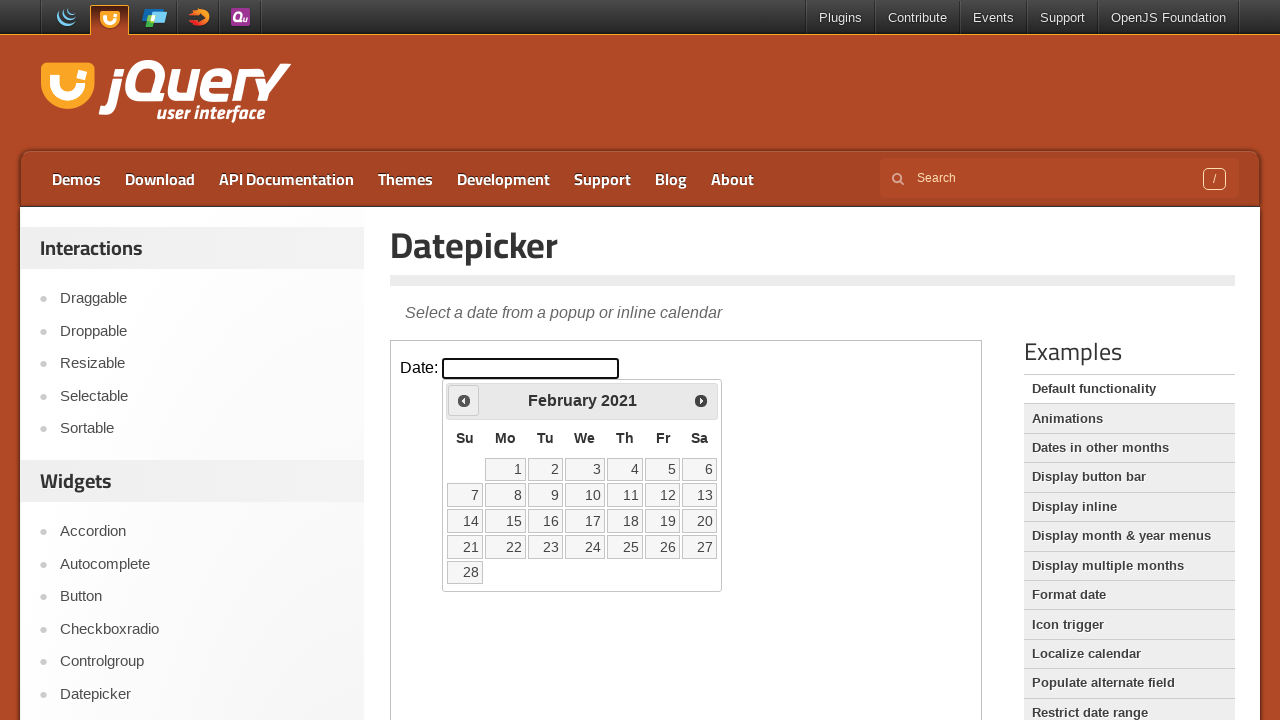

Clicked previous month button to navigate backwards at (464, 400) on iframe.demo-frame >> nth=0 >> internal:control=enter-frame >> span.ui-icon-circl
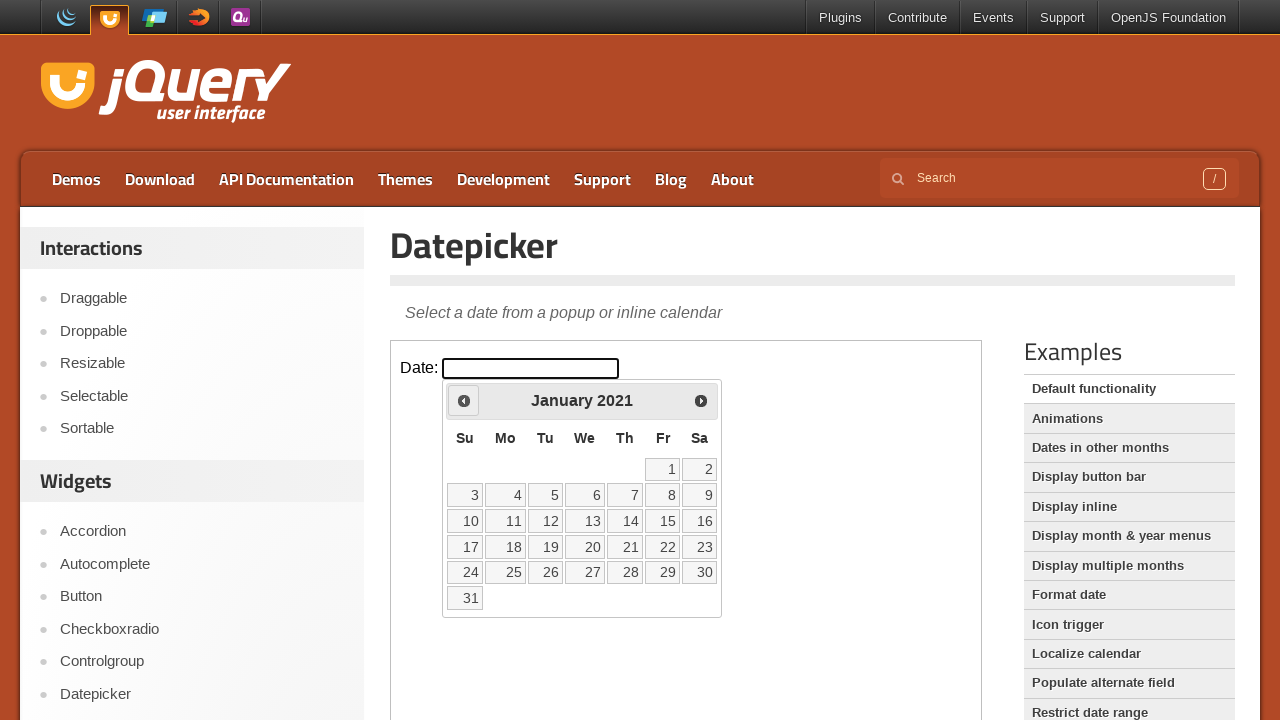

Waited for calendar to update
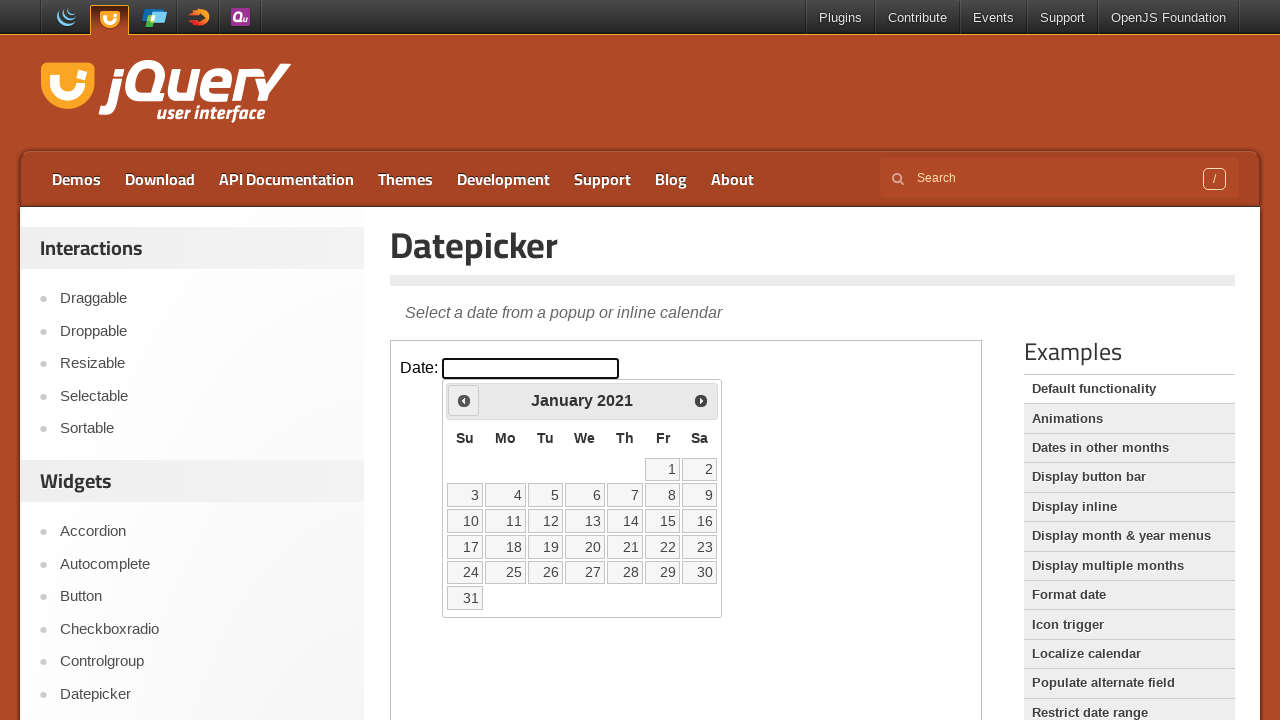

Read current calendar date: January 2021
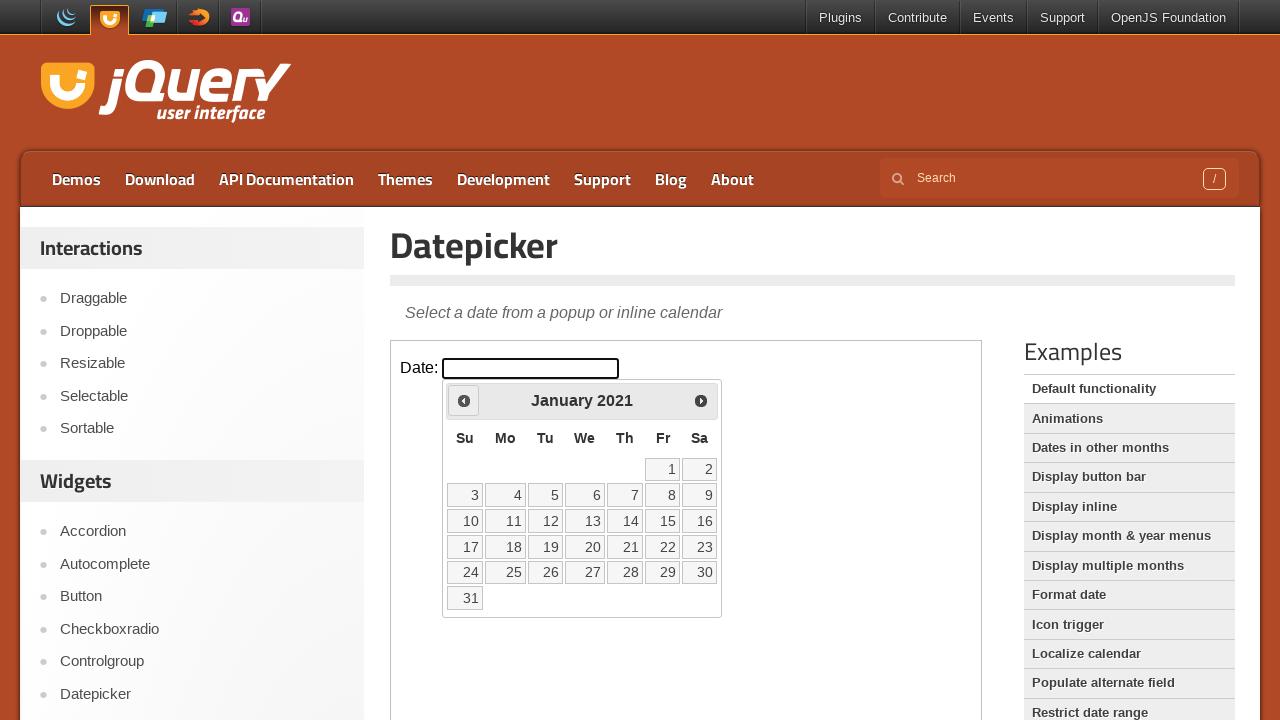

Clicked previous month button to navigate backwards at (464, 400) on iframe.demo-frame >> nth=0 >> internal:control=enter-frame >> span.ui-icon-circl
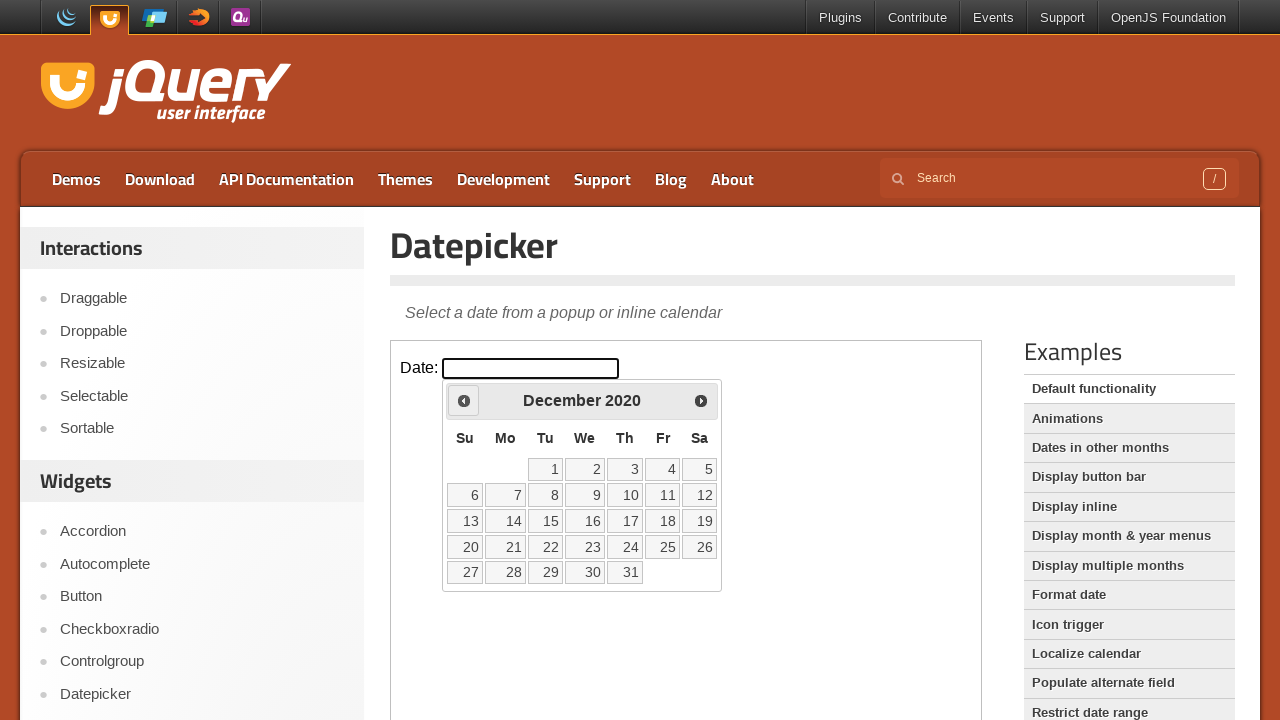

Waited for calendar to update
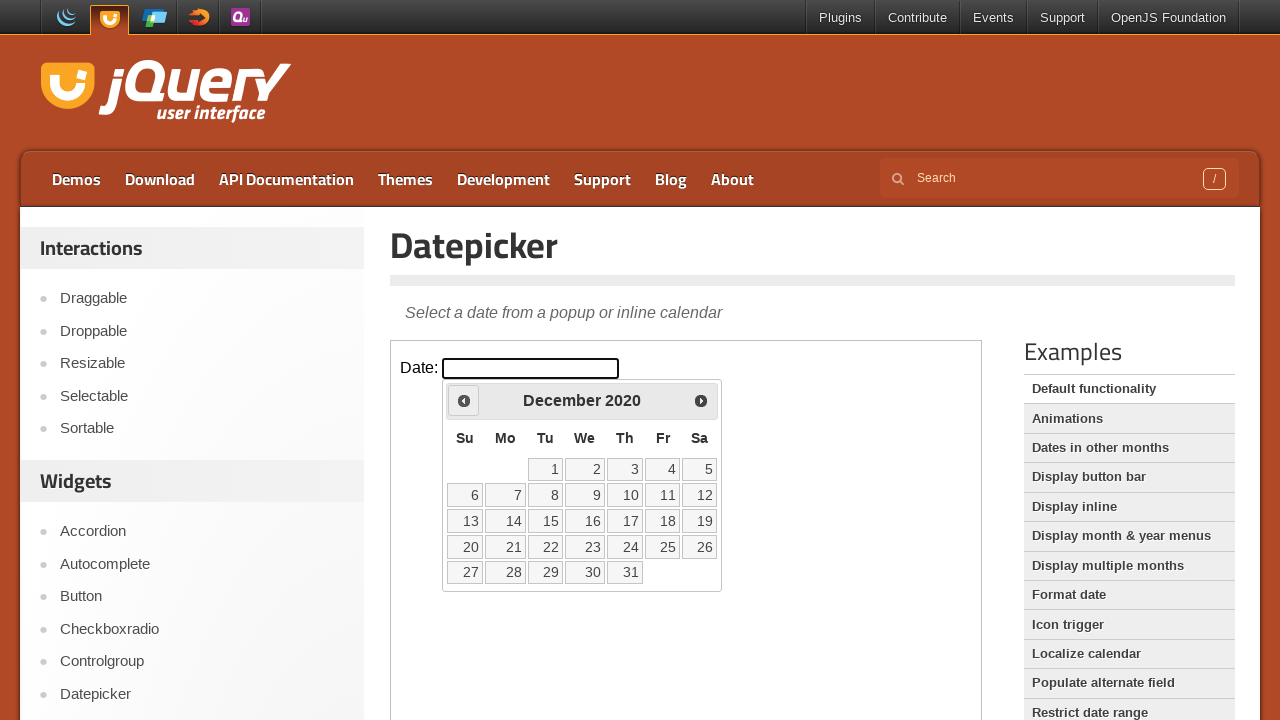

Read current calendar date: December 2020
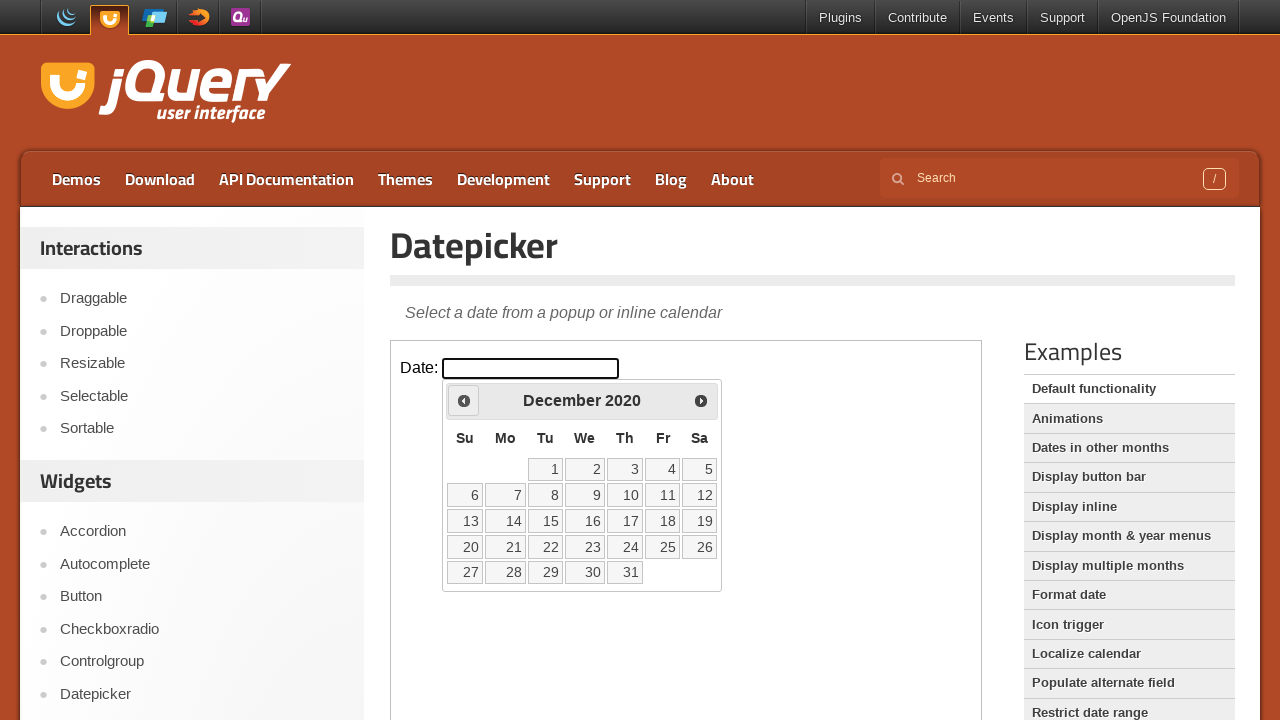

Clicked previous month button to navigate backwards at (464, 400) on iframe.demo-frame >> nth=0 >> internal:control=enter-frame >> span.ui-icon-circl
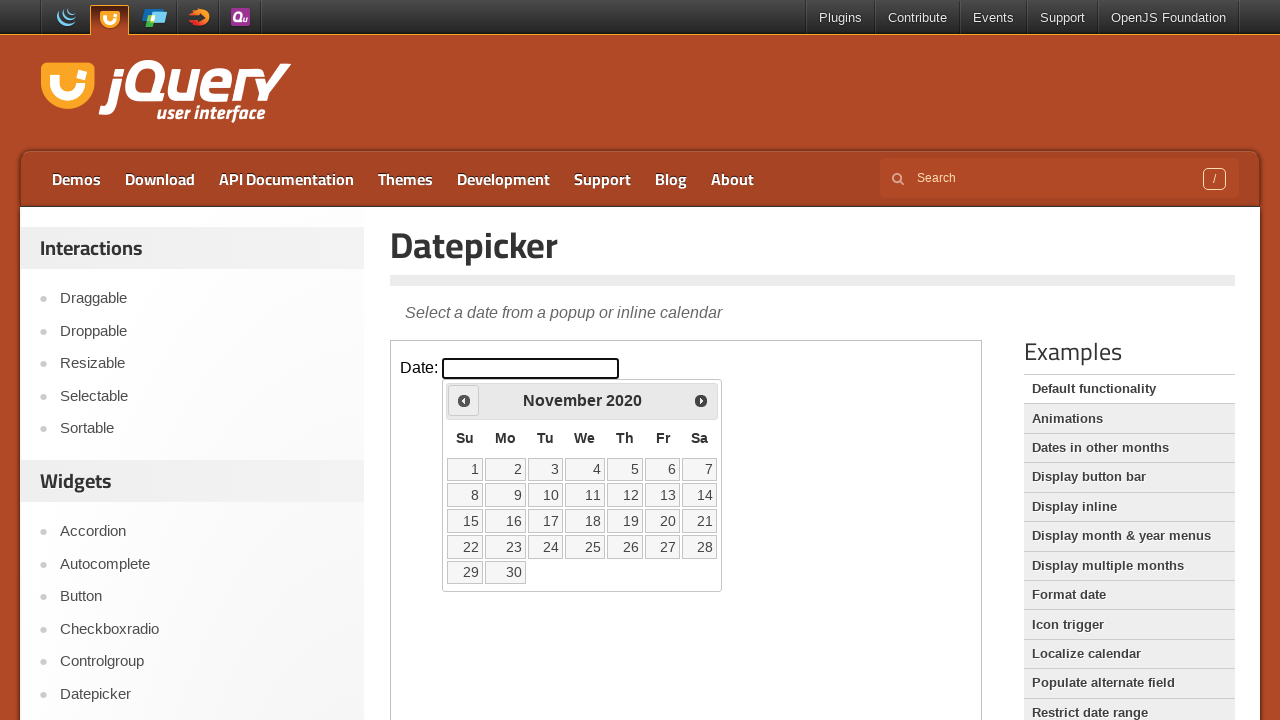

Waited for calendar to update
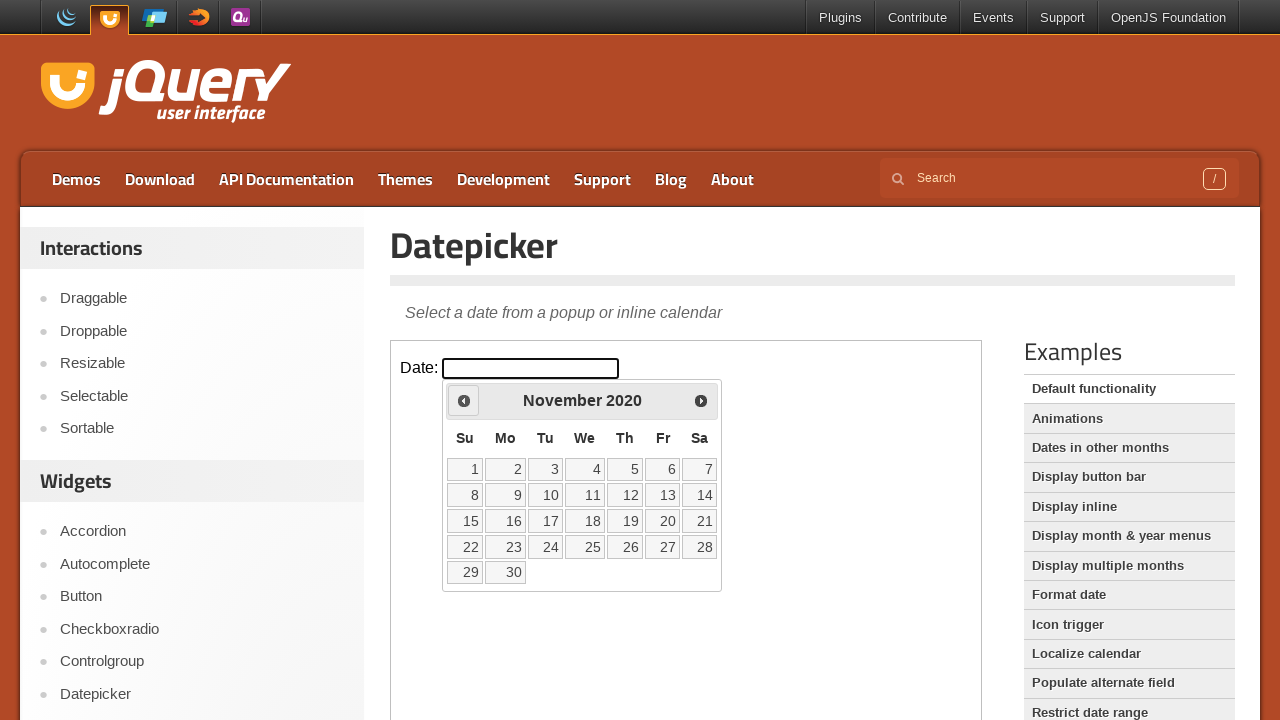

Read current calendar date: November 2020
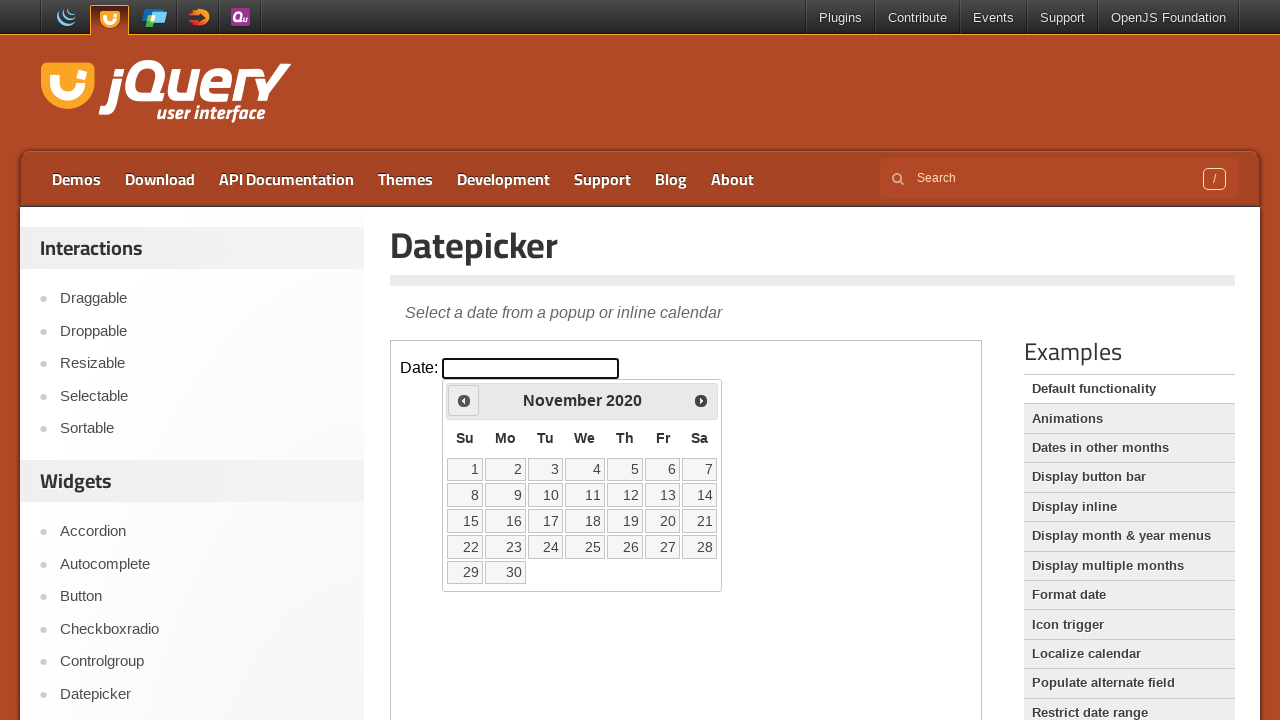

Clicked previous month button to navigate backwards at (464, 400) on iframe.demo-frame >> nth=0 >> internal:control=enter-frame >> span.ui-icon-circl
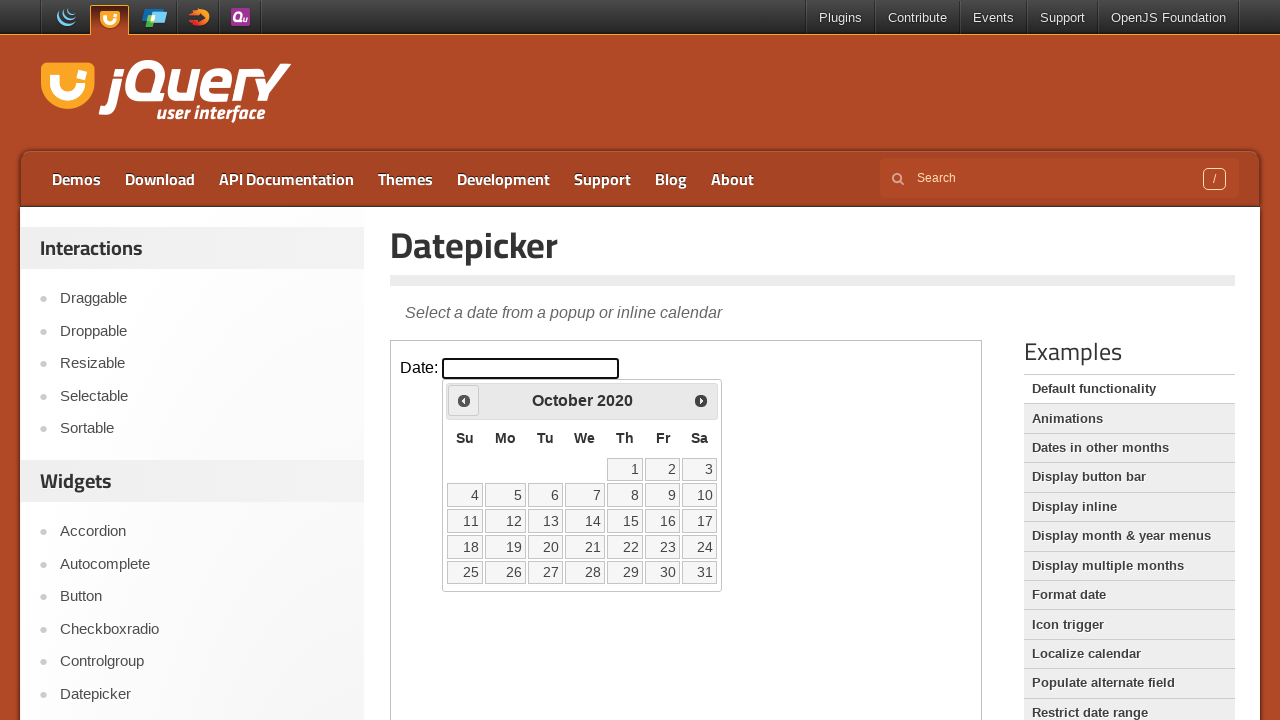

Waited for calendar to update
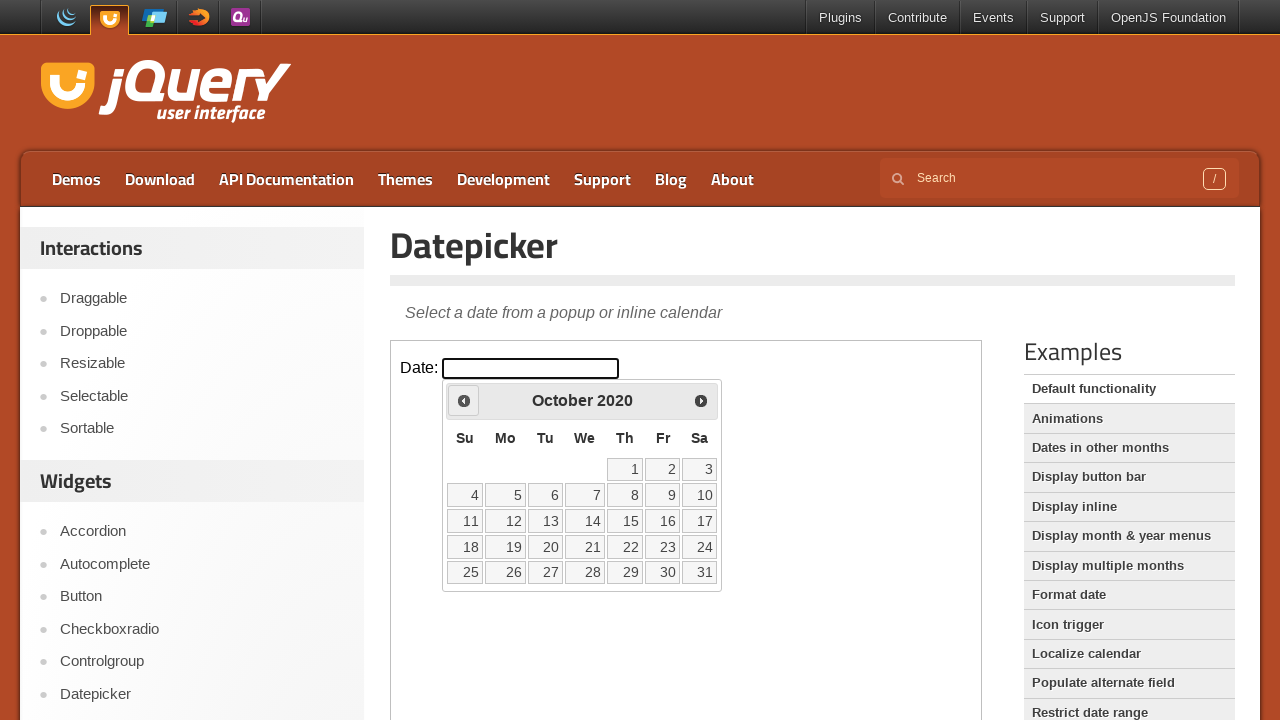

Read current calendar date: October 2020
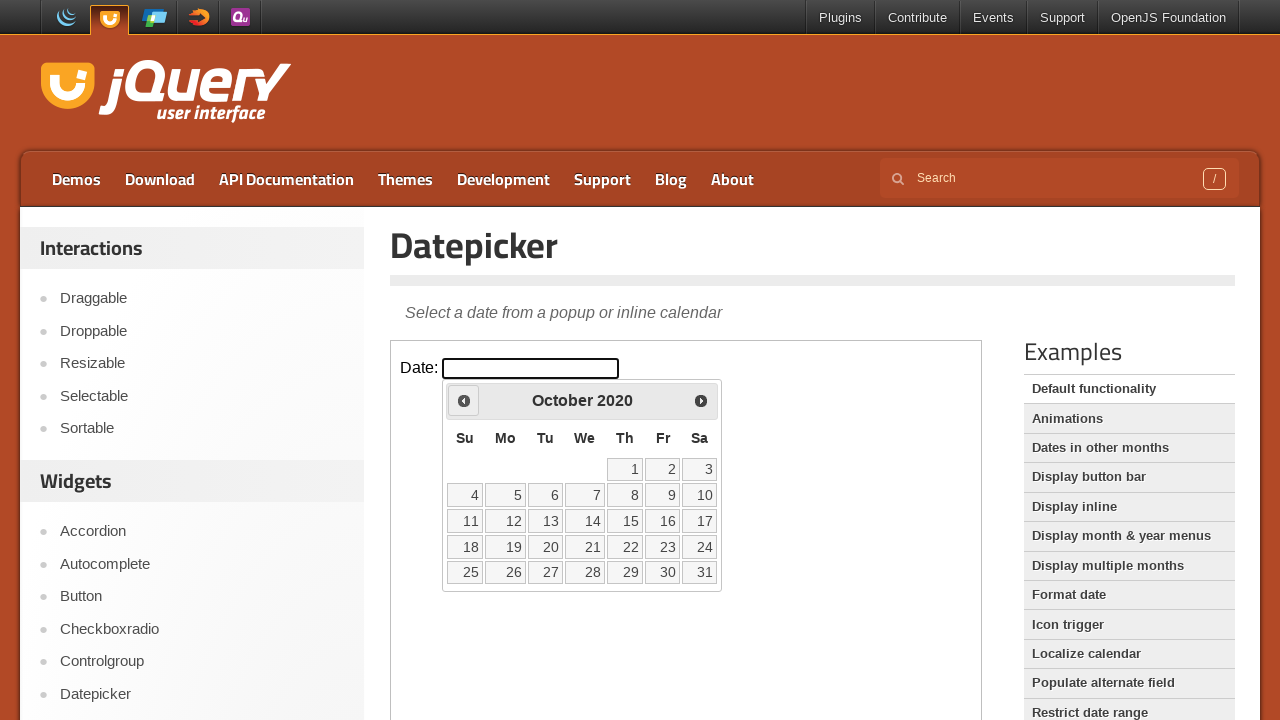

Clicked previous month button to navigate backwards at (464, 400) on iframe.demo-frame >> nth=0 >> internal:control=enter-frame >> span.ui-icon-circl
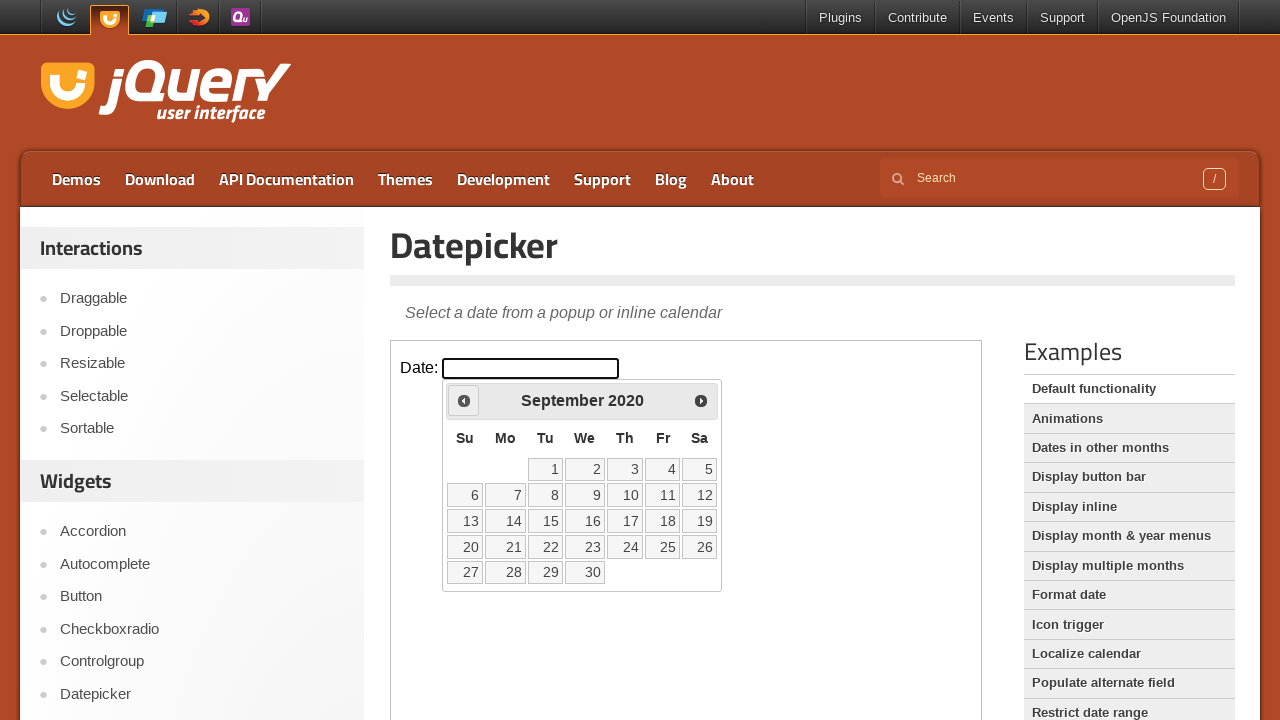

Waited for calendar to update
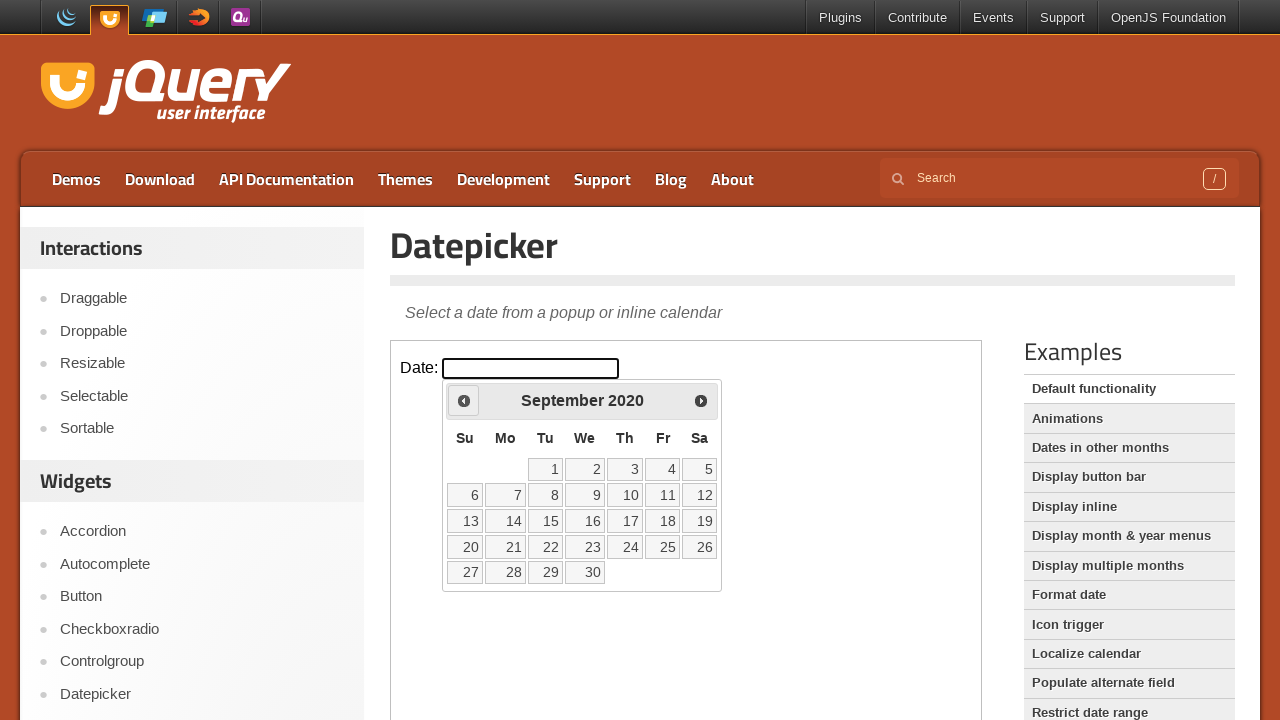

Read current calendar date: September 2020
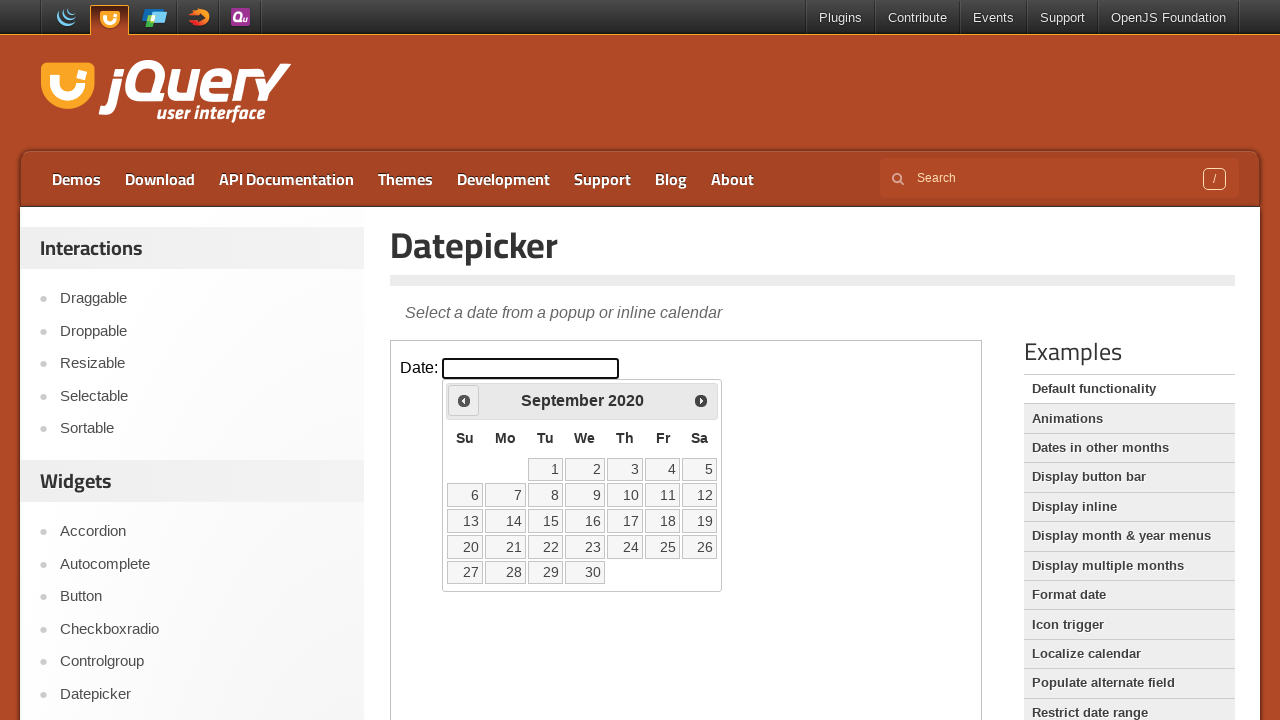

Clicked previous month button to navigate backwards at (464, 400) on iframe.demo-frame >> nth=0 >> internal:control=enter-frame >> span.ui-icon-circl
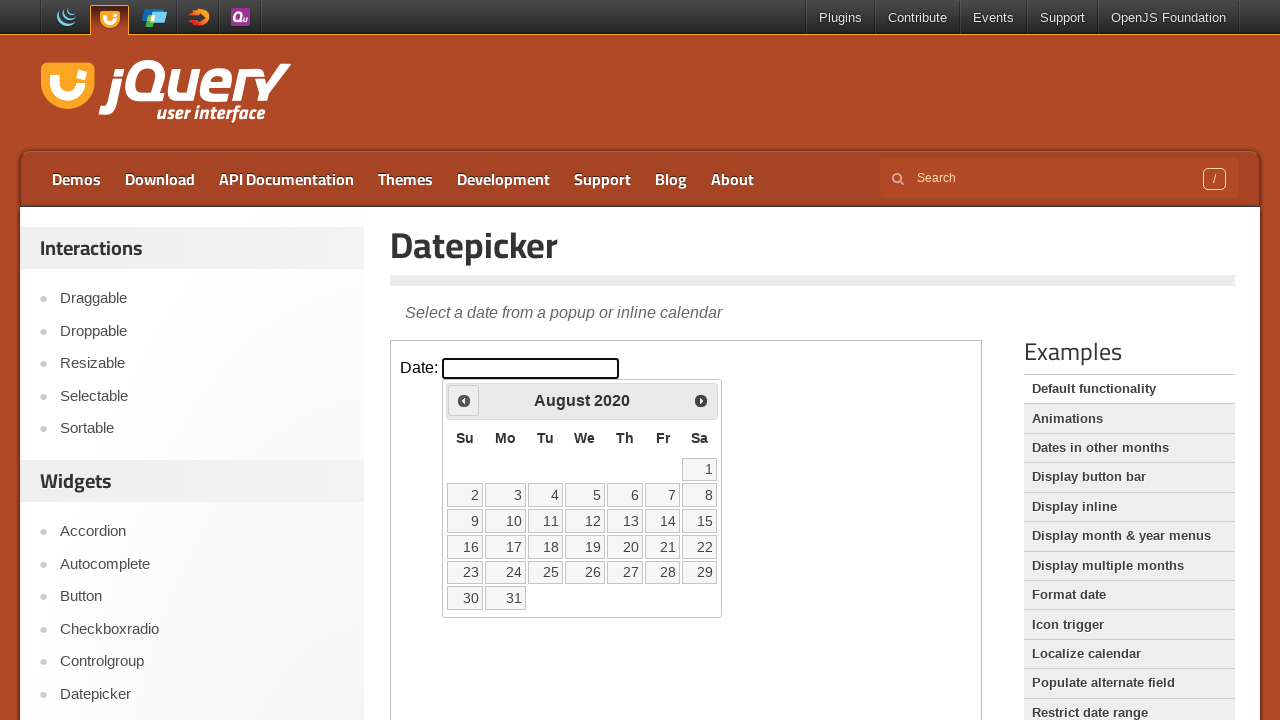

Waited for calendar to update
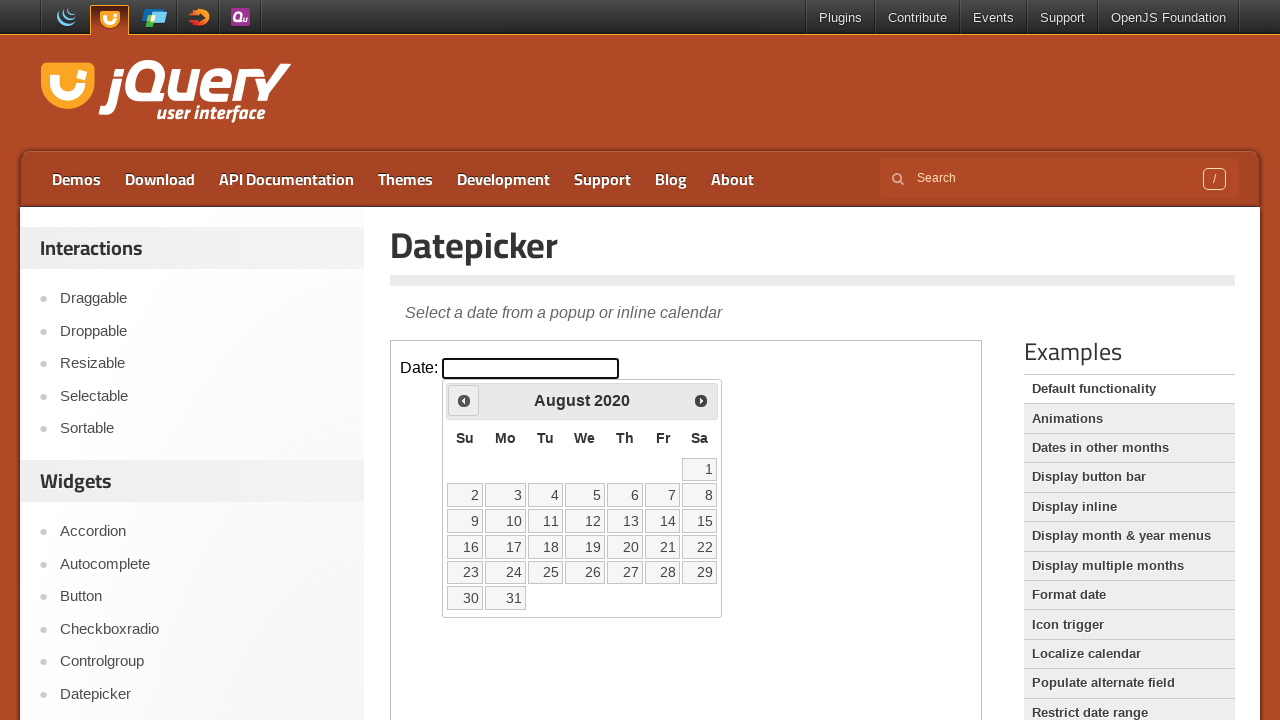

Read current calendar date: August 2020
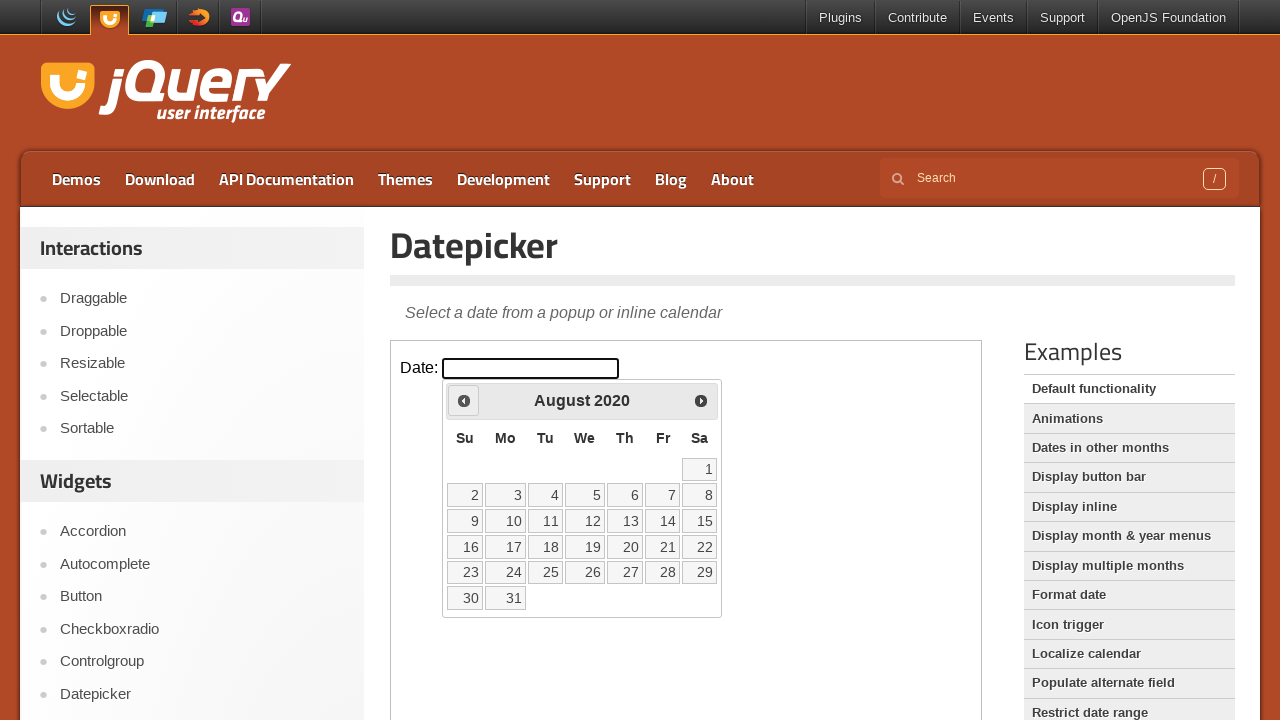

Clicked previous month button to navigate backwards at (464, 400) on iframe.demo-frame >> nth=0 >> internal:control=enter-frame >> span.ui-icon-circl
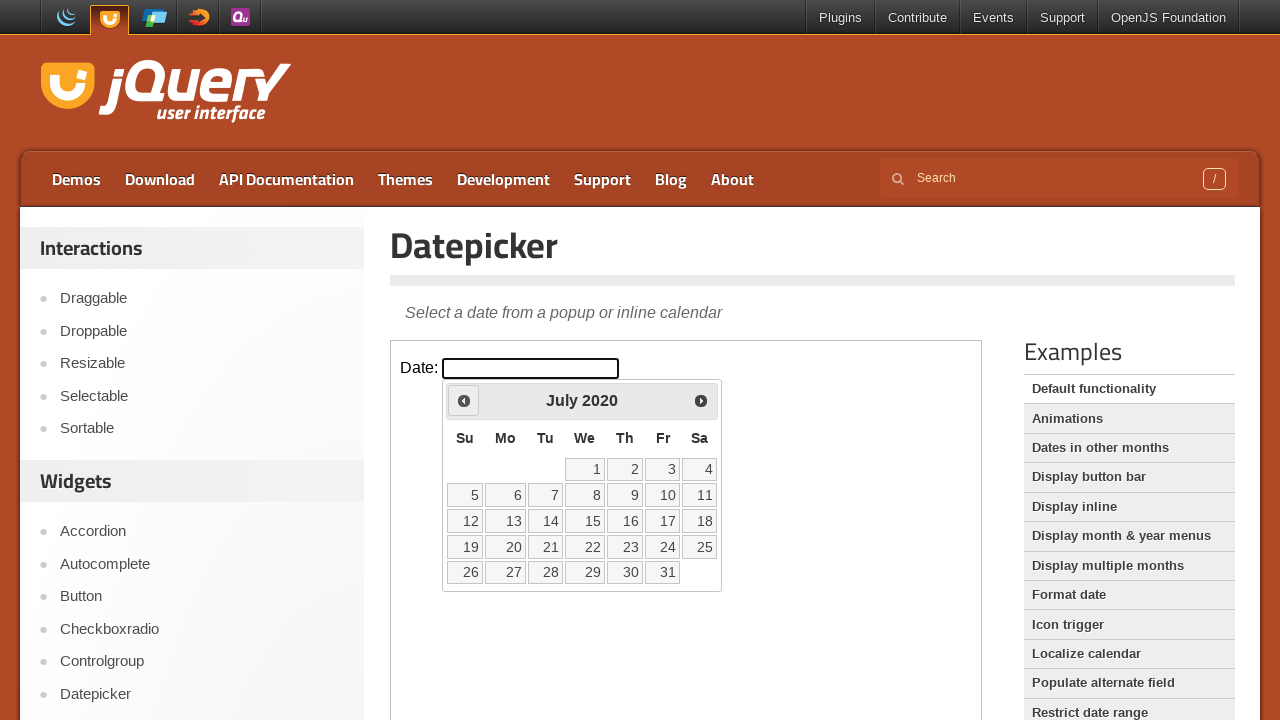

Waited for calendar to update
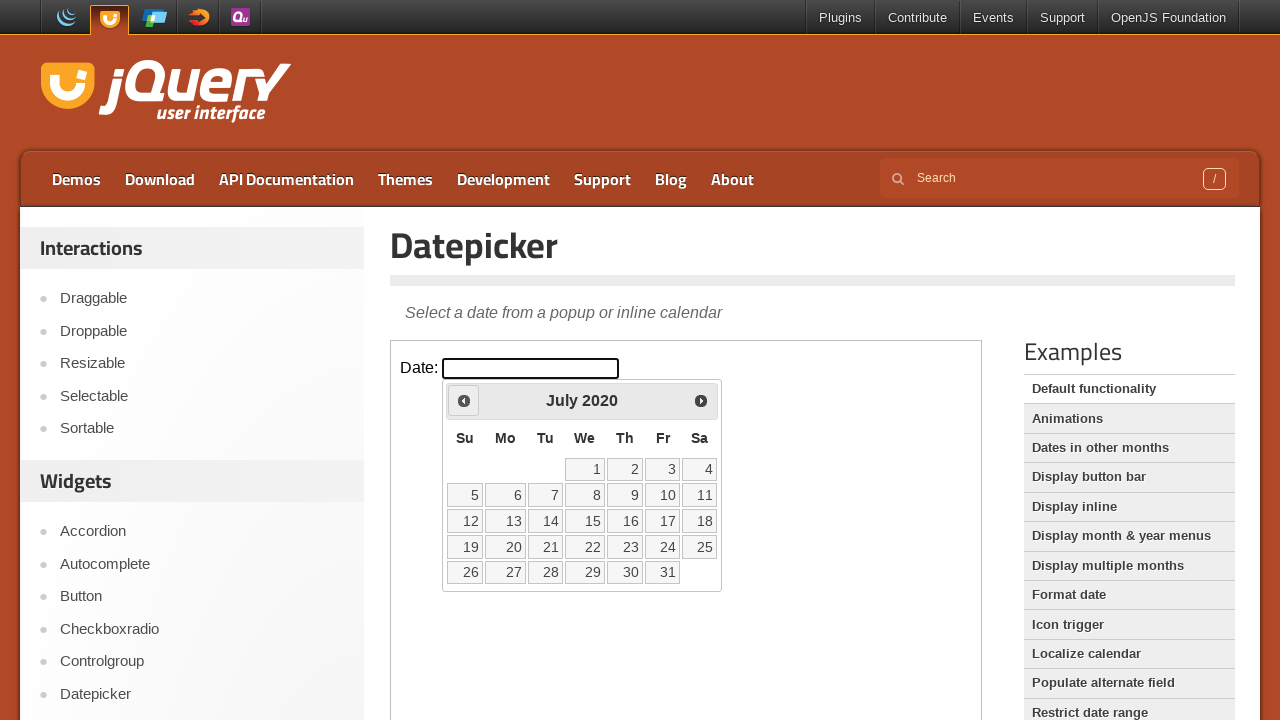

Read current calendar date: July 2020
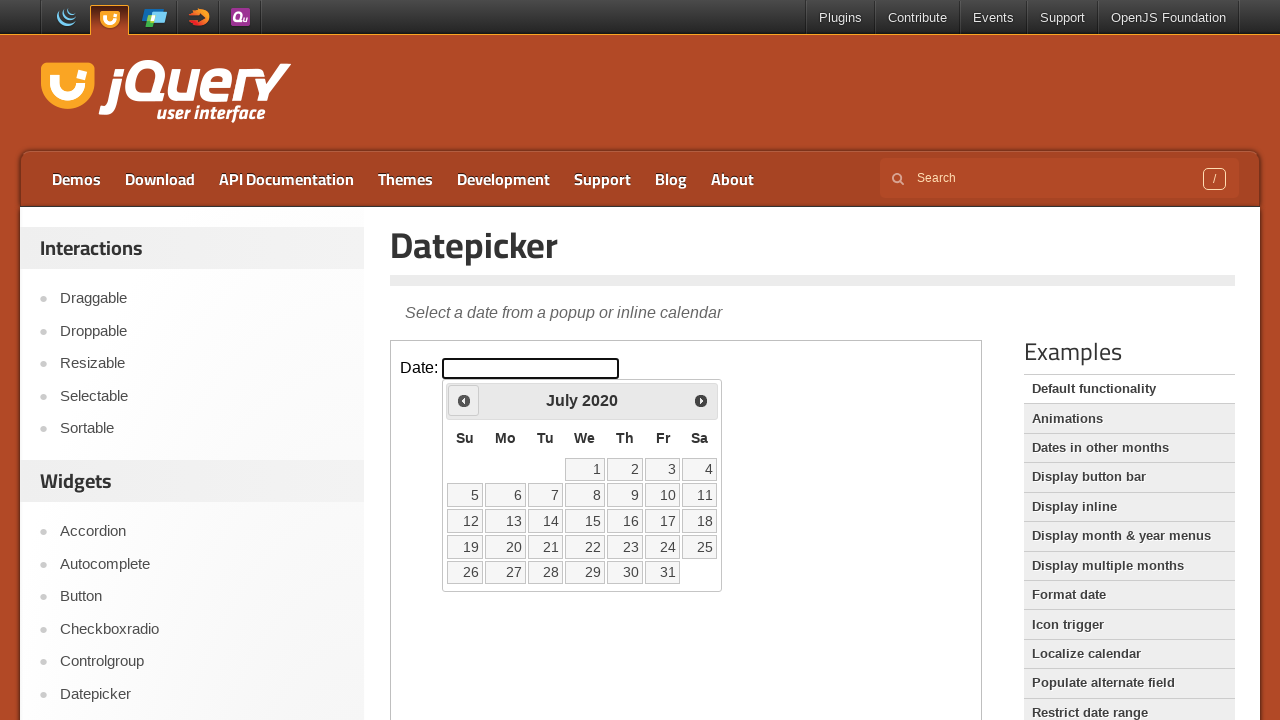

Clicked previous month button to navigate backwards at (464, 400) on iframe.demo-frame >> nth=0 >> internal:control=enter-frame >> span.ui-icon-circl
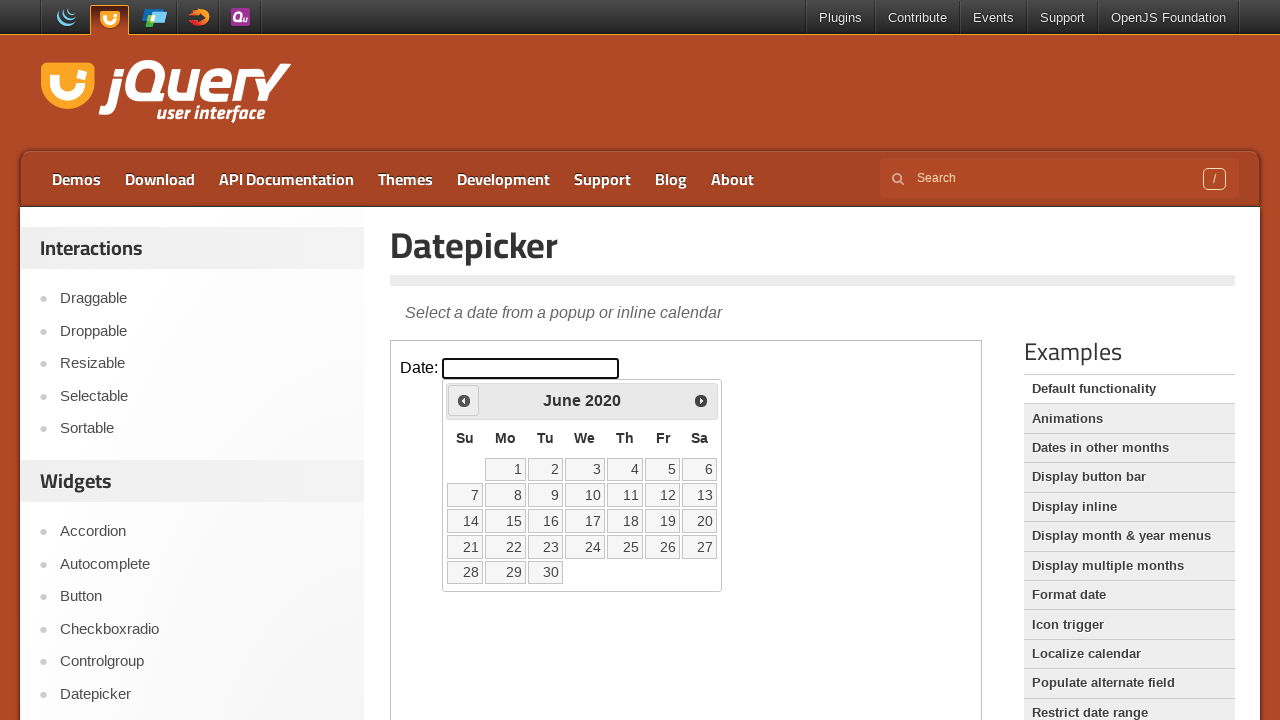

Waited for calendar to update
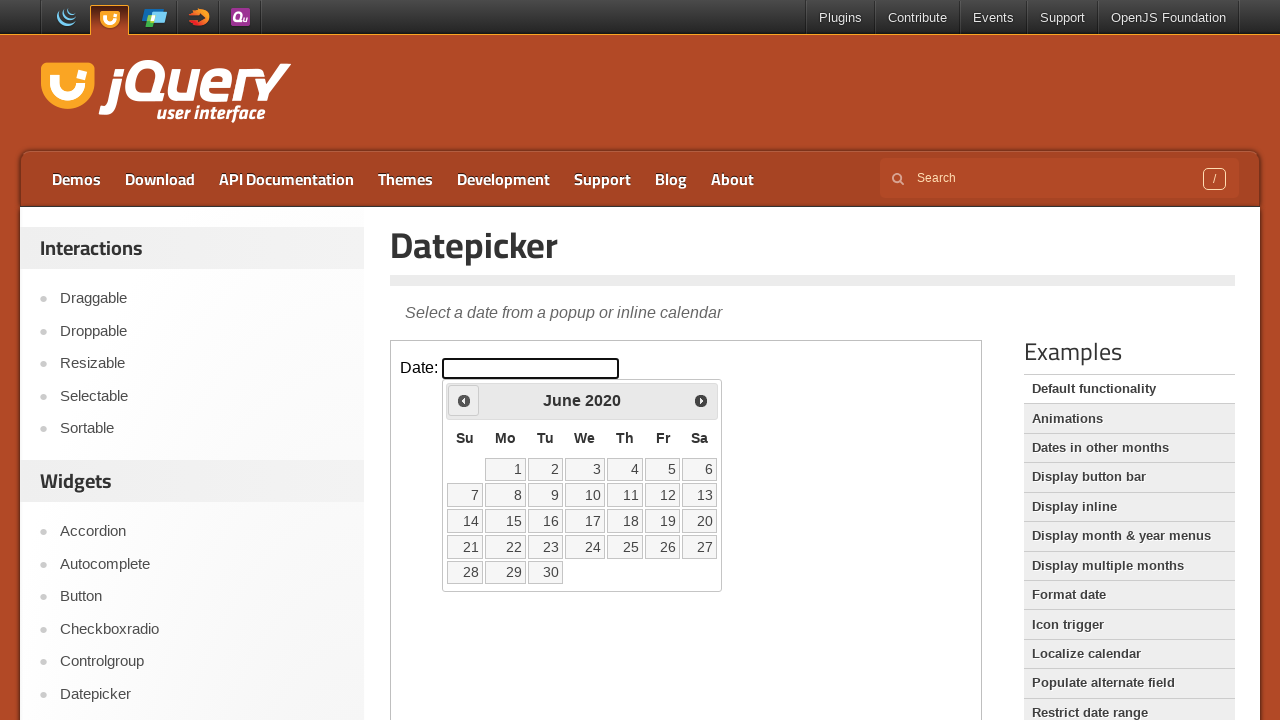

Read current calendar date: June 2020
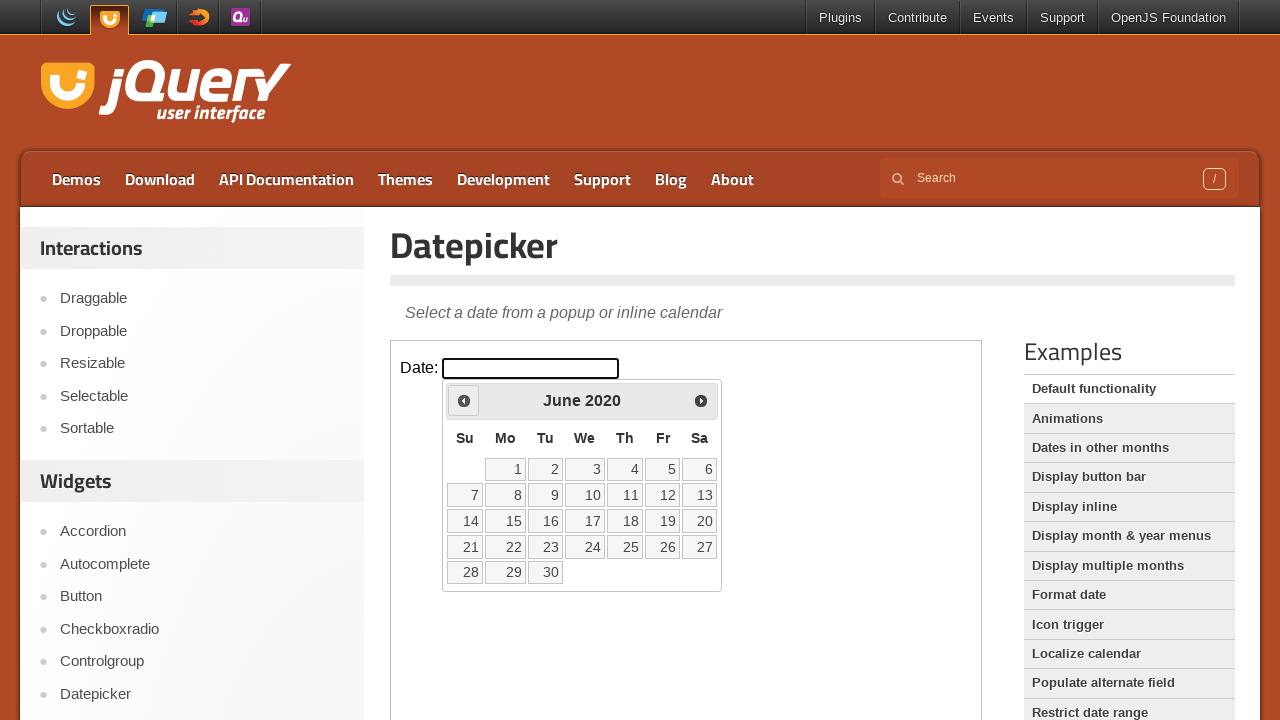

Clicked previous month button to navigate backwards at (464, 400) on iframe.demo-frame >> nth=0 >> internal:control=enter-frame >> span.ui-icon-circl
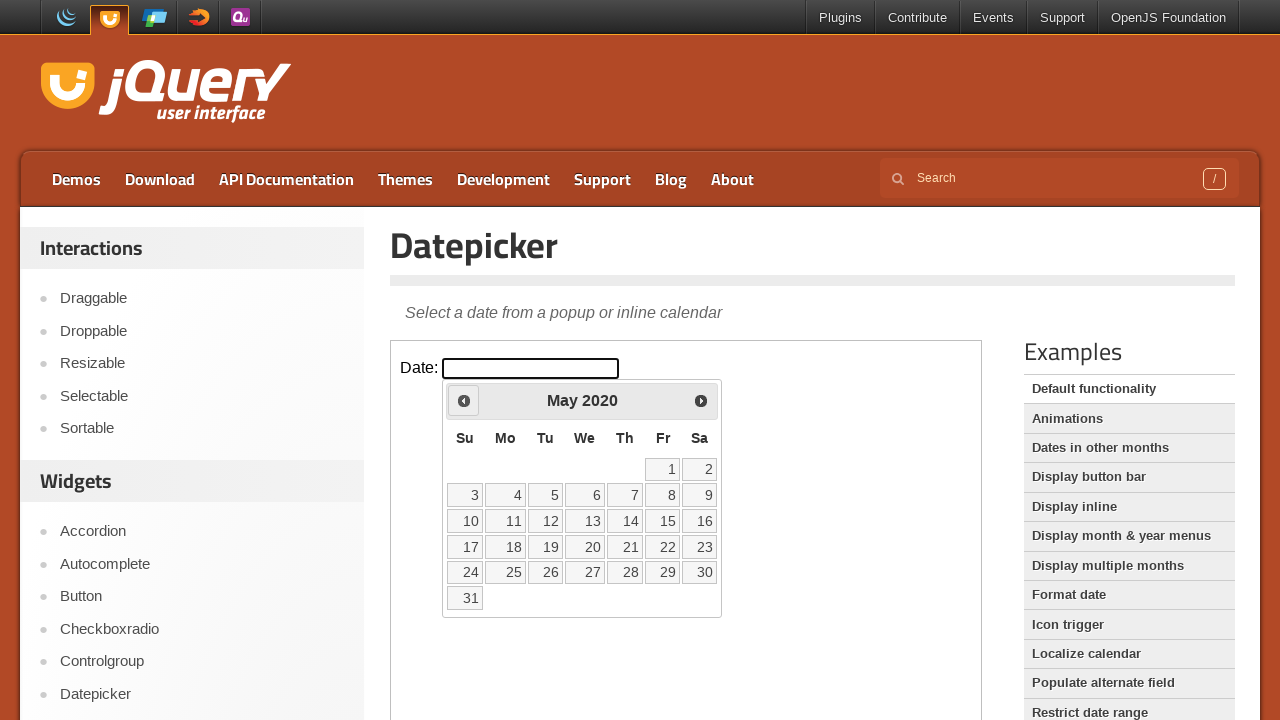

Waited for calendar to update
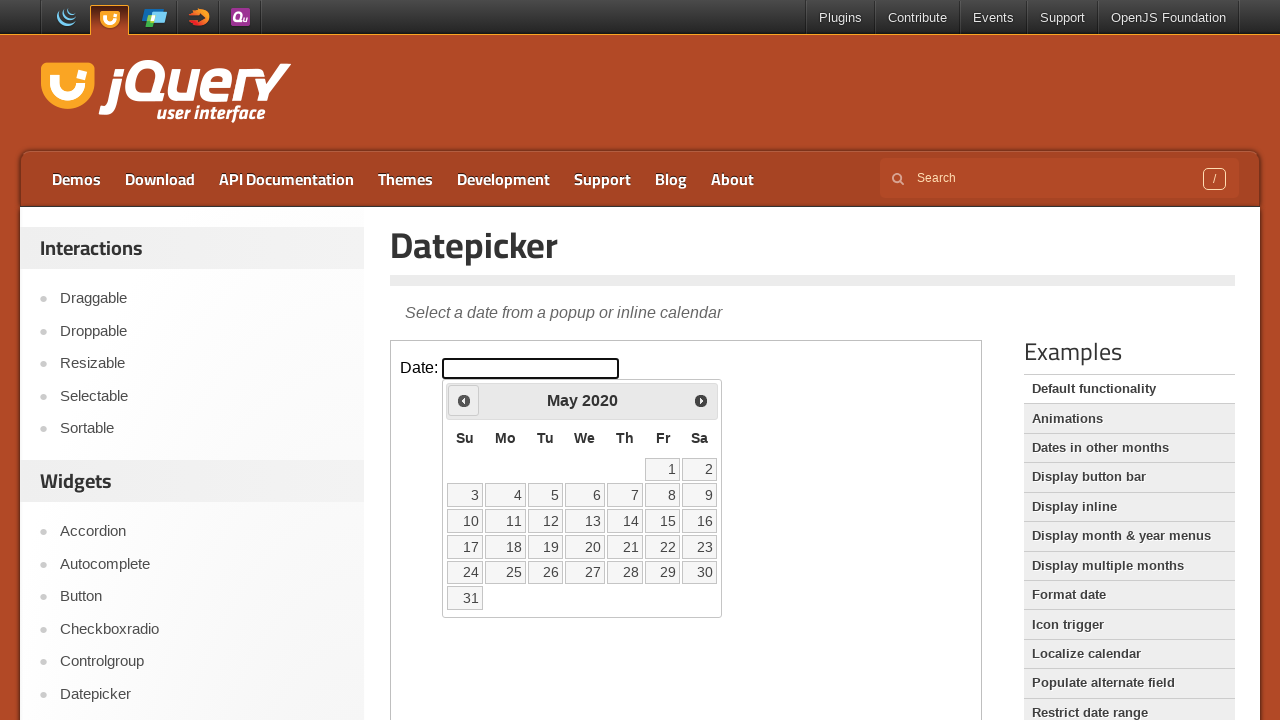

Read current calendar date: May 2020
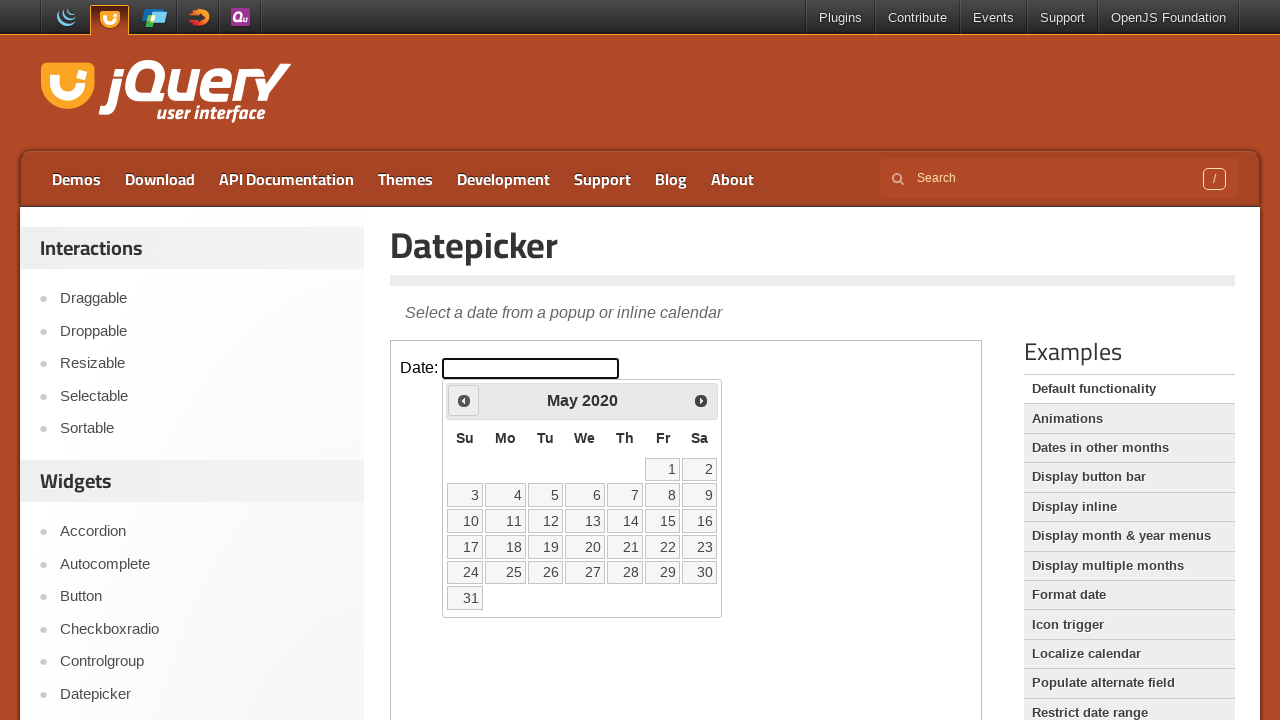

Clicked previous month button to navigate backwards at (464, 400) on iframe.demo-frame >> nth=0 >> internal:control=enter-frame >> span.ui-icon-circl
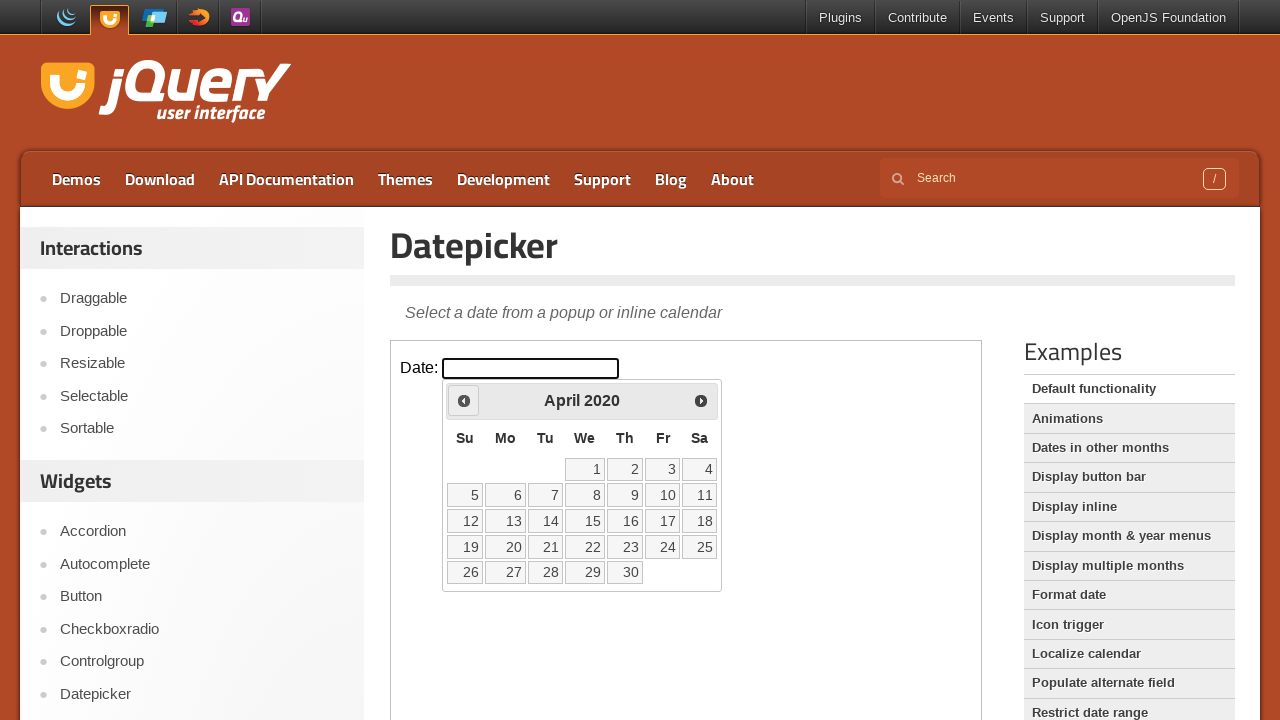

Waited for calendar to update
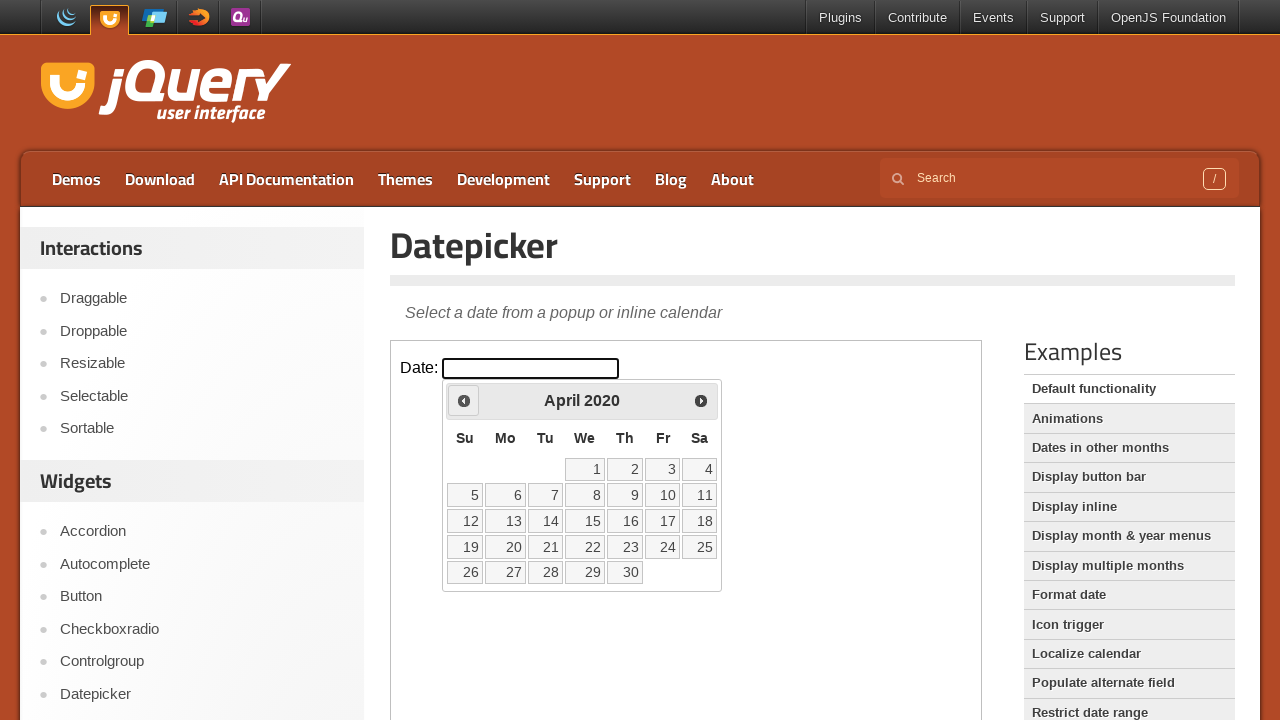

Read current calendar date: April 2020
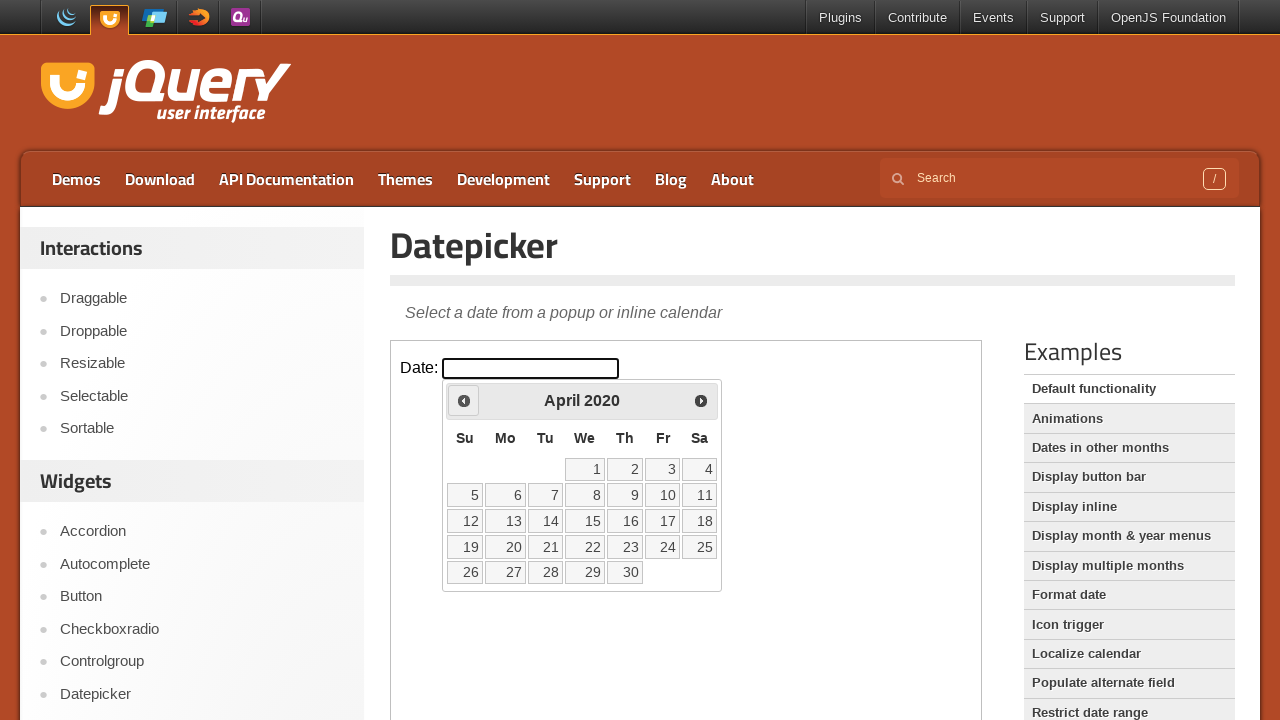

Clicked previous month button to navigate backwards at (464, 400) on iframe.demo-frame >> nth=0 >> internal:control=enter-frame >> span.ui-icon-circl
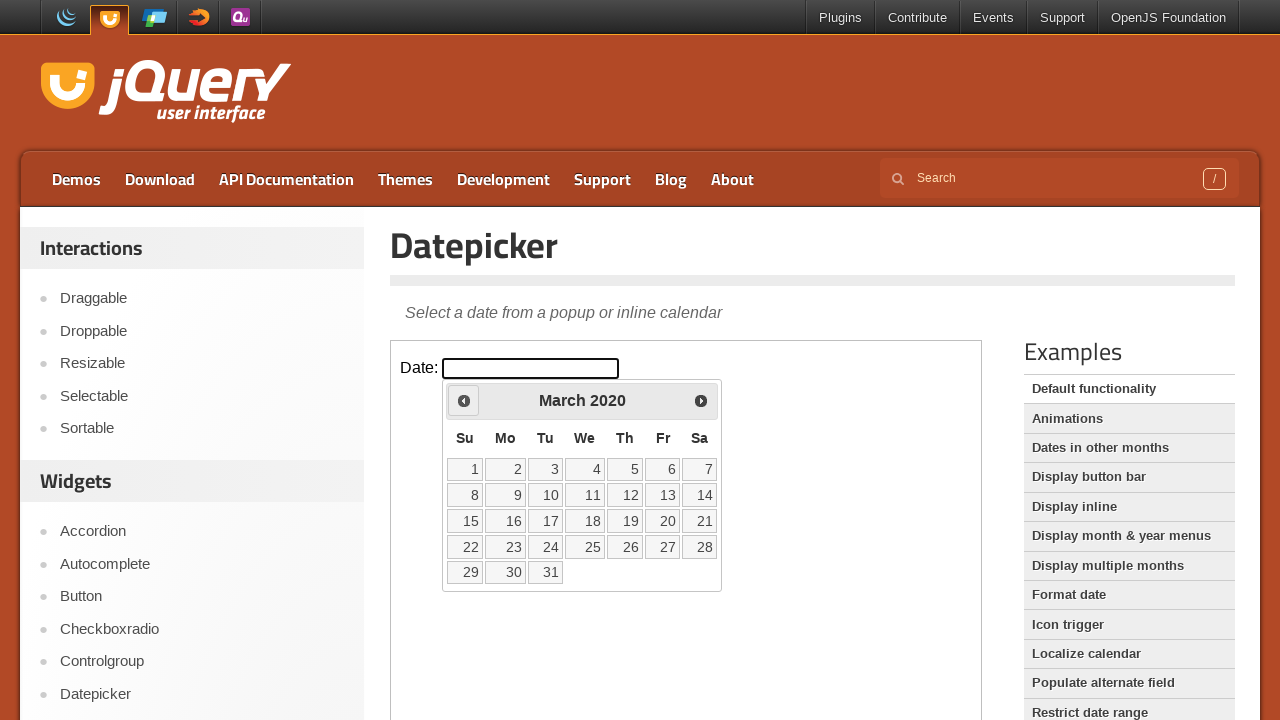

Waited for calendar to update
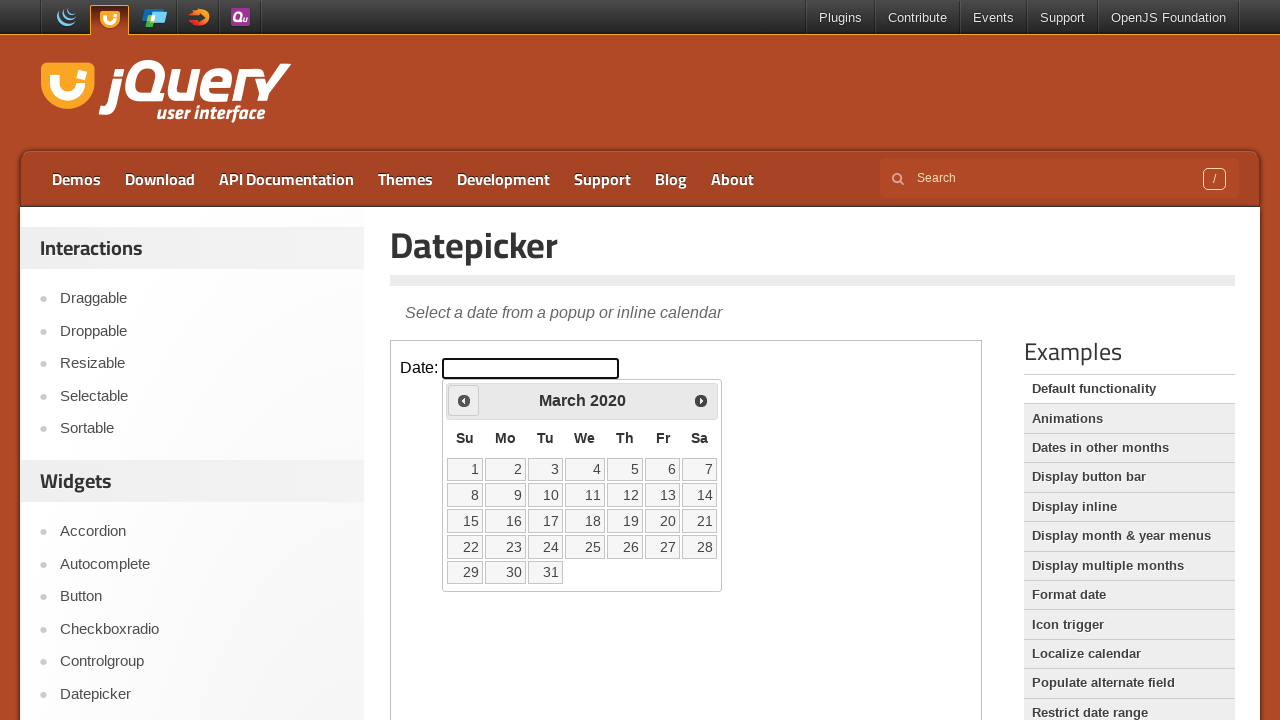

Read current calendar date: March 2020
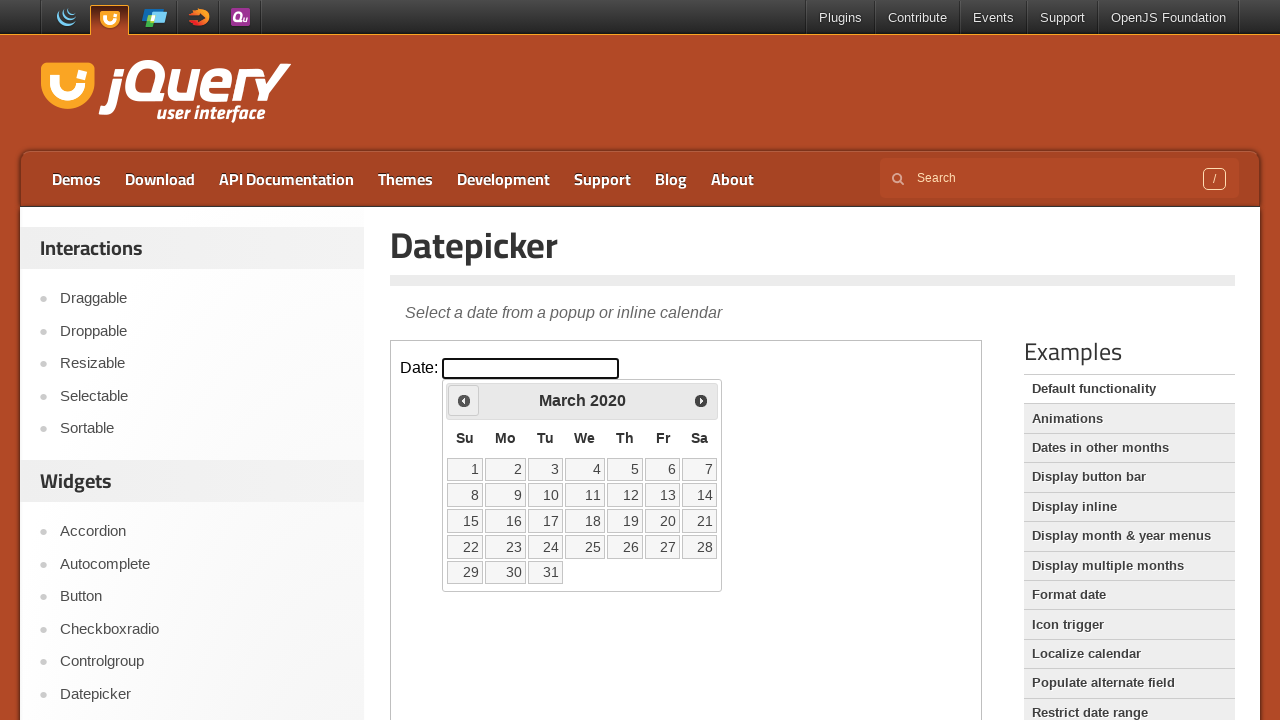

Clicked previous month button to navigate backwards at (464, 400) on iframe.demo-frame >> nth=0 >> internal:control=enter-frame >> span.ui-icon-circl
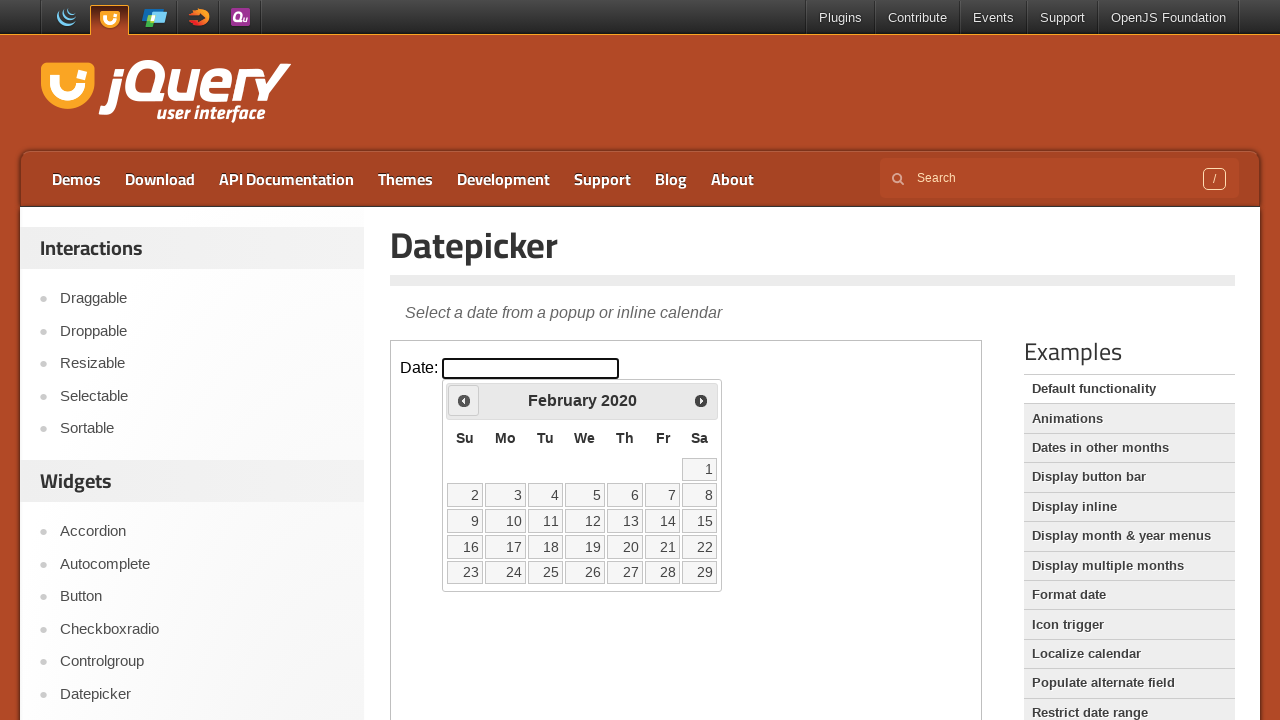

Waited for calendar to update
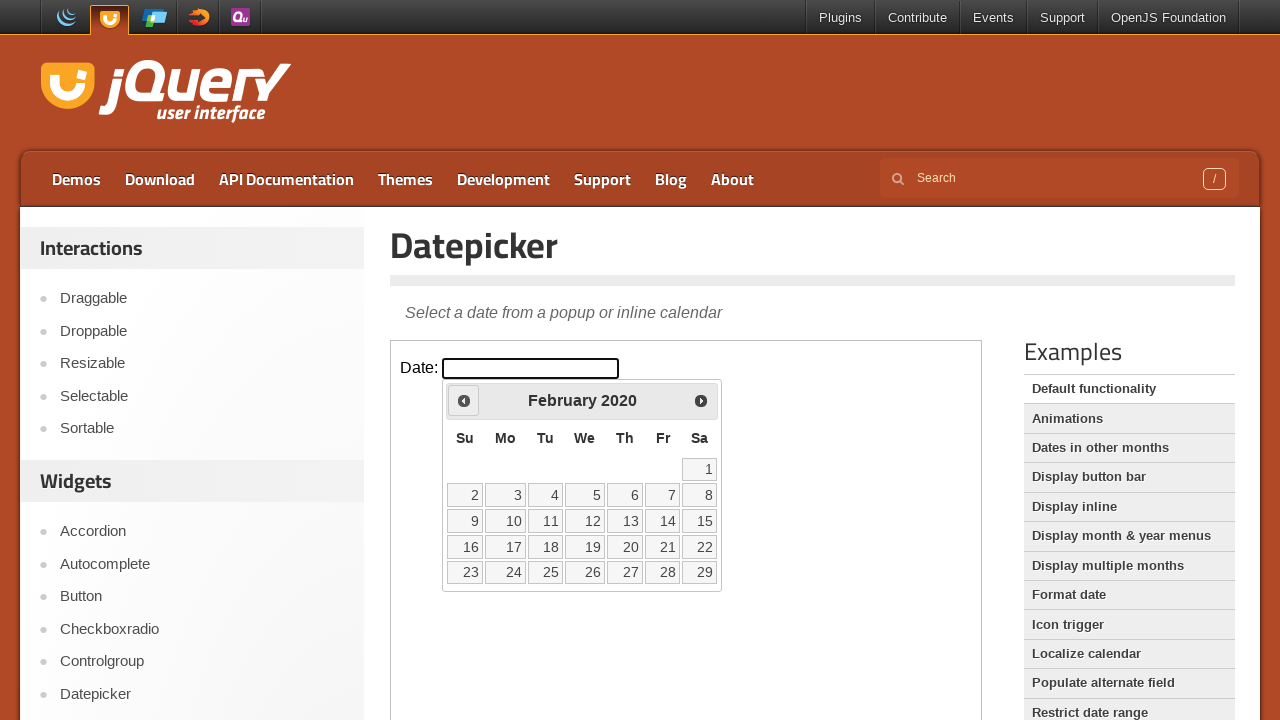

Read current calendar date: February 2020
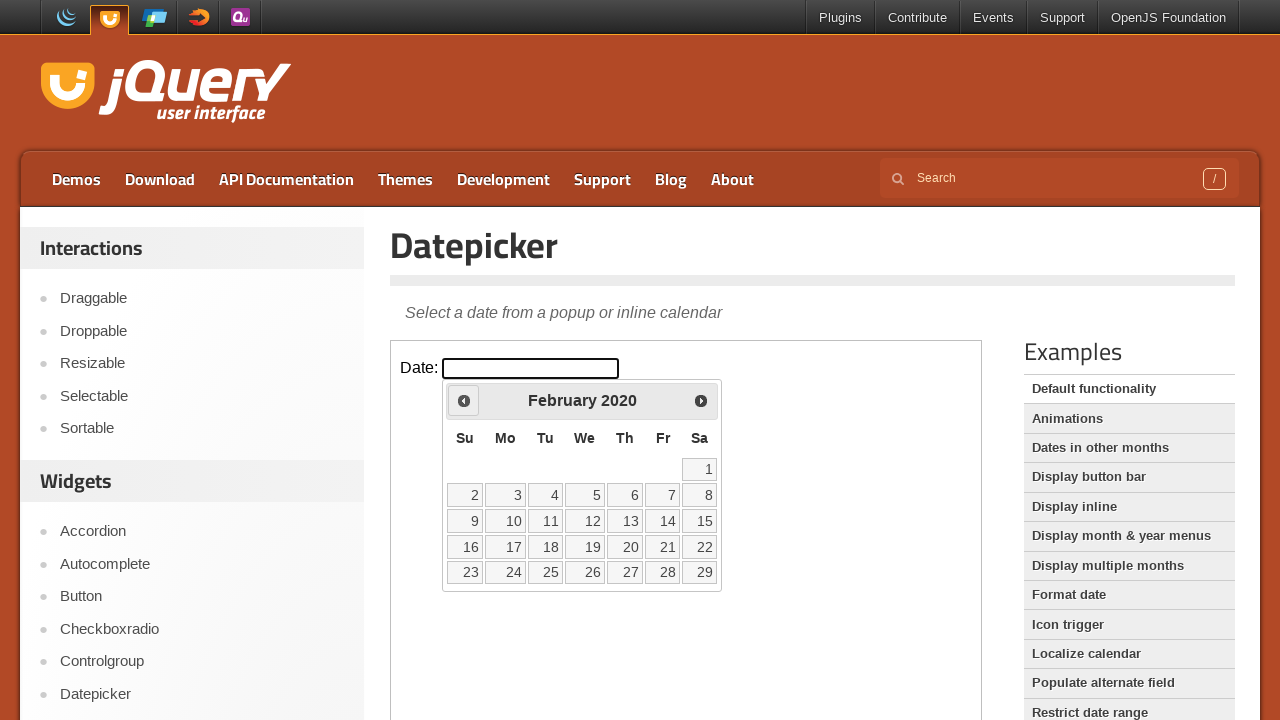

Clicked previous month button to navigate backwards at (464, 400) on iframe.demo-frame >> nth=0 >> internal:control=enter-frame >> span.ui-icon-circl
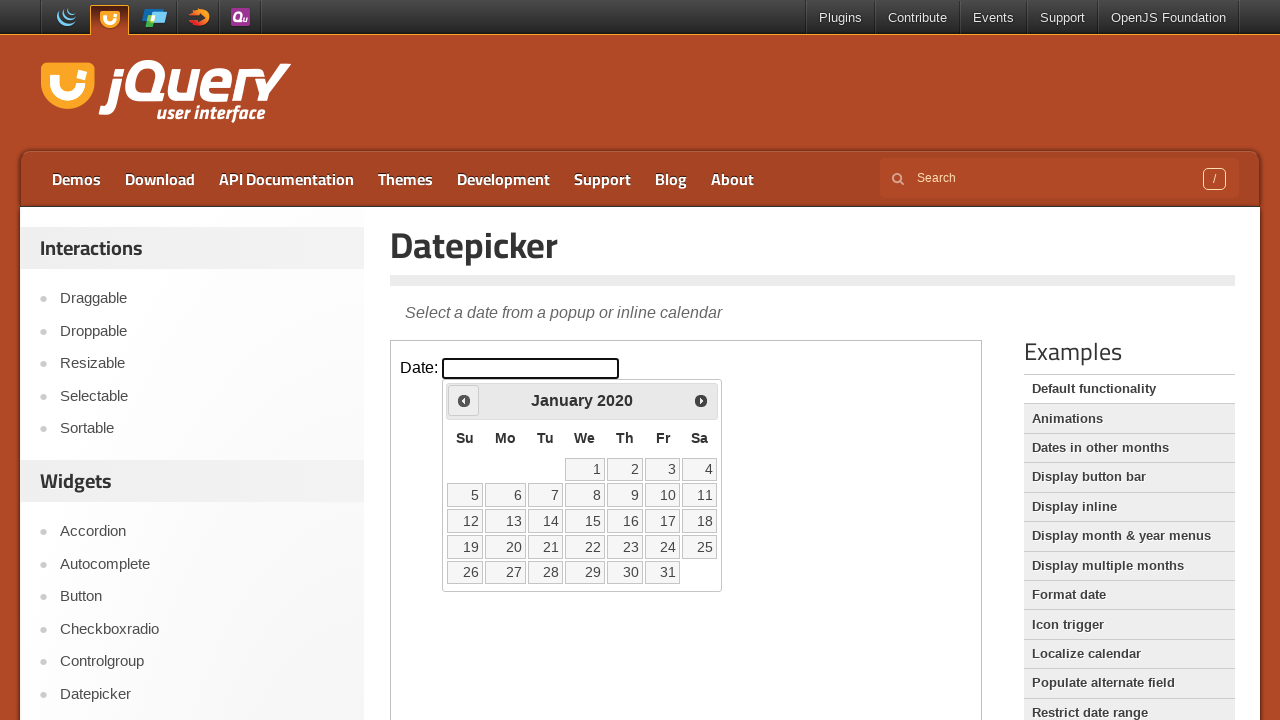

Waited for calendar to update
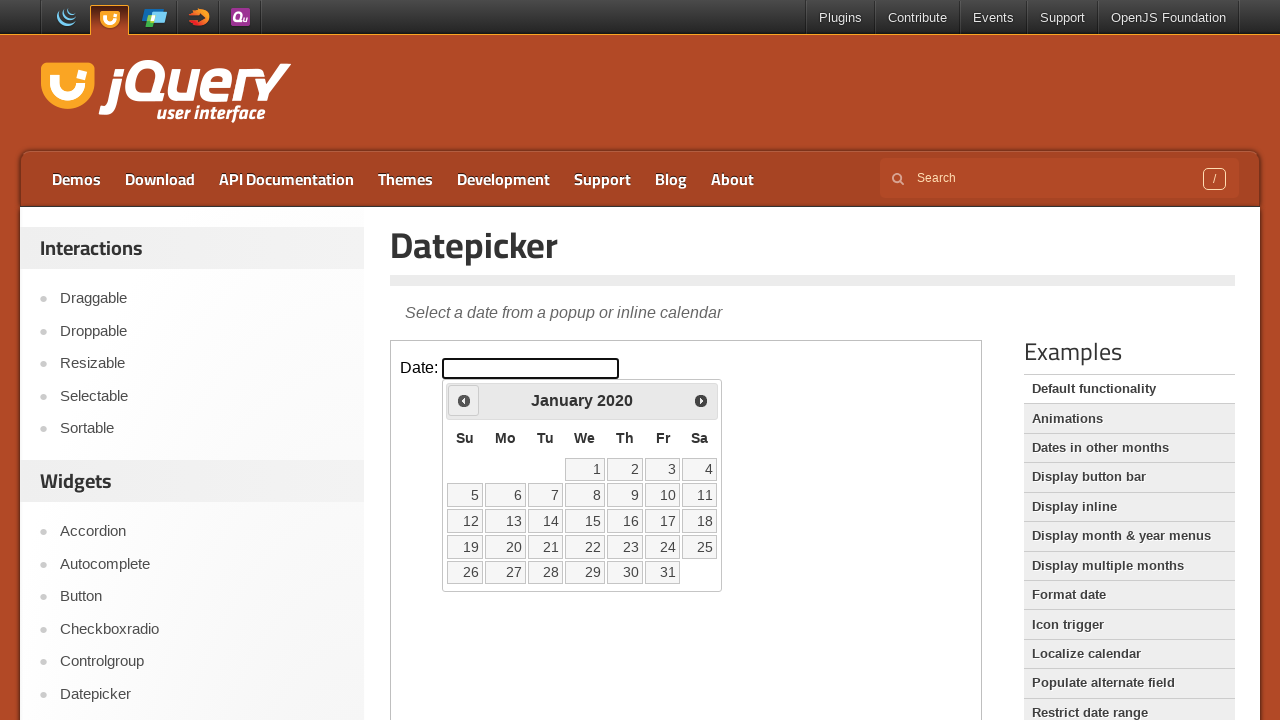

Read current calendar date: January 2020
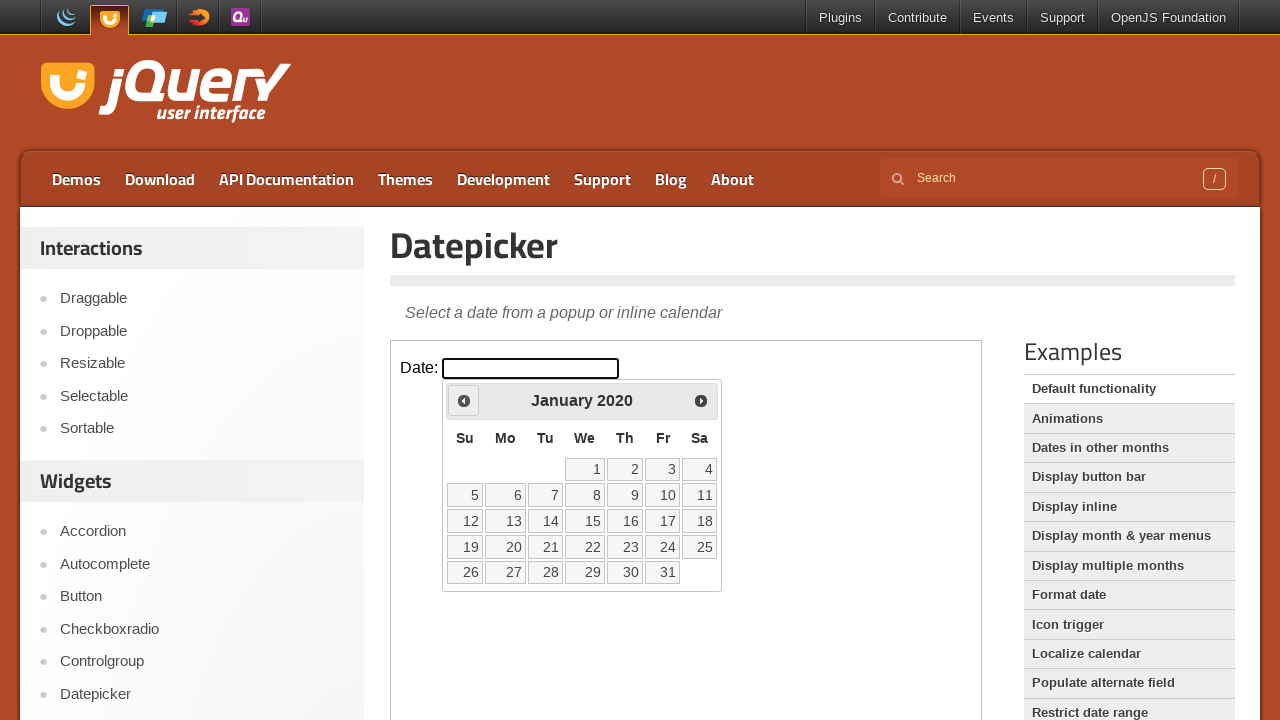

Clicked previous month button to navigate backwards at (464, 400) on iframe.demo-frame >> nth=0 >> internal:control=enter-frame >> span.ui-icon-circl
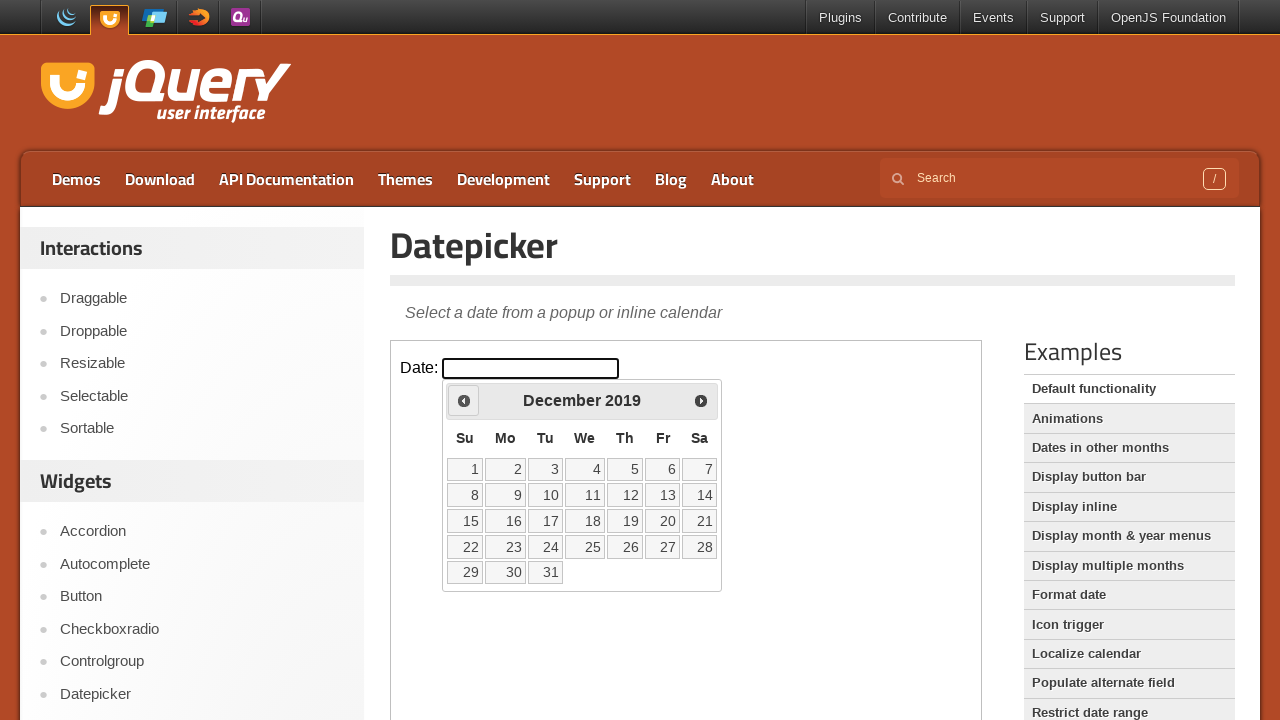

Waited for calendar to update
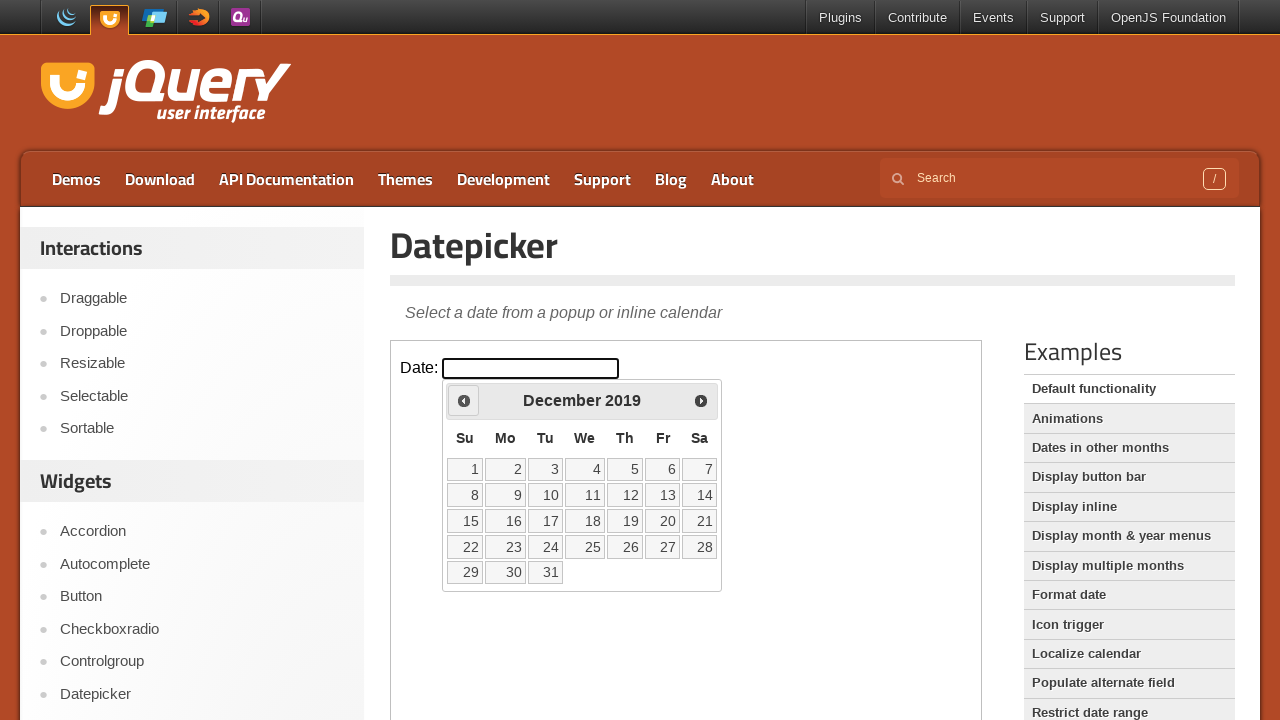

Read current calendar date: December 2019
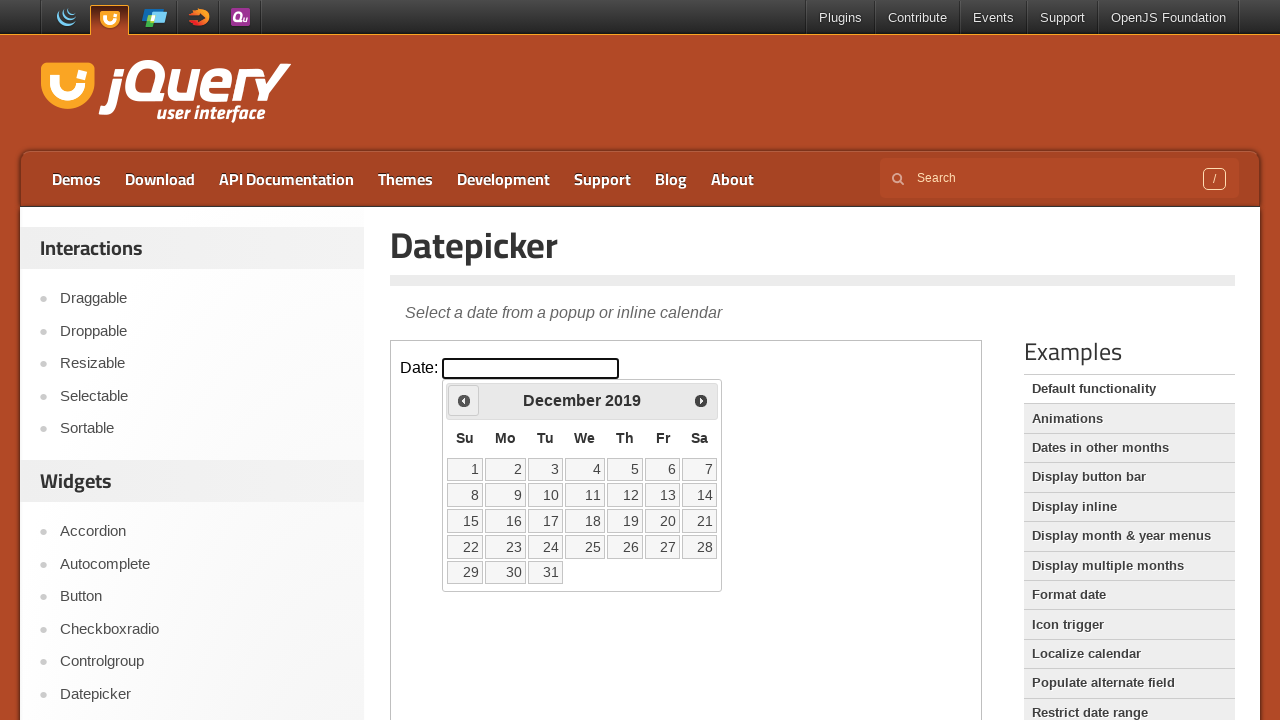

Clicked previous month button to navigate backwards at (464, 400) on iframe.demo-frame >> nth=0 >> internal:control=enter-frame >> span.ui-icon-circl
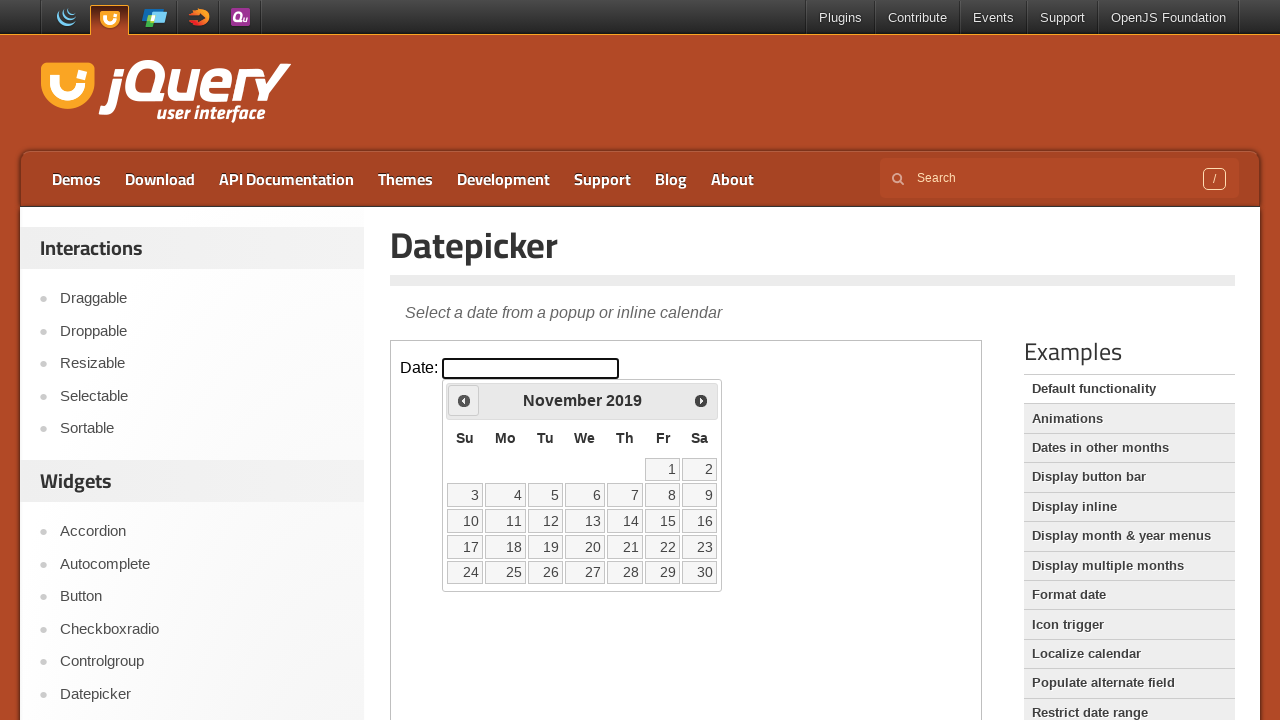

Waited for calendar to update
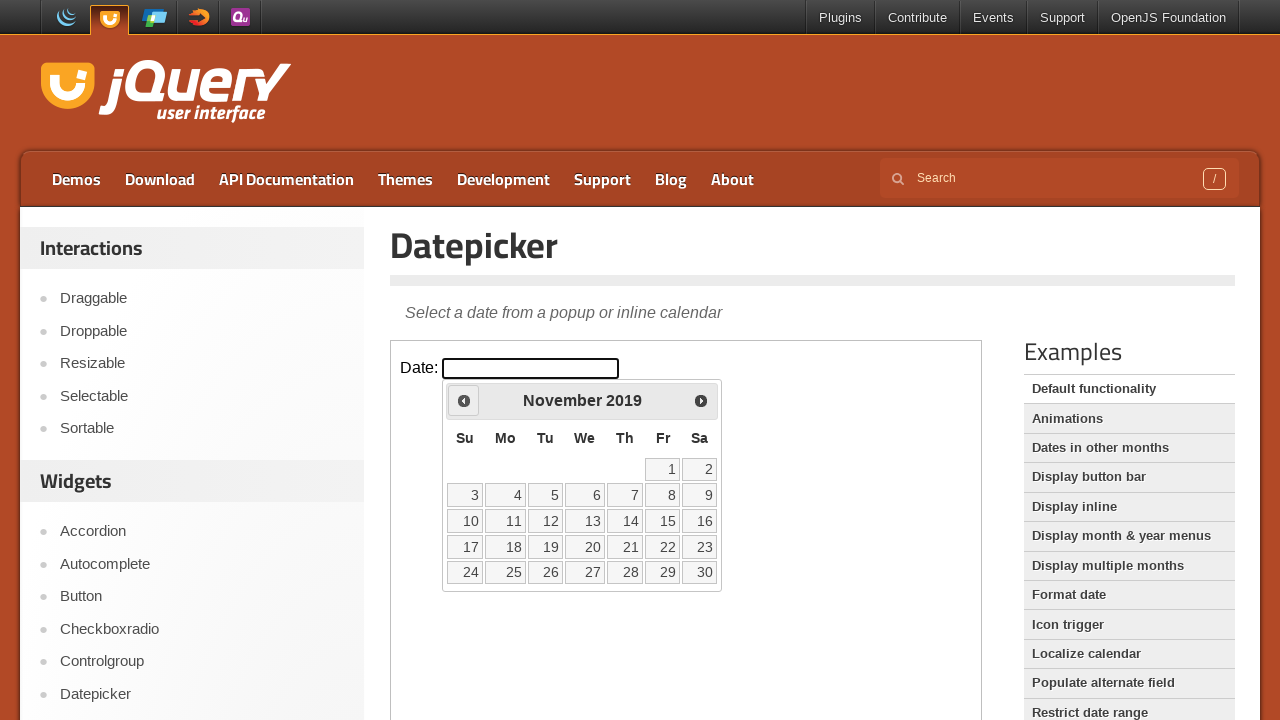

Read current calendar date: November 2019
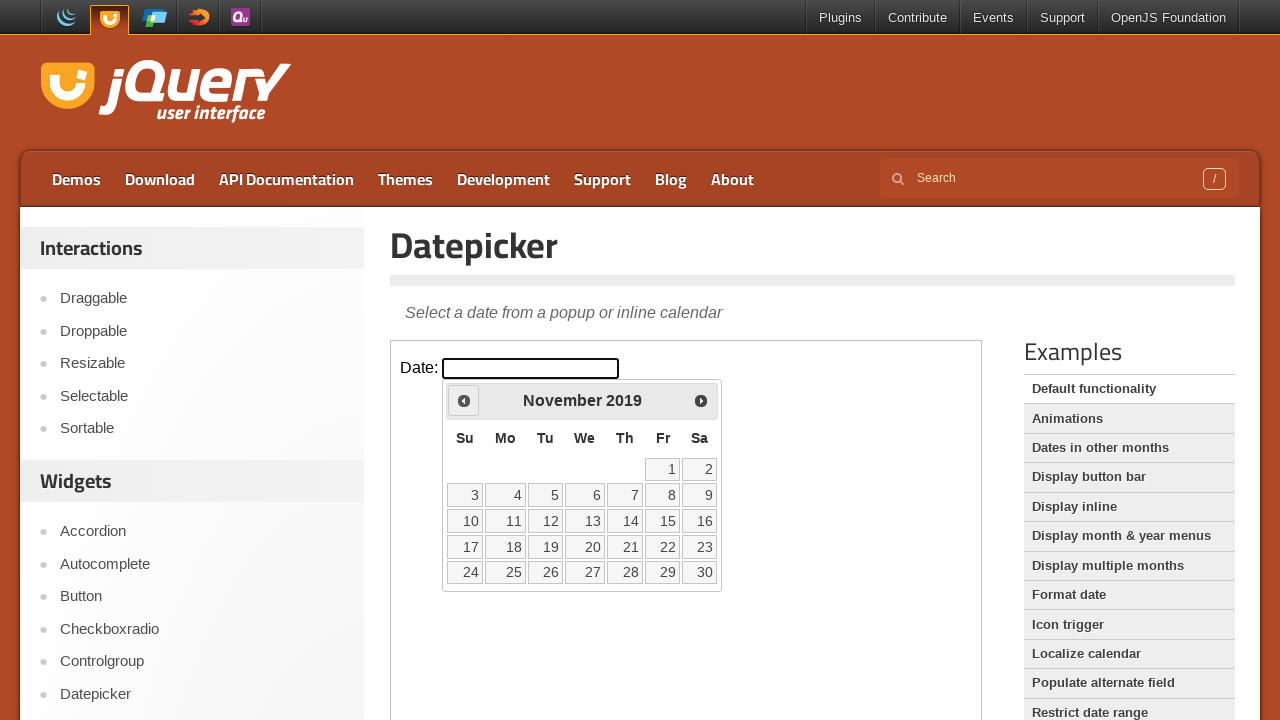

Clicked previous month button to navigate backwards at (464, 400) on iframe.demo-frame >> nth=0 >> internal:control=enter-frame >> span.ui-icon-circl
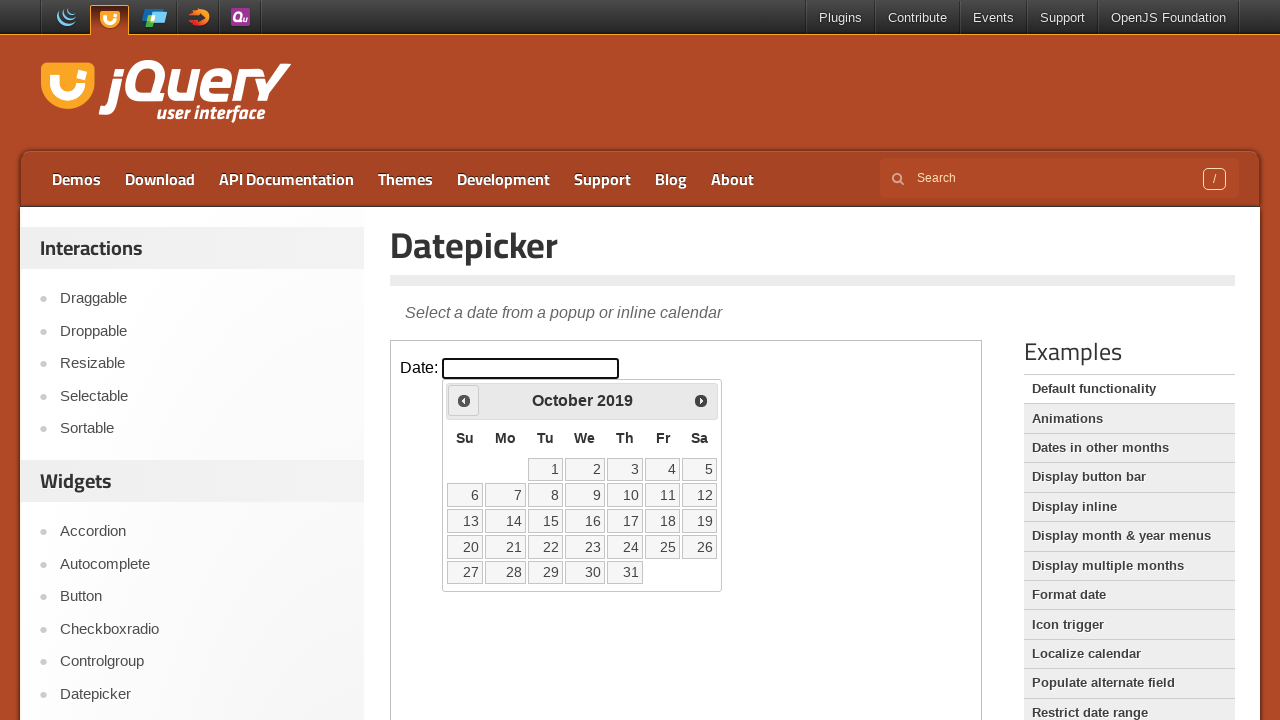

Waited for calendar to update
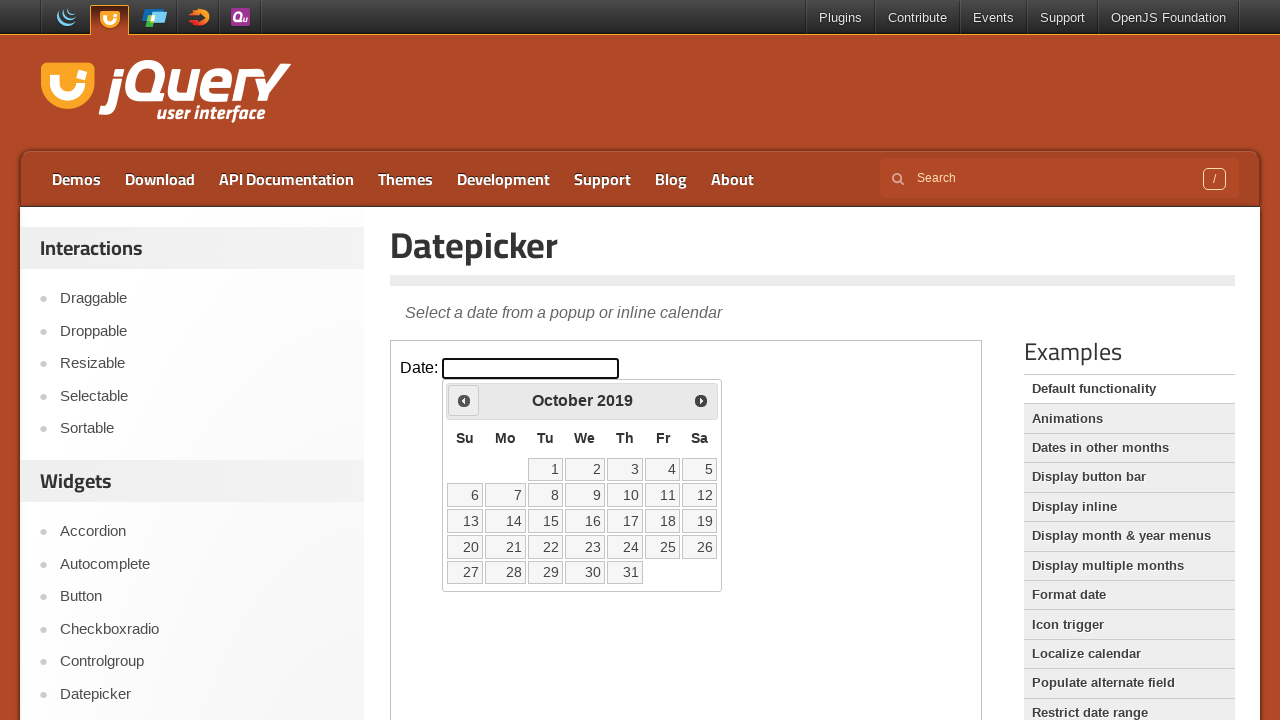

Read current calendar date: October 2019
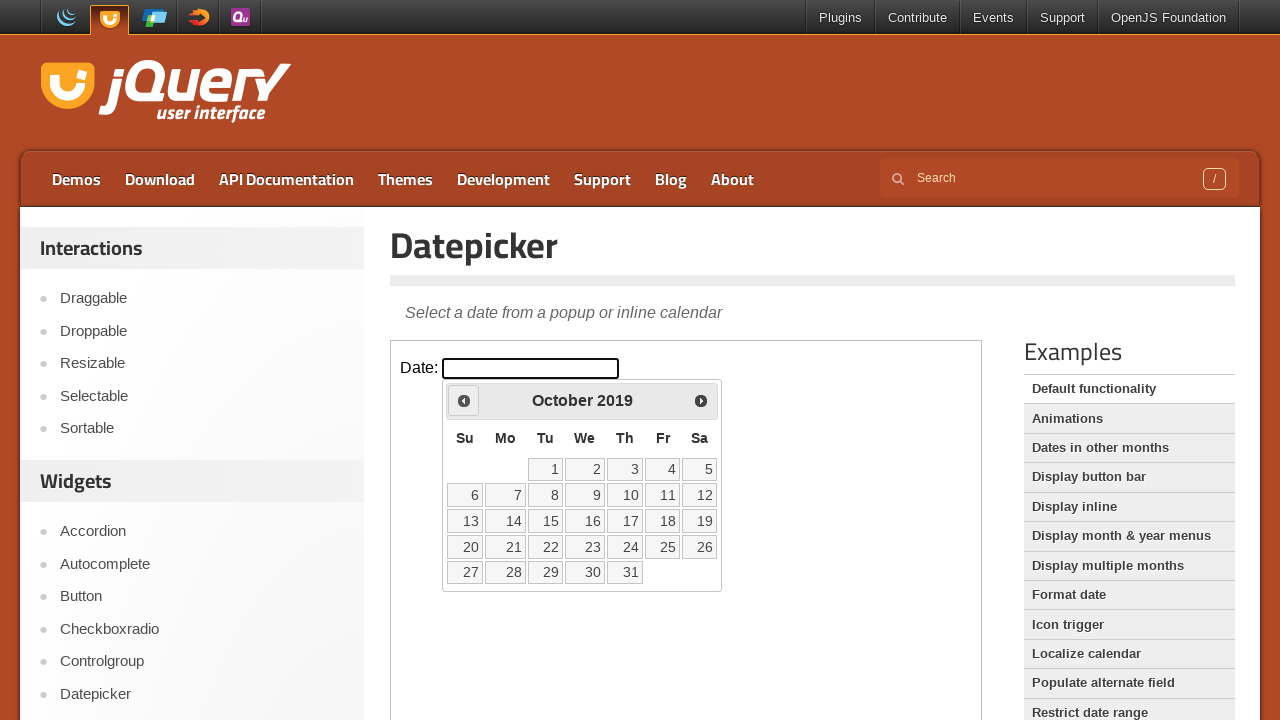

Clicked previous month button to navigate backwards at (464, 400) on iframe.demo-frame >> nth=0 >> internal:control=enter-frame >> span.ui-icon-circl
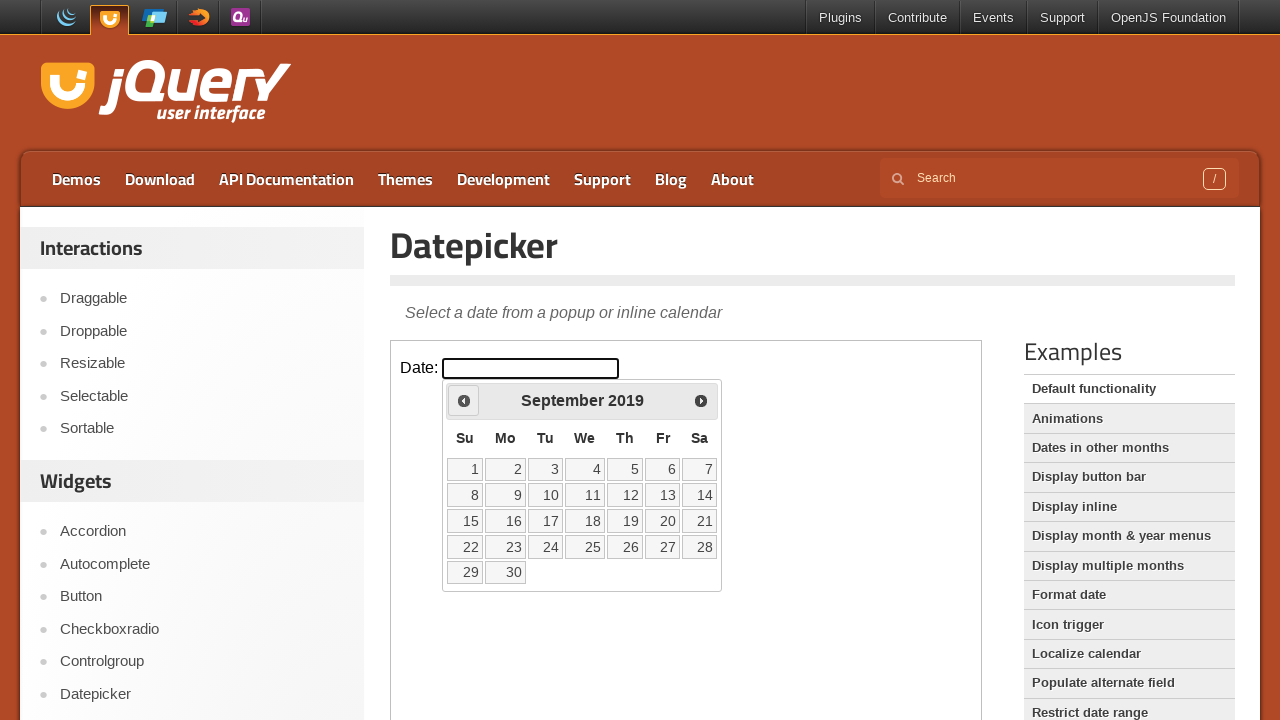

Waited for calendar to update
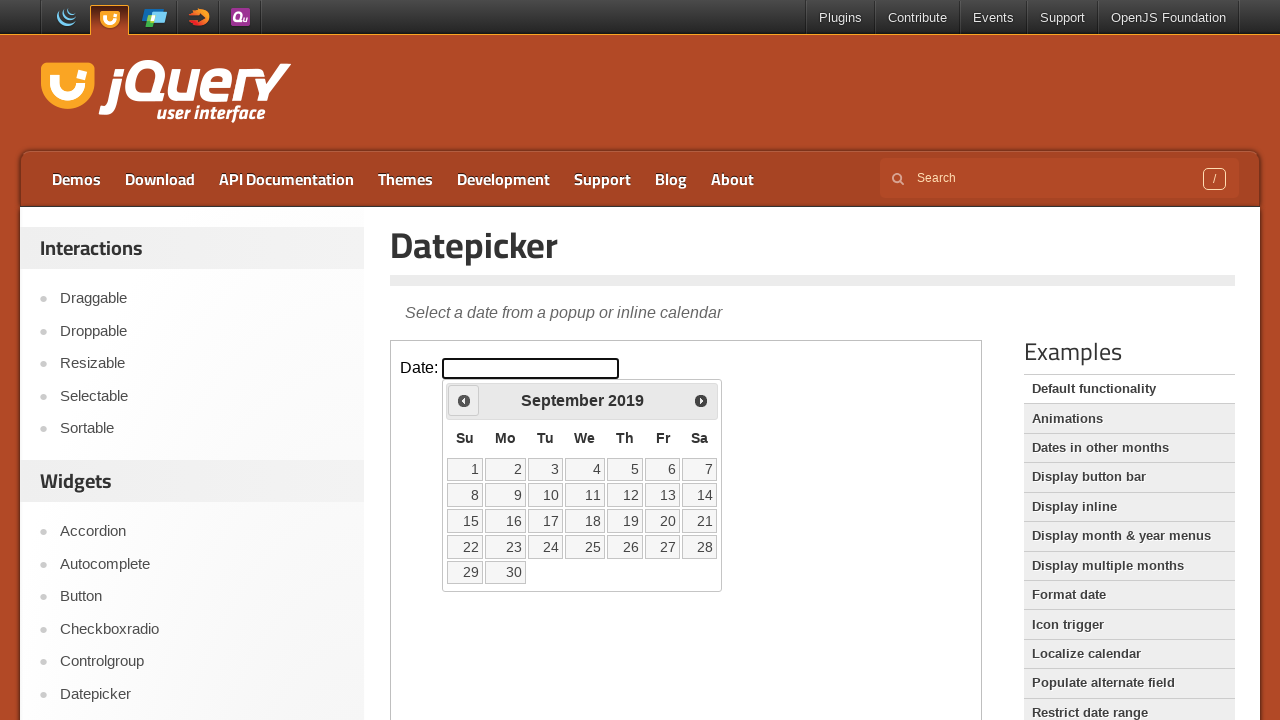

Read current calendar date: September 2019
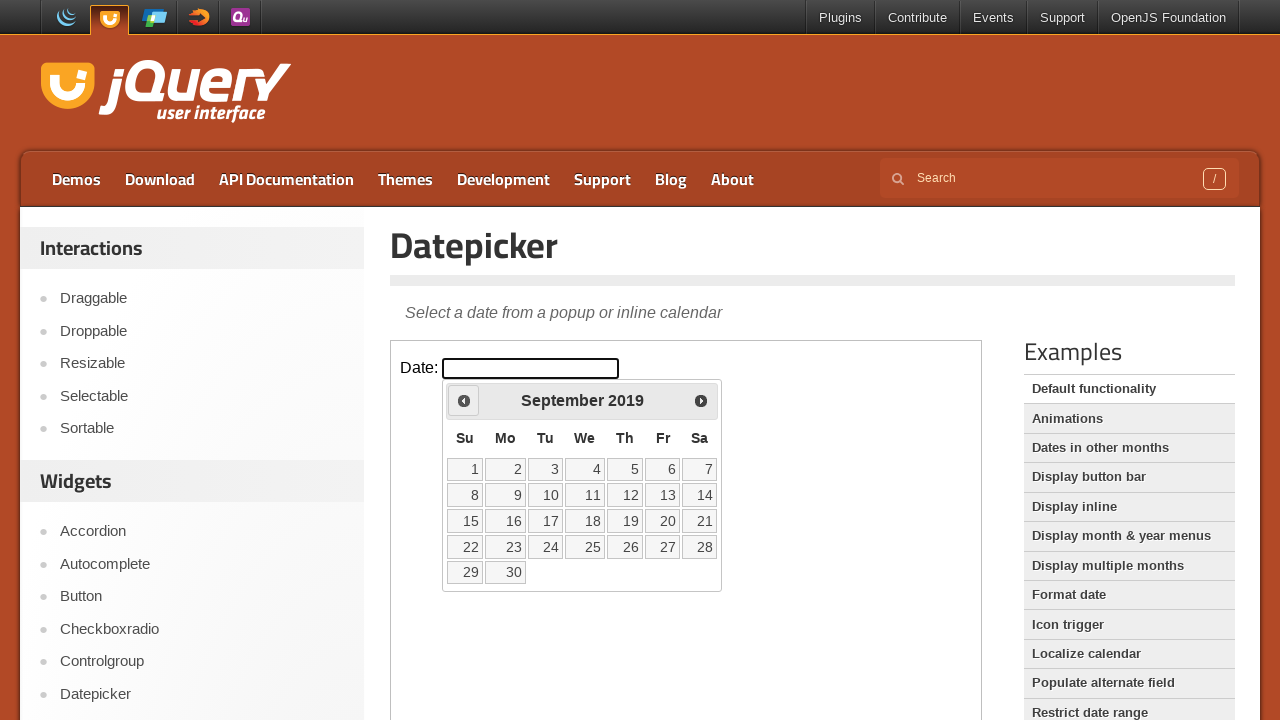

Clicked previous month button to navigate backwards at (464, 400) on iframe.demo-frame >> nth=0 >> internal:control=enter-frame >> span.ui-icon-circl
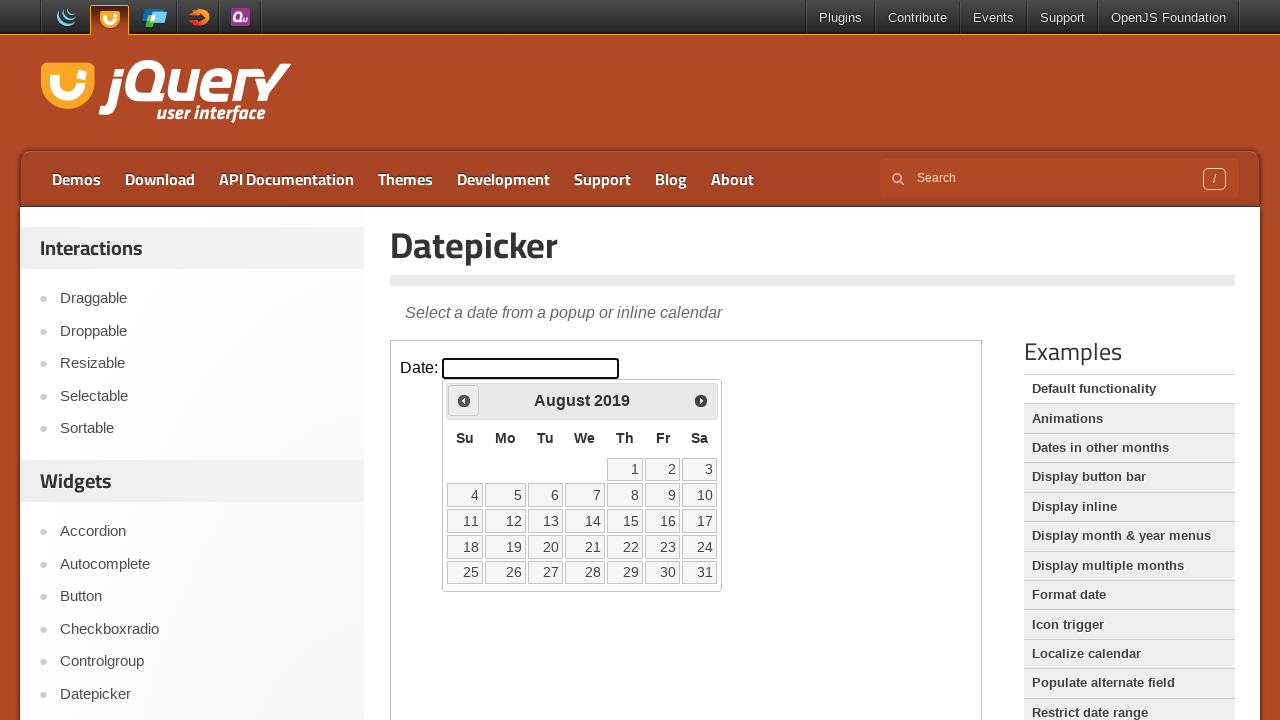

Waited for calendar to update
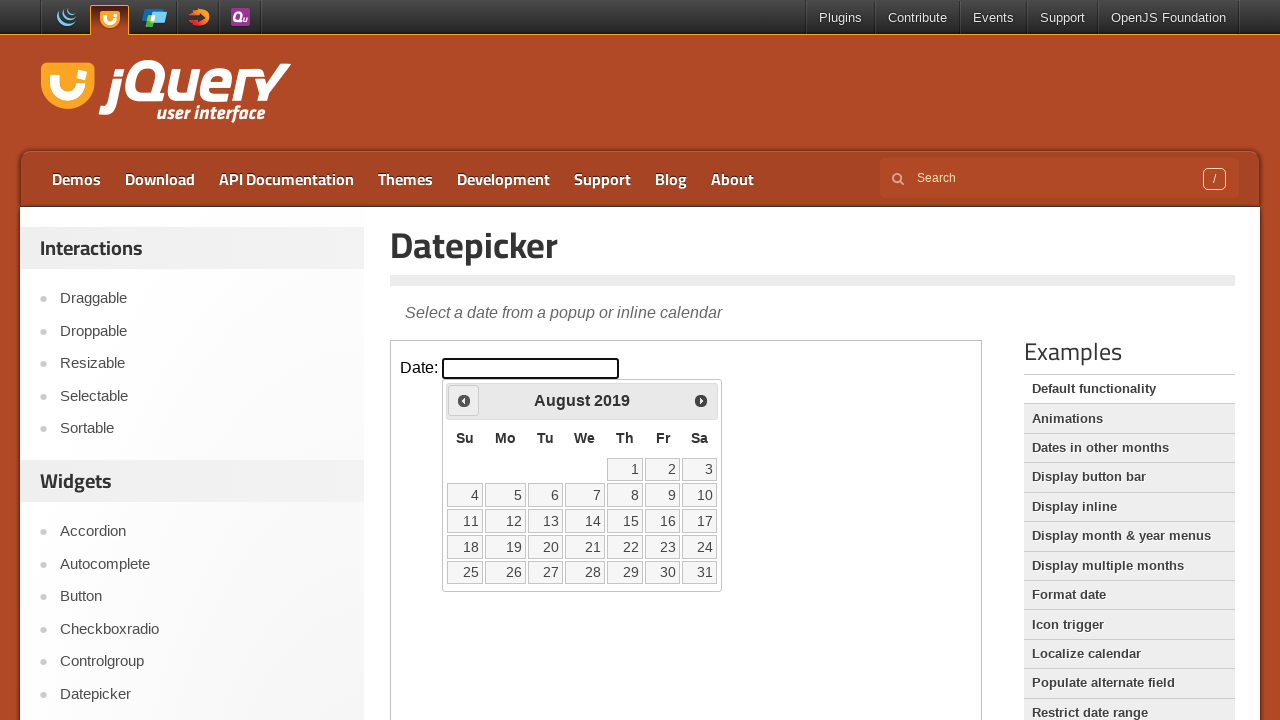

Read current calendar date: August 2019
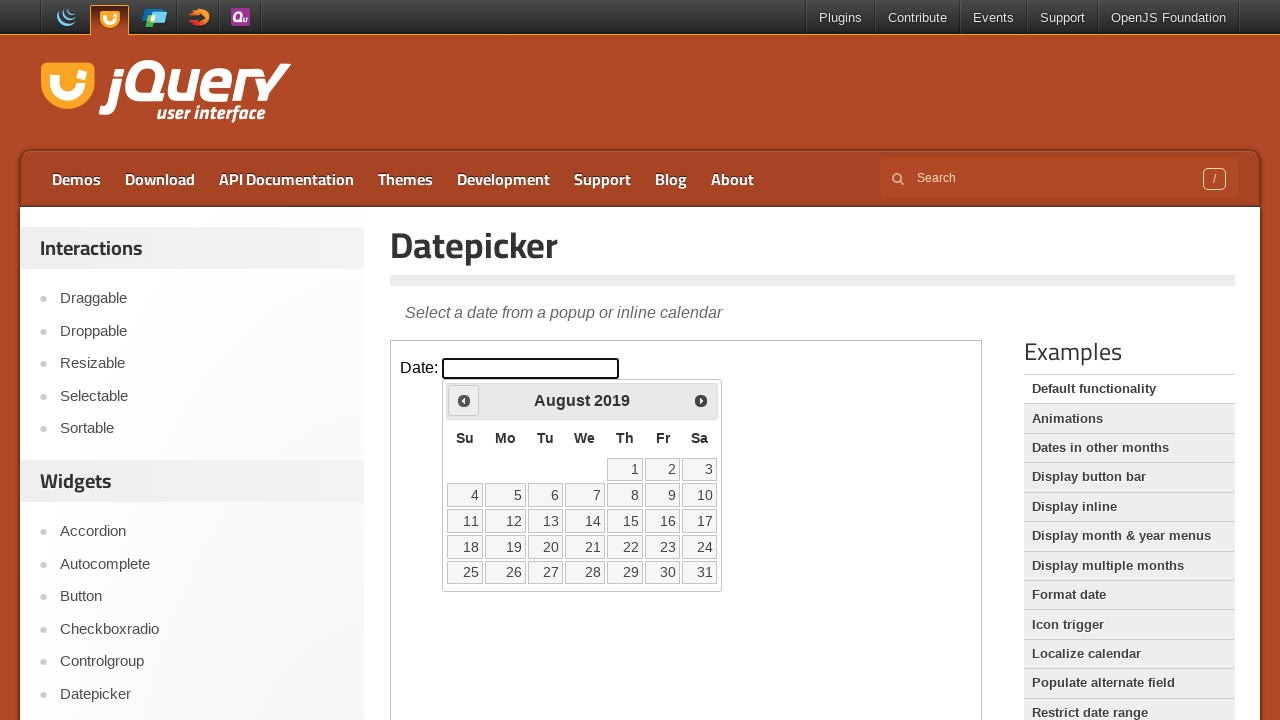

Clicked previous month button to navigate backwards at (464, 400) on iframe.demo-frame >> nth=0 >> internal:control=enter-frame >> span.ui-icon-circl
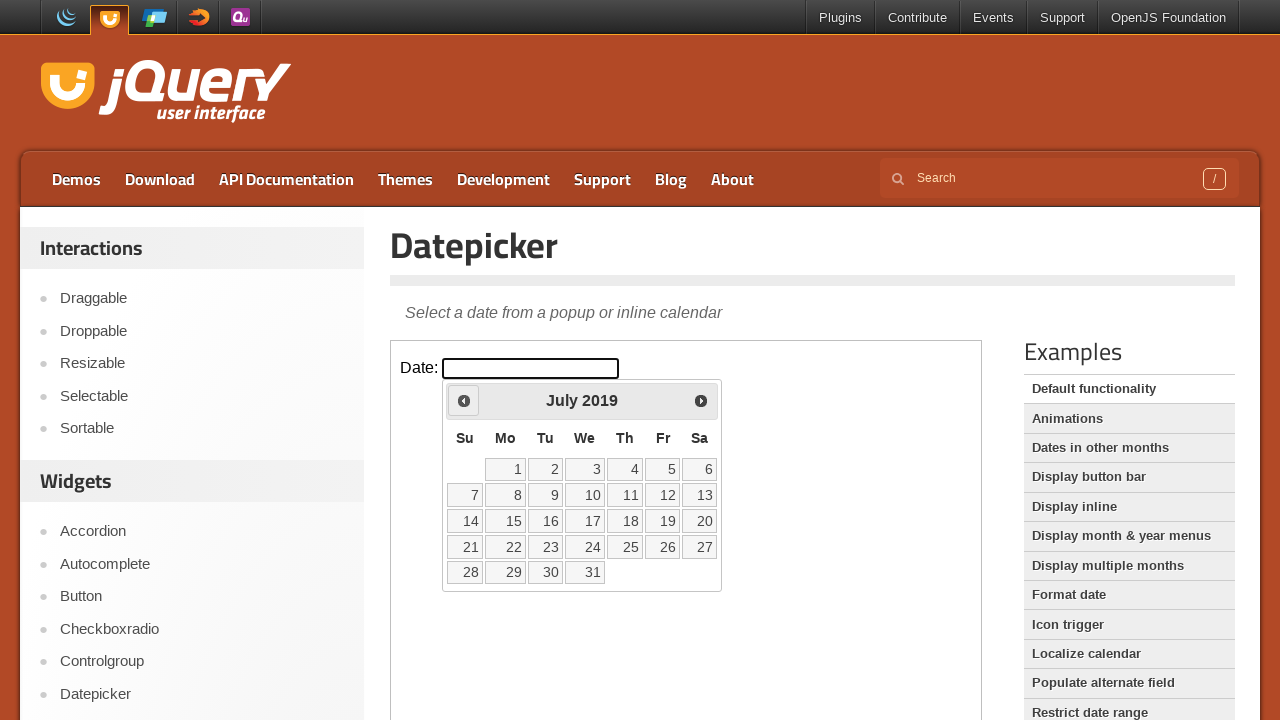

Waited for calendar to update
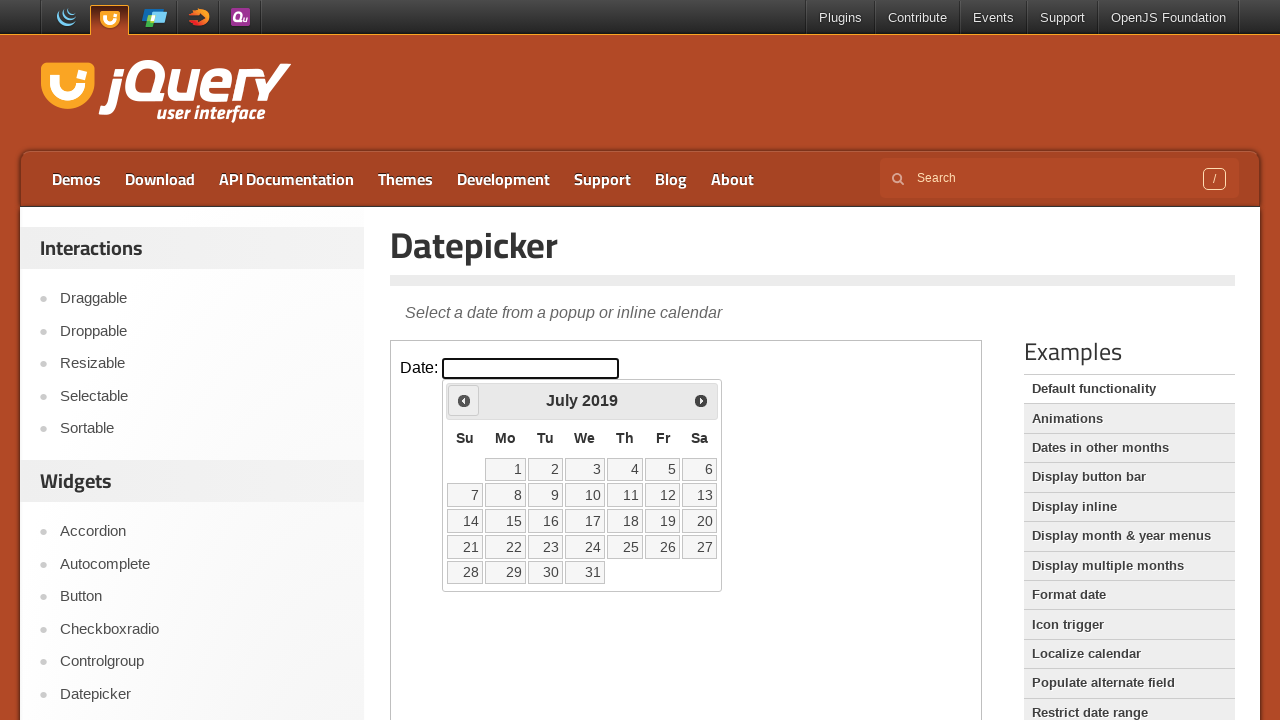

Read current calendar date: July 2019
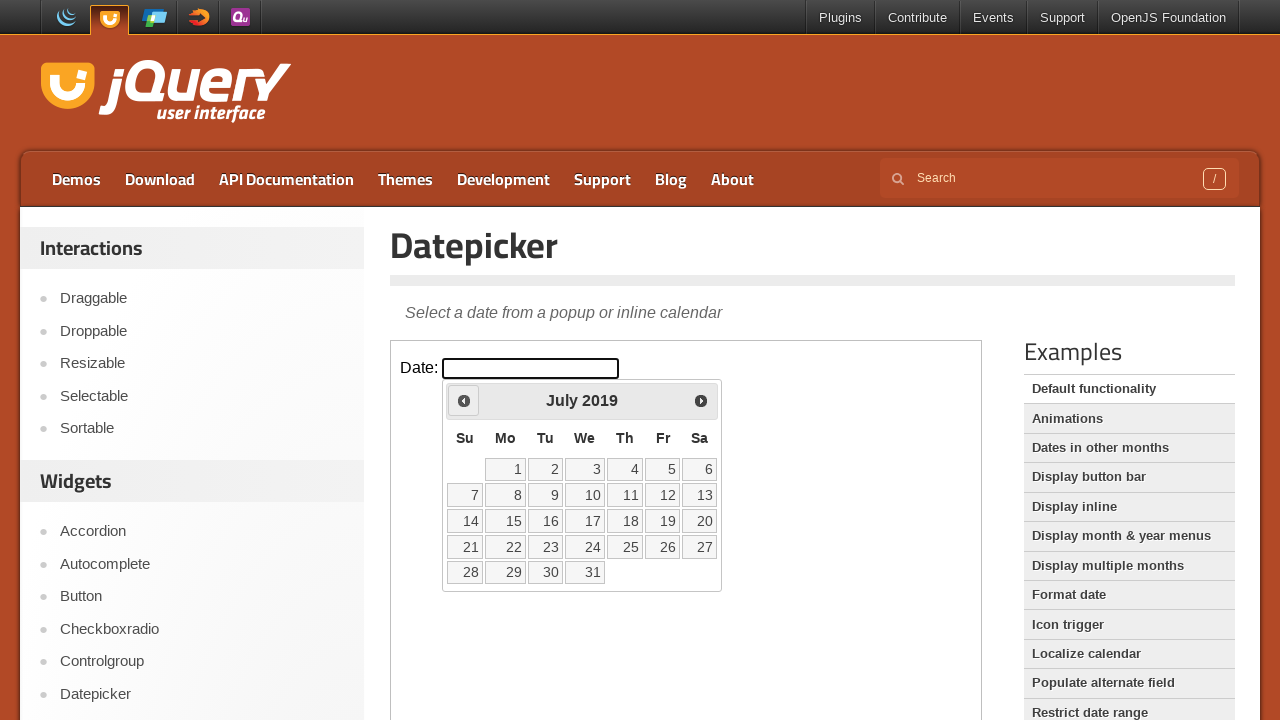

Clicked previous month button to navigate backwards at (464, 400) on iframe.demo-frame >> nth=0 >> internal:control=enter-frame >> span.ui-icon-circl
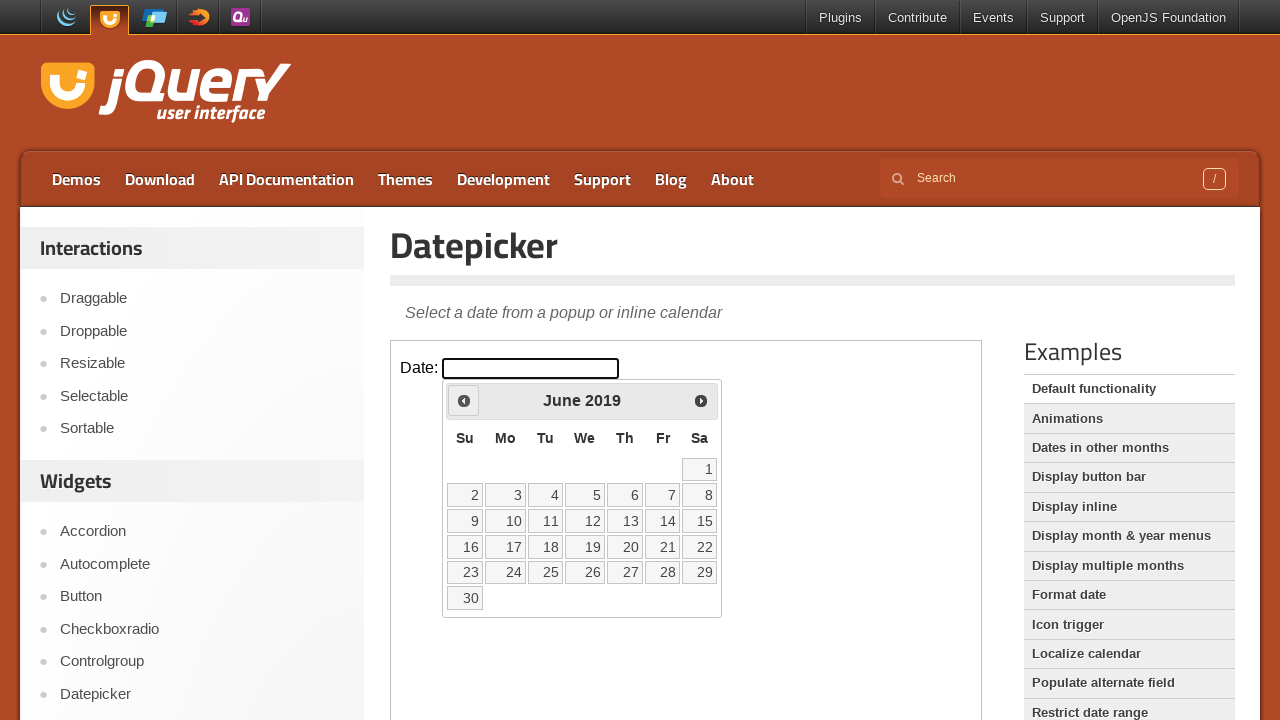

Waited for calendar to update
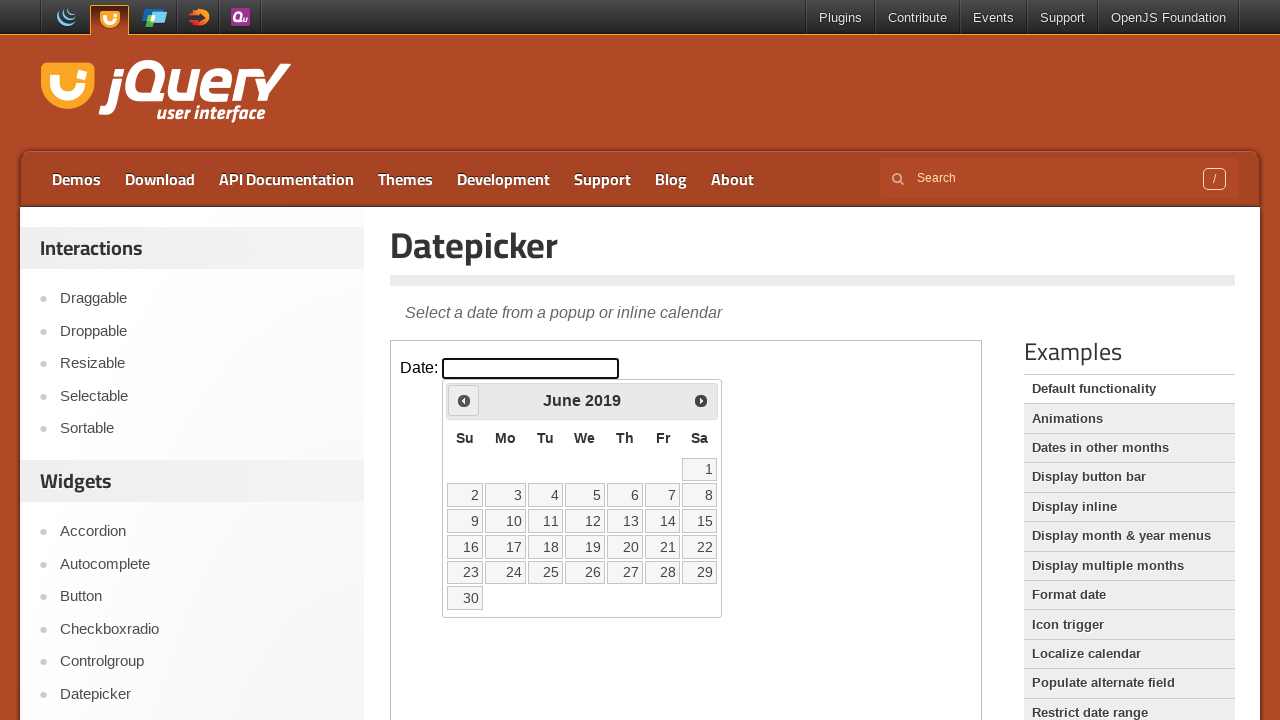

Read current calendar date: June 2019
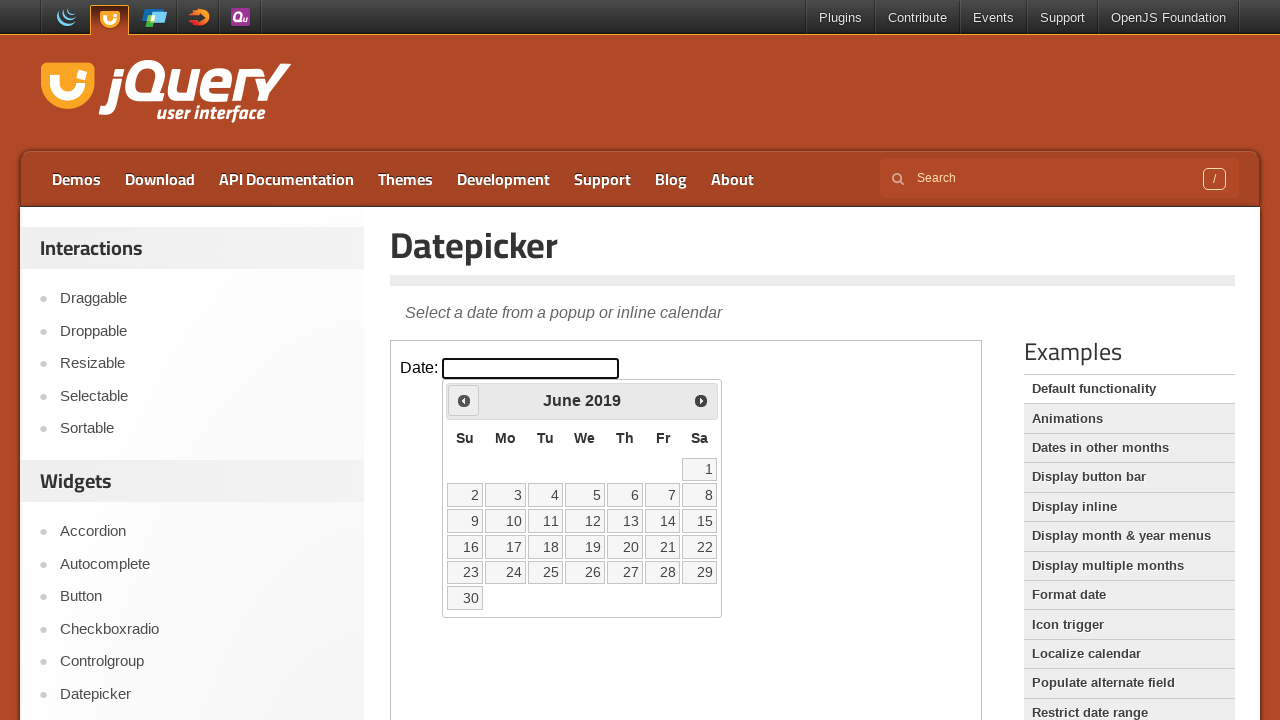

Clicked previous month button to navigate backwards at (464, 400) on iframe.demo-frame >> nth=0 >> internal:control=enter-frame >> span.ui-icon-circl
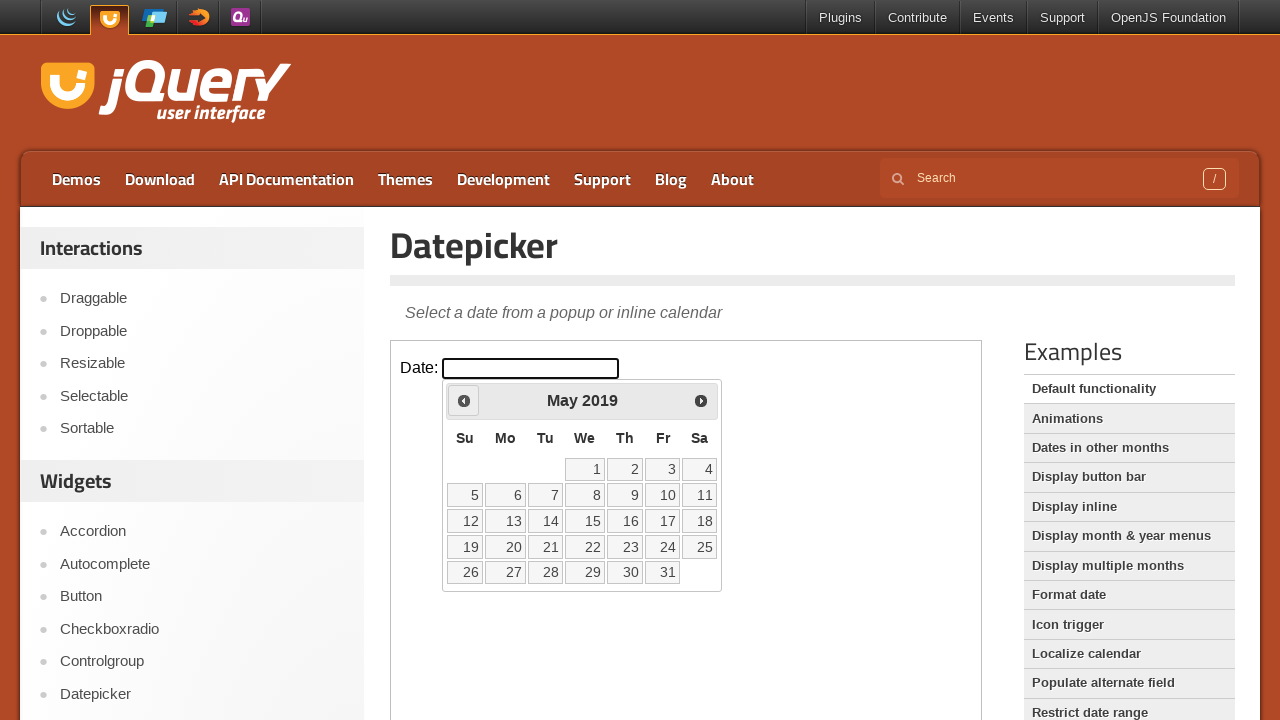

Waited for calendar to update
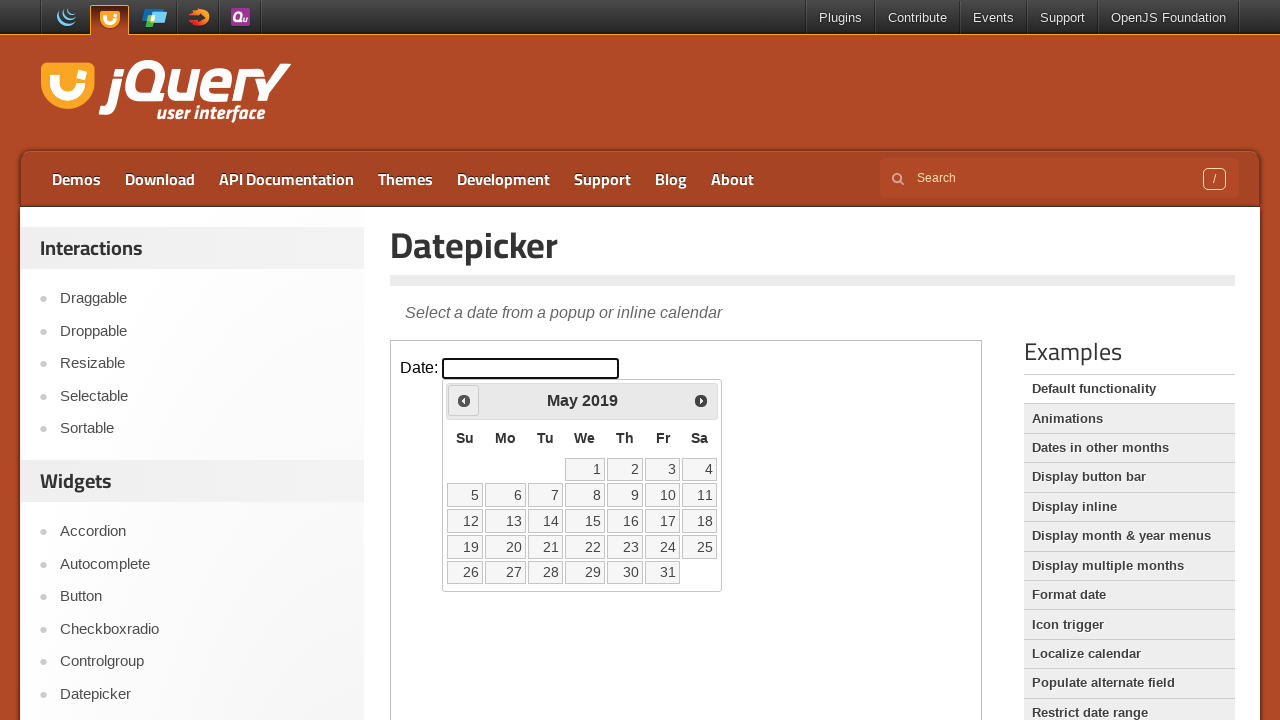

Read current calendar date: May 2019
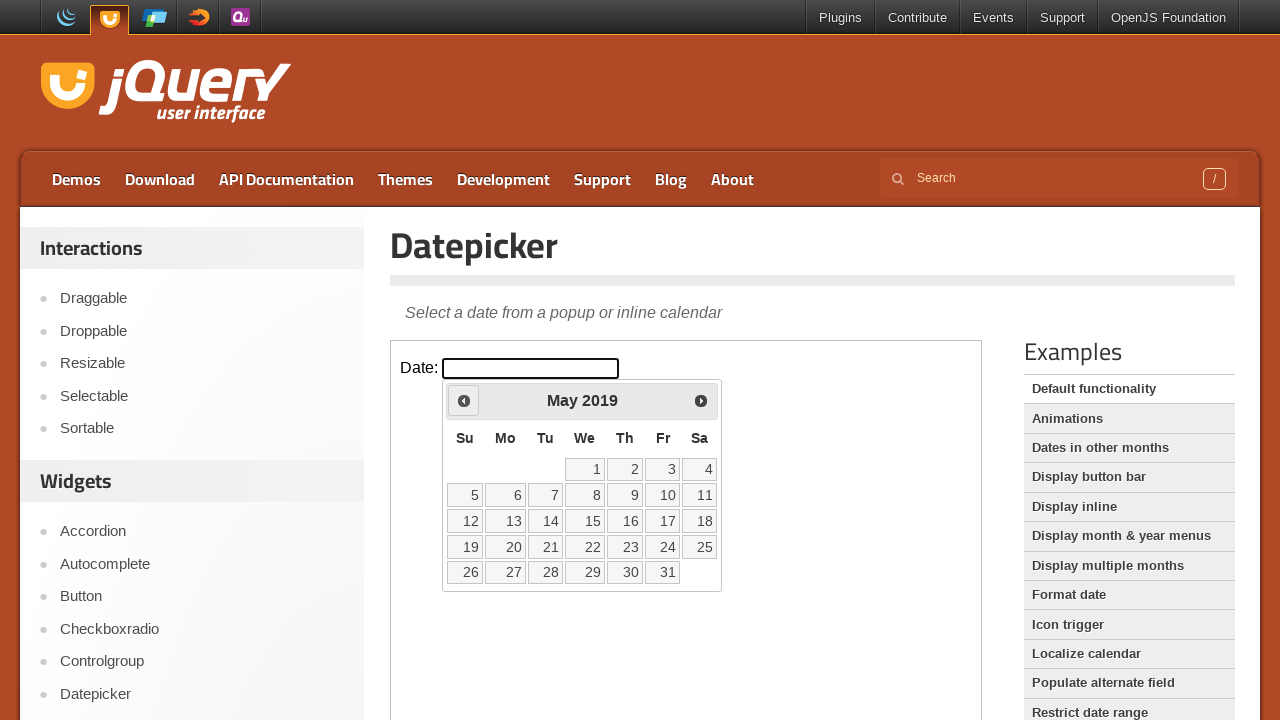

Selected date 10 from the calendar at (663, 495) on iframe.demo-frame >> nth=0 >> internal:control=enter-frame >> table.ui-datepicke
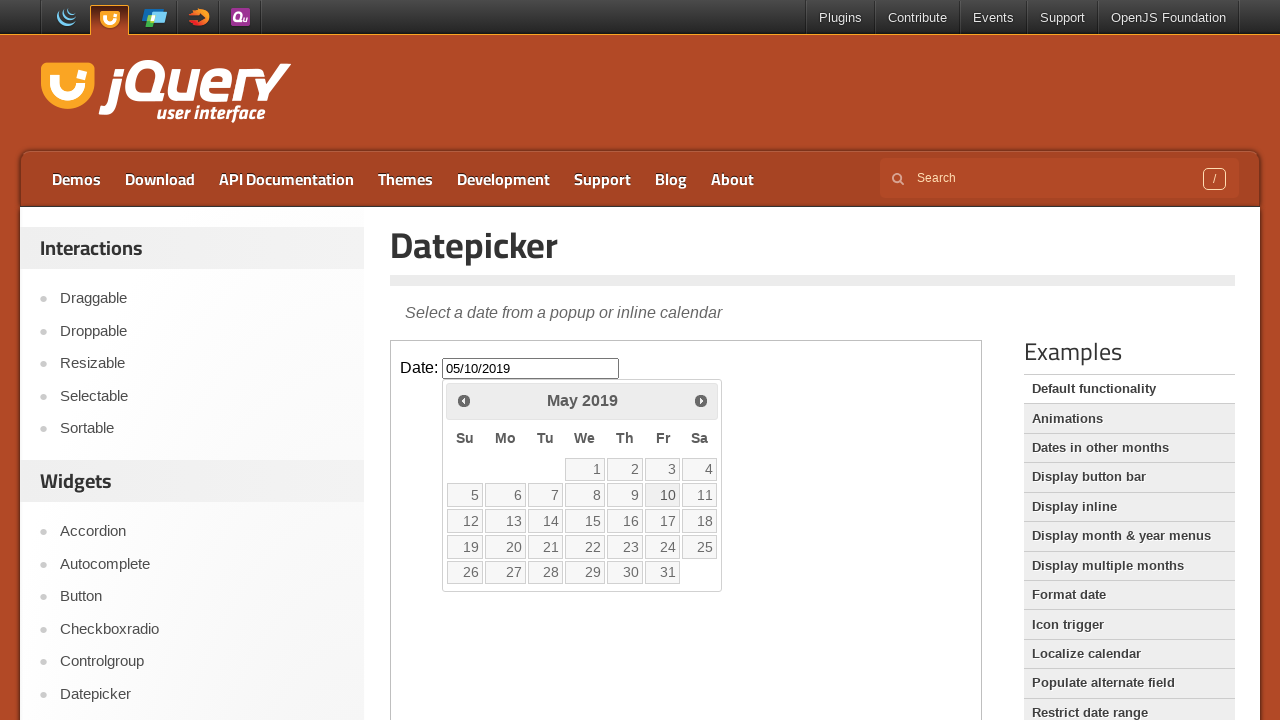

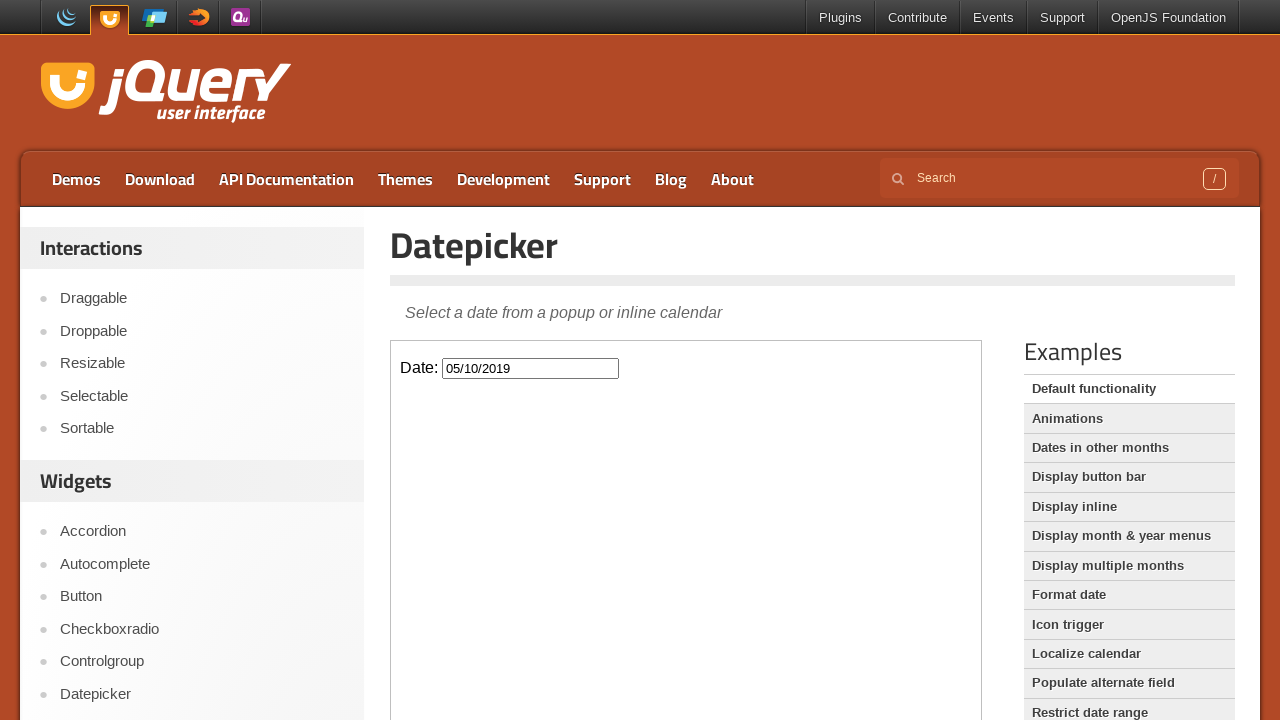